Tests square root calculation for all valid numbers between 50 and 100 by entering each number and verifying the alert response

Starting URL: https://kristinek.github.io/site/tasks/enter_a_number

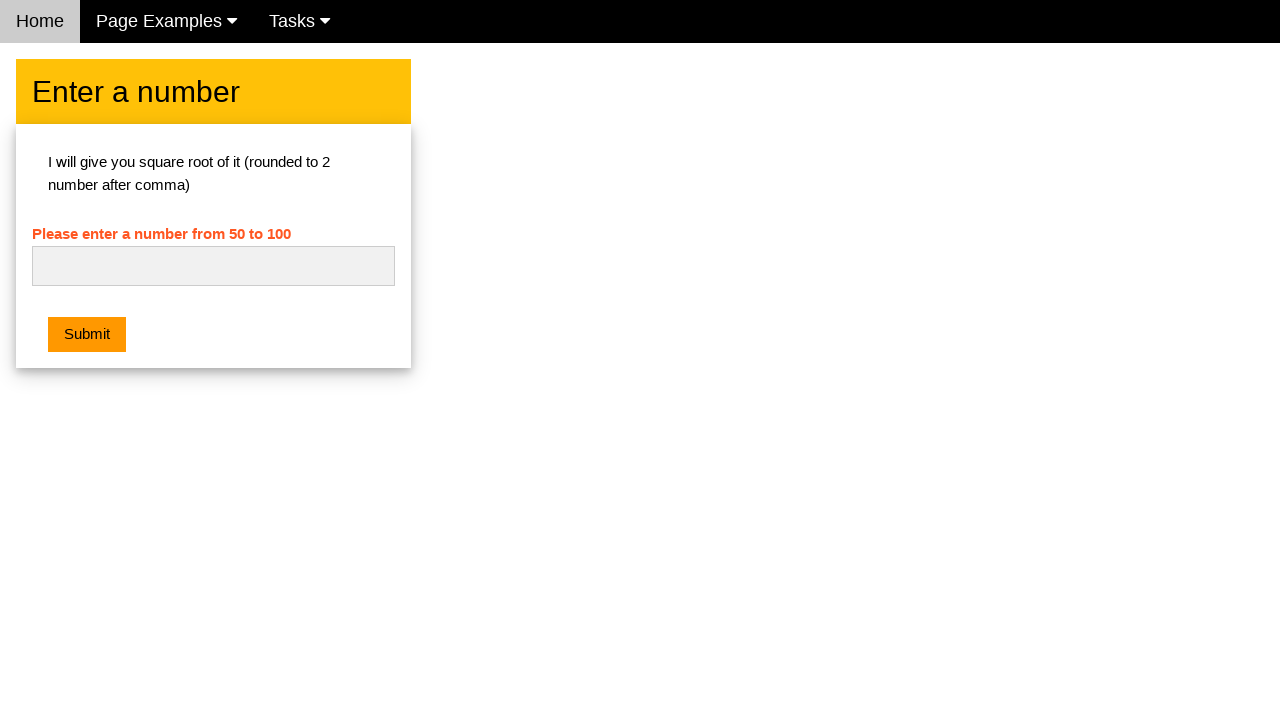

Set up dialog handler to accept alerts
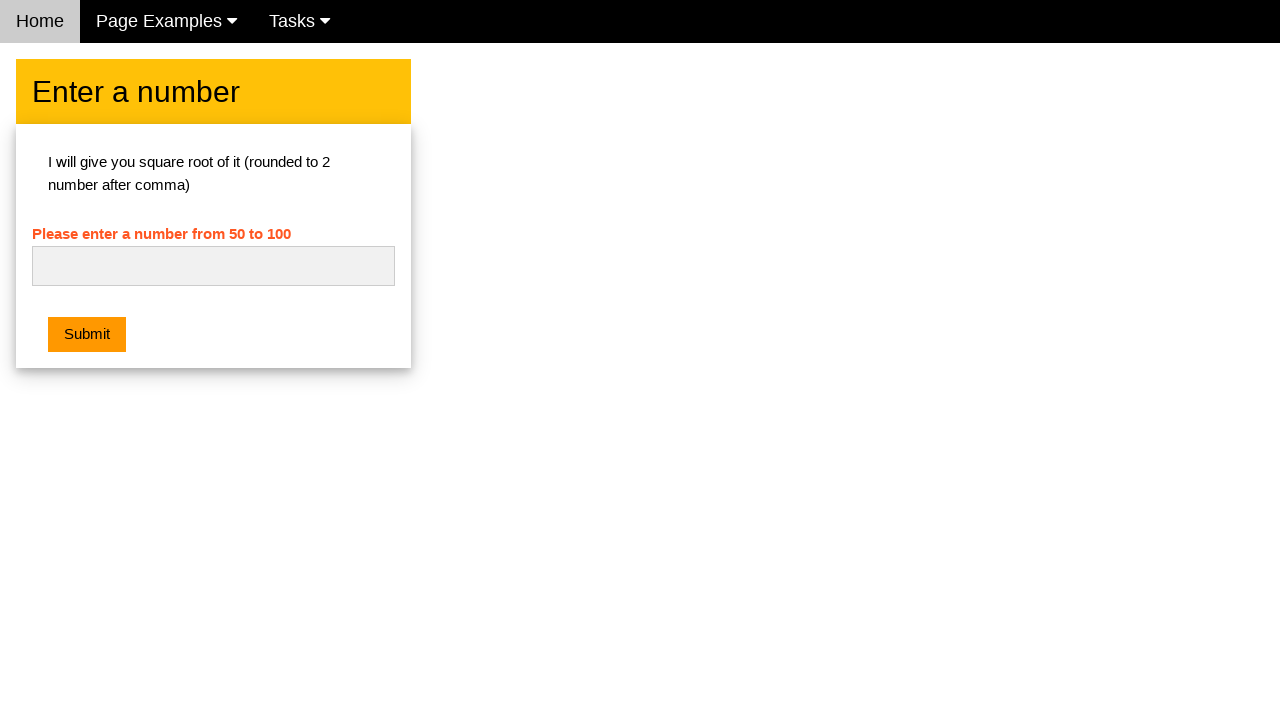

Entered number 50 in input field on #numb
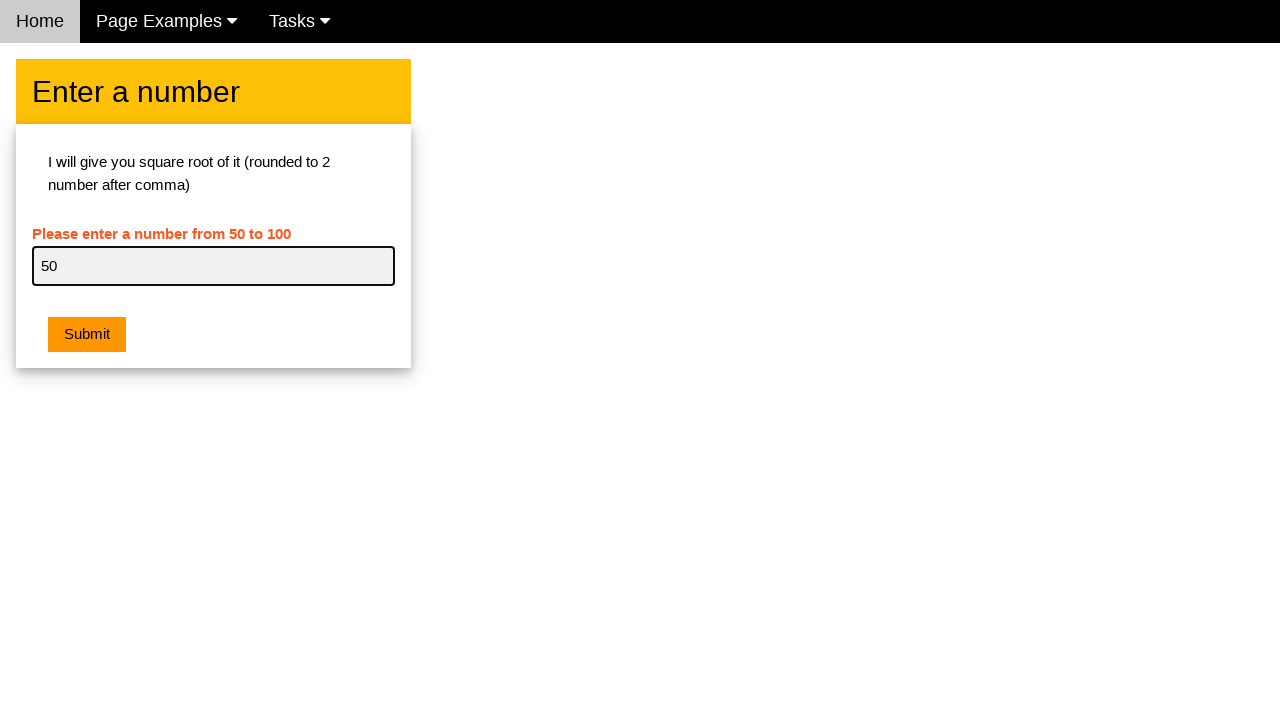

Clicked submit button for number 50 at (87, 335) on button
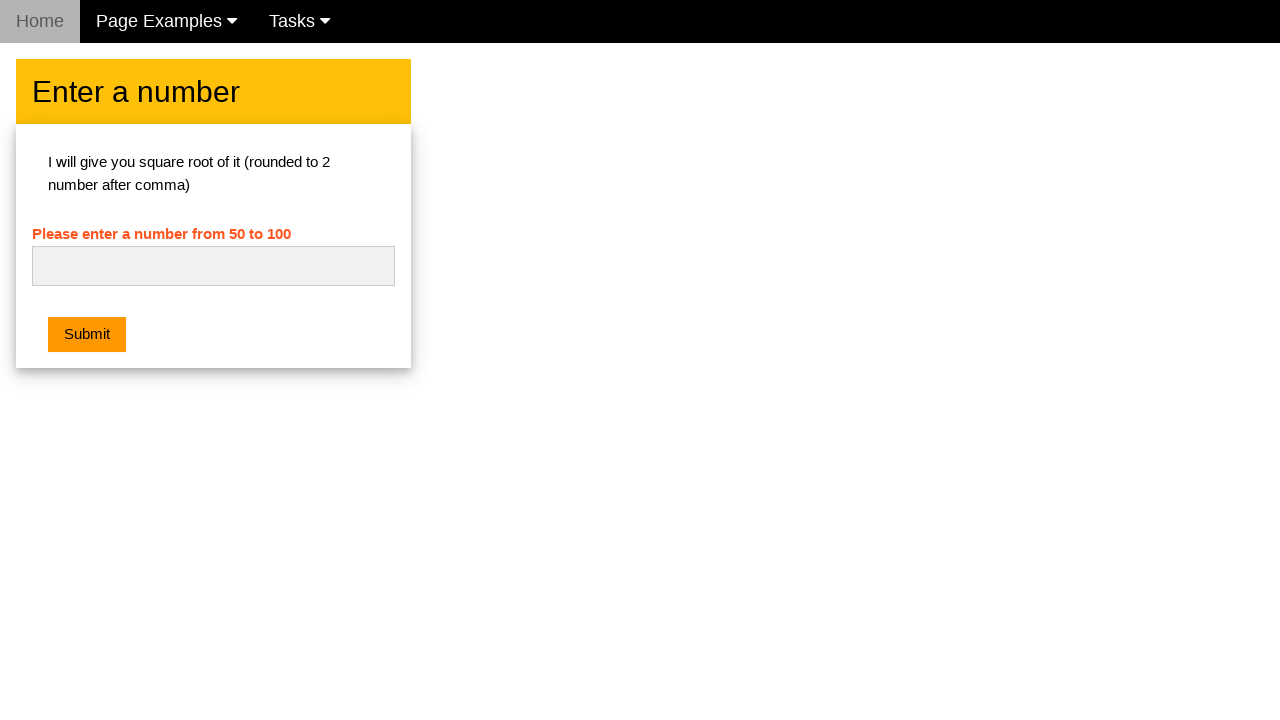

Waited for alert response after submitting 50
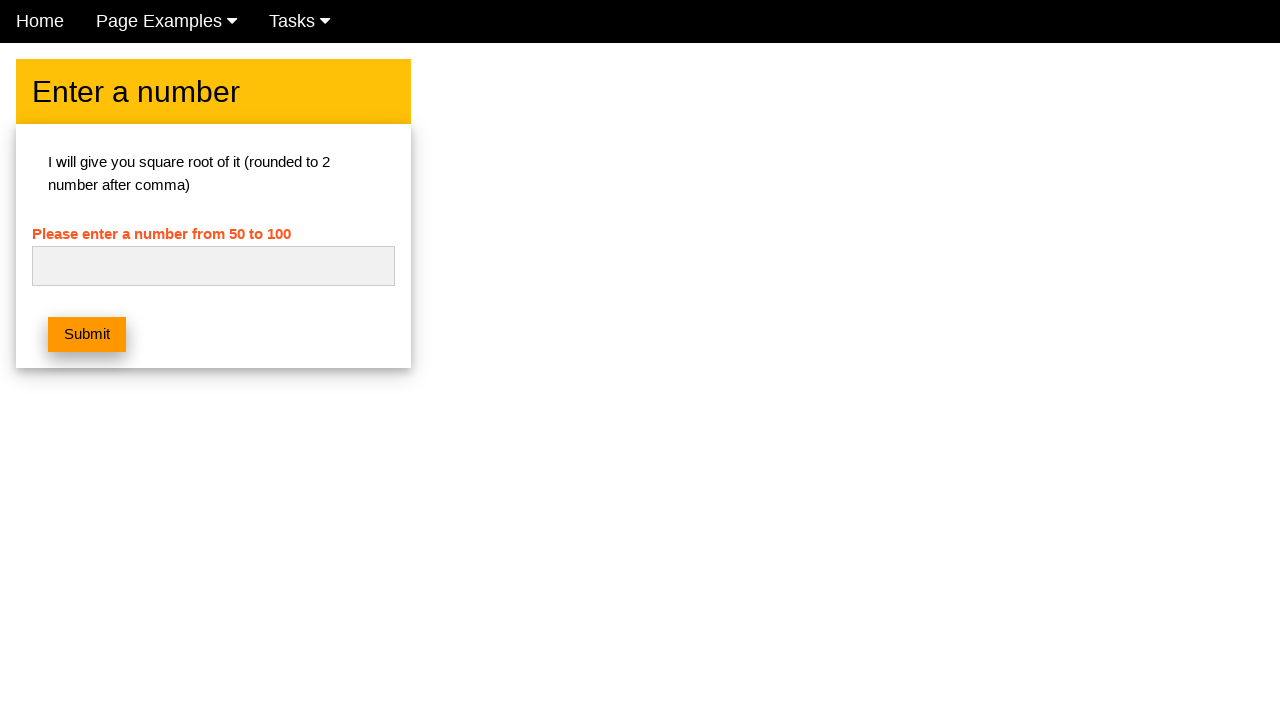

Cleared input field for next iteration on #numb
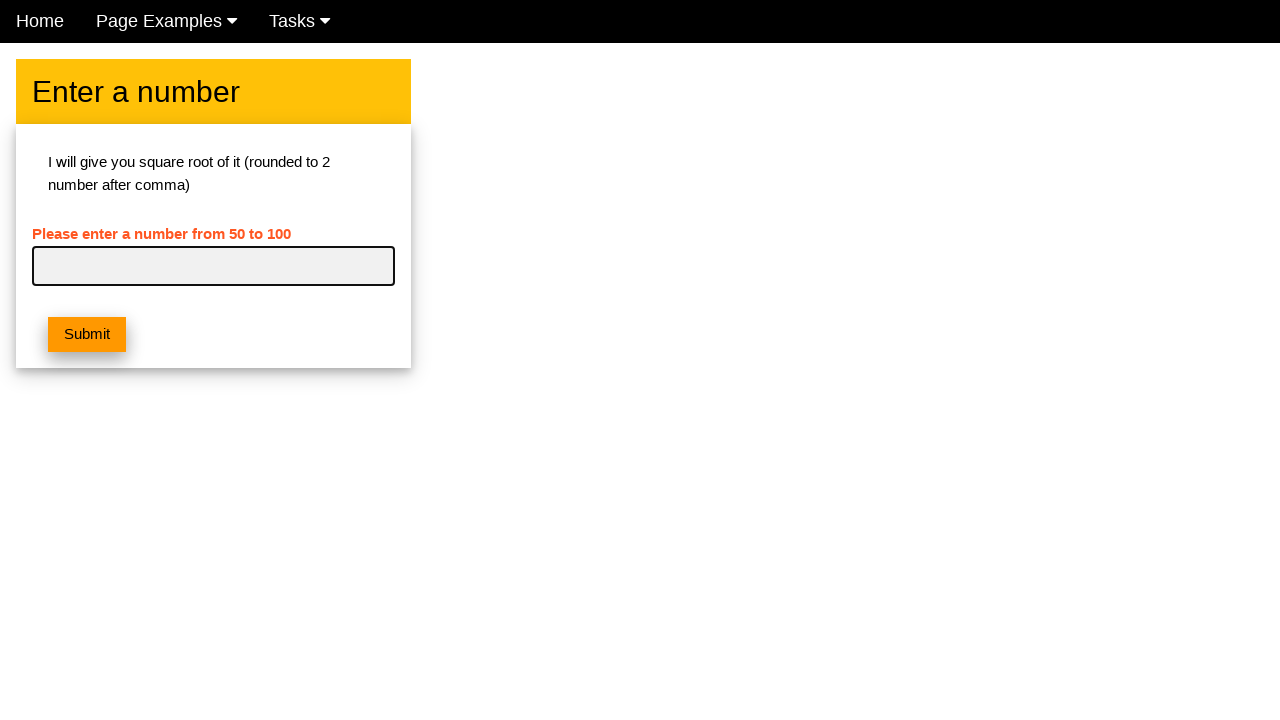

Entered number 51 in input field on #numb
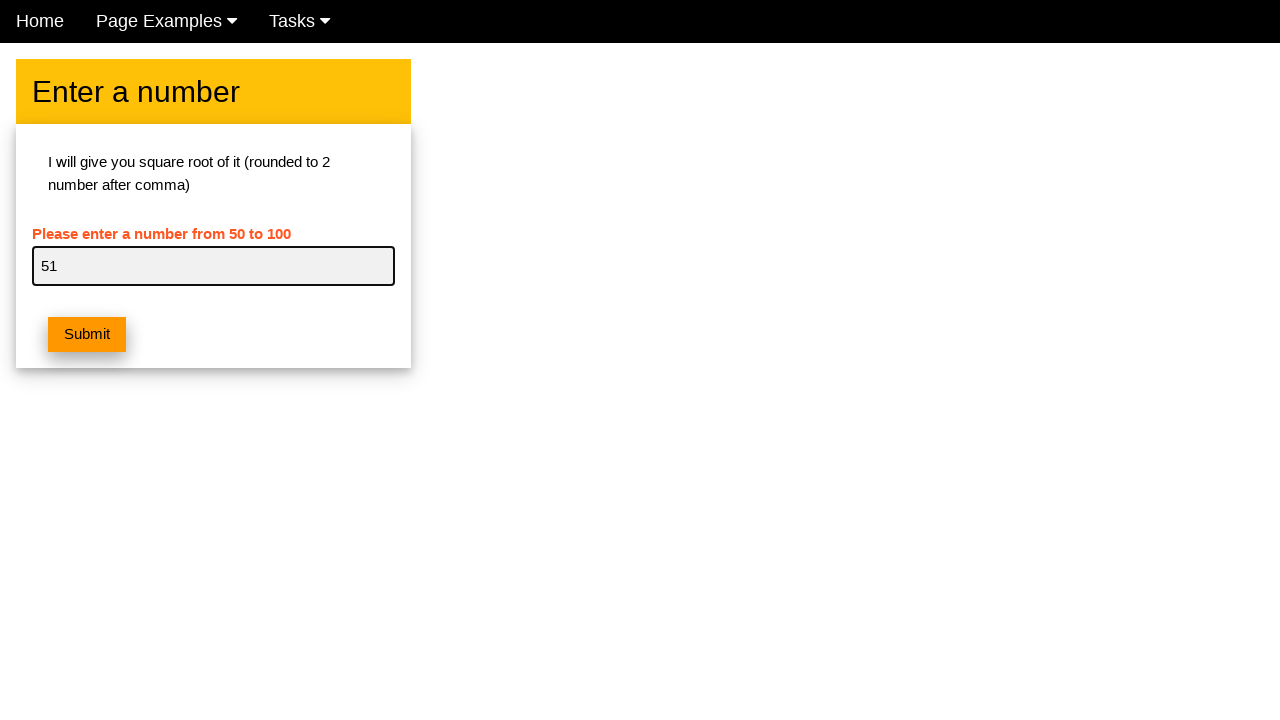

Clicked submit button for number 51 at (87, 335) on button
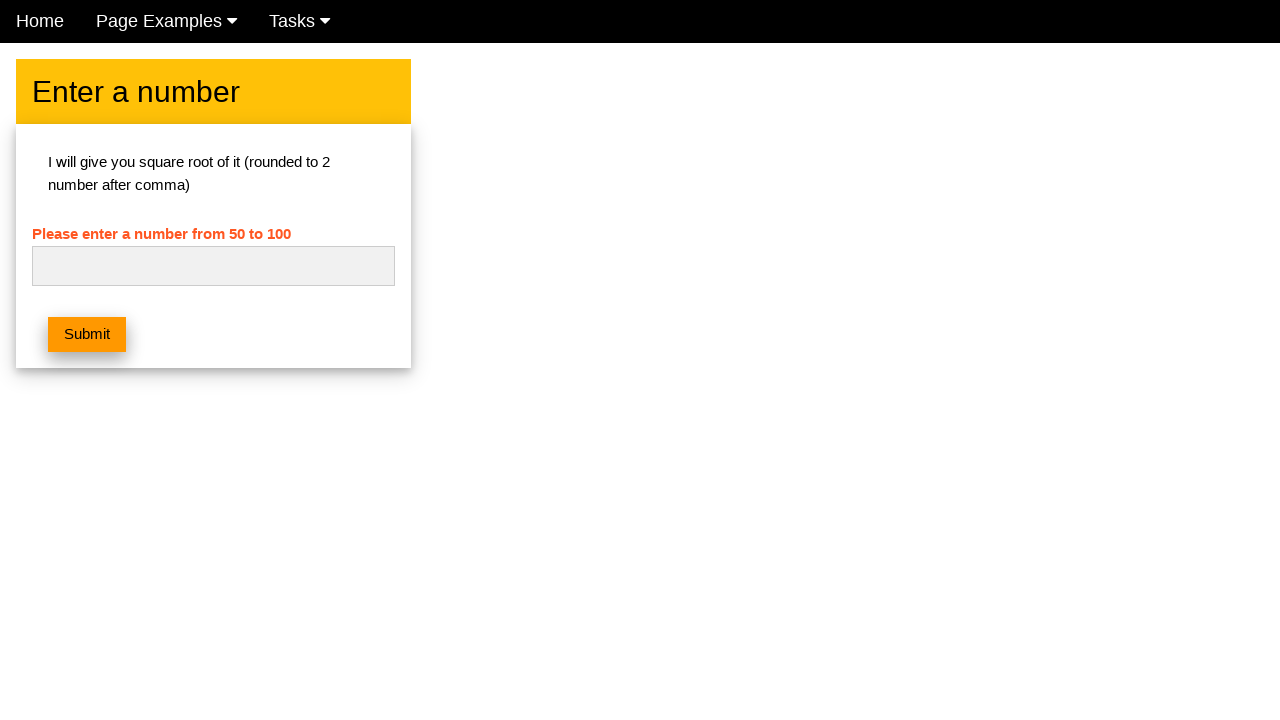

Waited for alert response after submitting 51
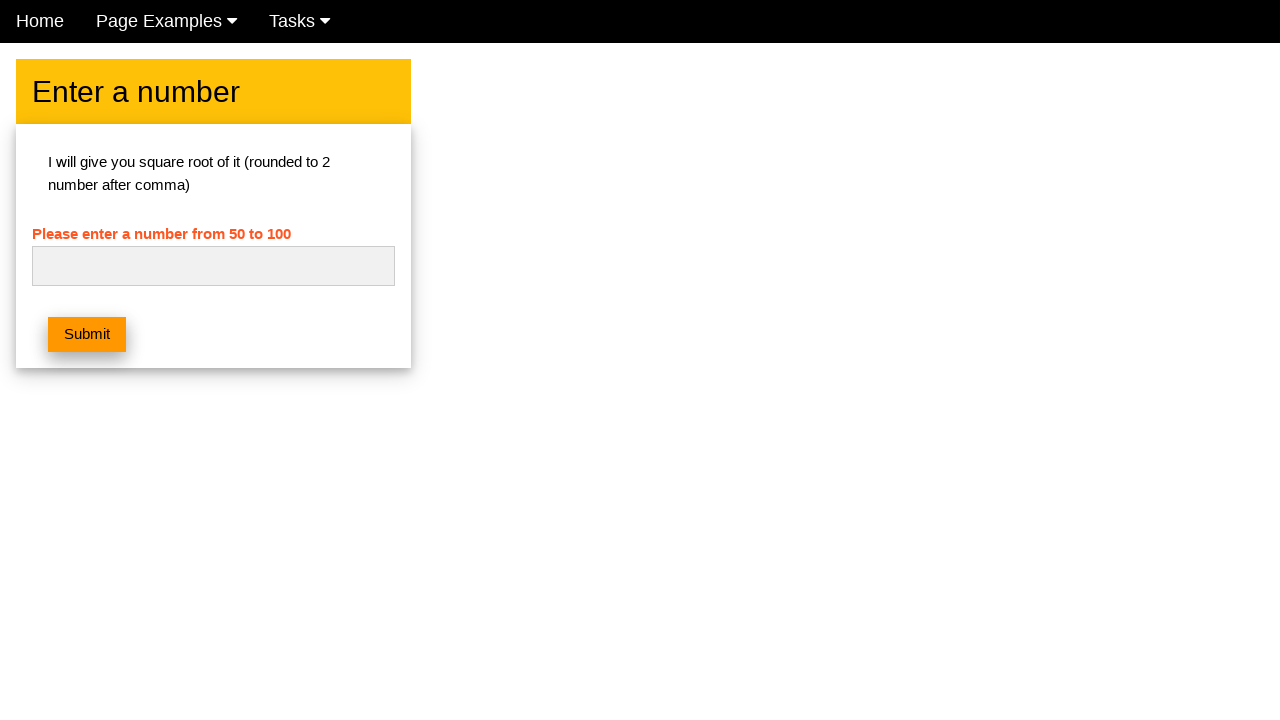

Cleared input field for next iteration on #numb
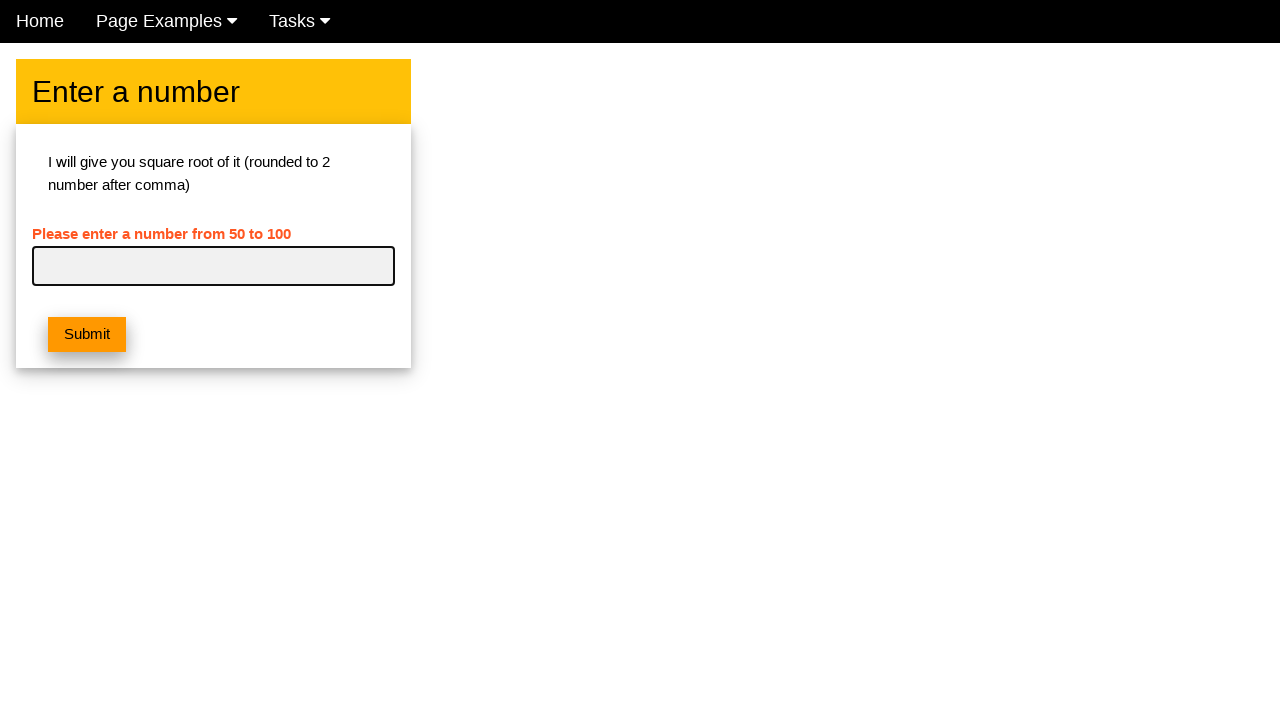

Entered number 52 in input field on #numb
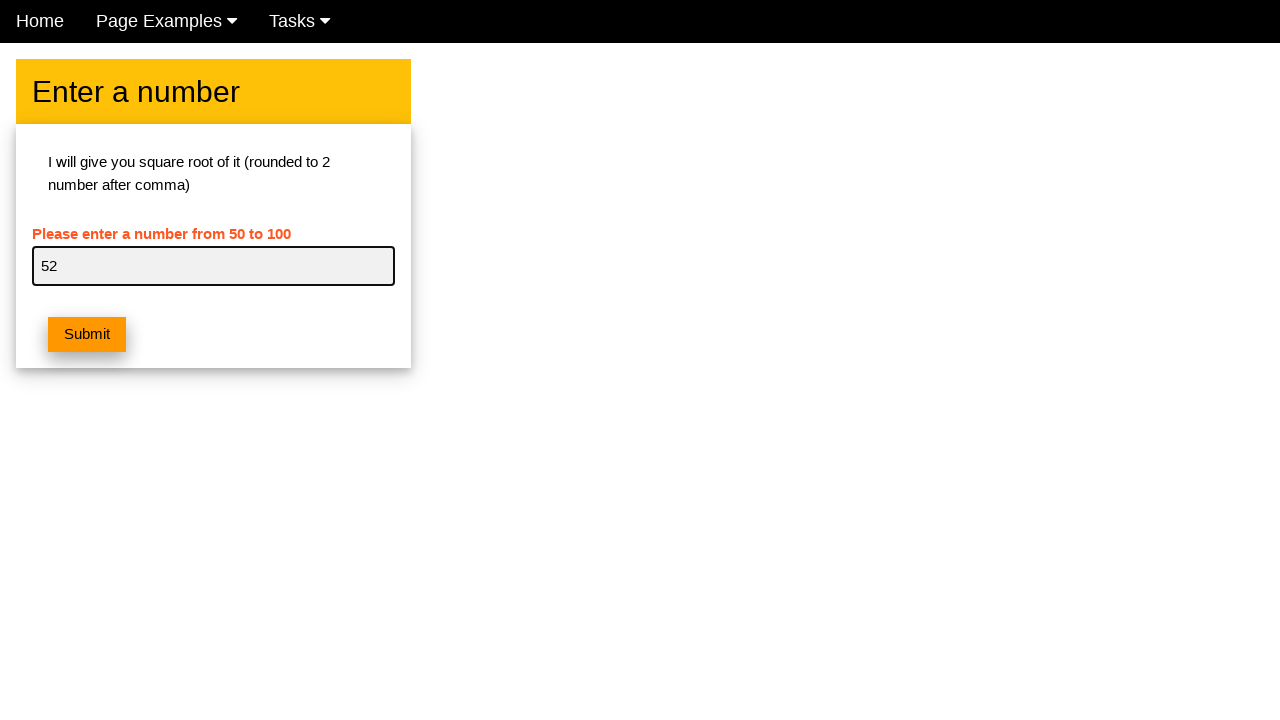

Clicked submit button for number 52 at (87, 335) on button
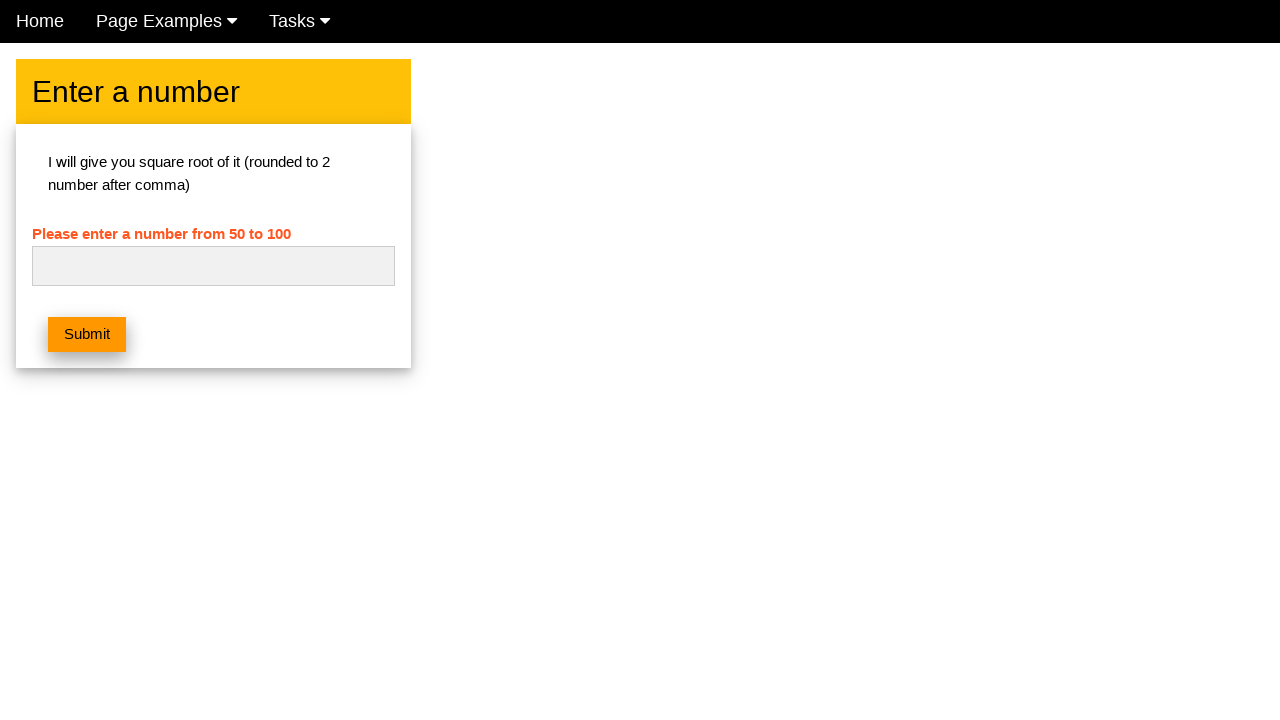

Waited for alert response after submitting 52
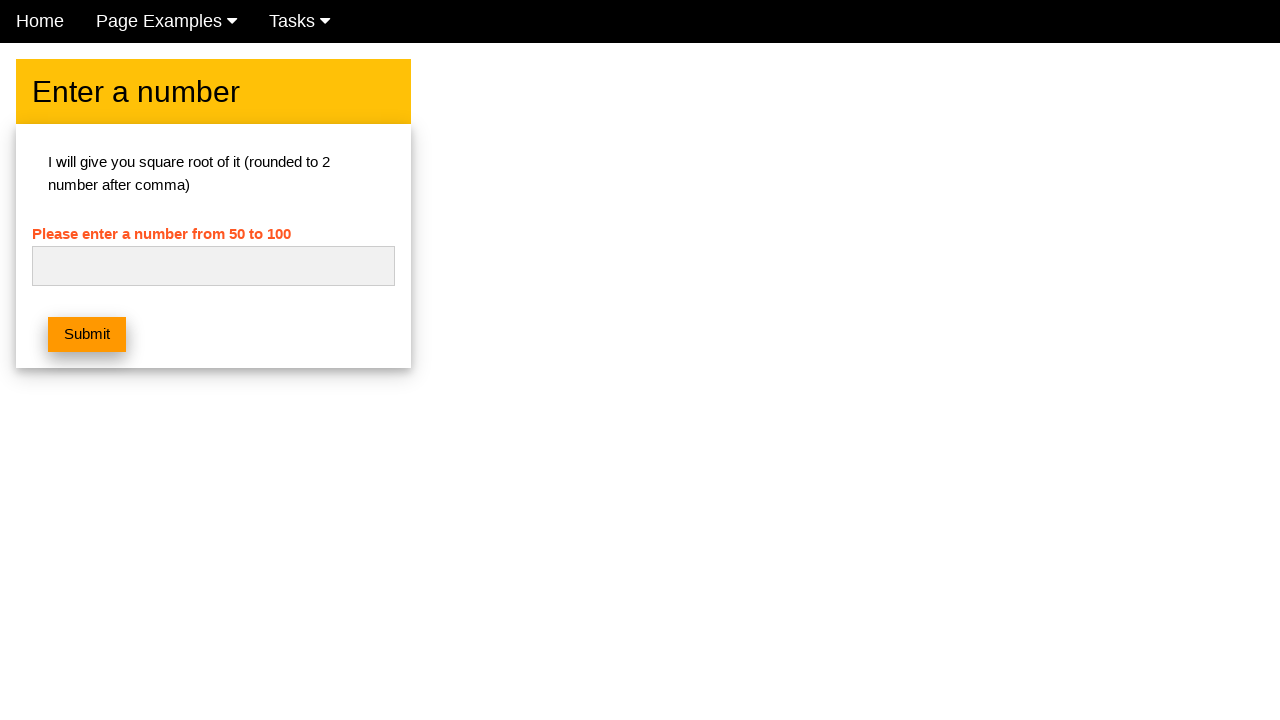

Cleared input field for next iteration on #numb
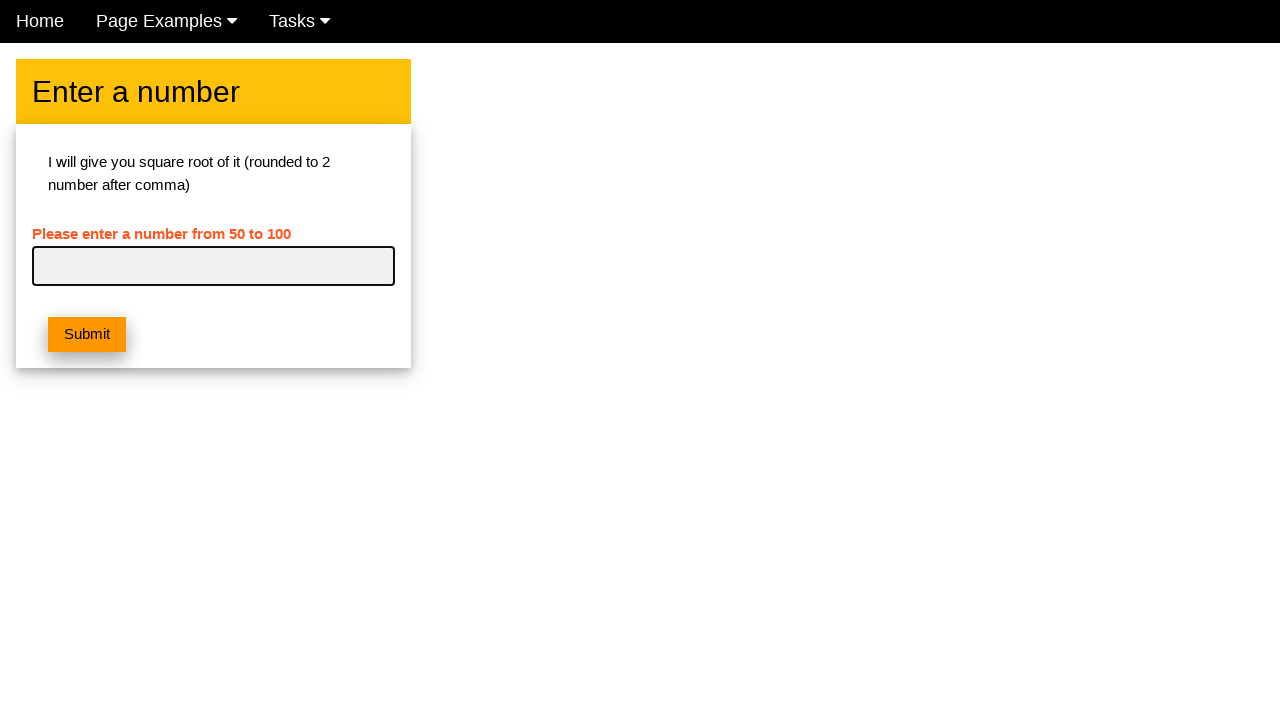

Entered number 53 in input field on #numb
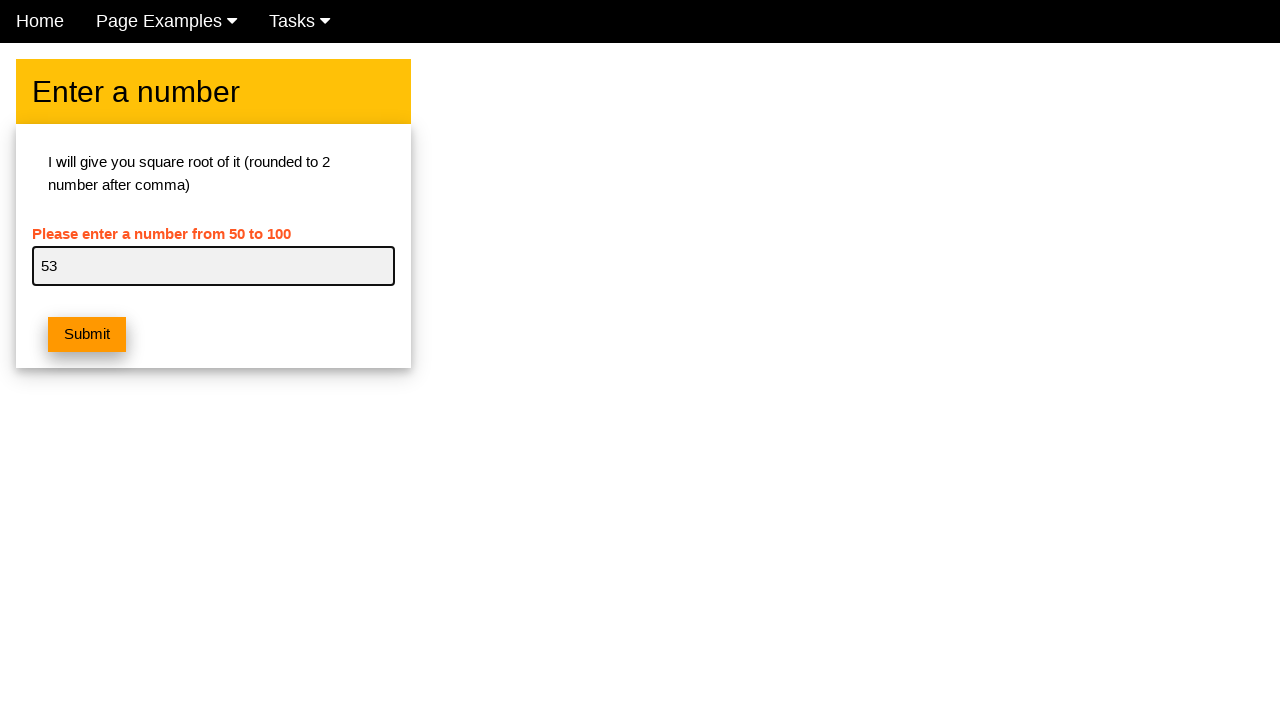

Clicked submit button for number 53 at (87, 335) on button
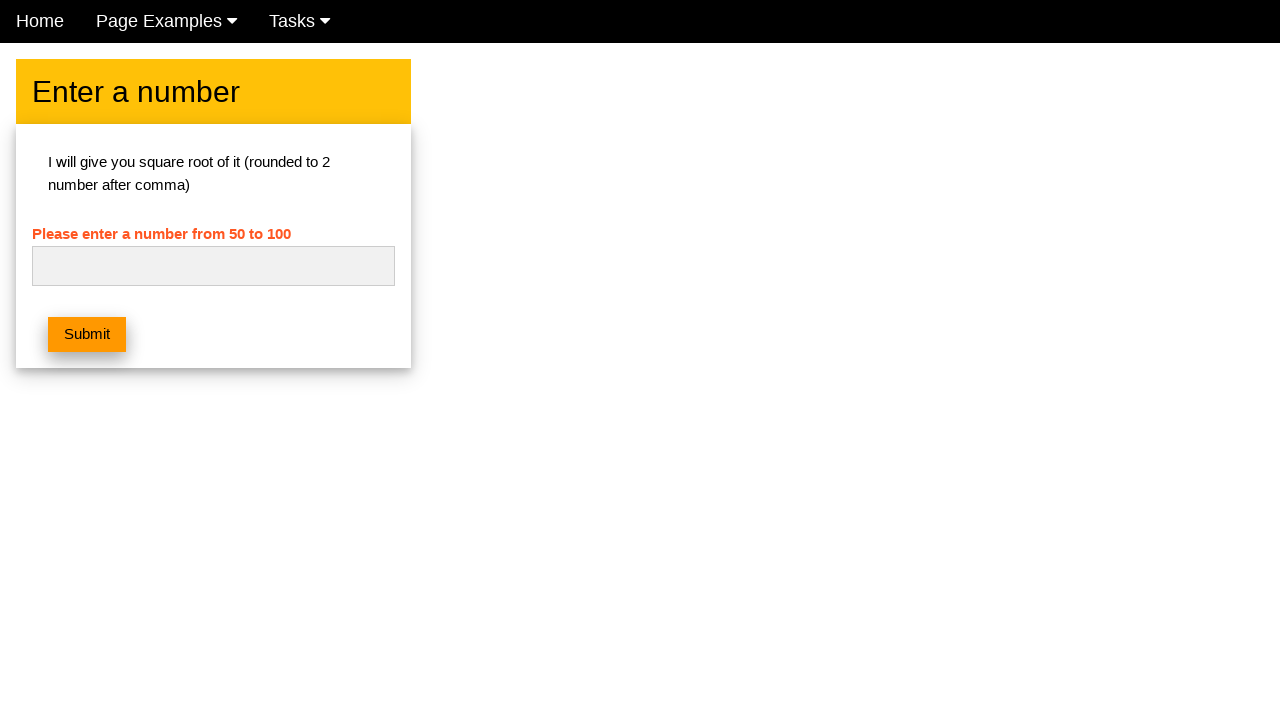

Waited for alert response after submitting 53
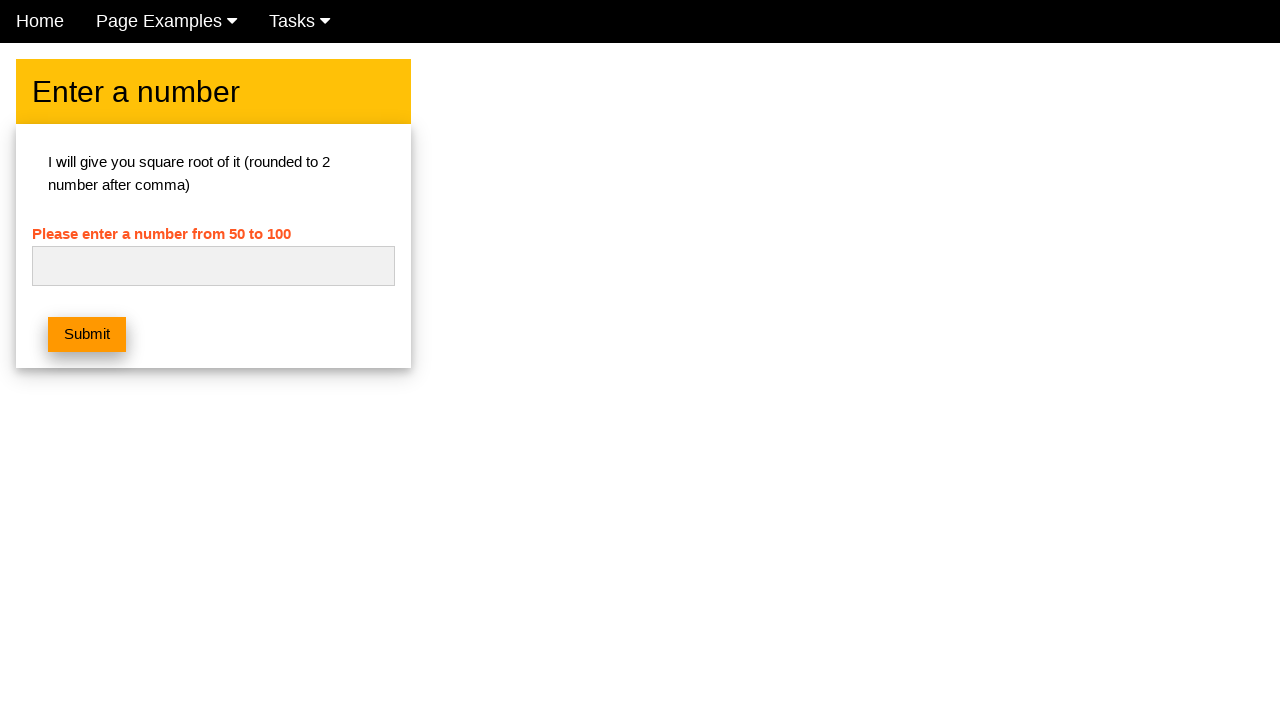

Cleared input field for next iteration on #numb
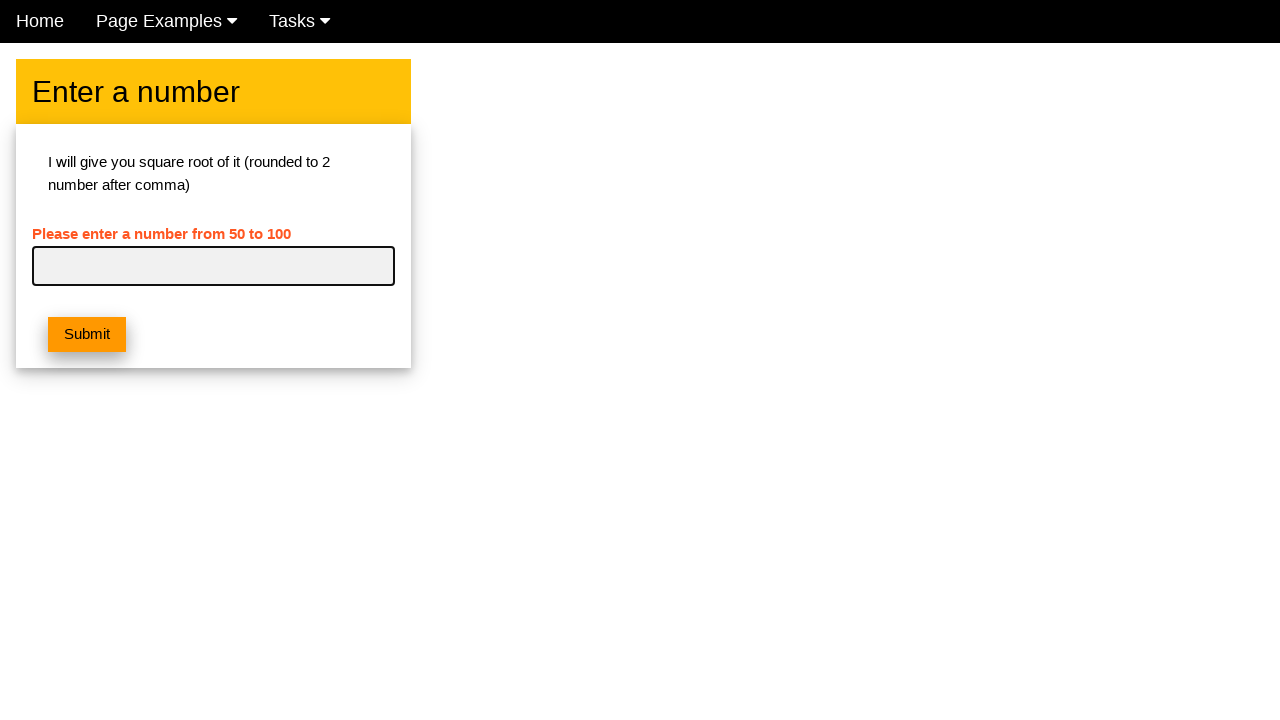

Entered number 54 in input field on #numb
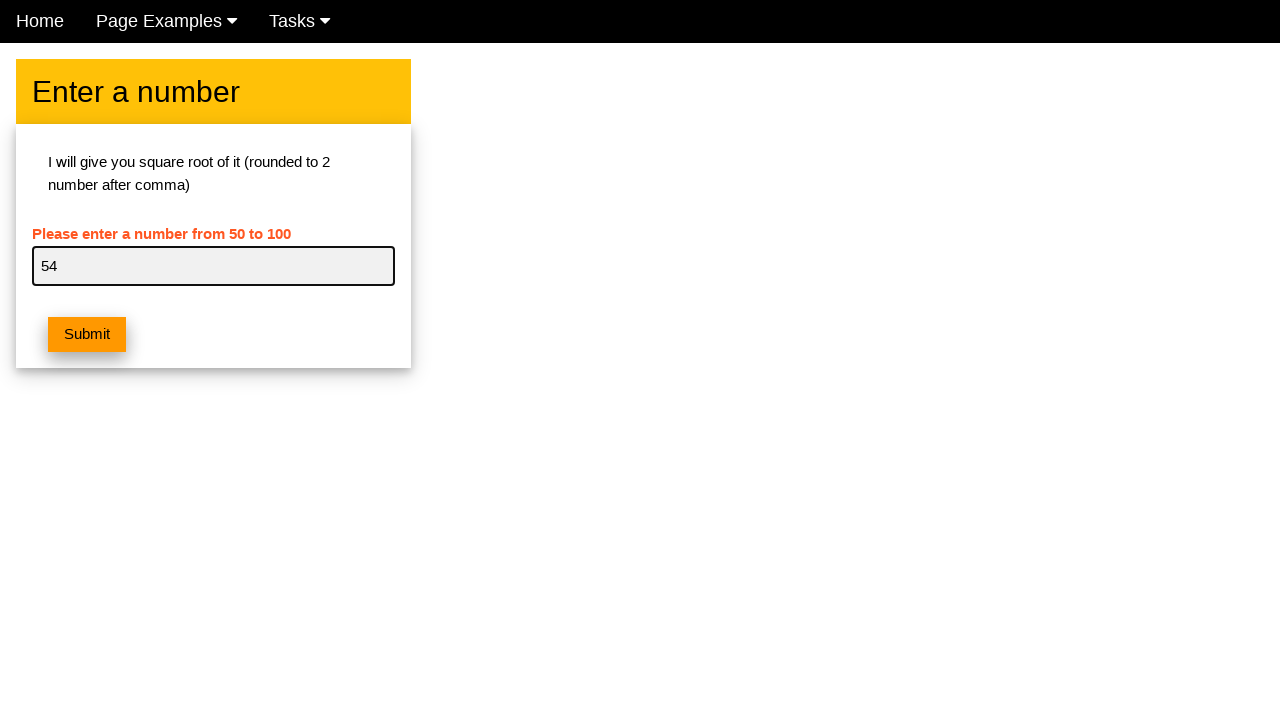

Clicked submit button for number 54 at (87, 335) on button
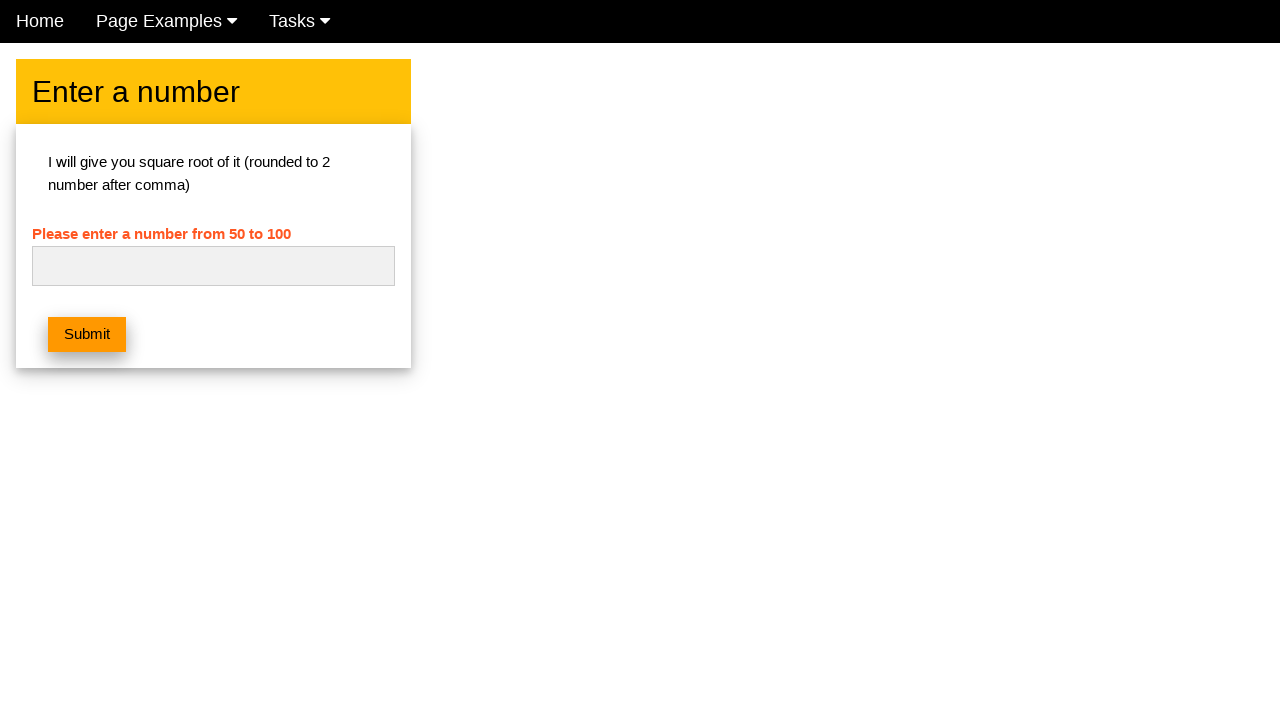

Waited for alert response after submitting 54
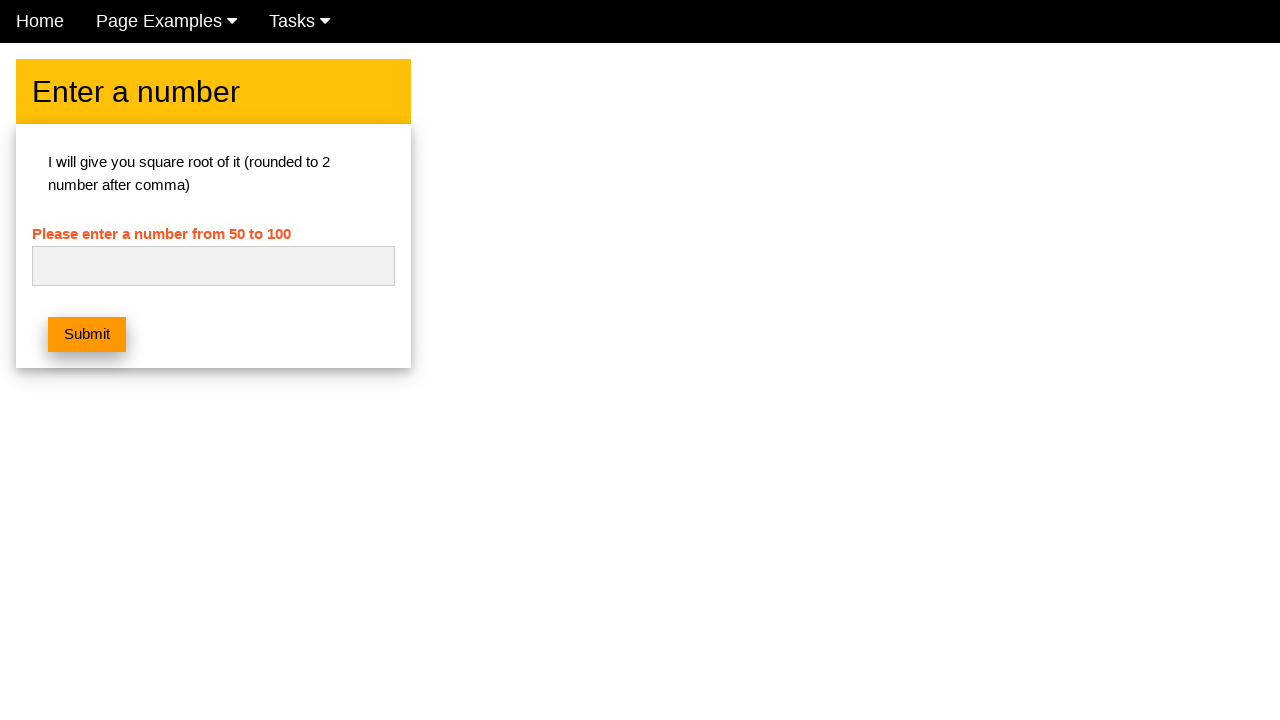

Cleared input field for next iteration on #numb
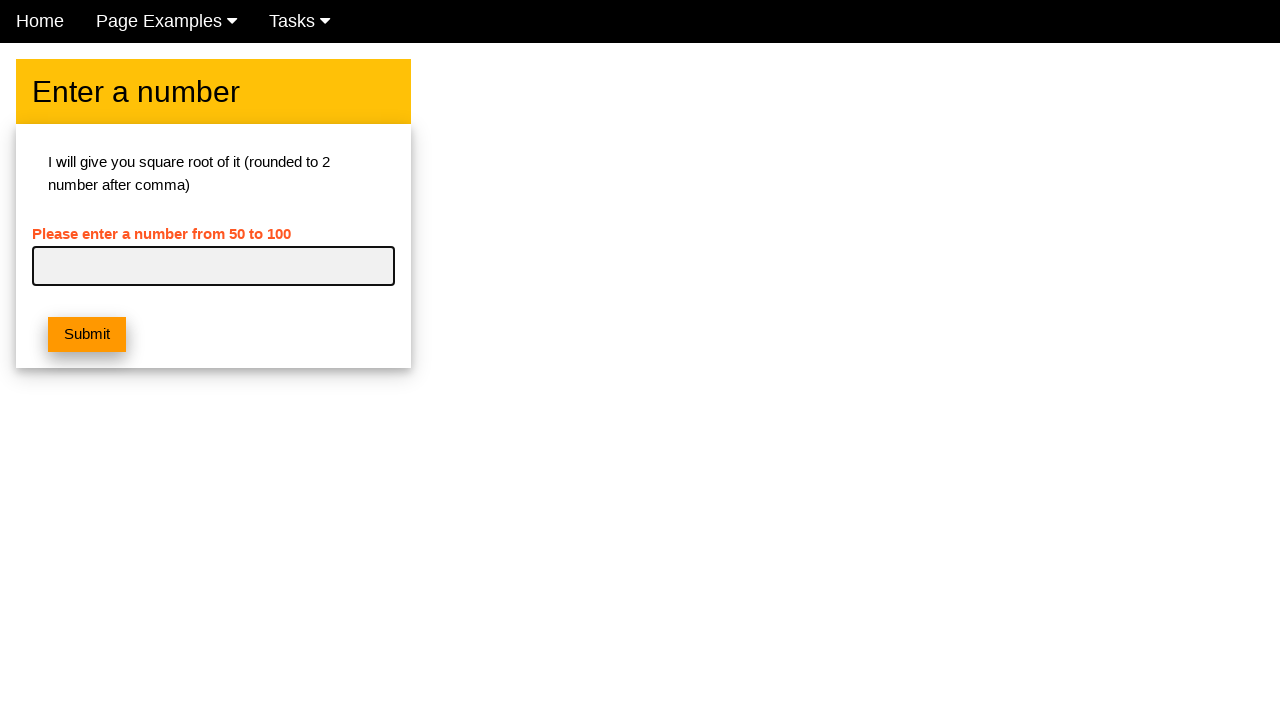

Entered number 55 in input field on #numb
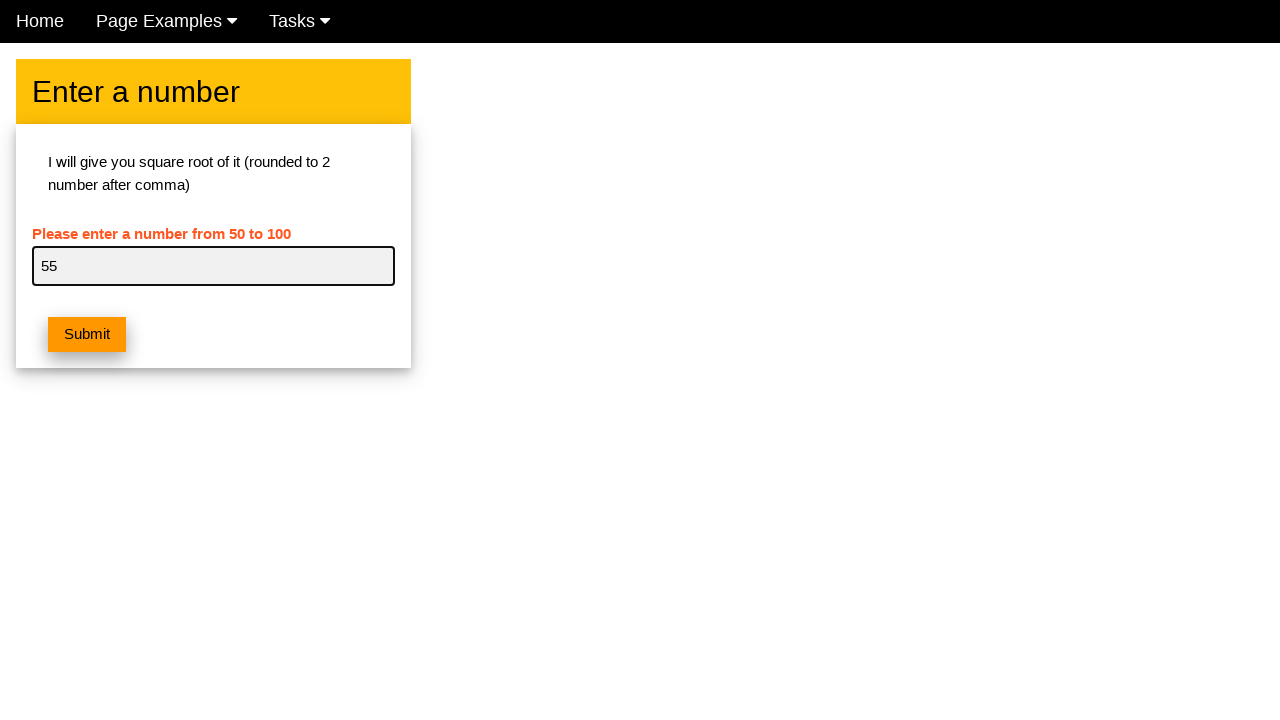

Clicked submit button for number 55 at (87, 335) on button
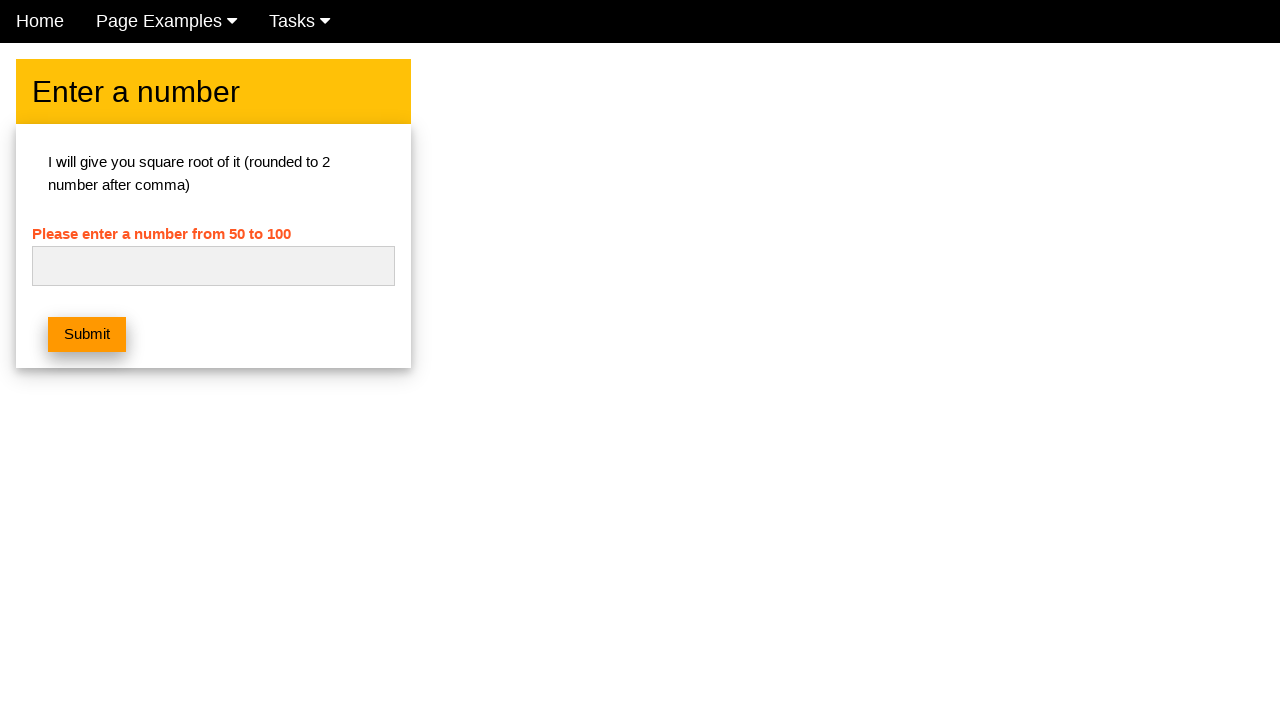

Waited for alert response after submitting 55
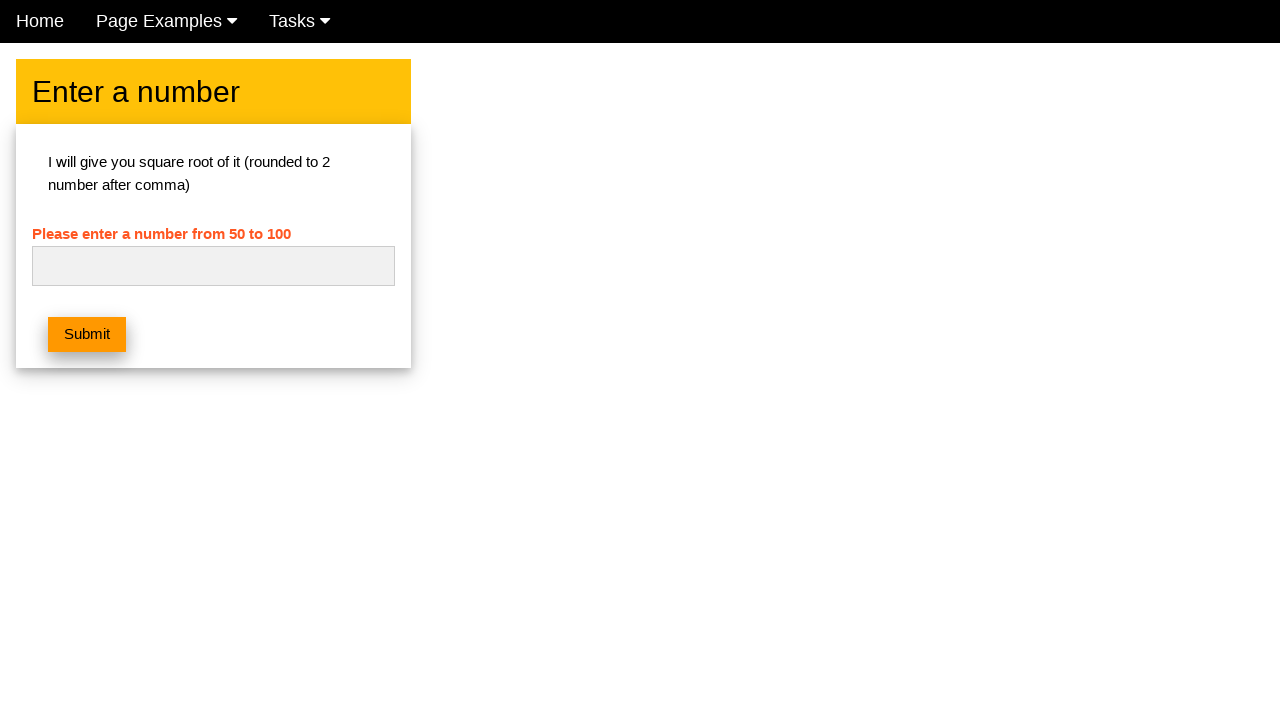

Cleared input field for next iteration on #numb
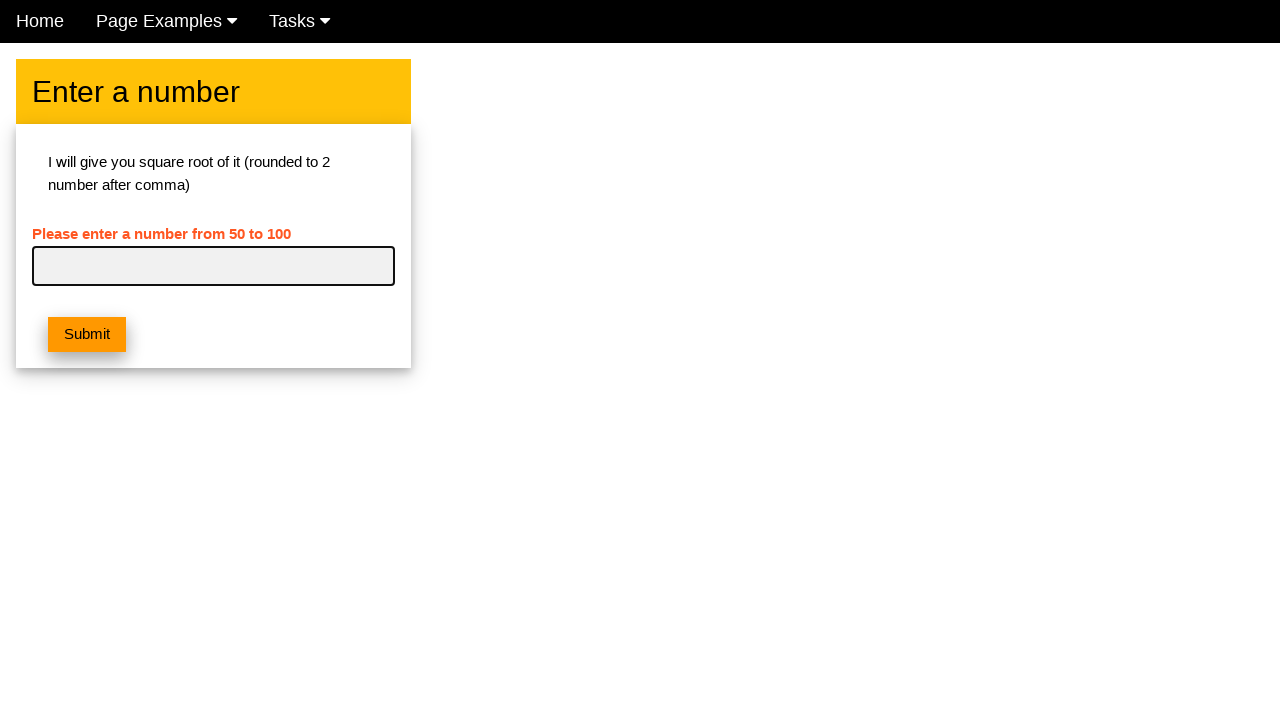

Entered number 56 in input field on #numb
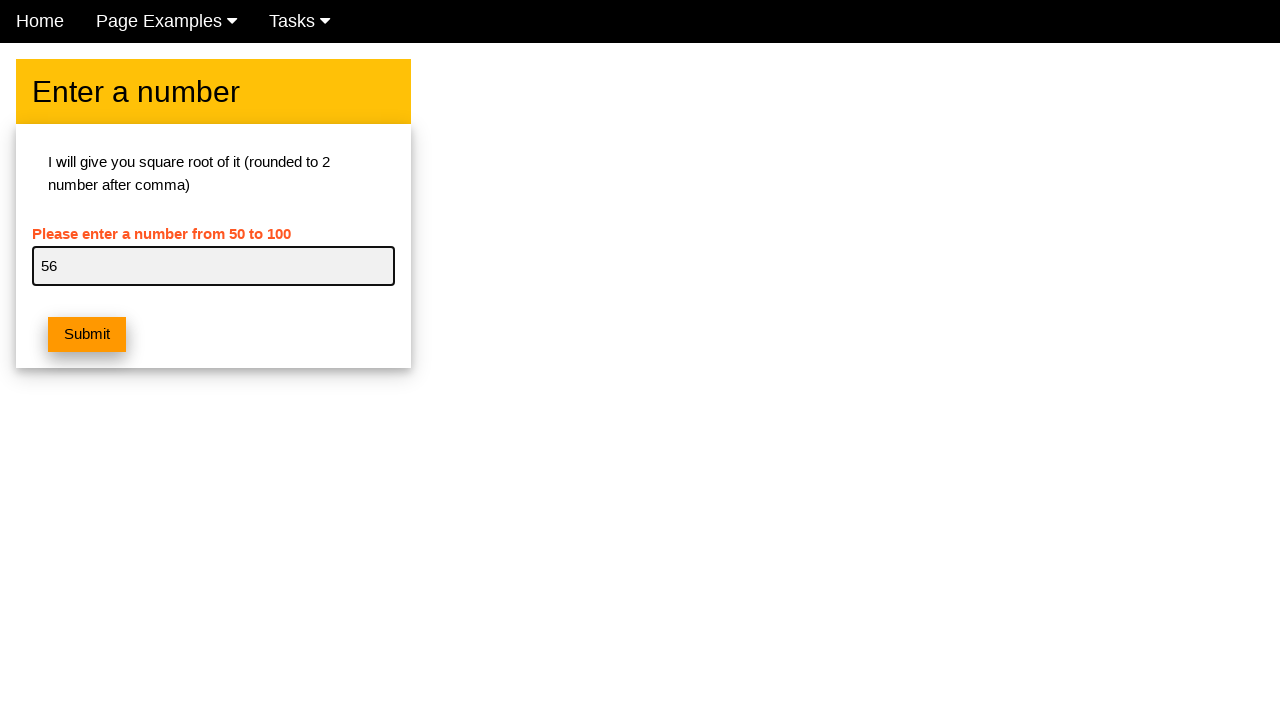

Clicked submit button for number 56 at (87, 335) on button
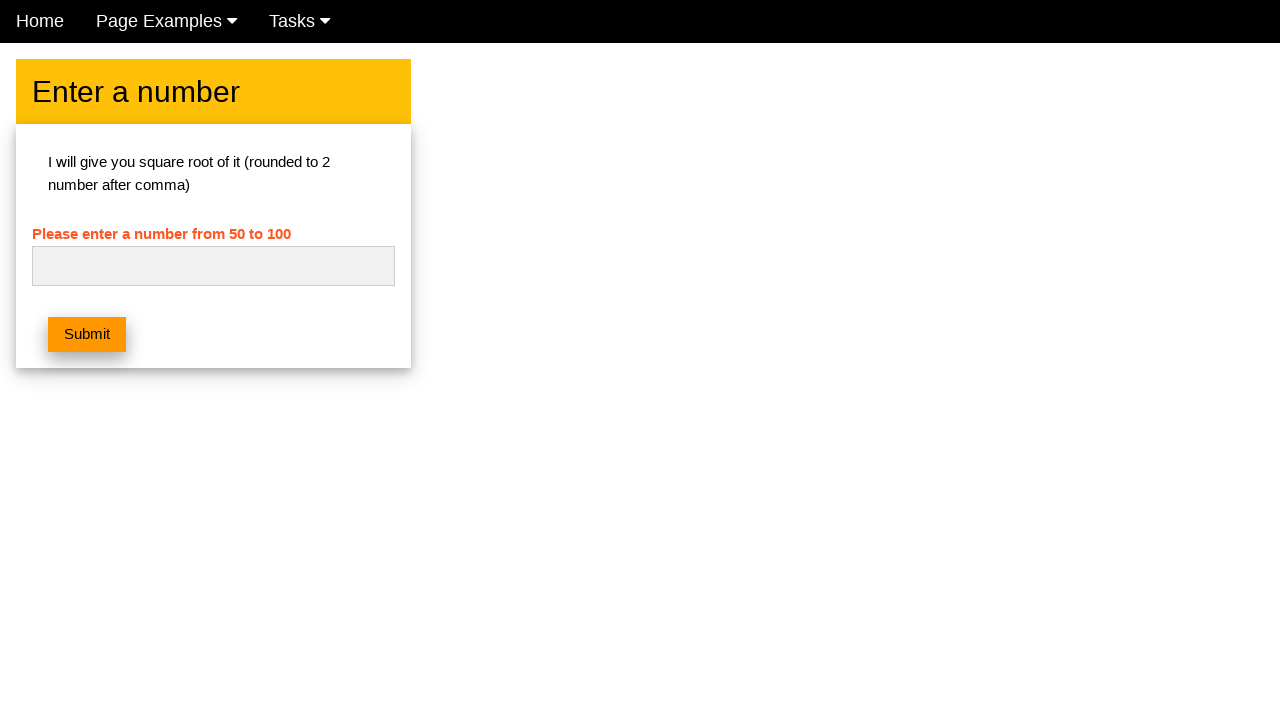

Waited for alert response after submitting 56
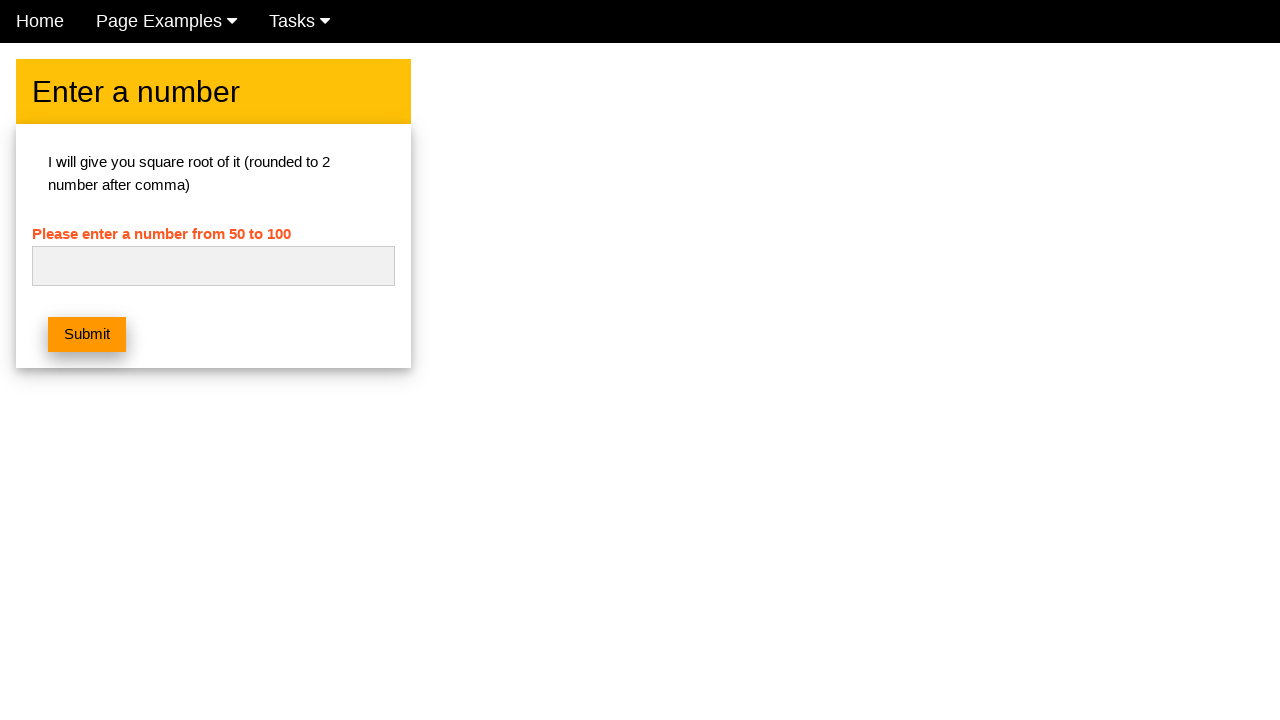

Cleared input field for next iteration on #numb
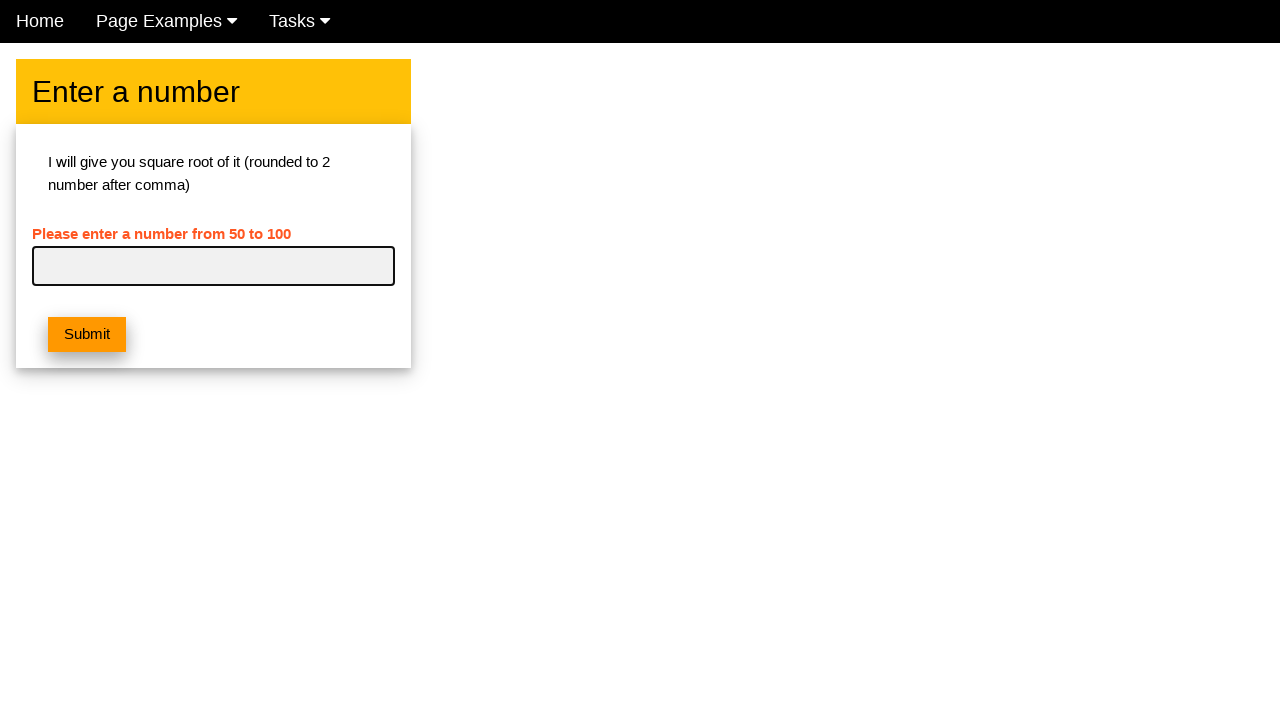

Entered number 57 in input field on #numb
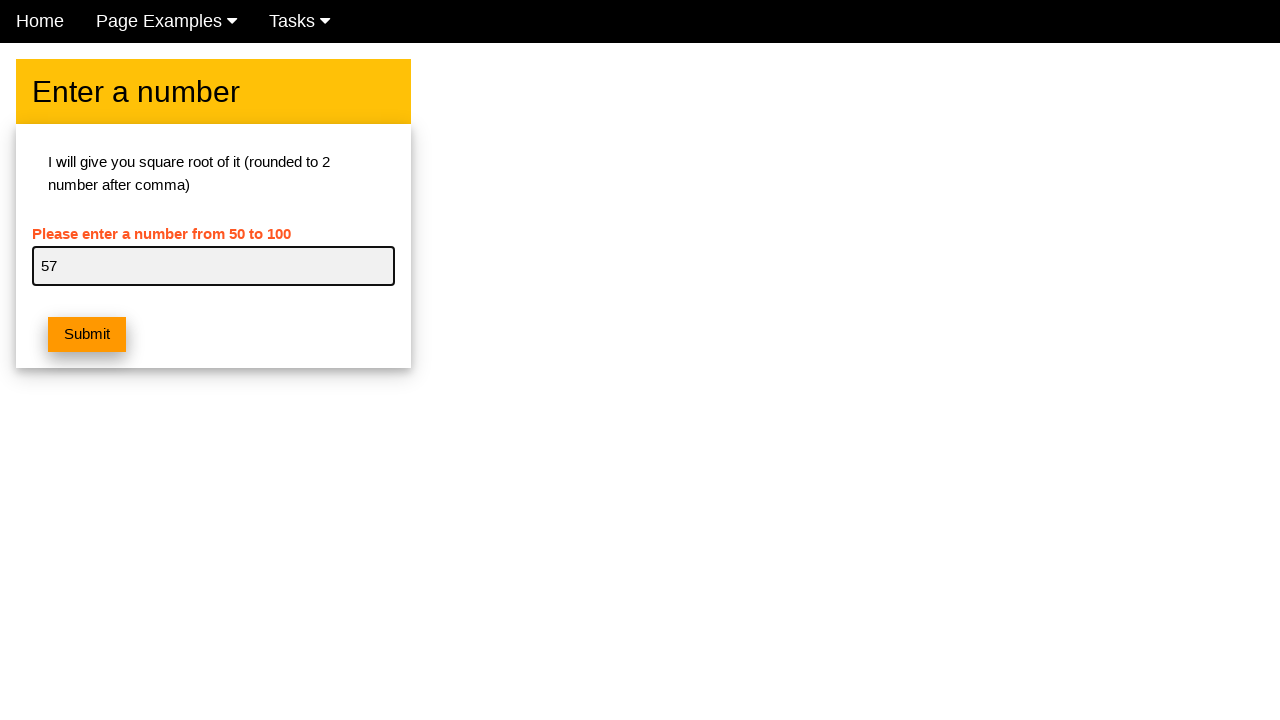

Clicked submit button for number 57 at (87, 335) on button
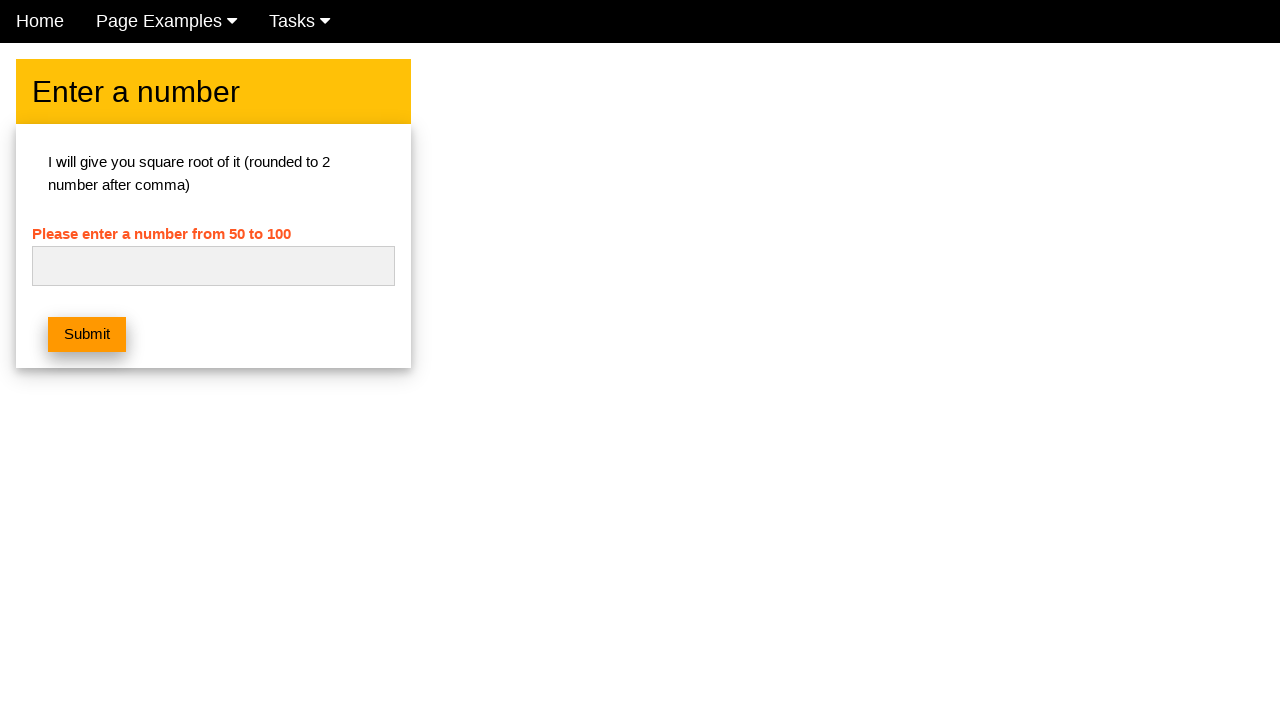

Waited for alert response after submitting 57
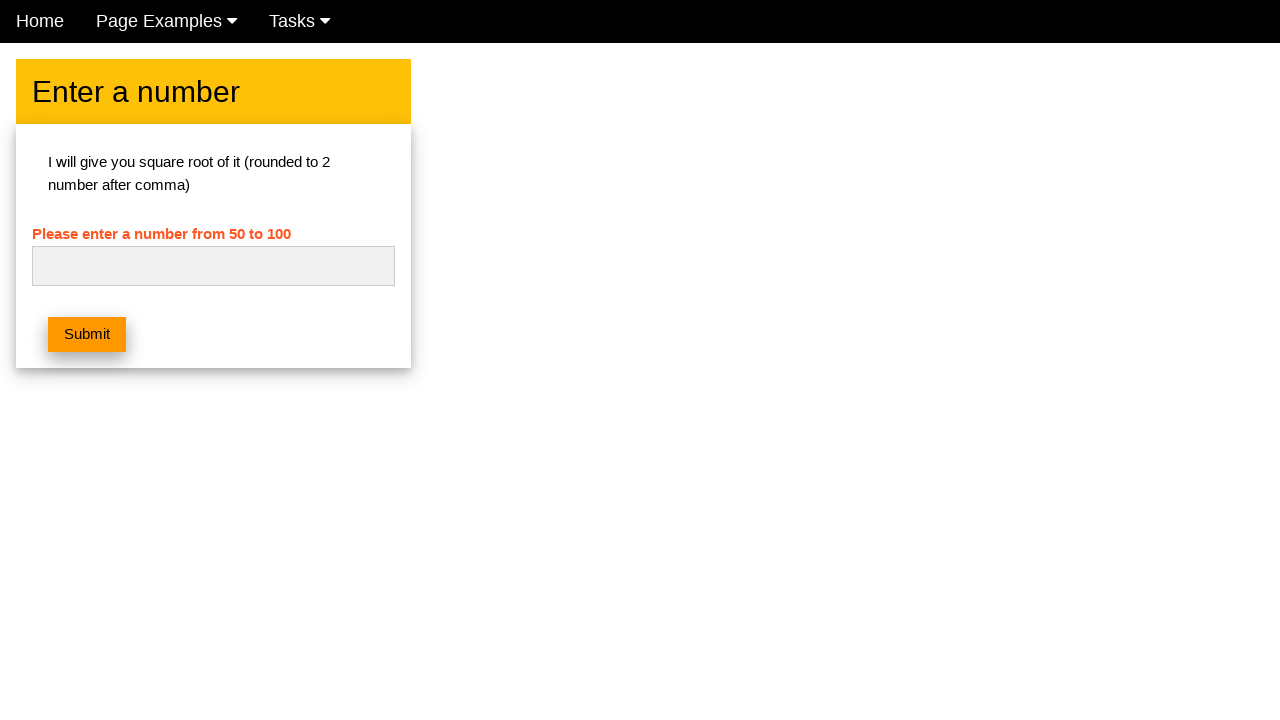

Cleared input field for next iteration on #numb
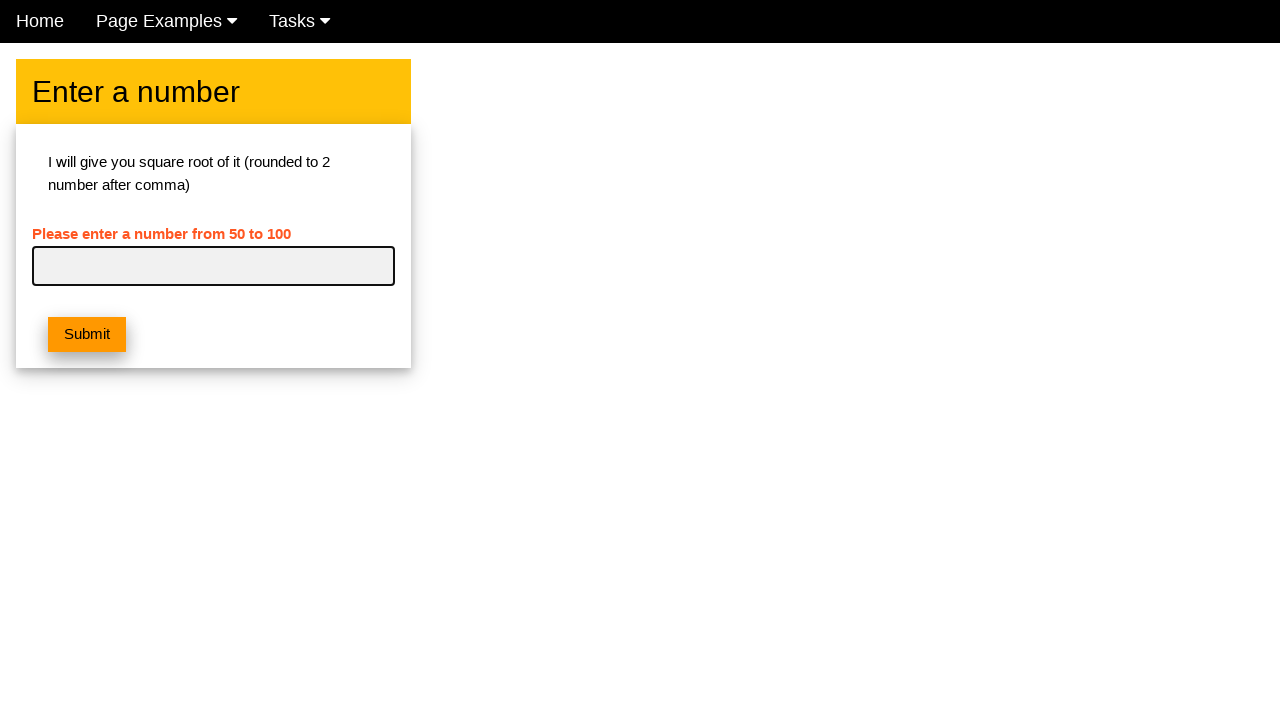

Entered number 58 in input field on #numb
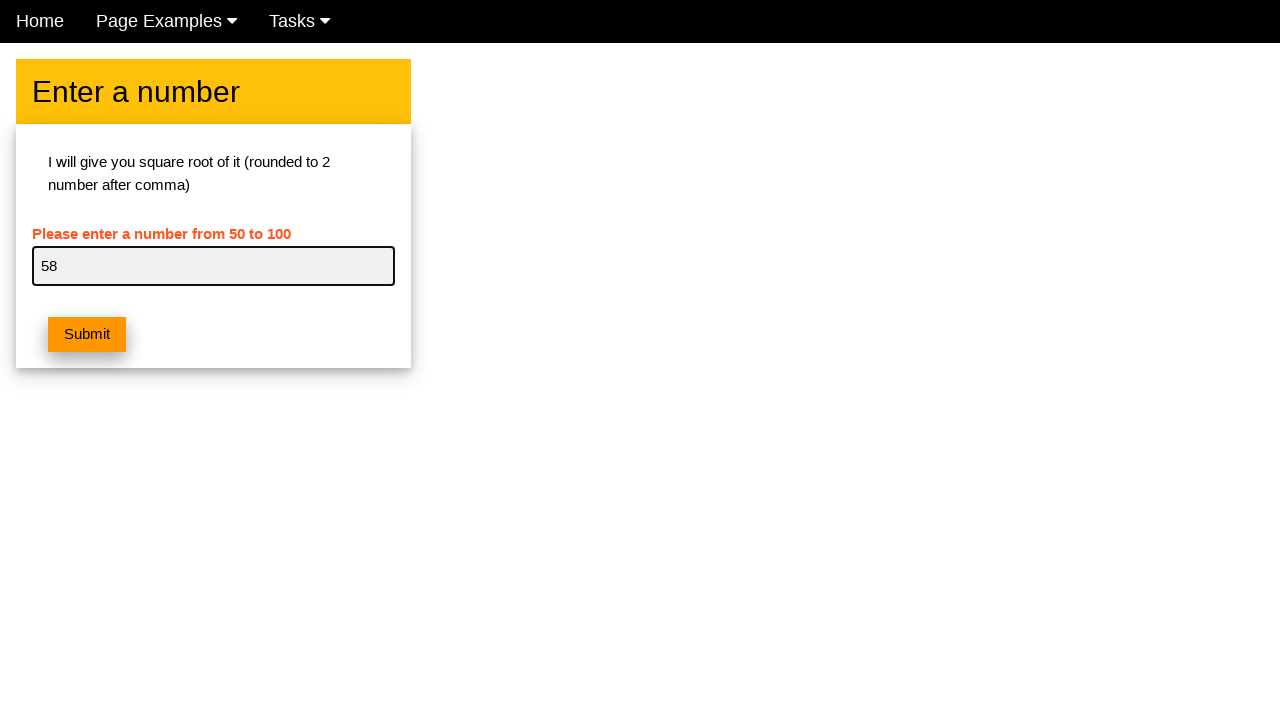

Clicked submit button for number 58 at (87, 335) on button
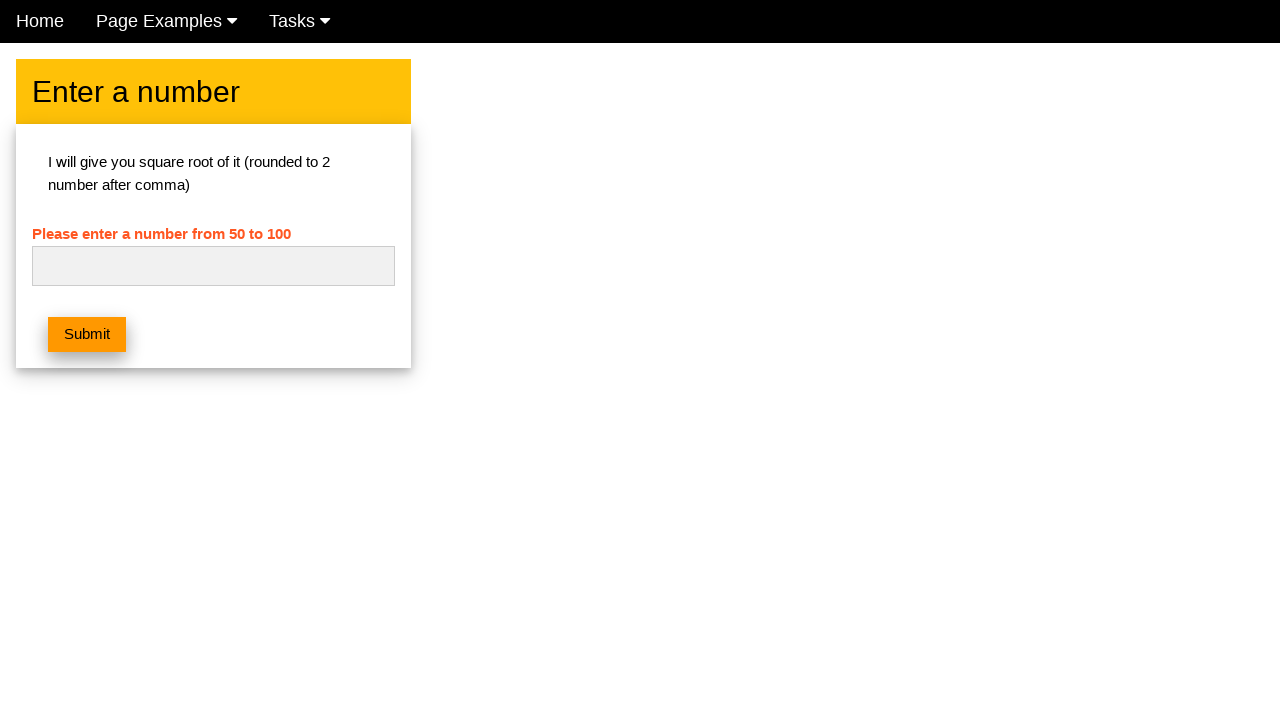

Waited for alert response after submitting 58
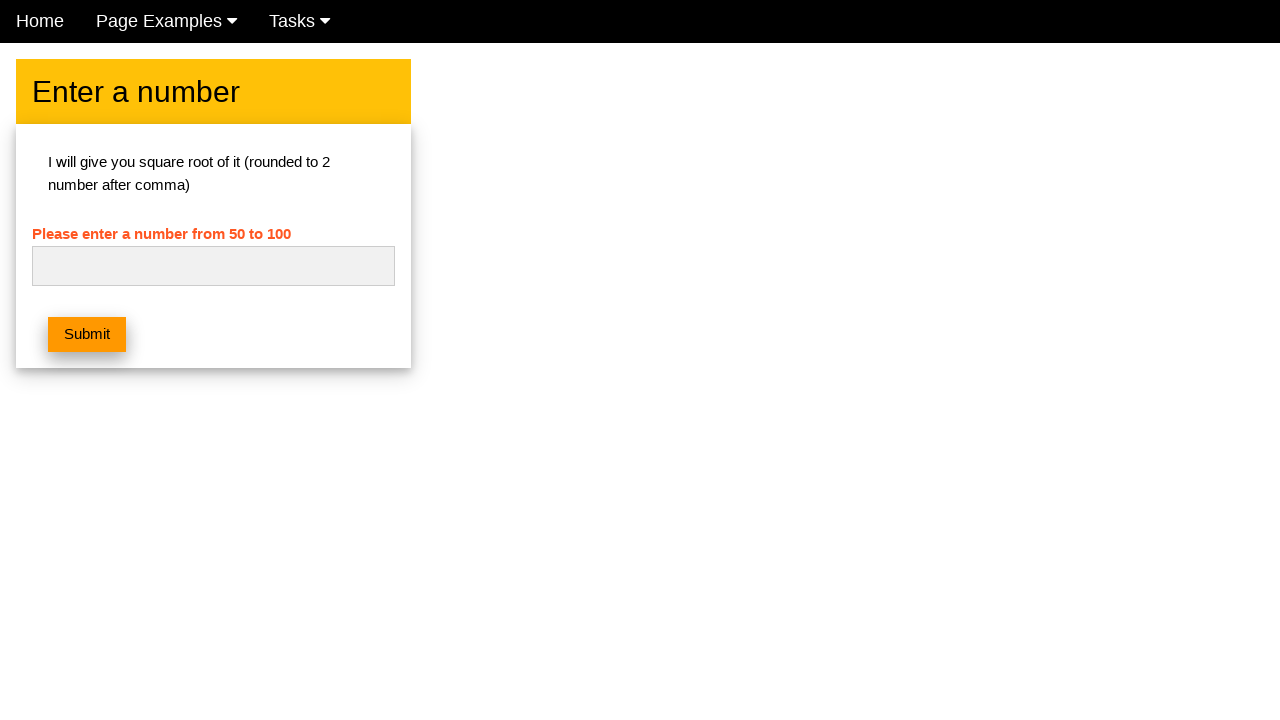

Cleared input field for next iteration on #numb
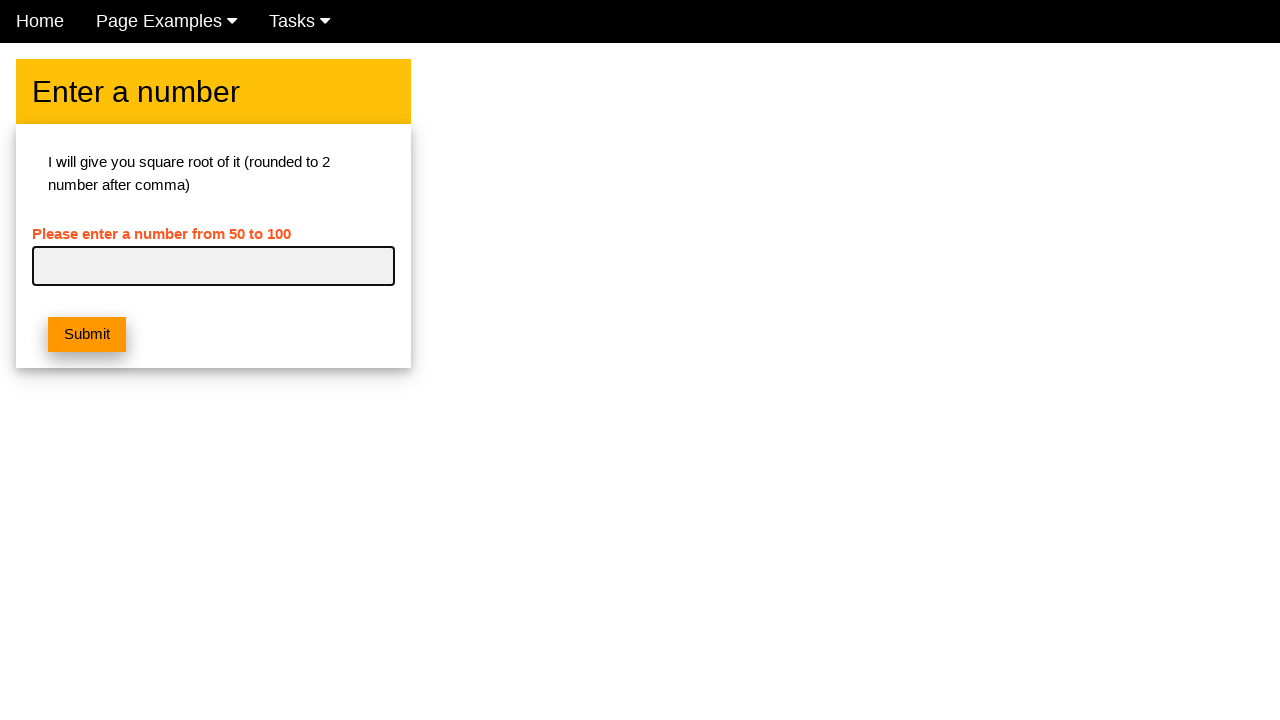

Entered number 59 in input field on #numb
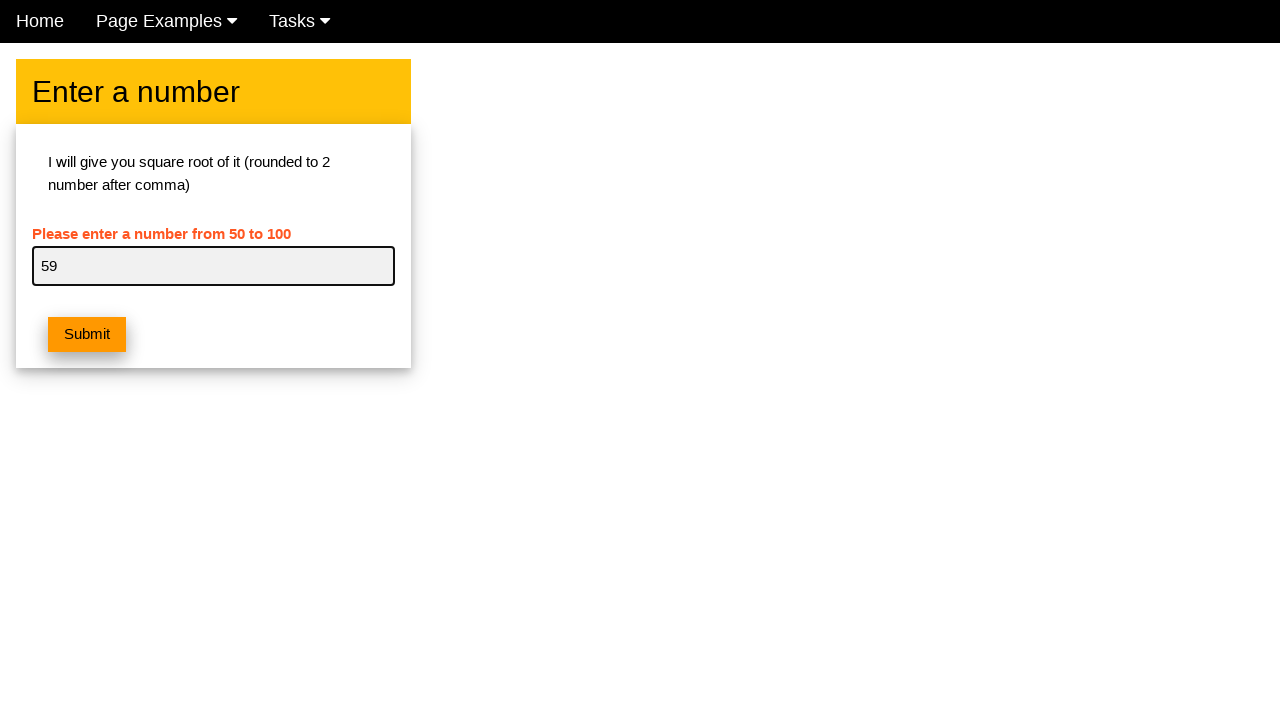

Clicked submit button for number 59 at (87, 335) on button
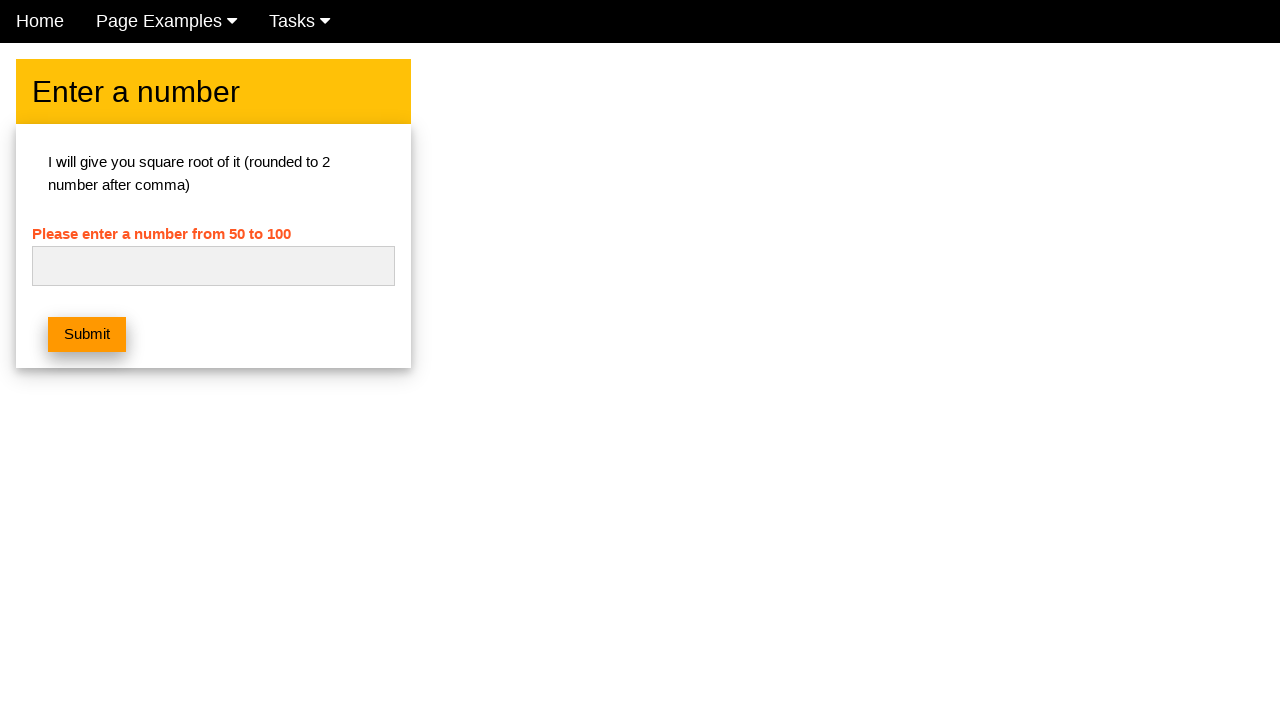

Waited for alert response after submitting 59
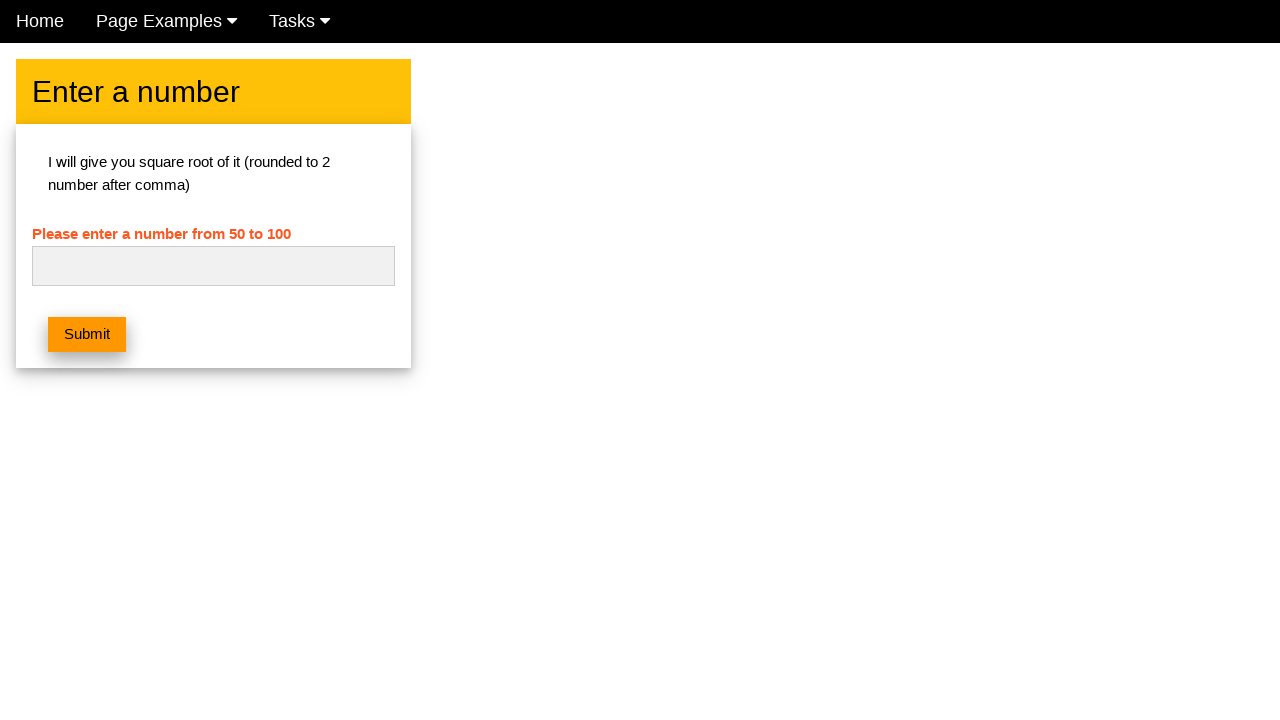

Cleared input field for next iteration on #numb
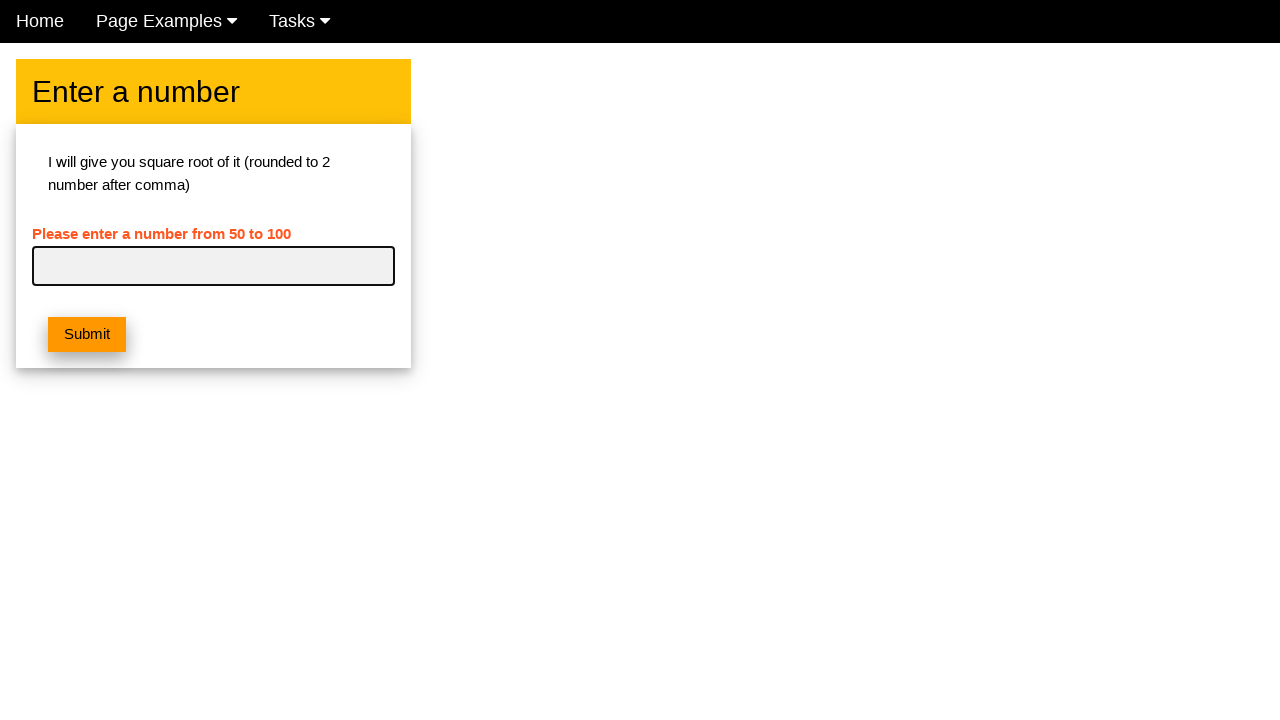

Entered number 60 in input field on #numb
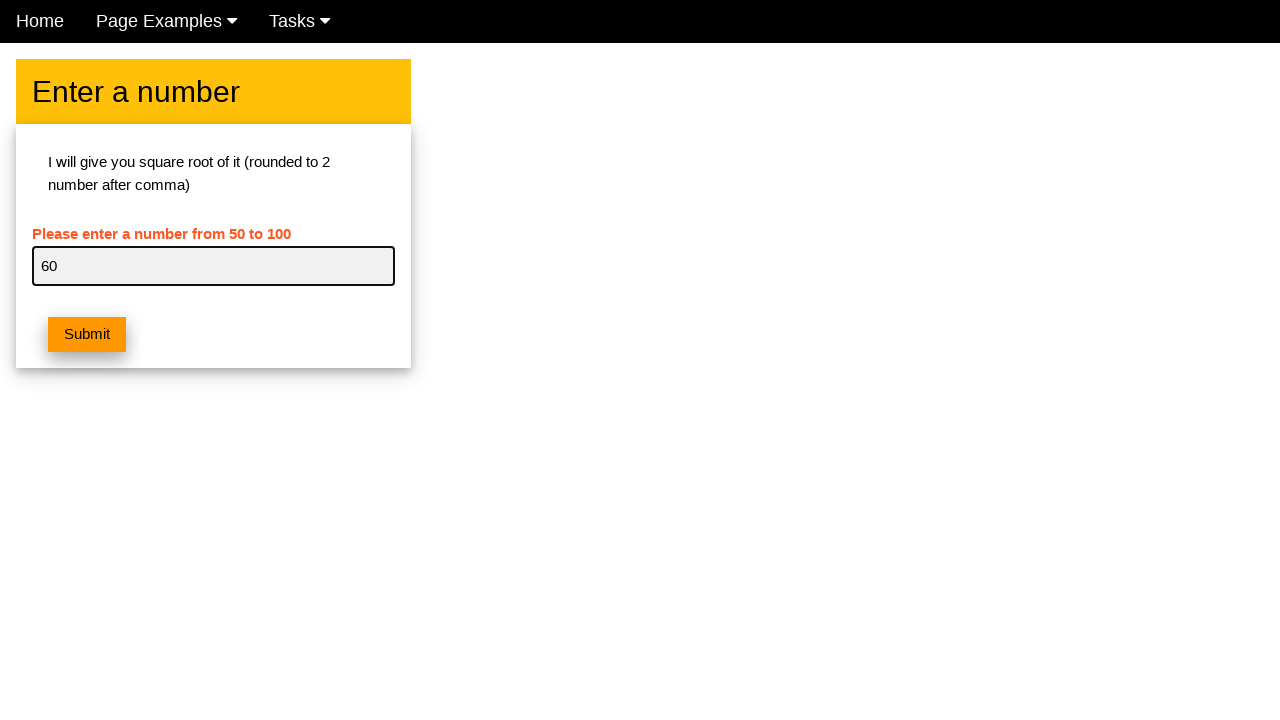

Clicked submit button for number 60 at (87, 335) on button
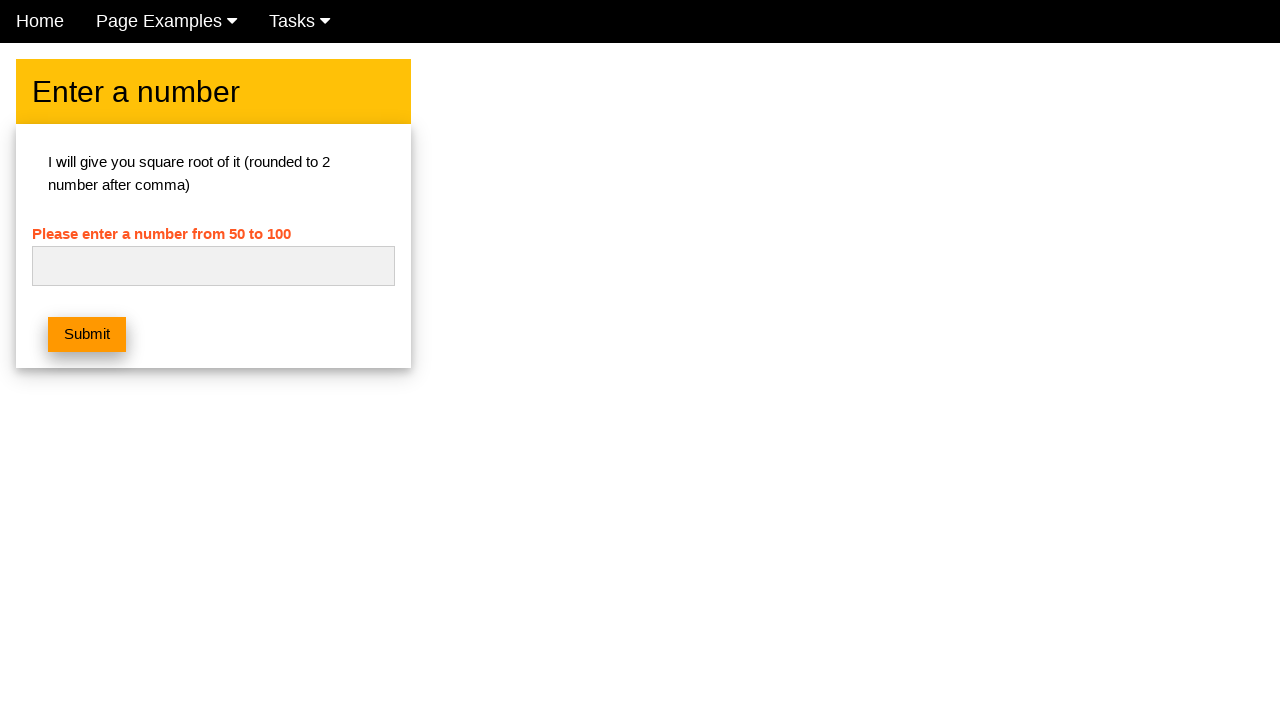

Waited for alert response after submitting 60
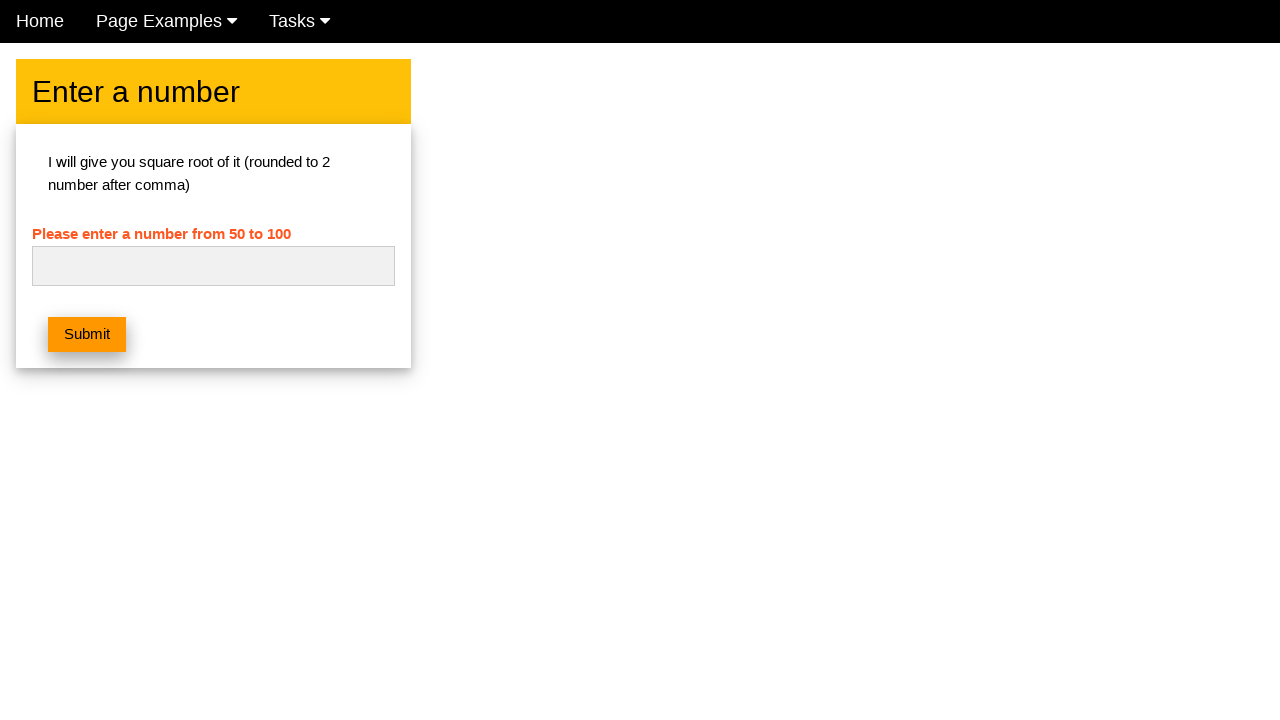

Cleared input field for next iteration on #numb
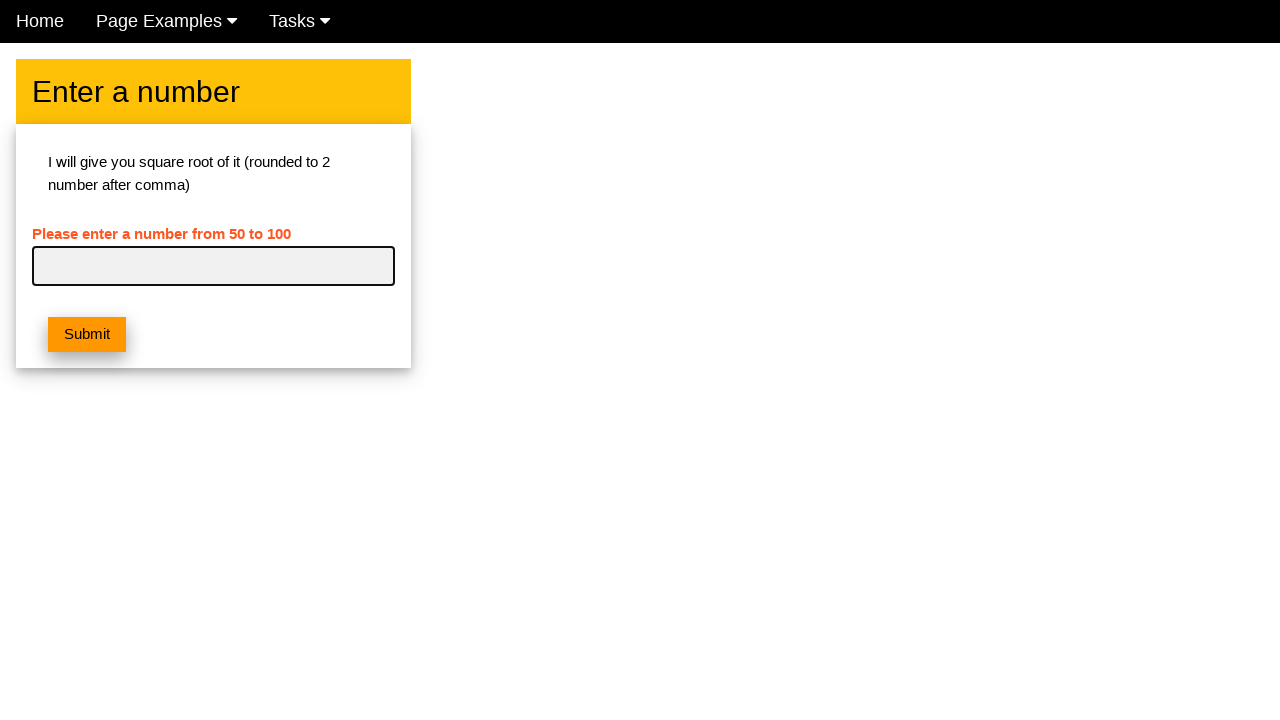

Entered number 61 in input field on #numb
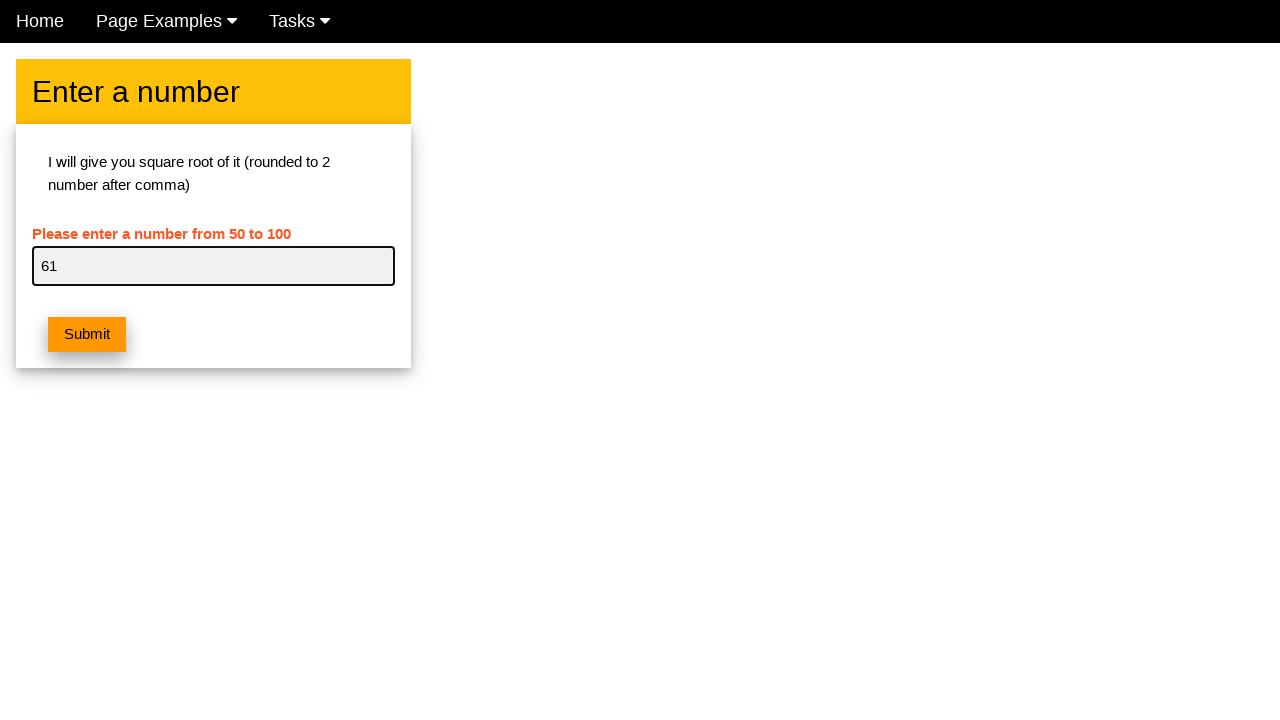

Clicked submit button for number 61 at (87, 335) on button
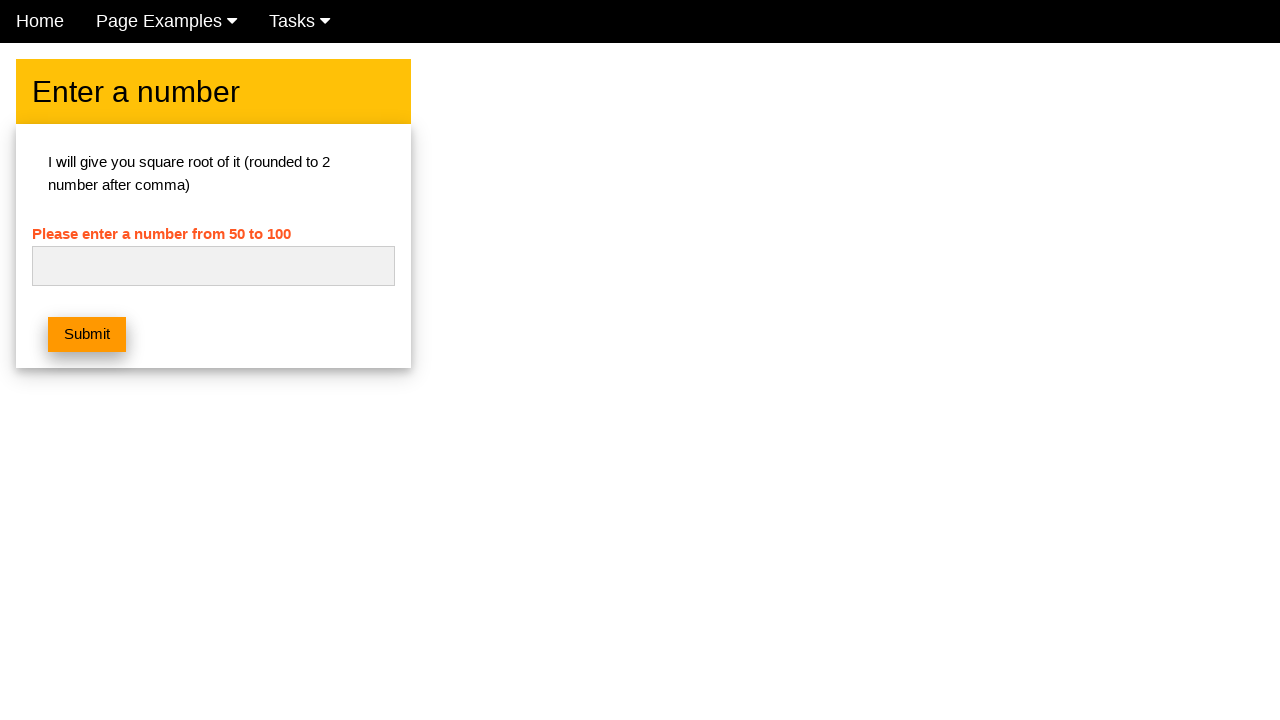

Waited for alert response after submitting 61
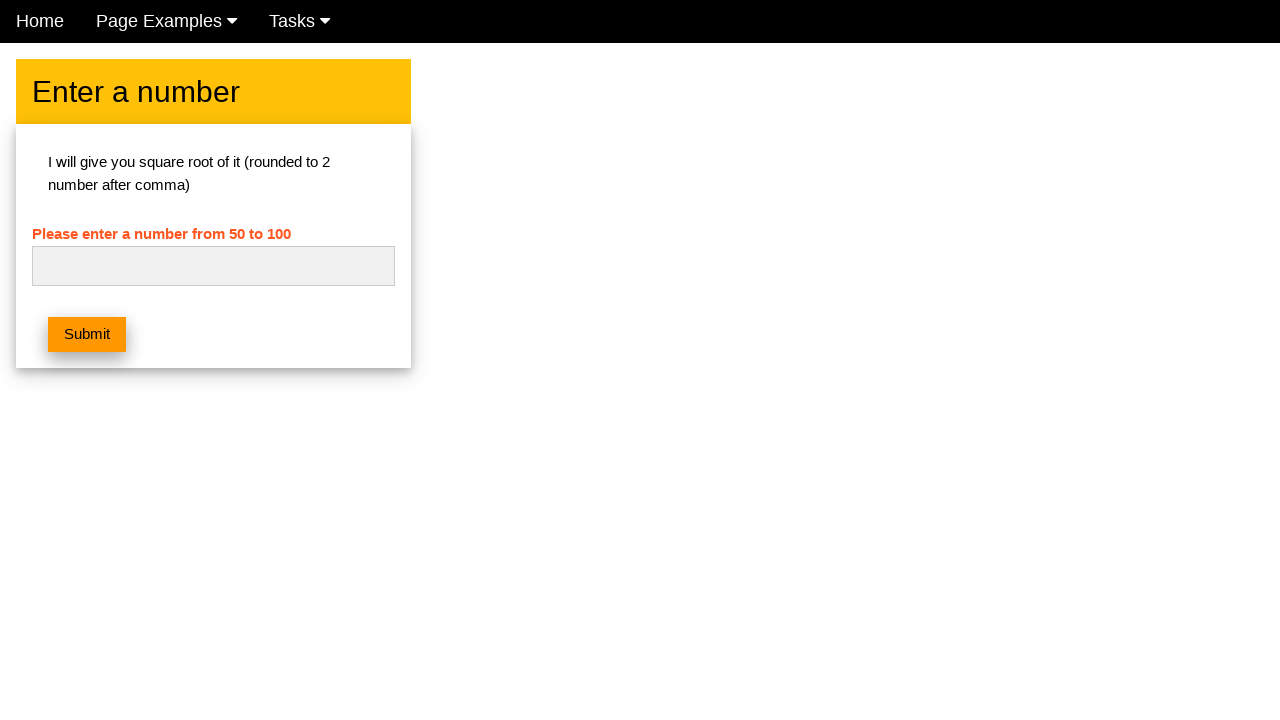

Cleared input field for next iteration on #numb
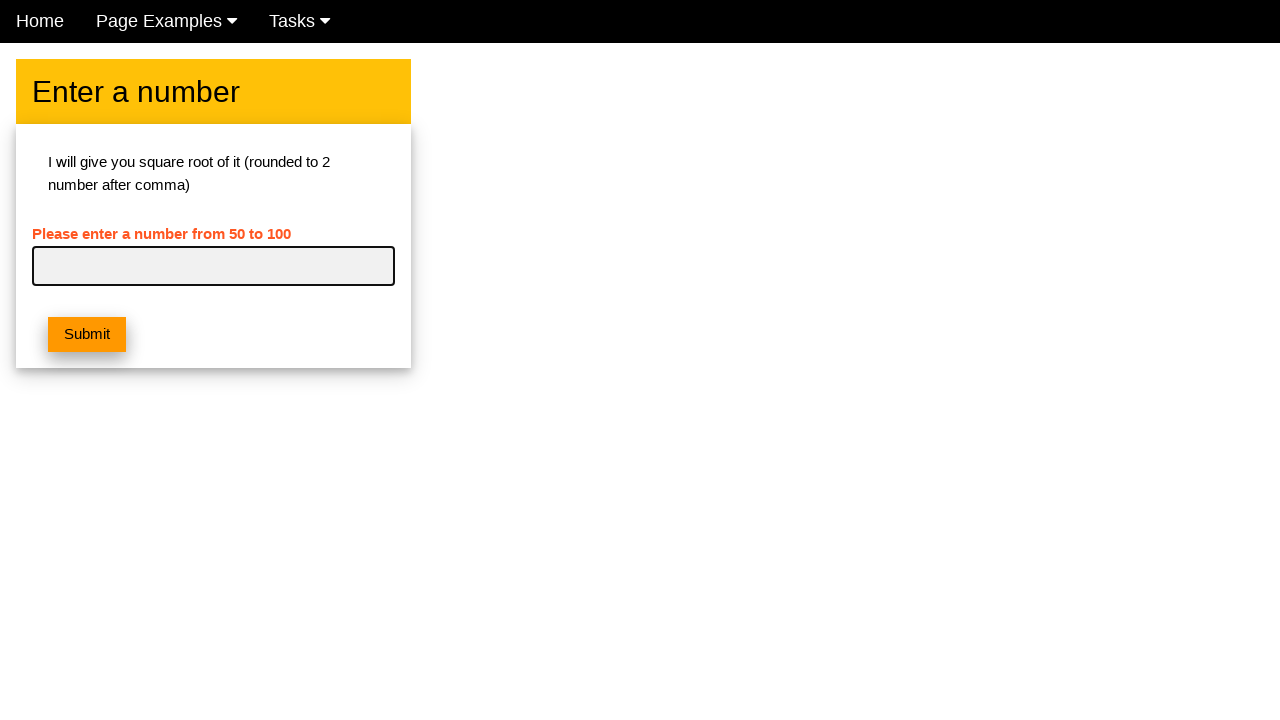

Entered number 62 in input field on #numb
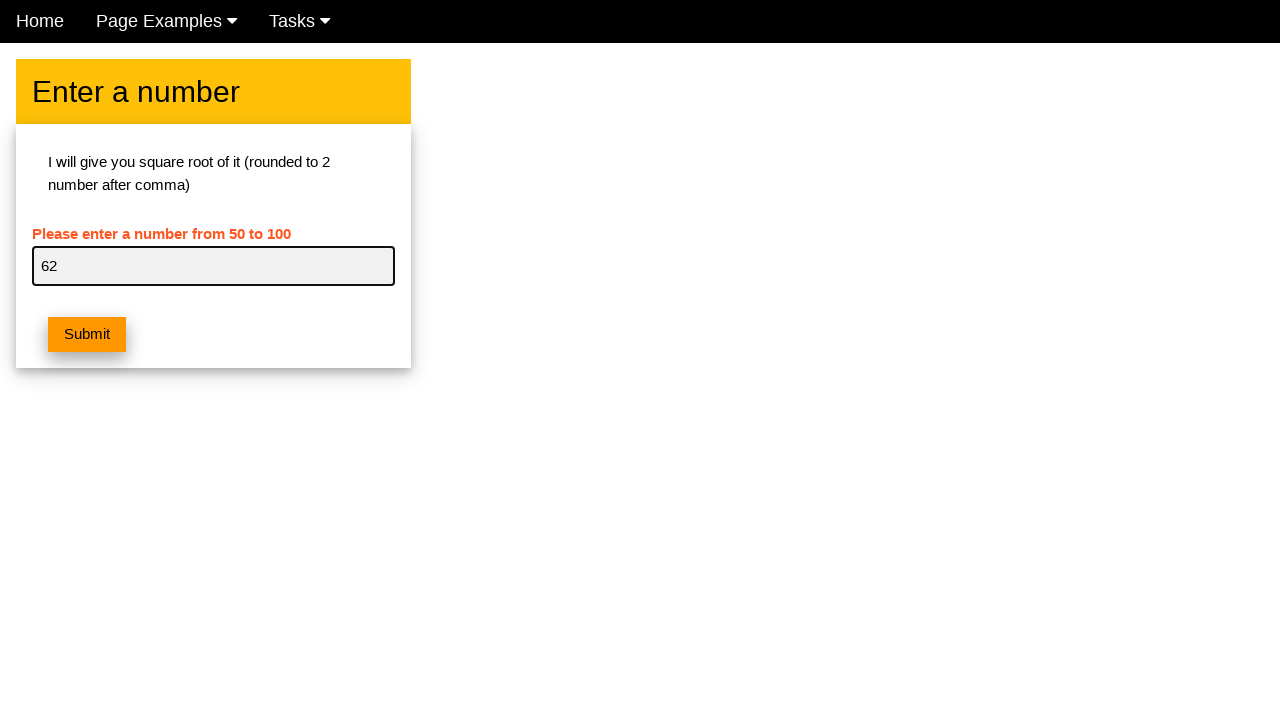

Clicked submit button for number 62 at (87, 335) on button
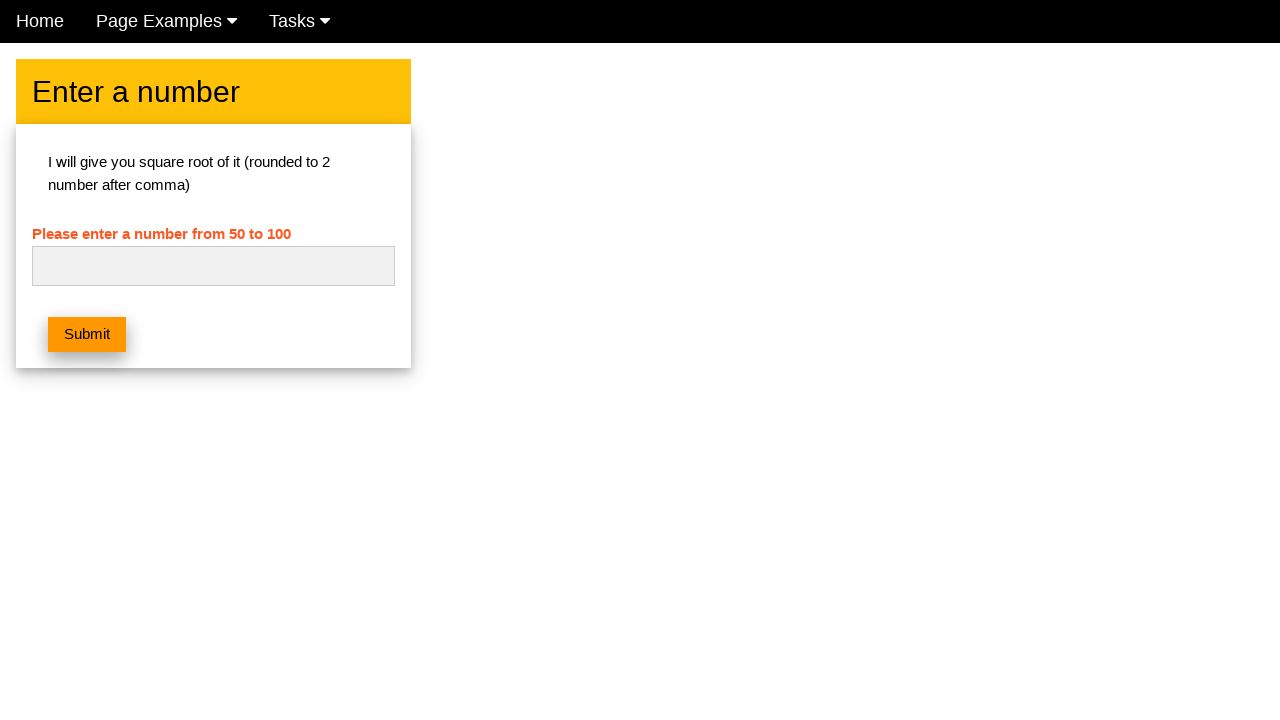

Waited for alert response after submitting 62
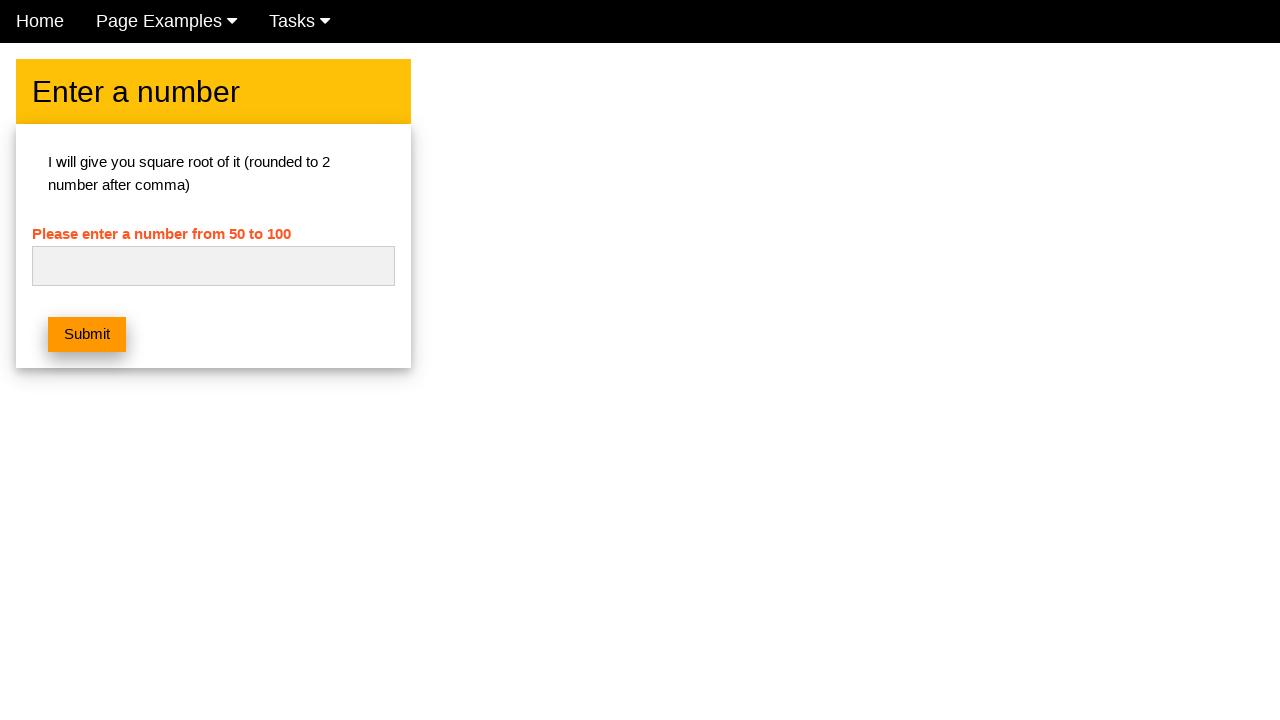

Cleared input field for next iteration on #numb
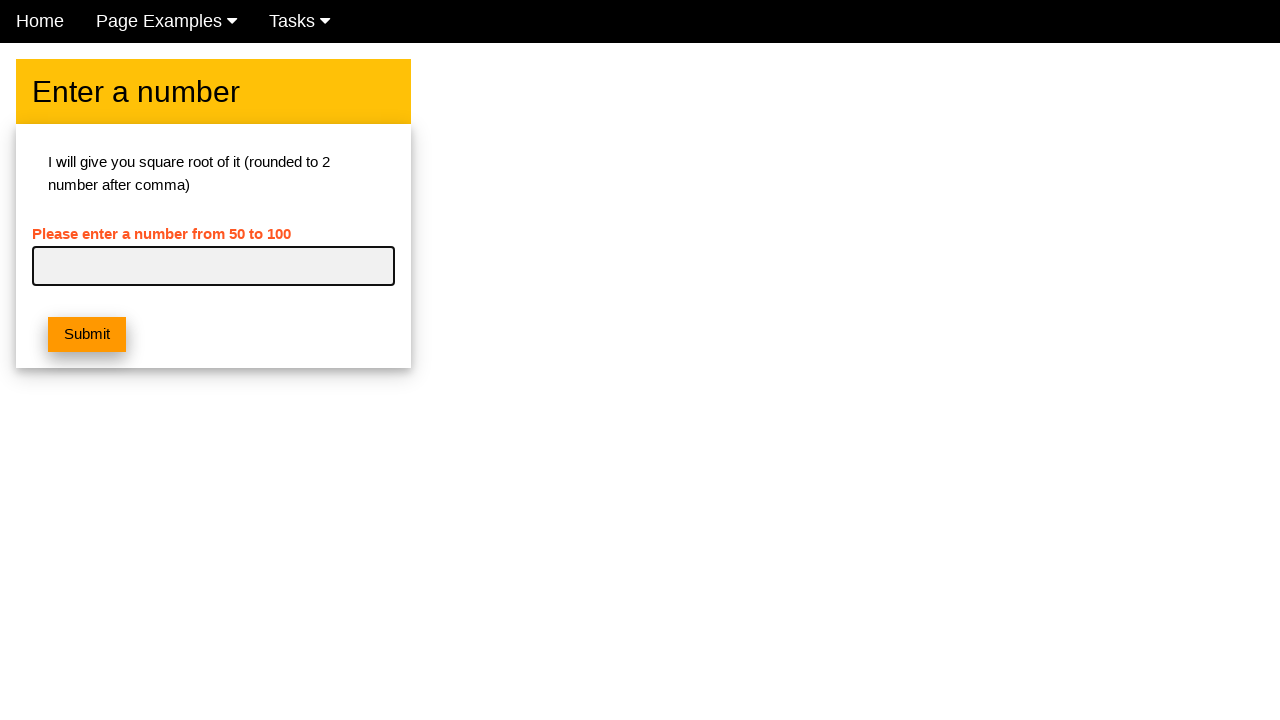

Entered number 63 in input field on #numb
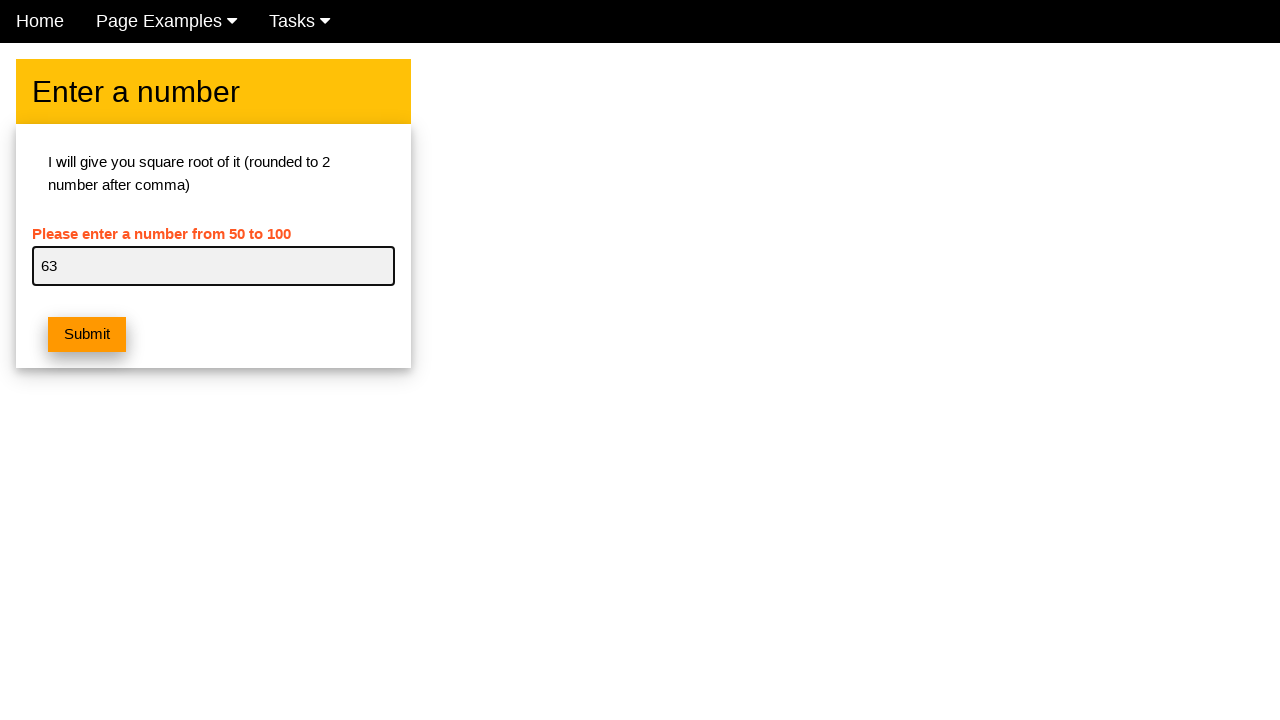

Clicked submit button for number 63 at (87, 335) on button
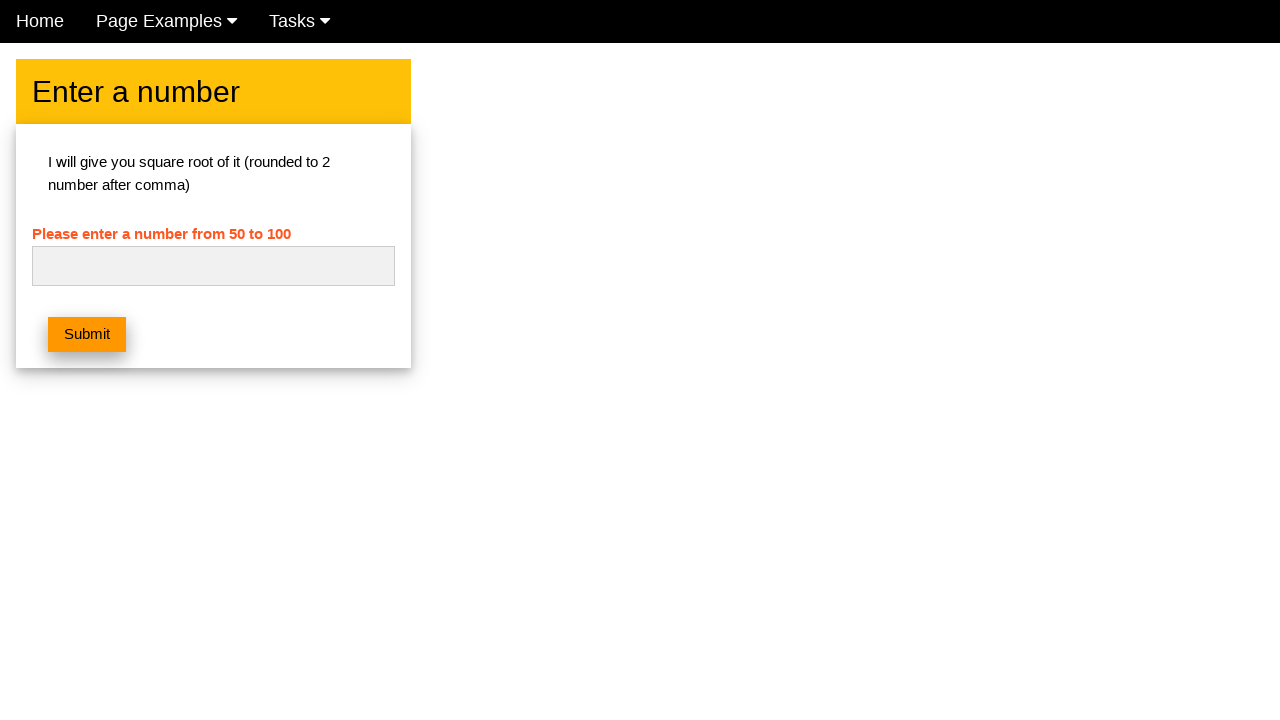

Waited for alert response after submitting 63
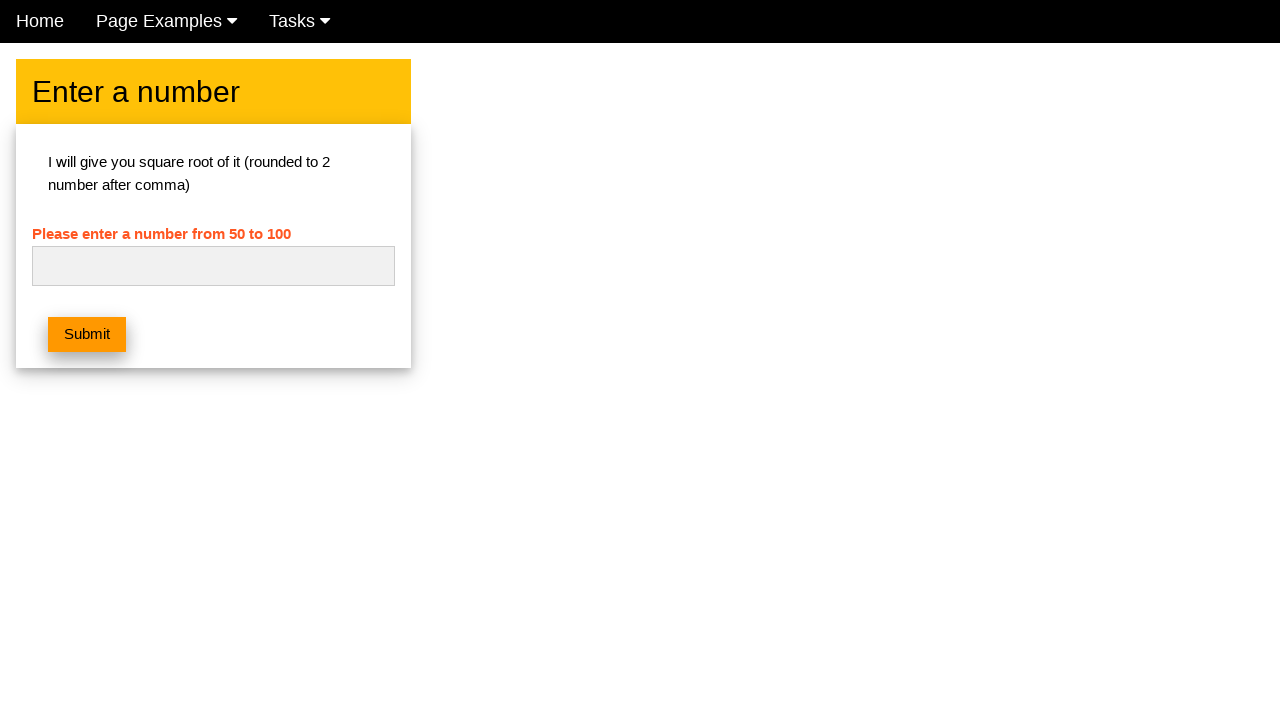

Cleared input field for next iteration on #numb
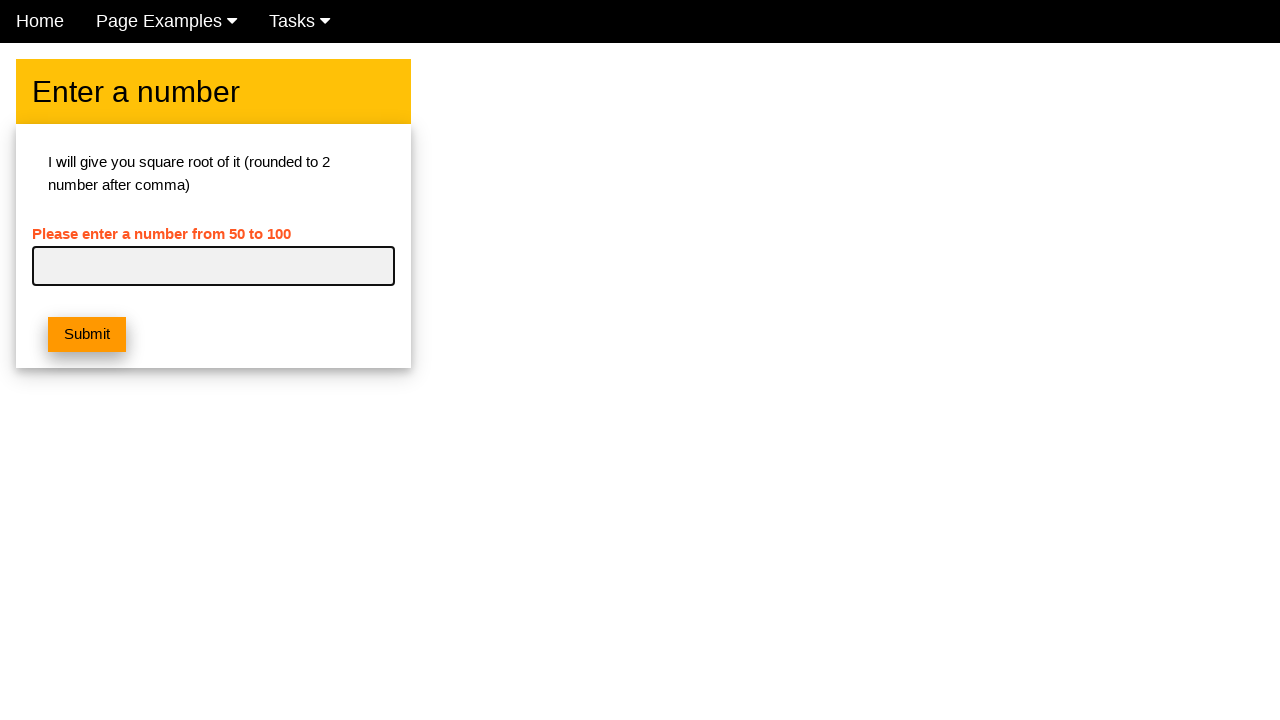

Entered number 64 in input field on #numb
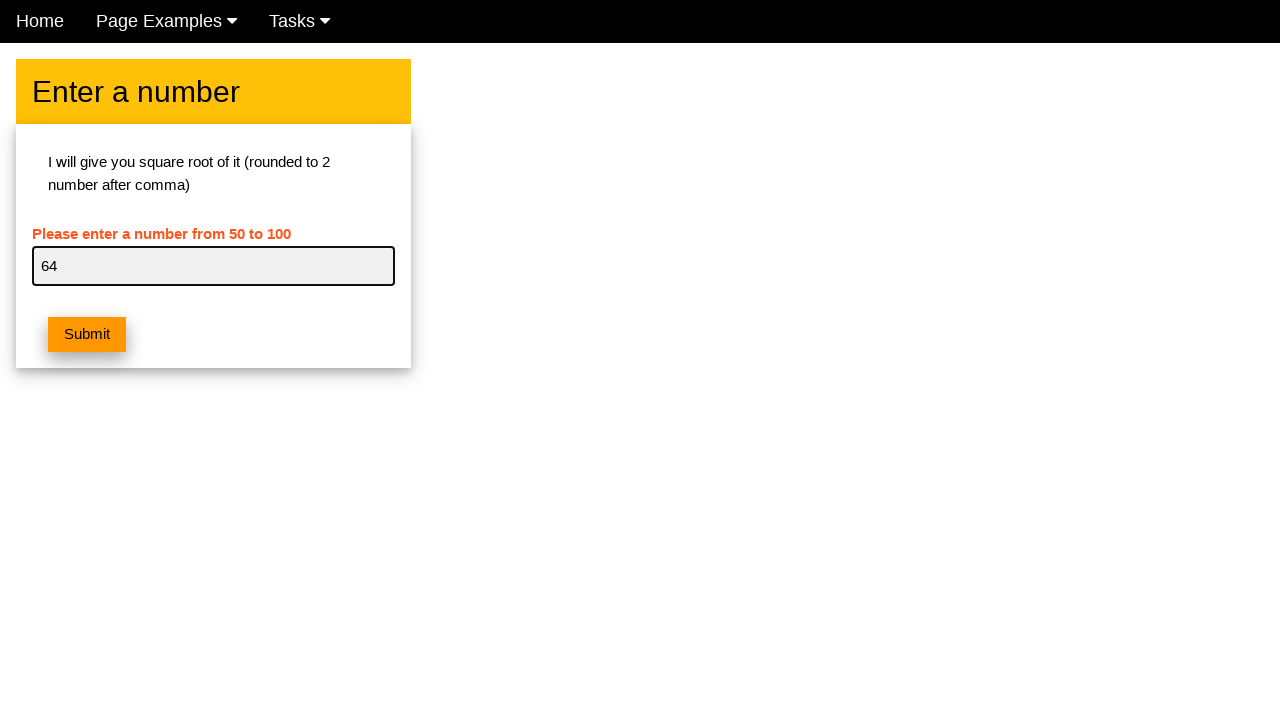

Clicked submit button for number 64 at (87, 335) on button
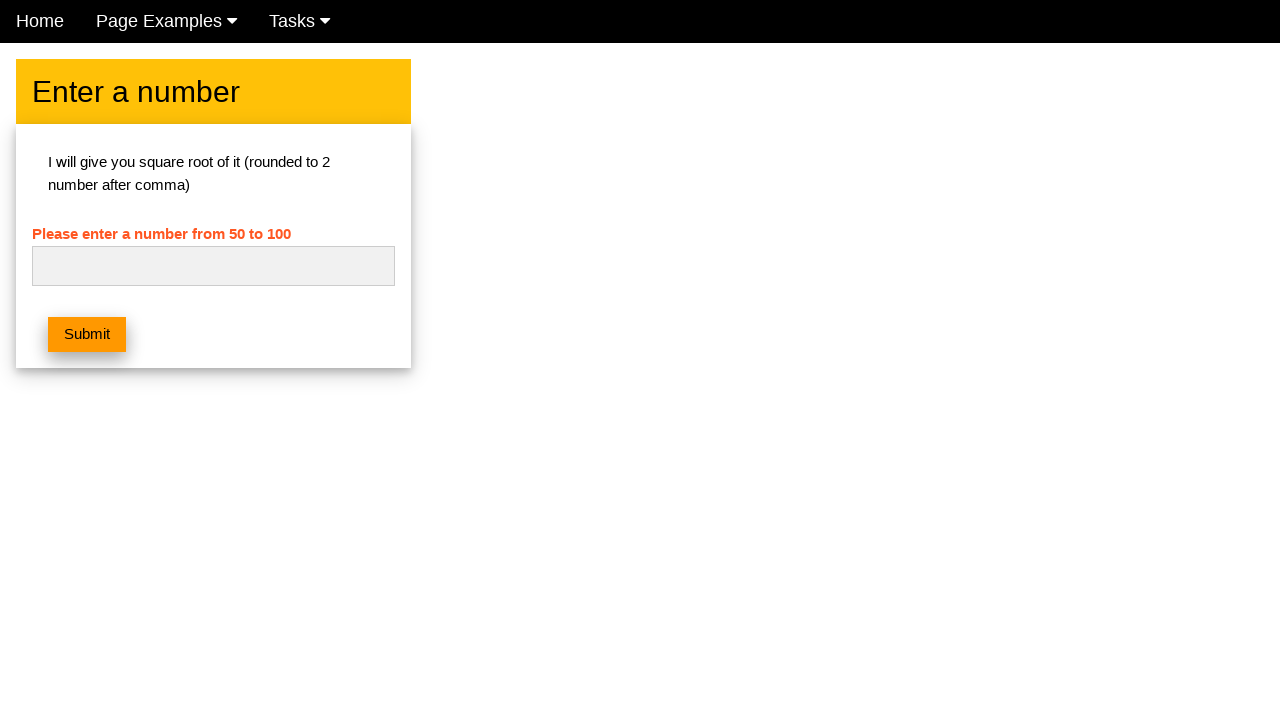

Waited for alert response after submitting 64
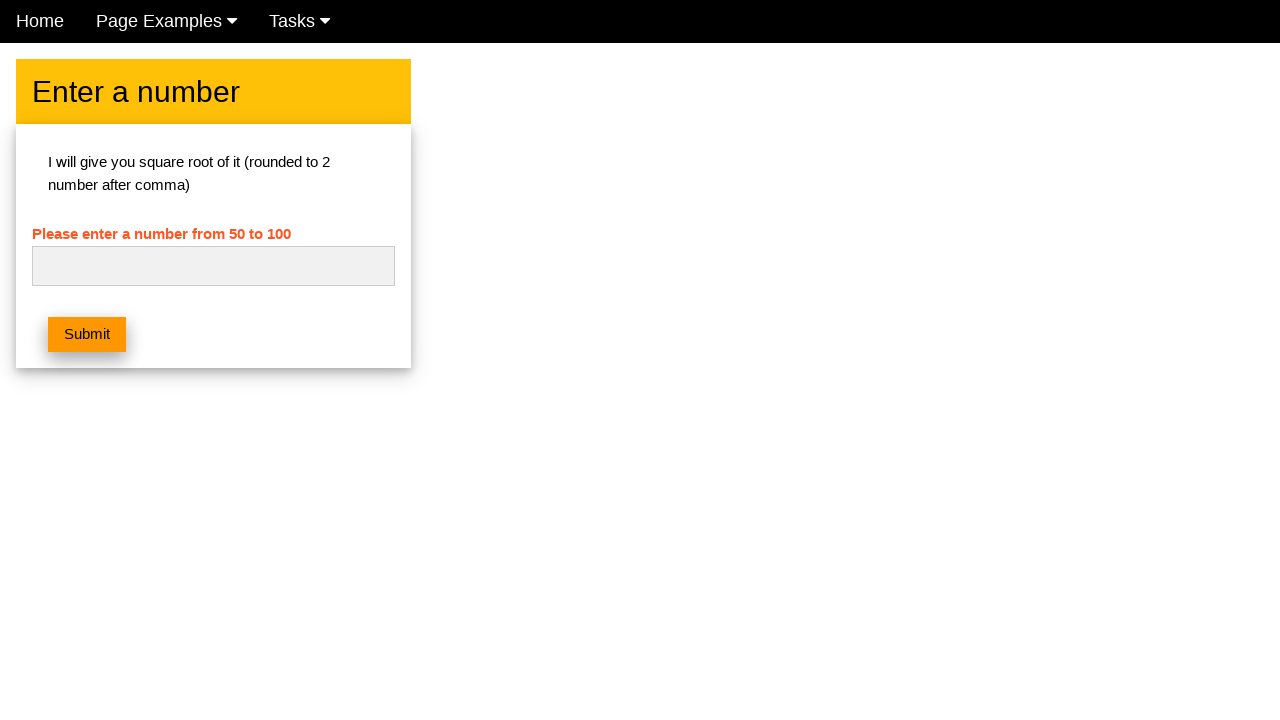

Cleared input field for next iteration on #numb
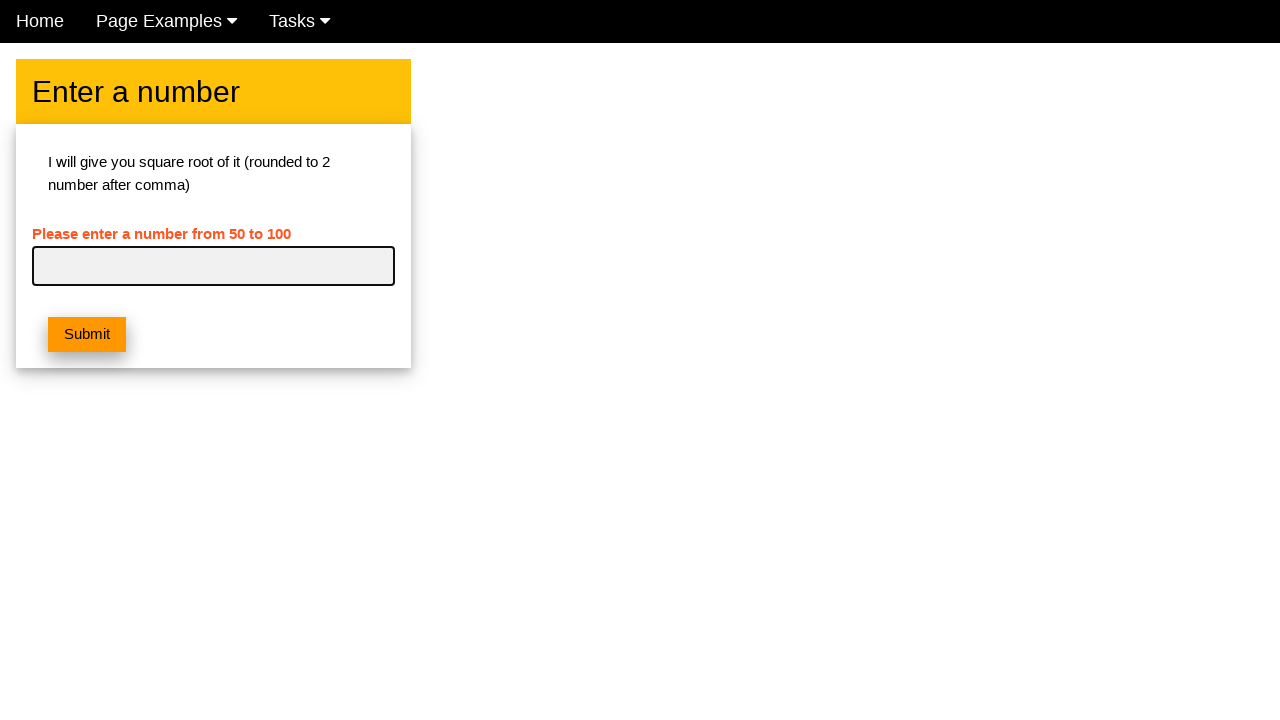

Entered number 65 in input field on #numb
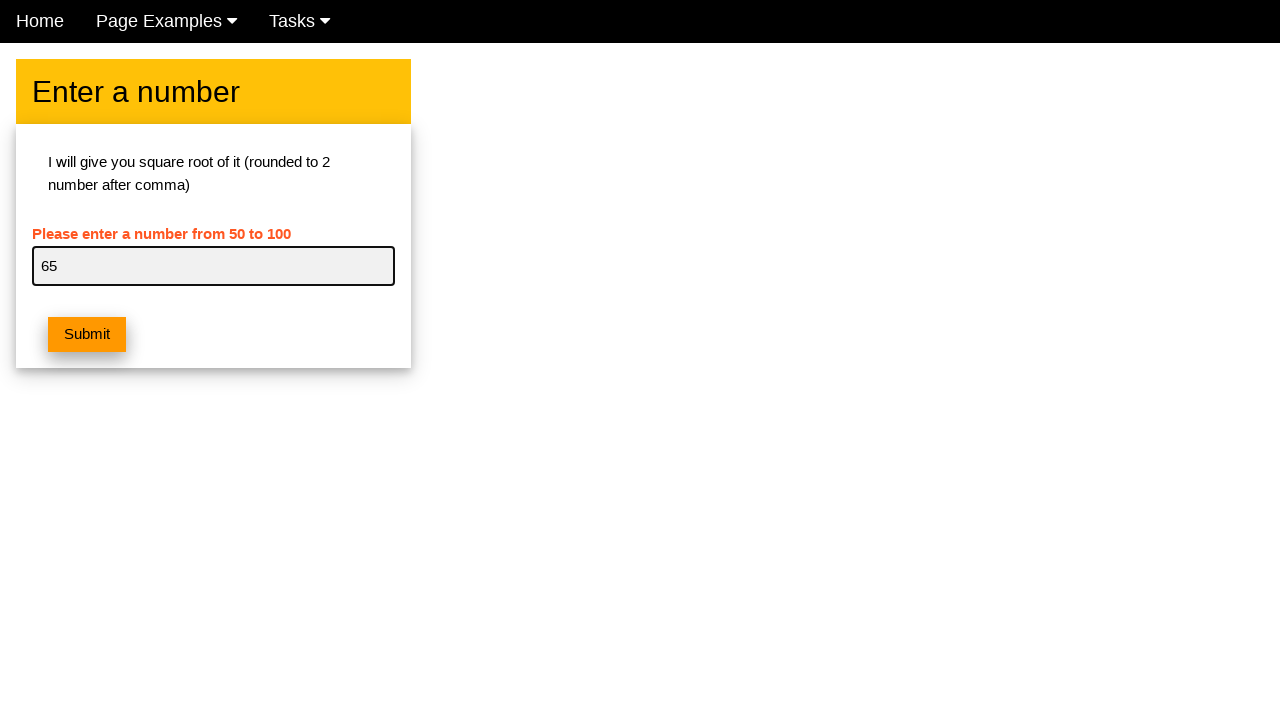

Clicked submit button for number 65 at (87, 335) on button
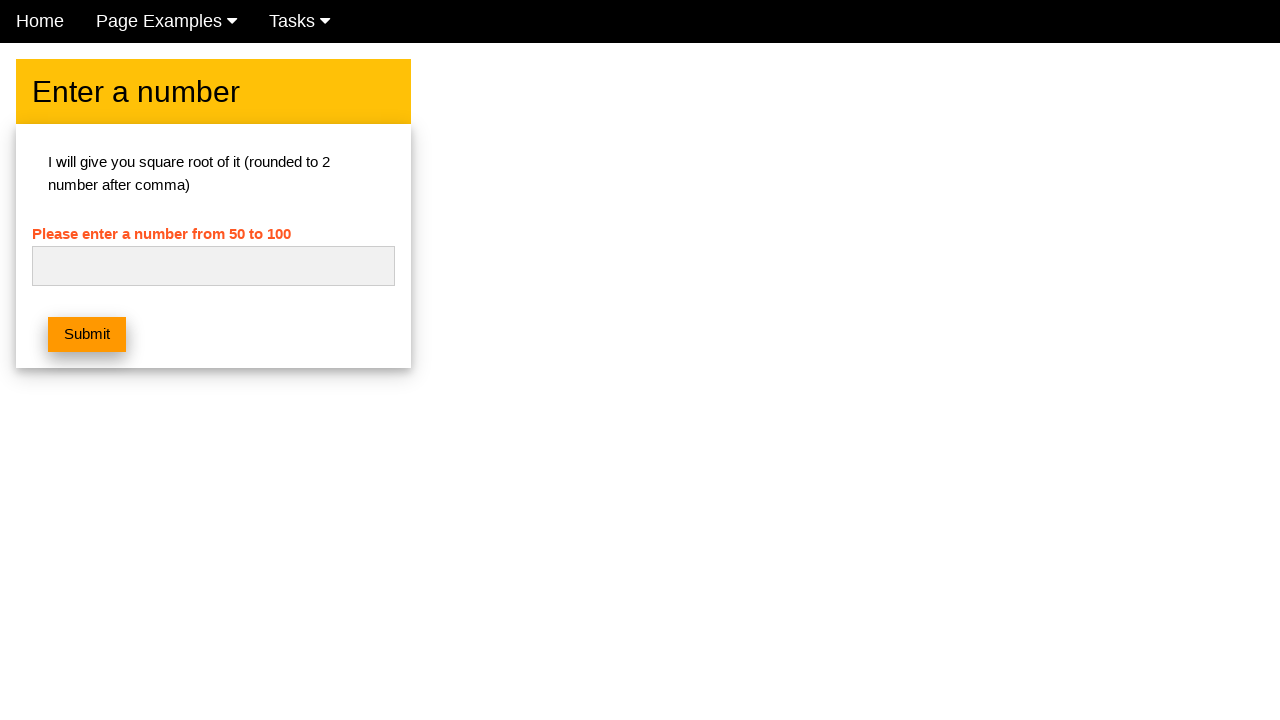

Waited for alert response after submitting 65
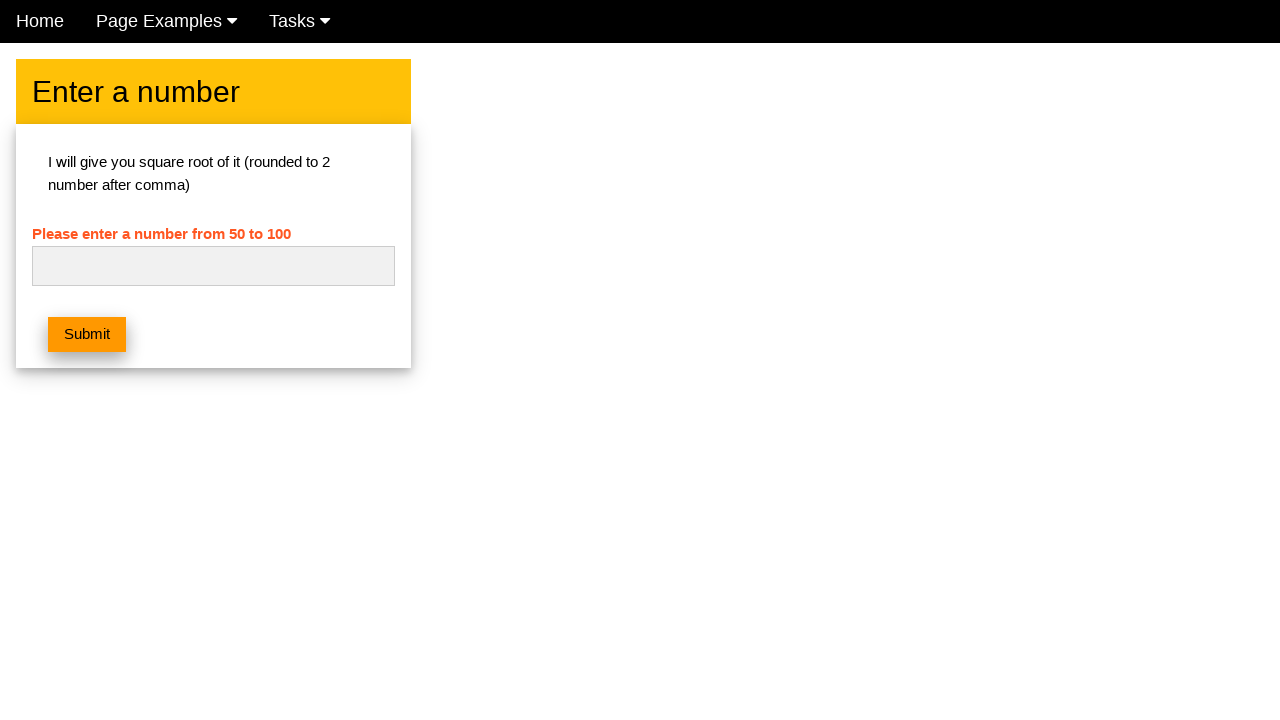

Cleared input field for next iteration on #numb
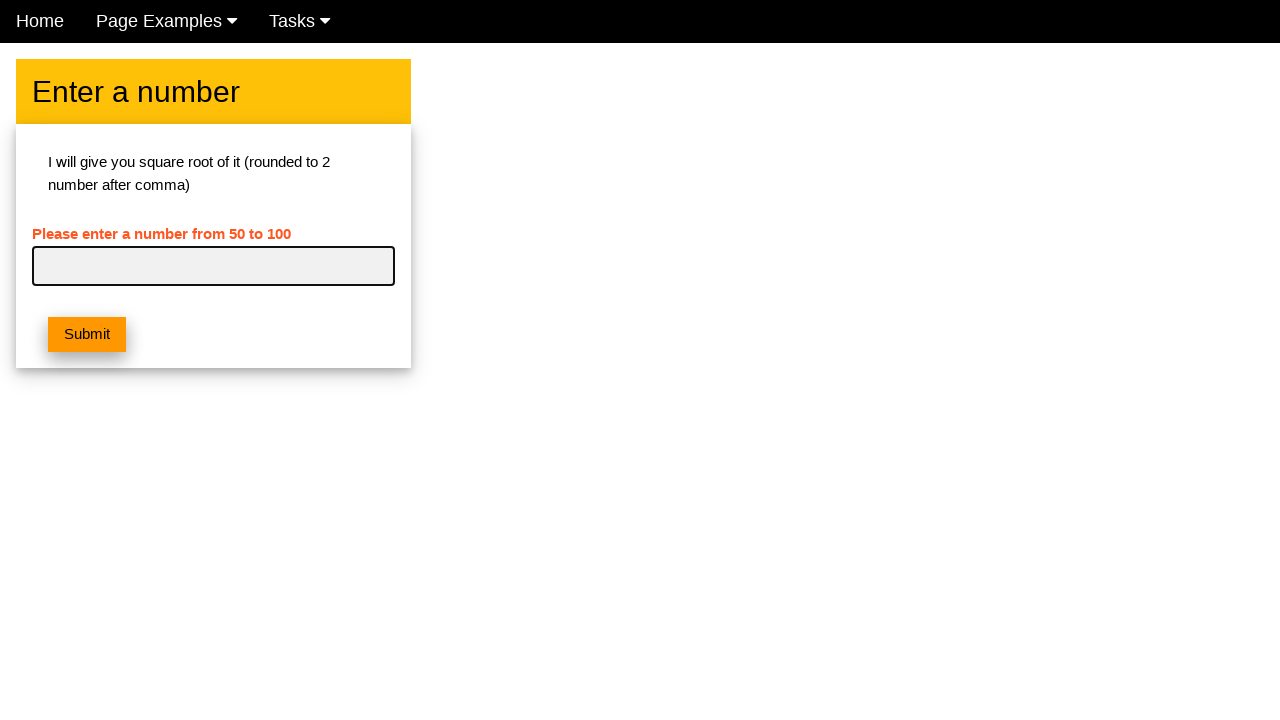

Entered number 66 in input field on #numb
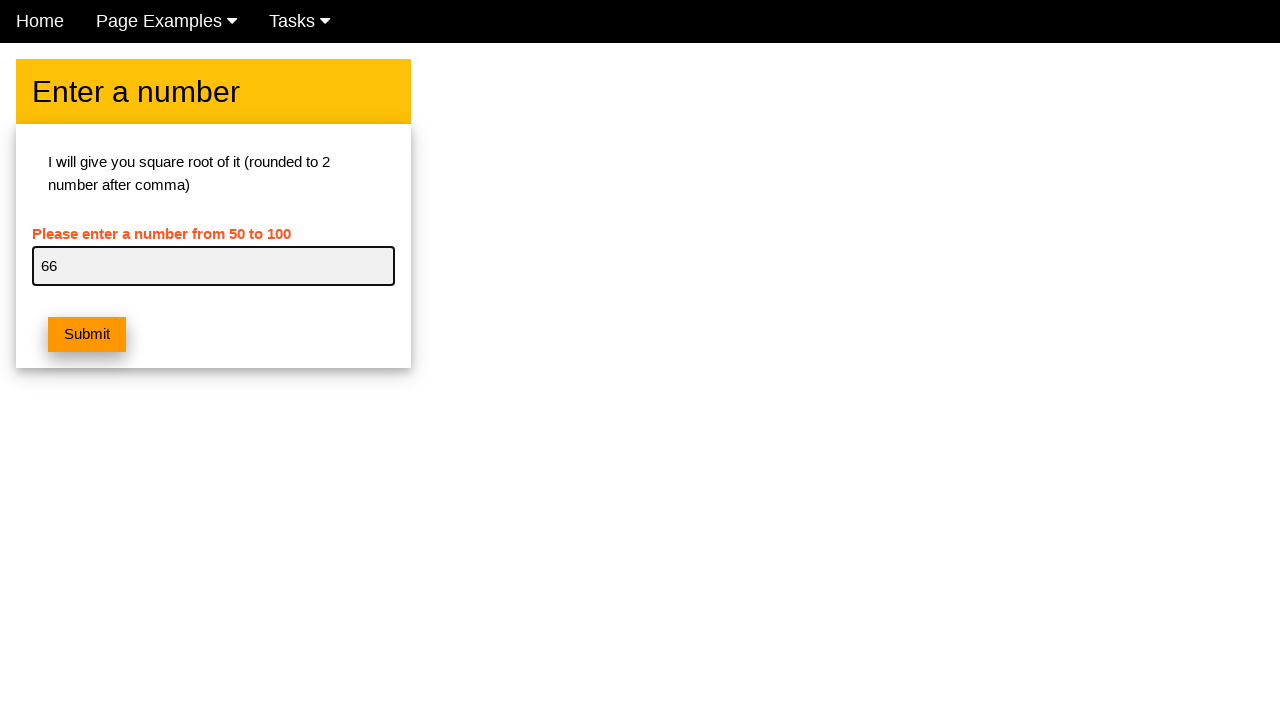

Clicked submit button for number 66 at (87, 335) on button
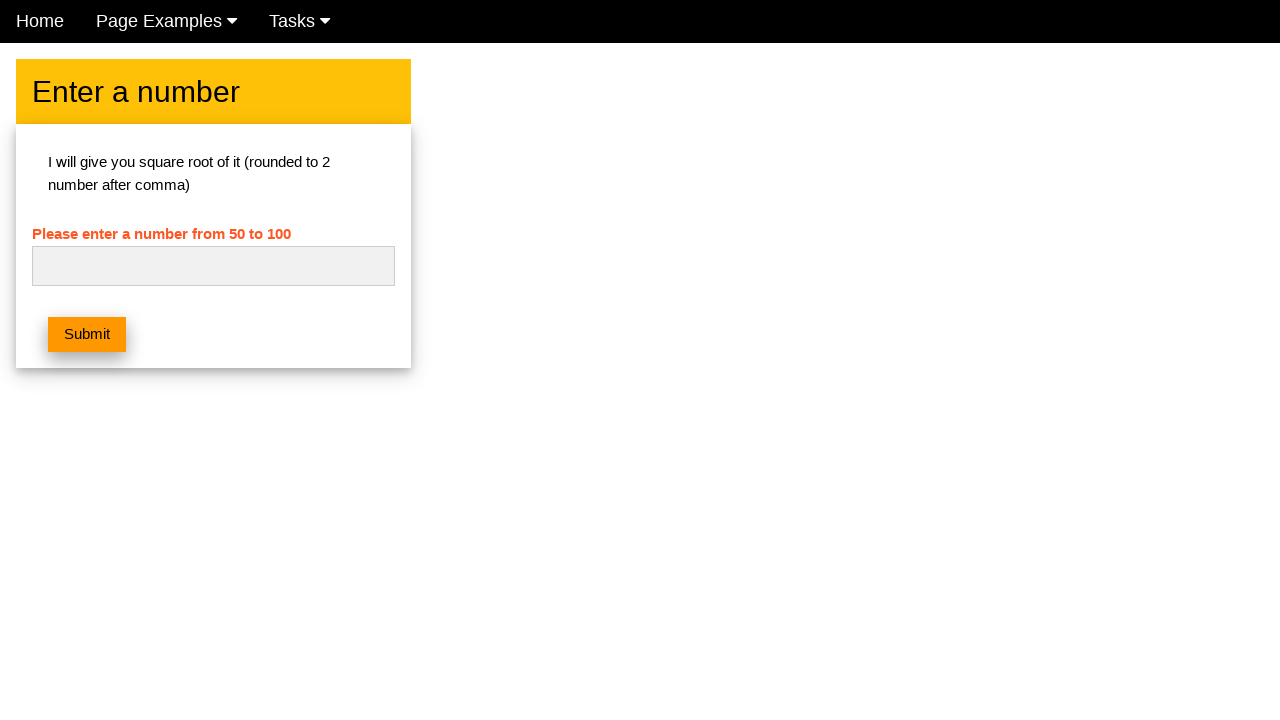

Waited for alert response after submitting 66
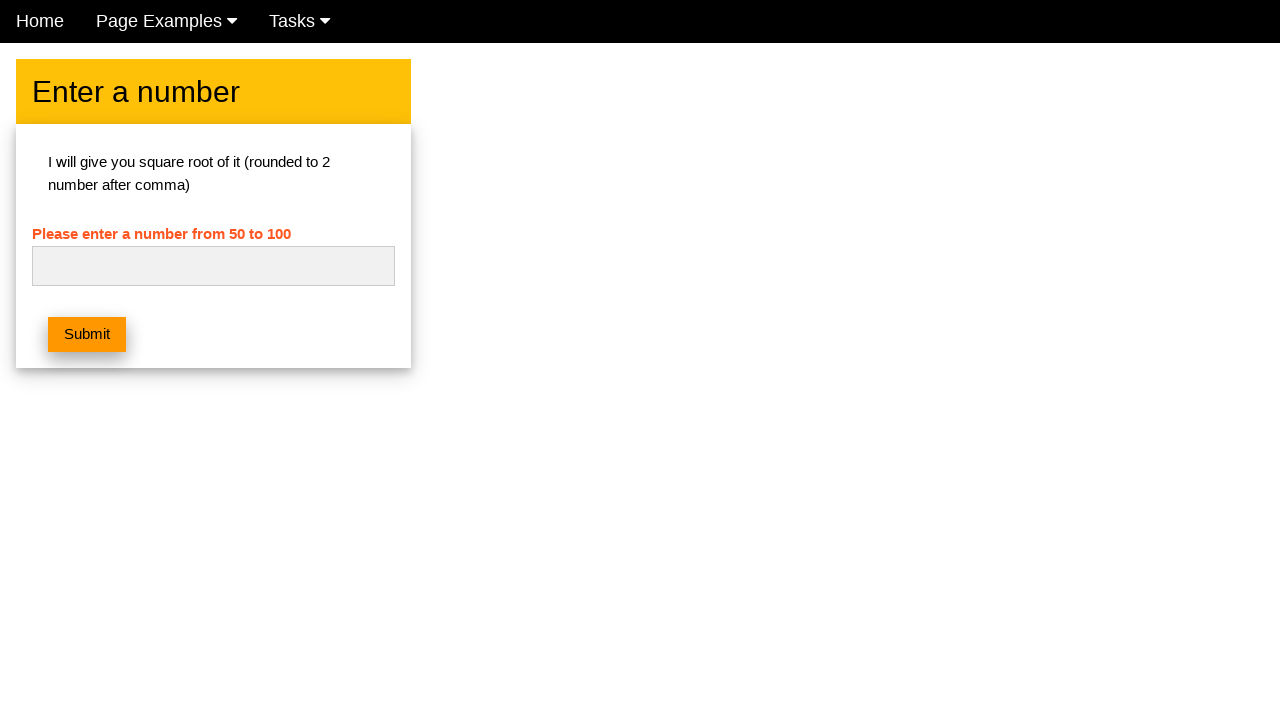

Cleared input field for next iteration on #numb
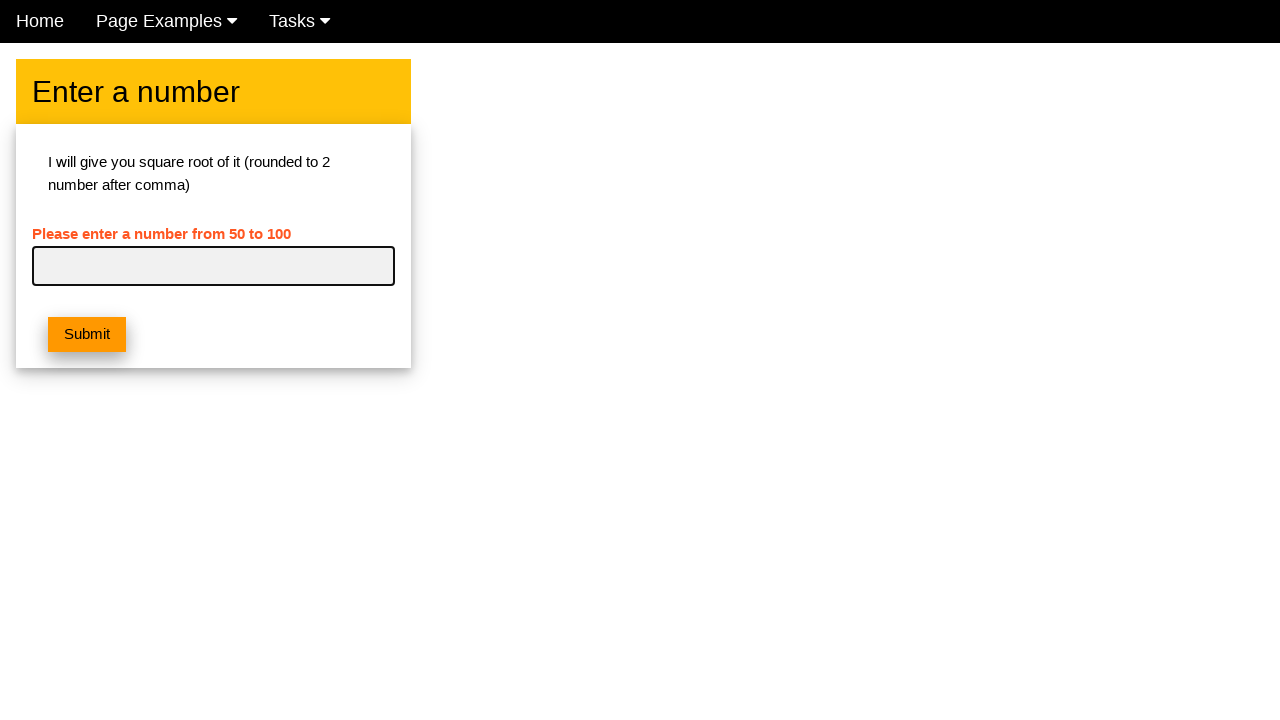

Entered number 67 in input field on #numb
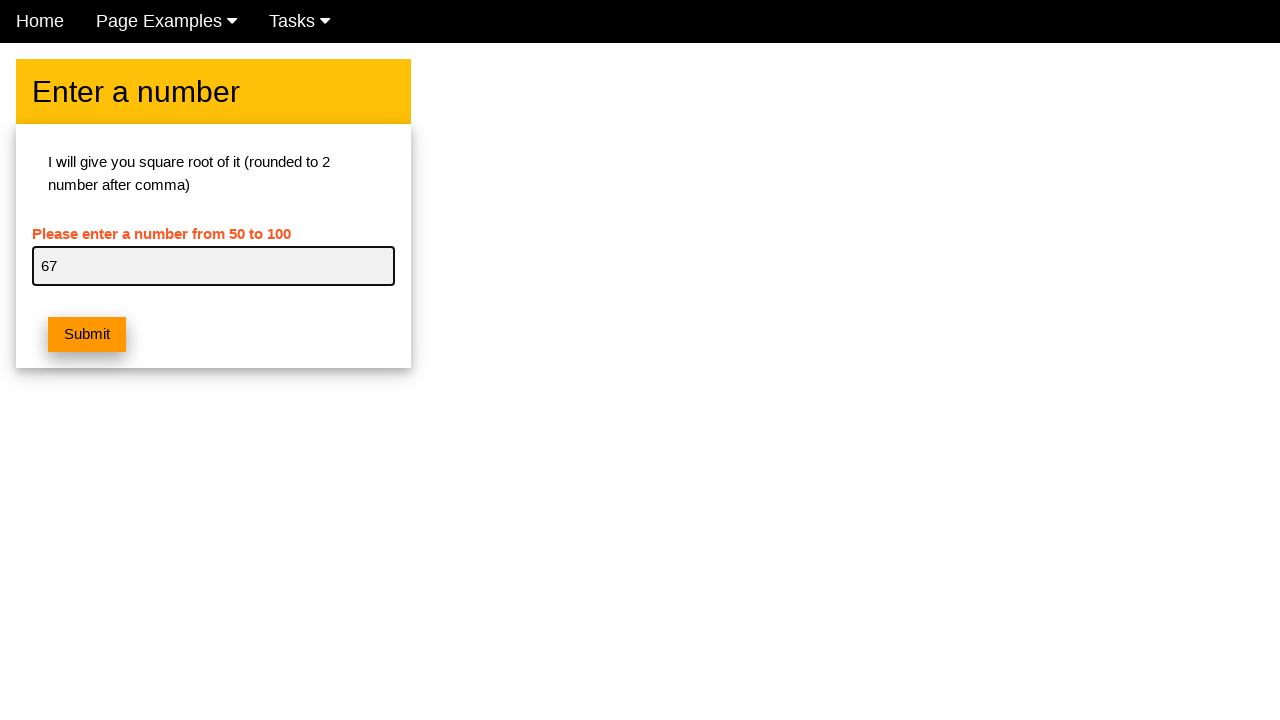

Clicked submit button for number 67 at (87, 335) on button
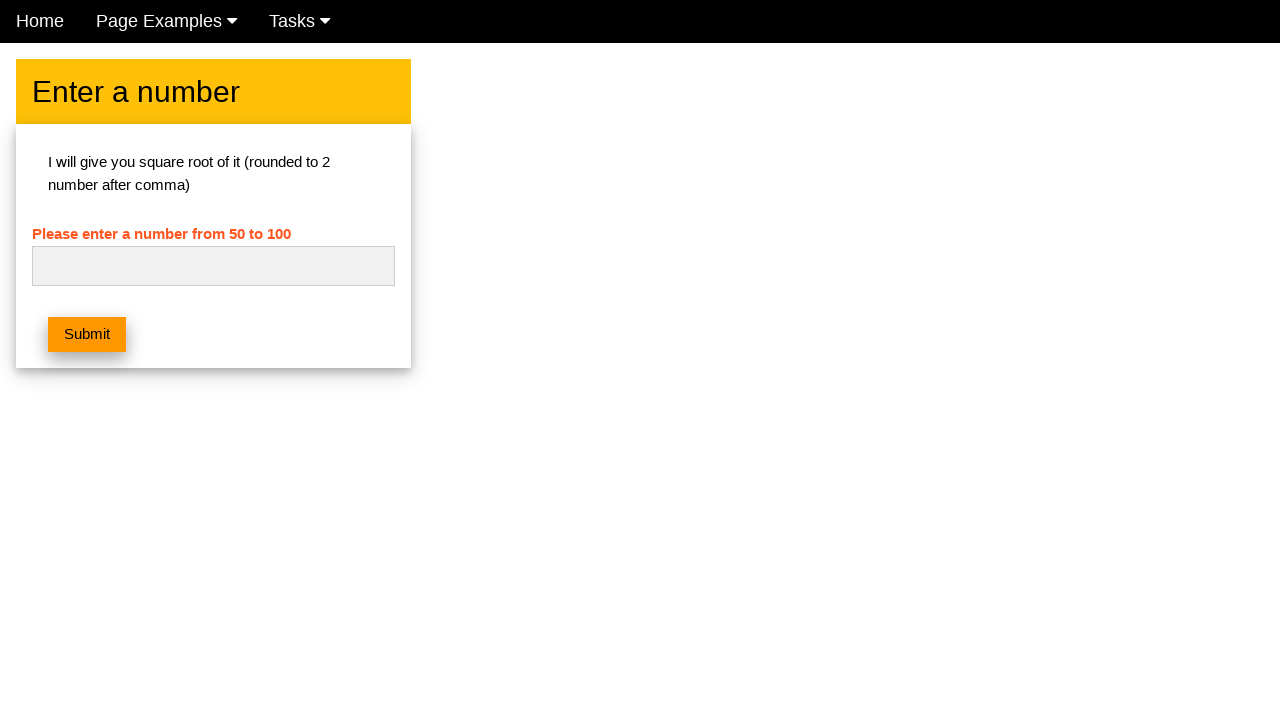

Waited for alert response after submitting 67
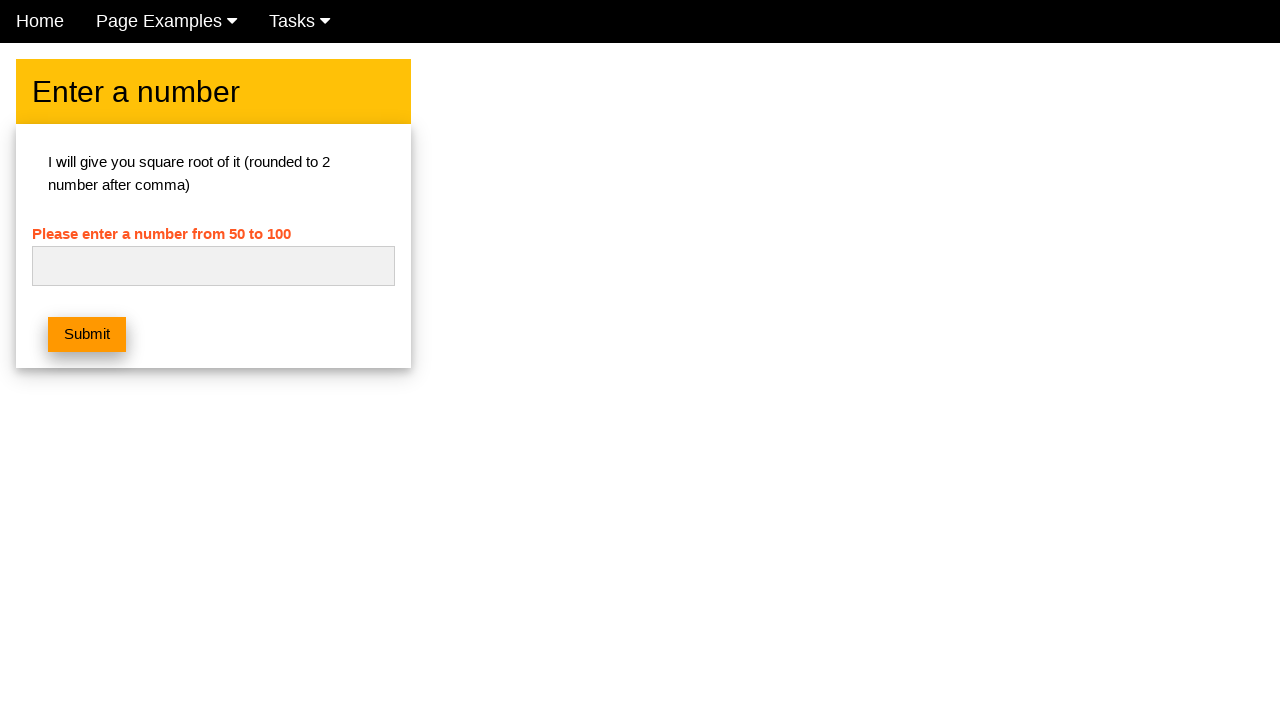

Cleared input field for next iteration on #numb
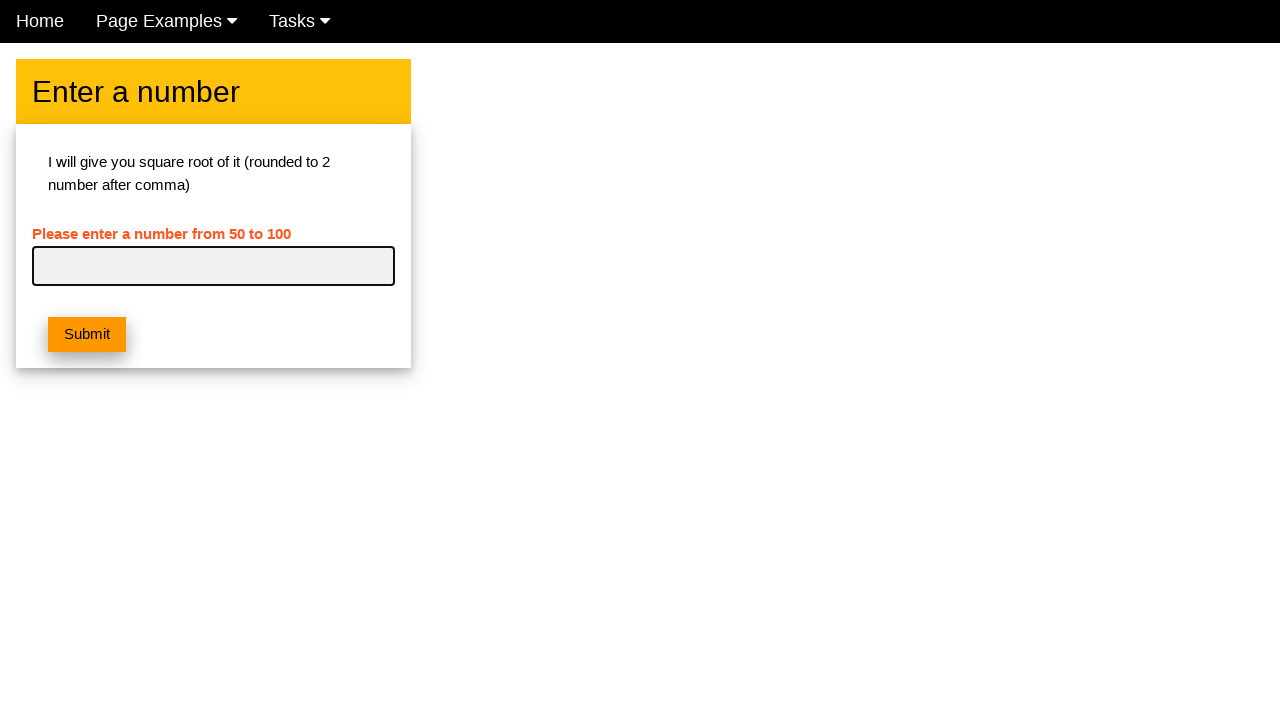

Entered number 68 in input field on #numb
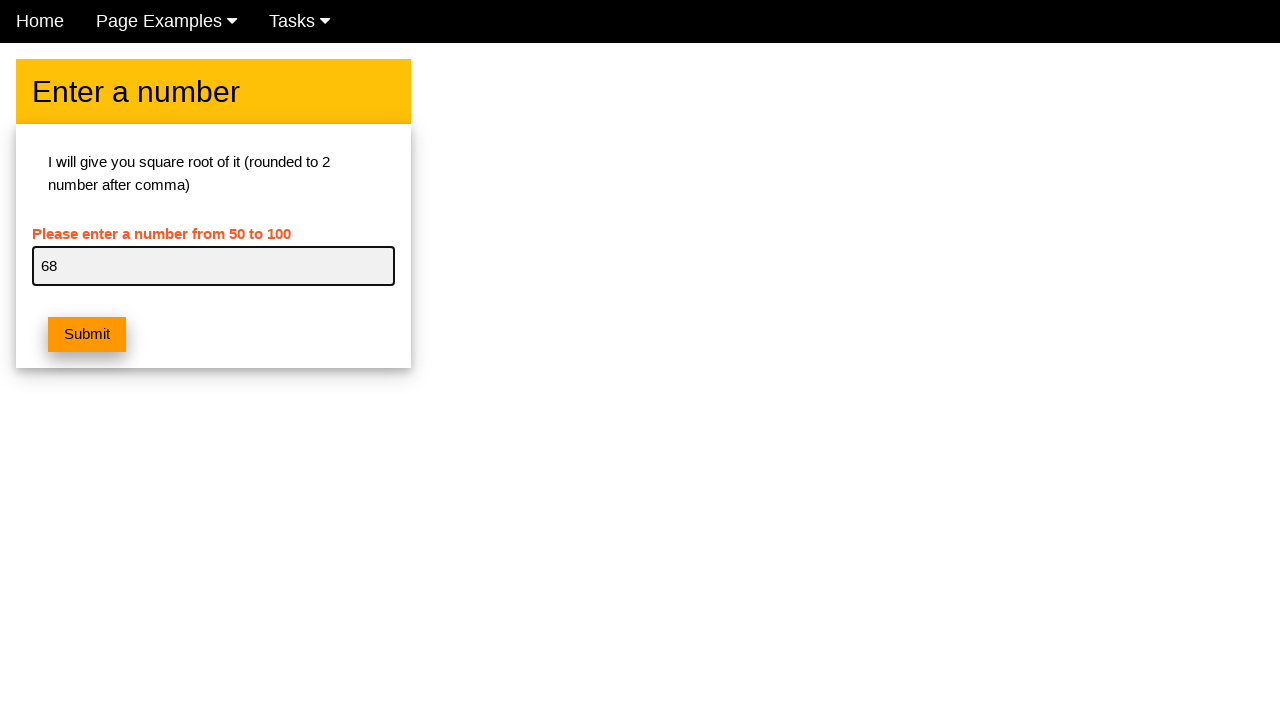

Clicked submit button for number 68 at (87, 335) on button
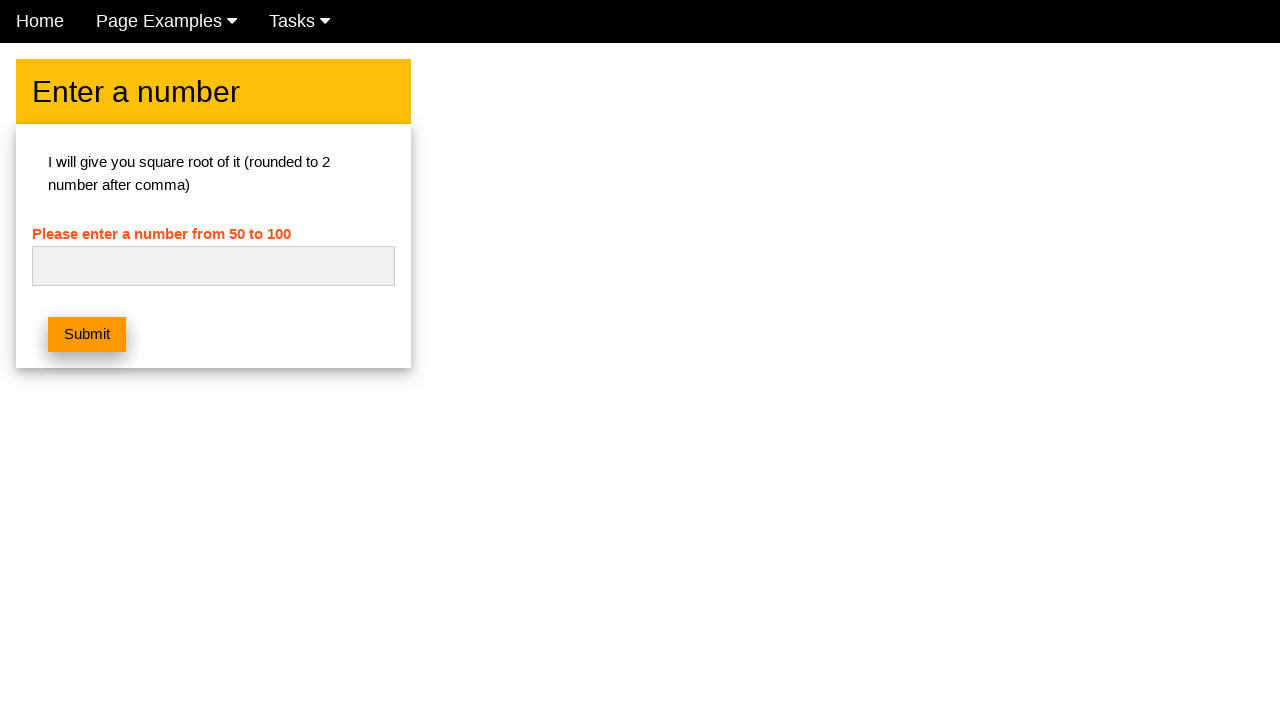

Waited for alert response after submitting 68
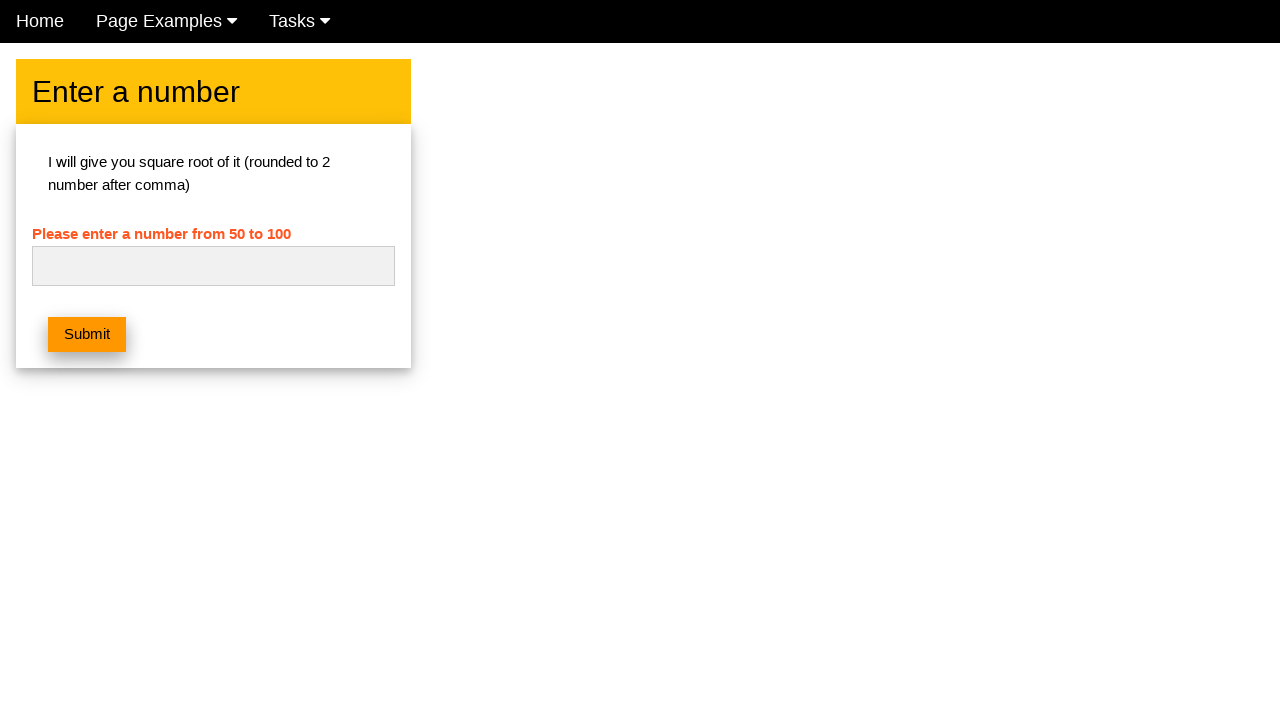

Cleared input field for next iteration on #numb
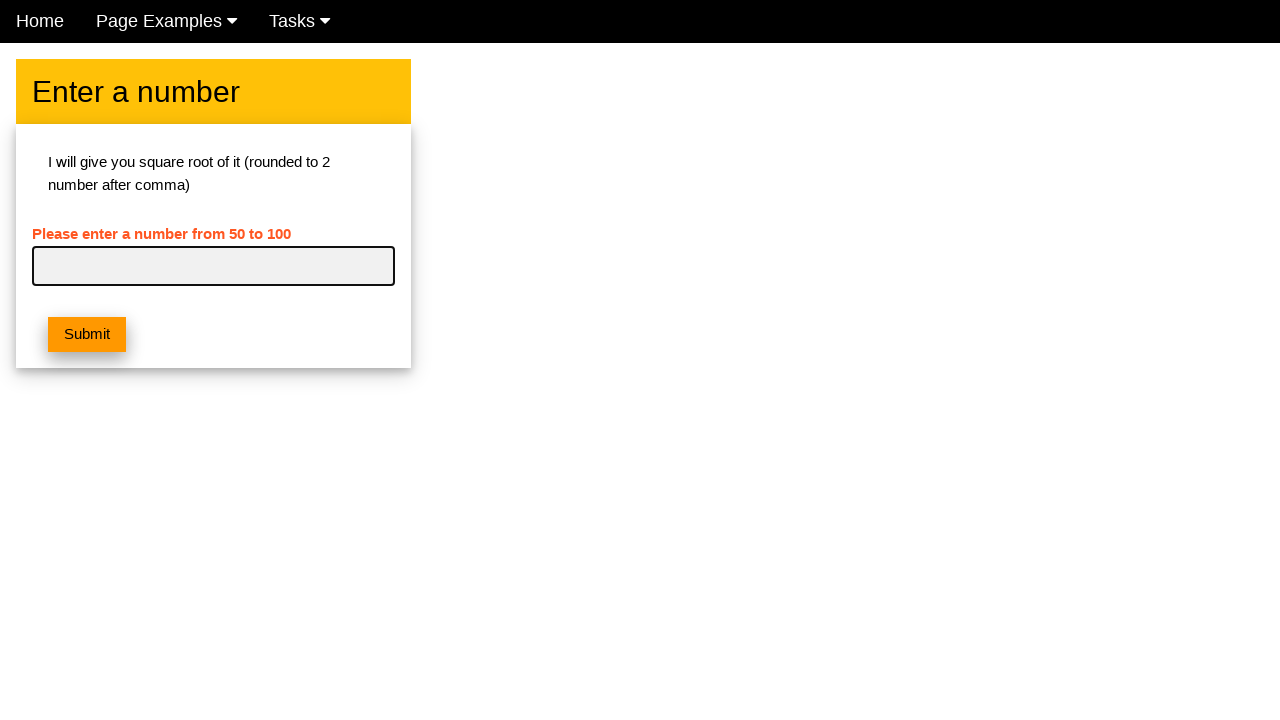

Entered number 69 in input field on #numb
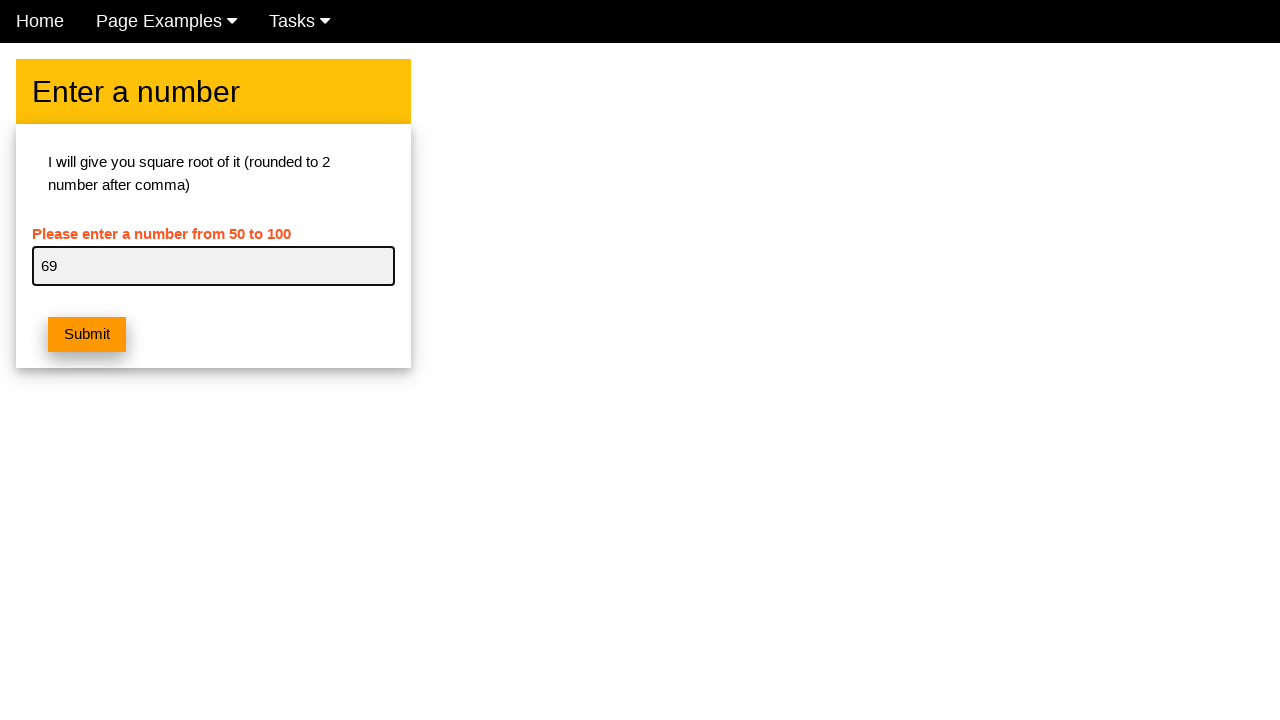

Clicked submit button for number 69 at (87, 335) on button
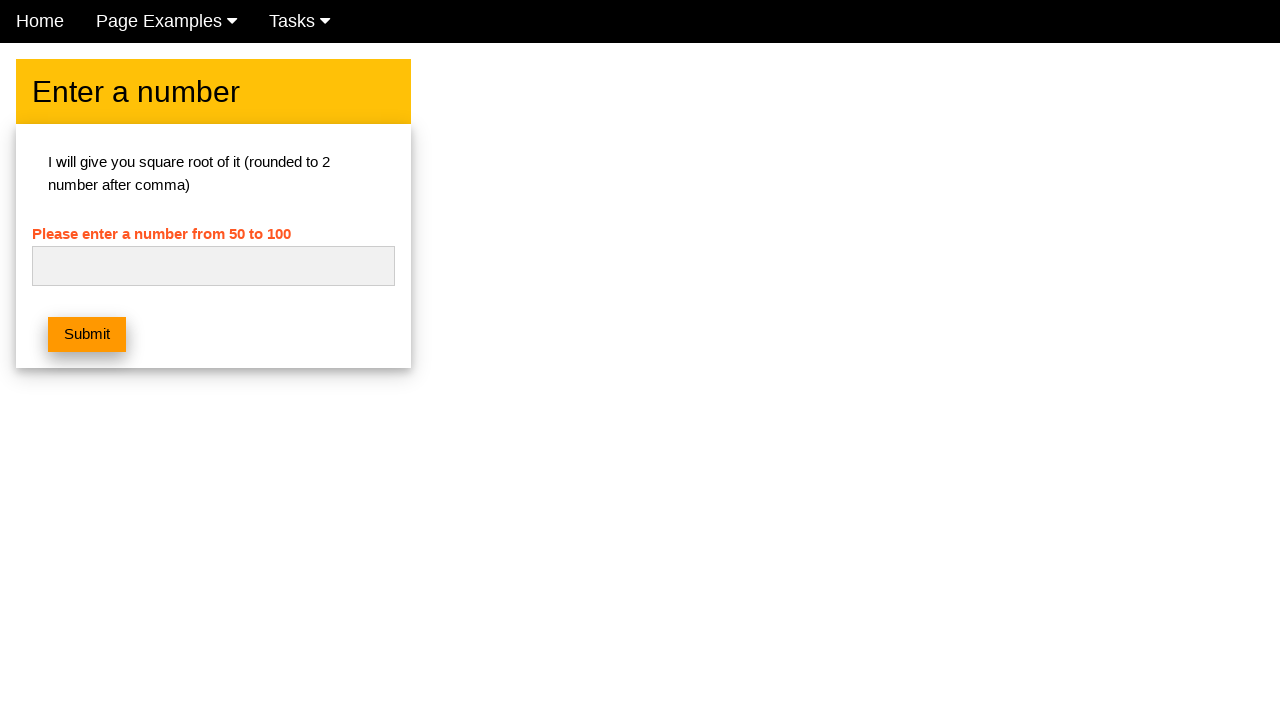

Waited for alert response after submitting 69
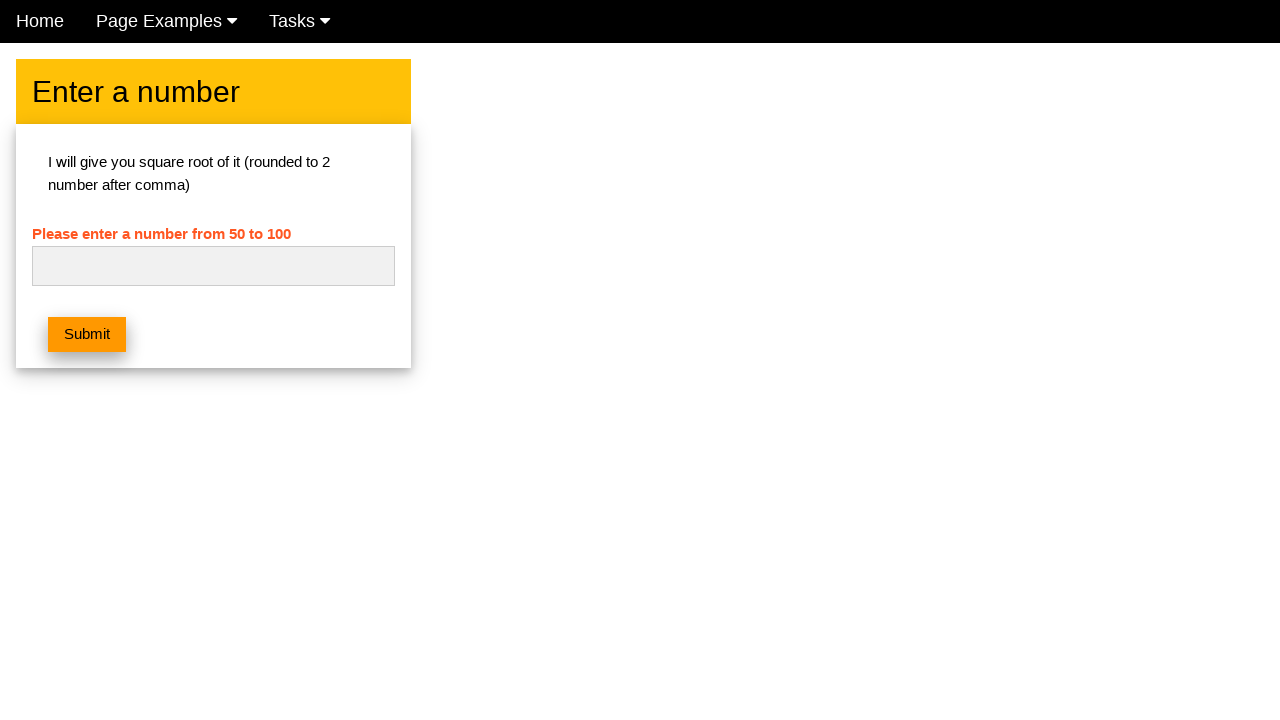

Cleared input field for next iteration on #numb
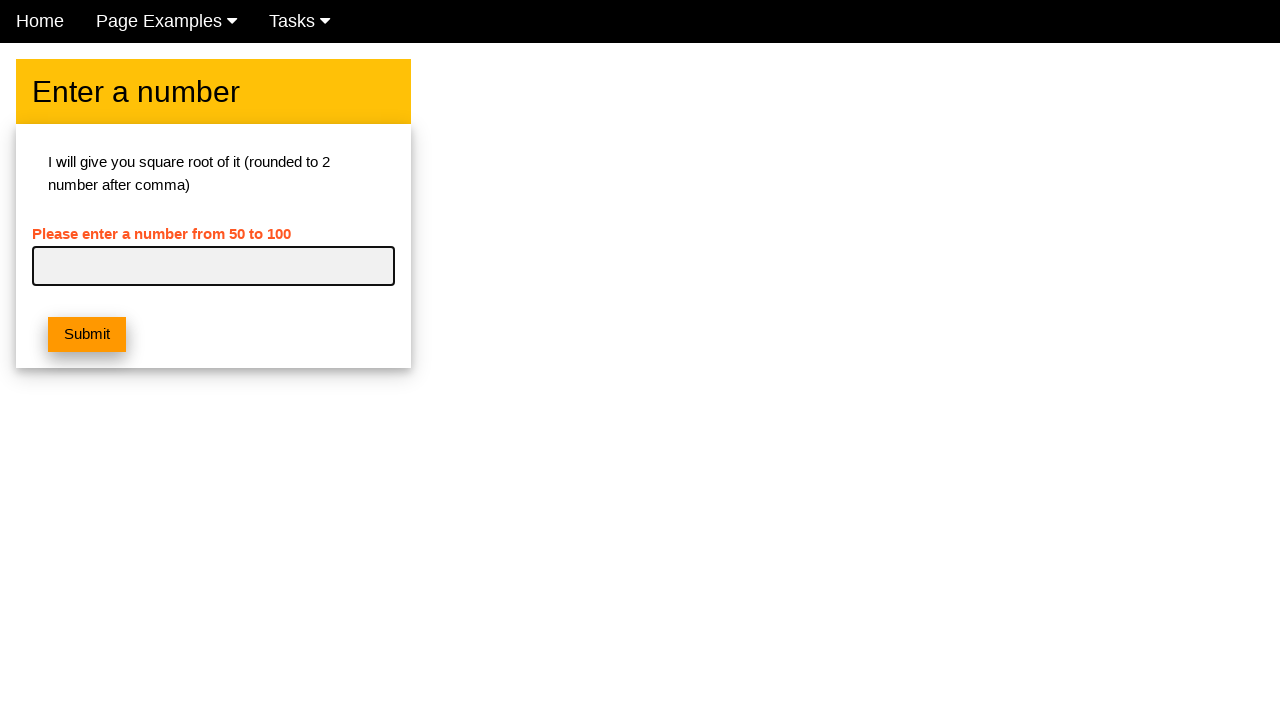

Entered number 70 in input field on #numb
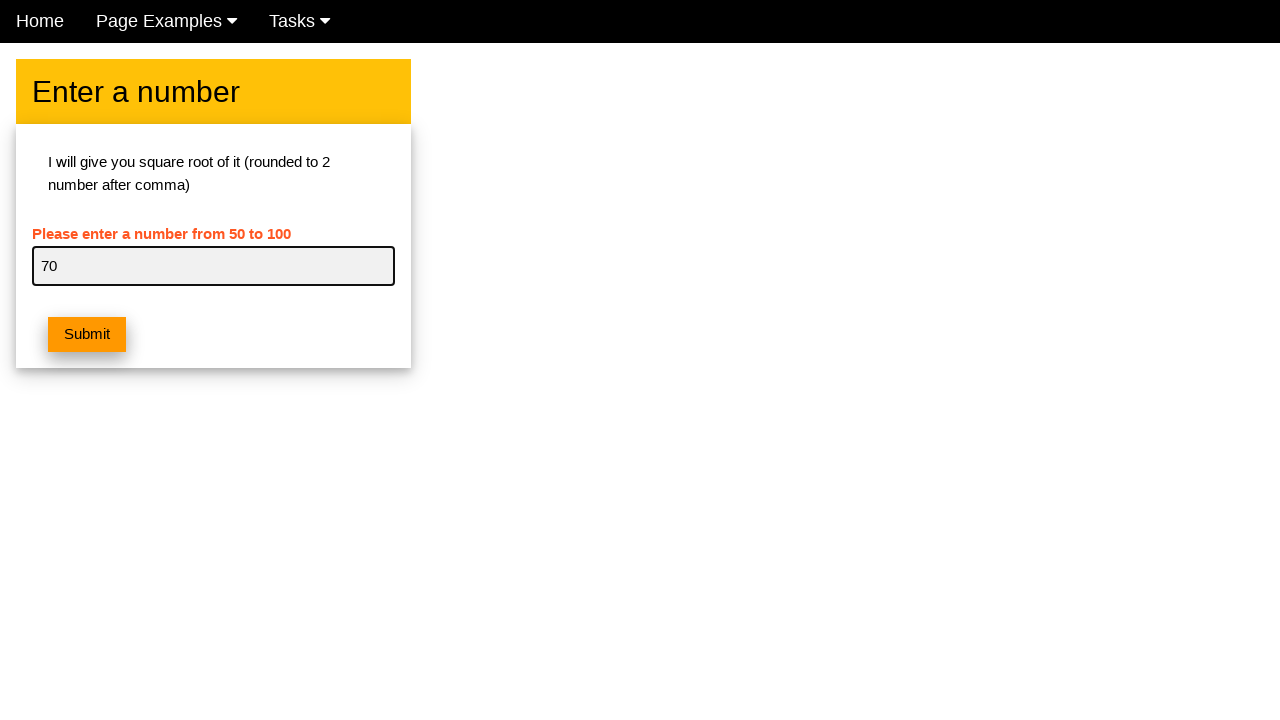

Clicked submit button for number 70 at (87, 335) on button
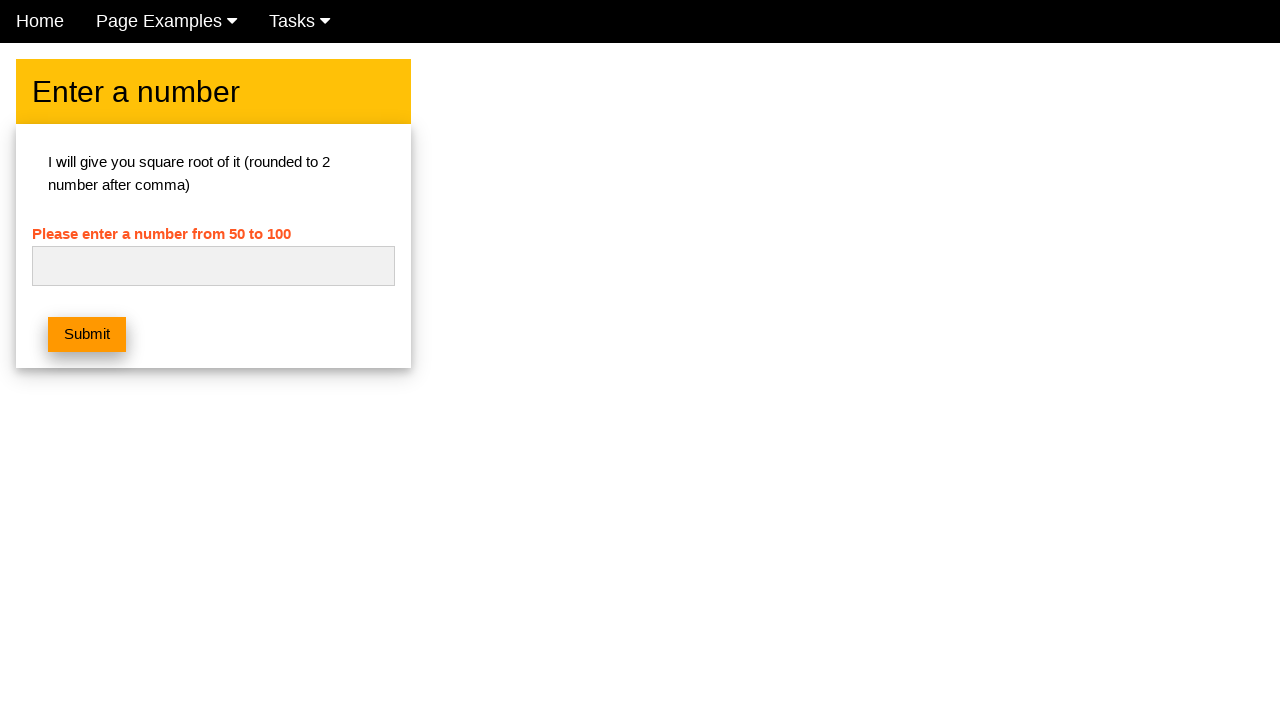

Waited for alert response after submitting 70
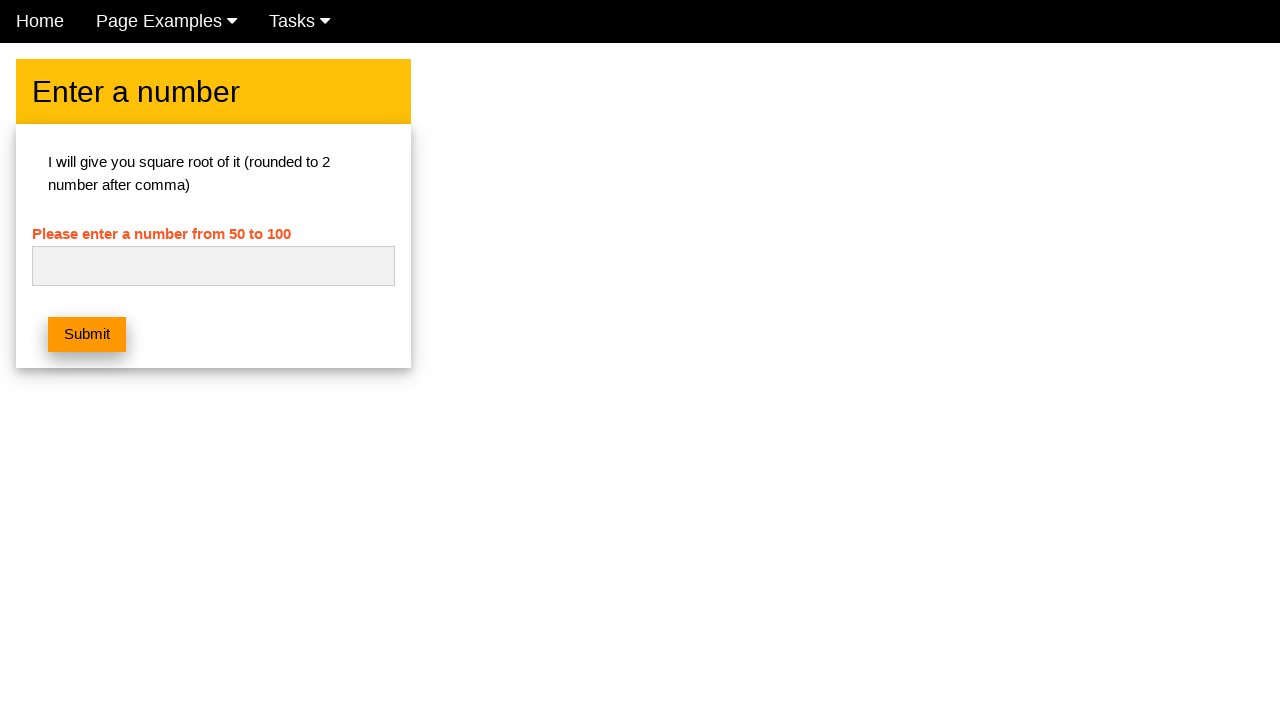

Cleared input field for next iteration on #numb
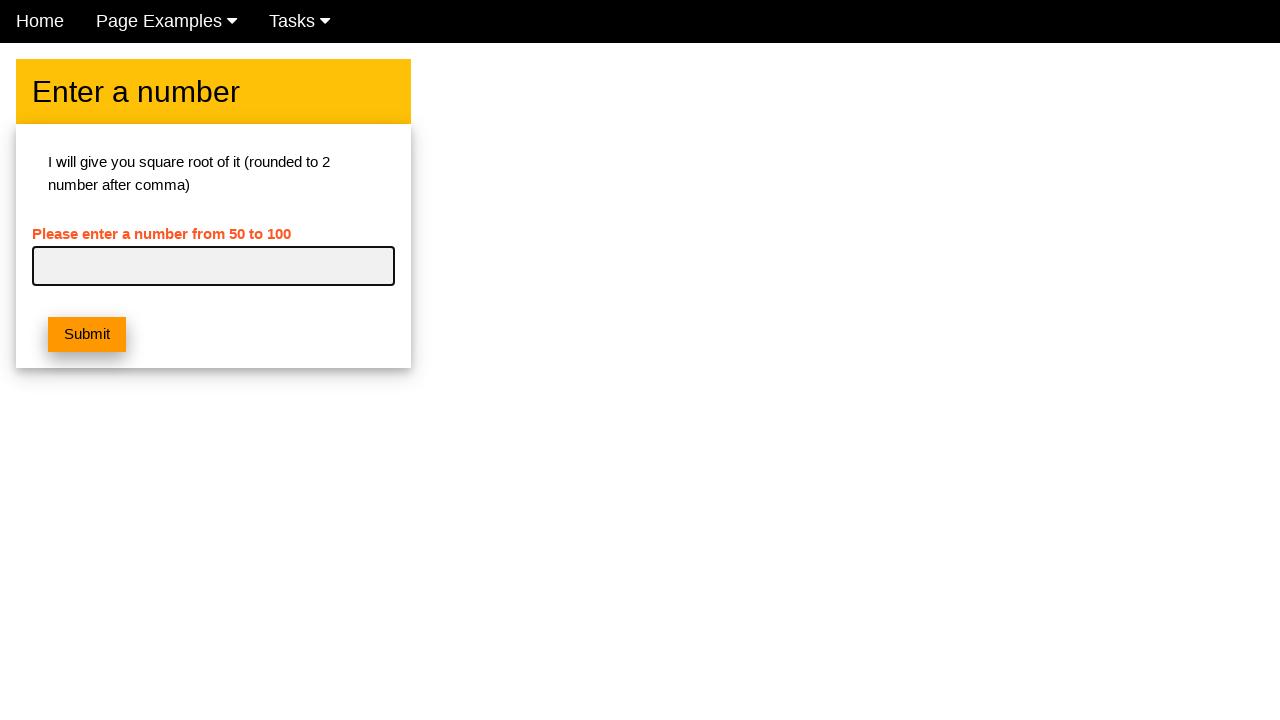

Entered number 71 in input field on #numb
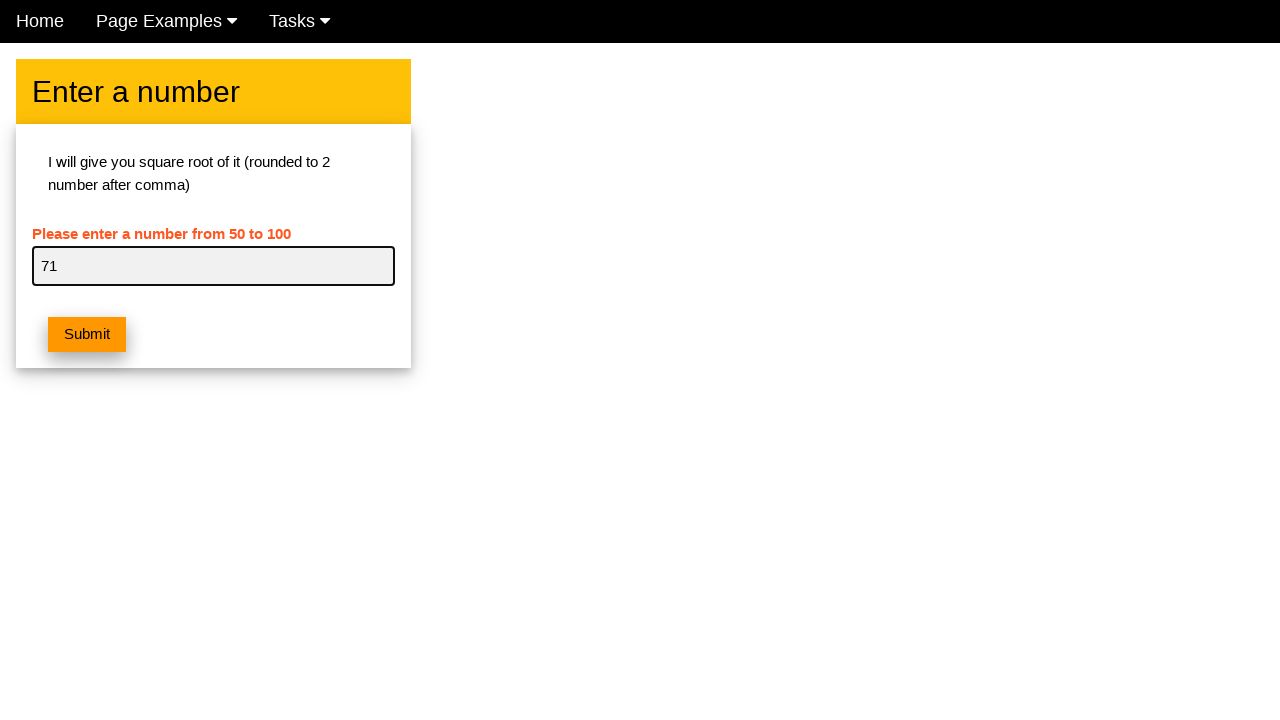

Clicked submit button for number 71 at (87, 335) on button
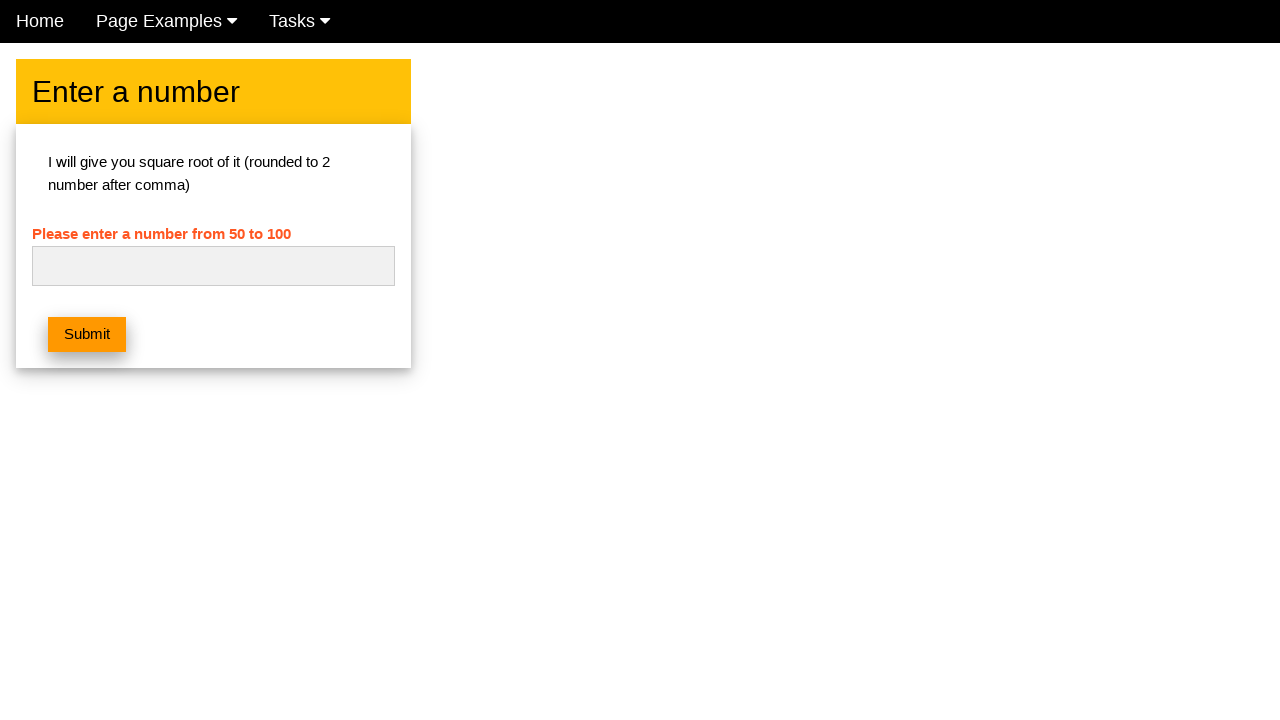

Waited for alert response after submitting 71
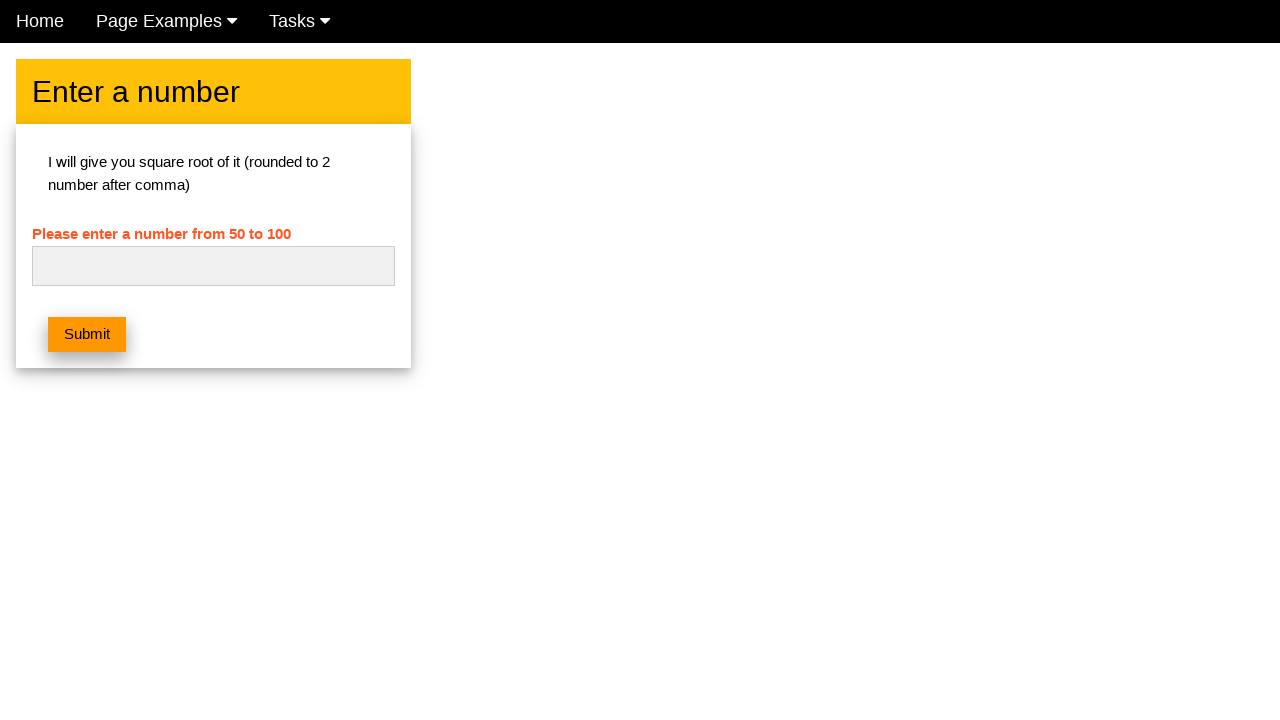

Cleared input field for next iteration on #numb
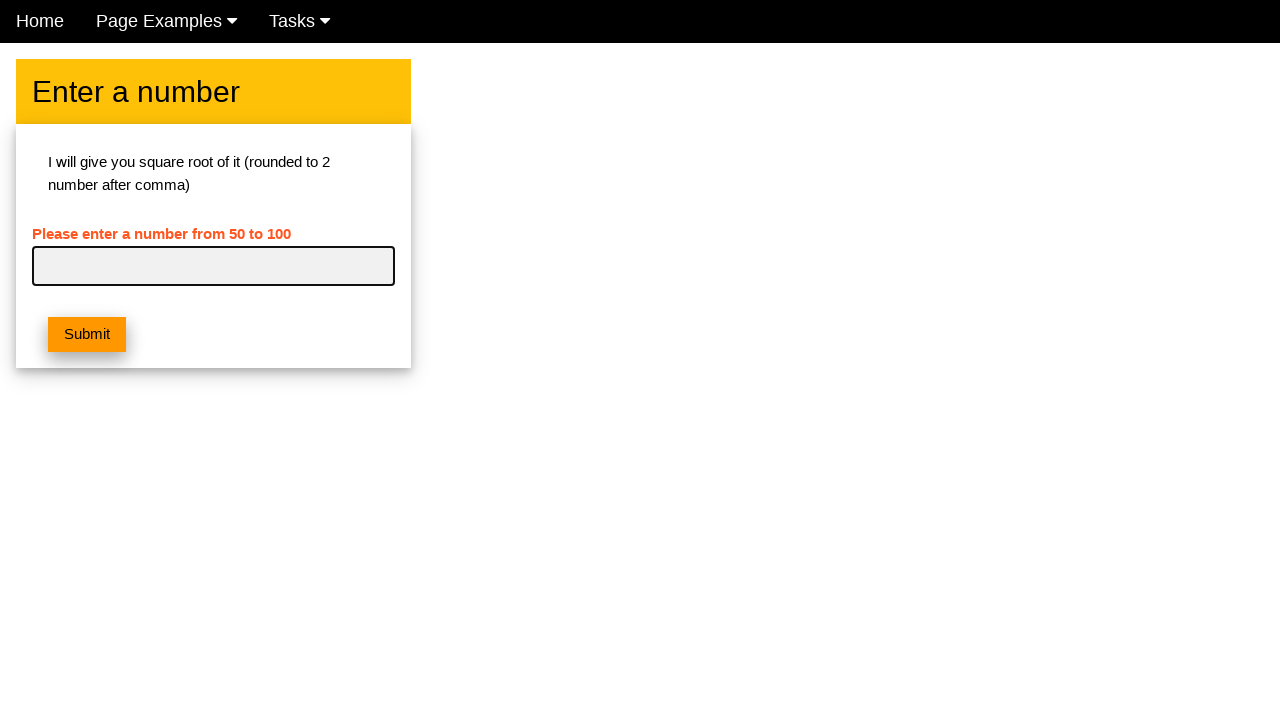

Entered number 72 in input field on #numb
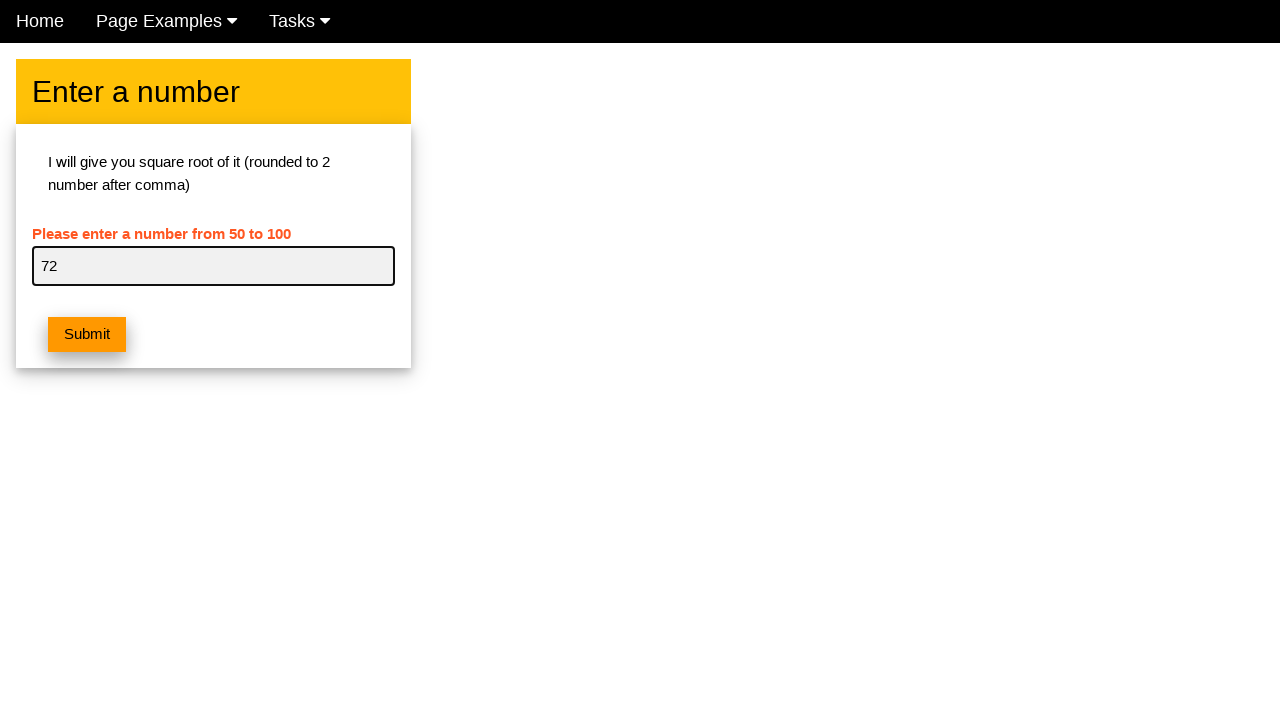

Clicked submit button for number 72 at (87, 335) on button
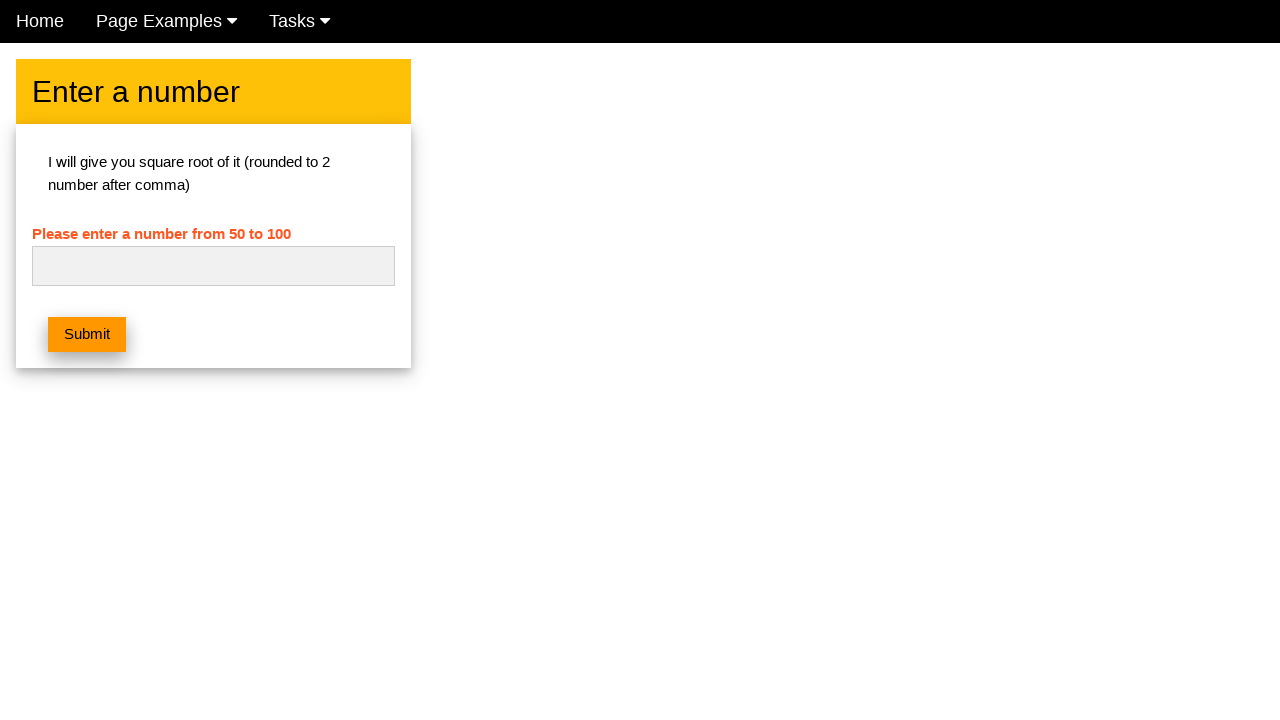

Waited for alert response after submitting 72
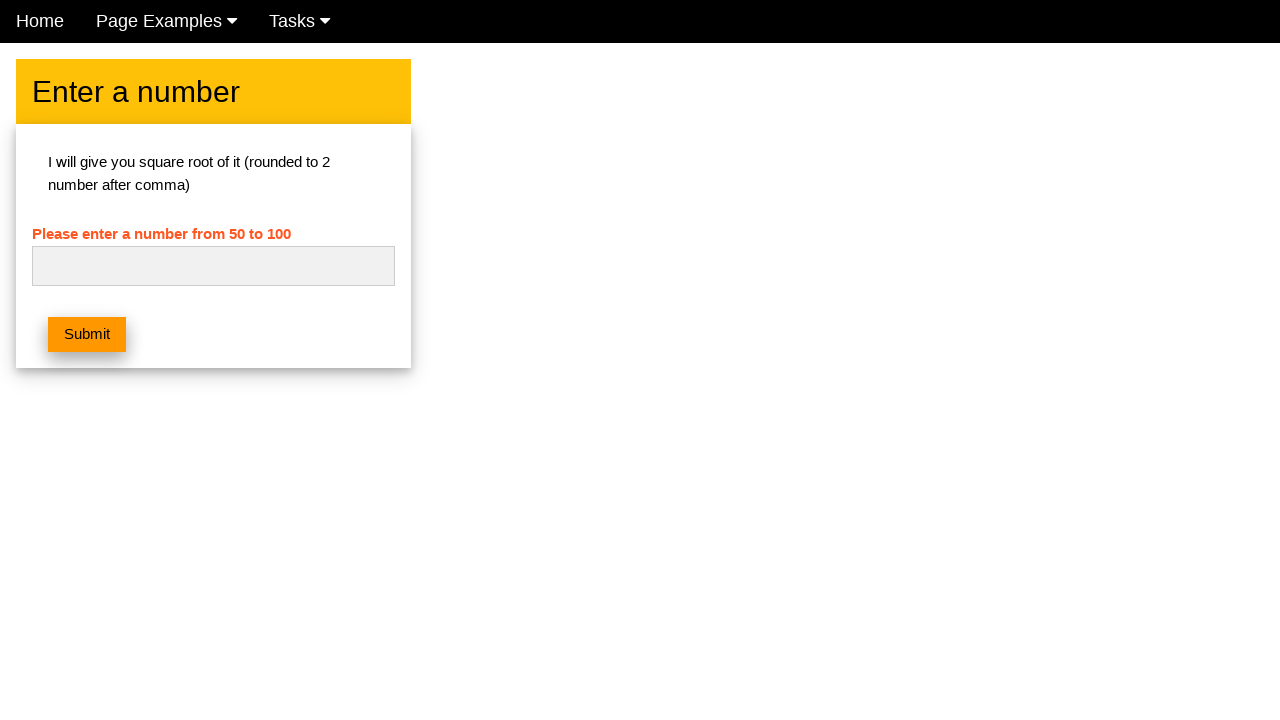

Cleared input field for next iteration on #numb
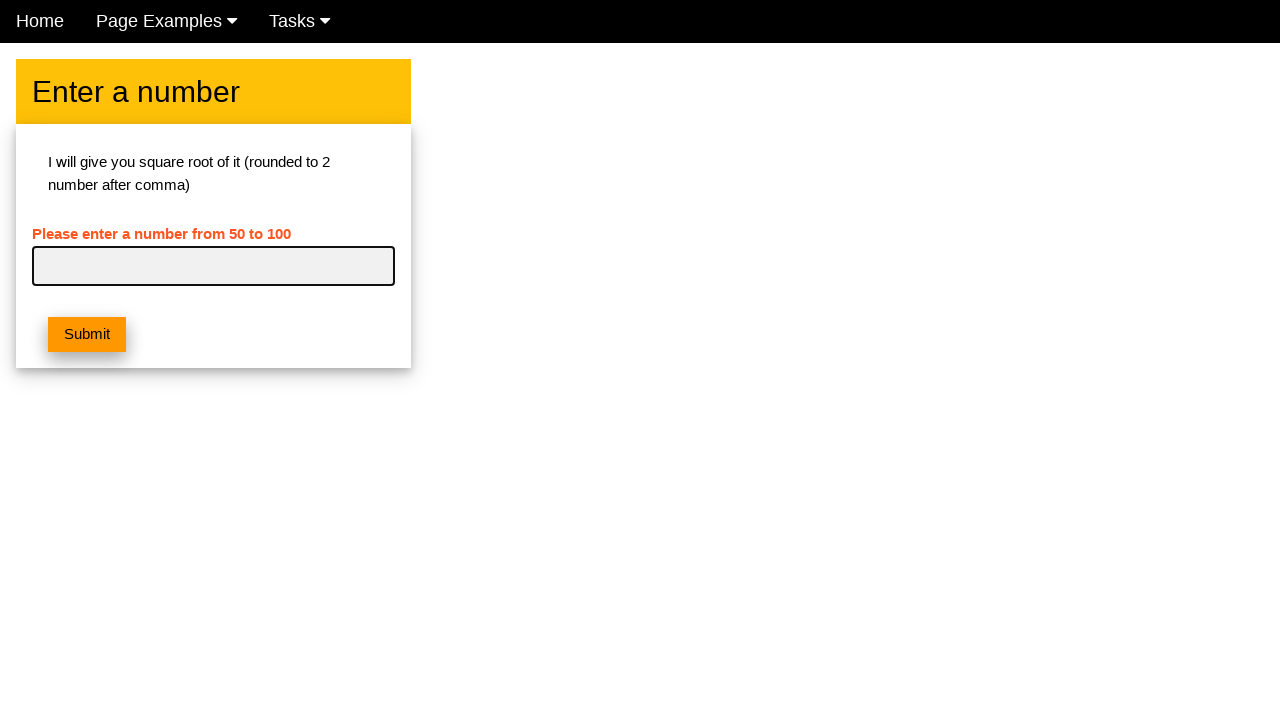

Entered number 73 in input field on #numb
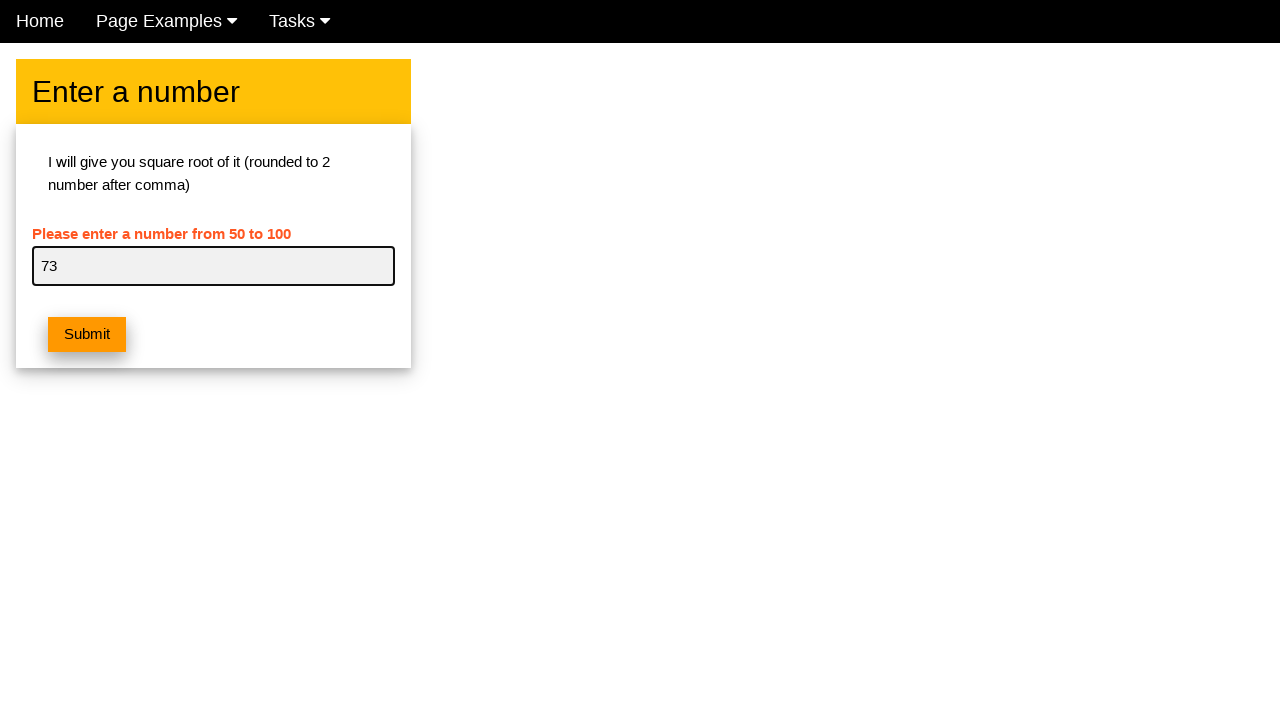

Clicked submit button for number 73 at (87, 335) on button
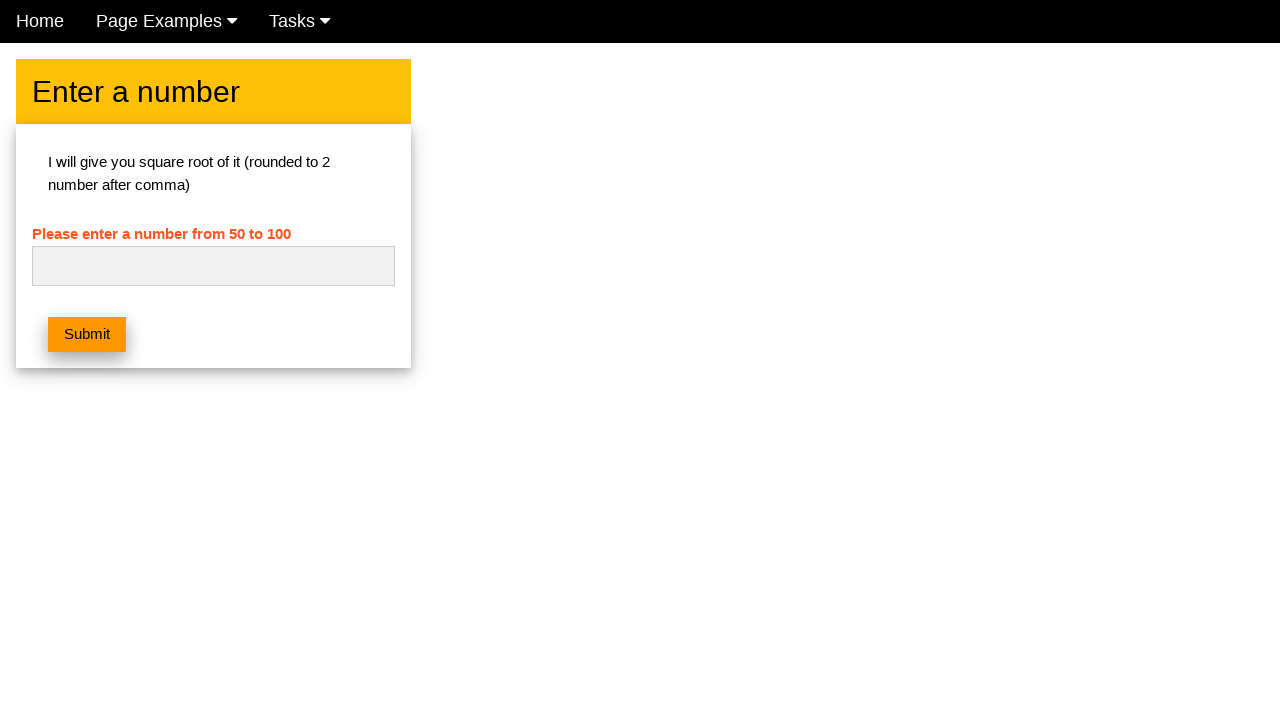

Waited for alert response after submitting 73
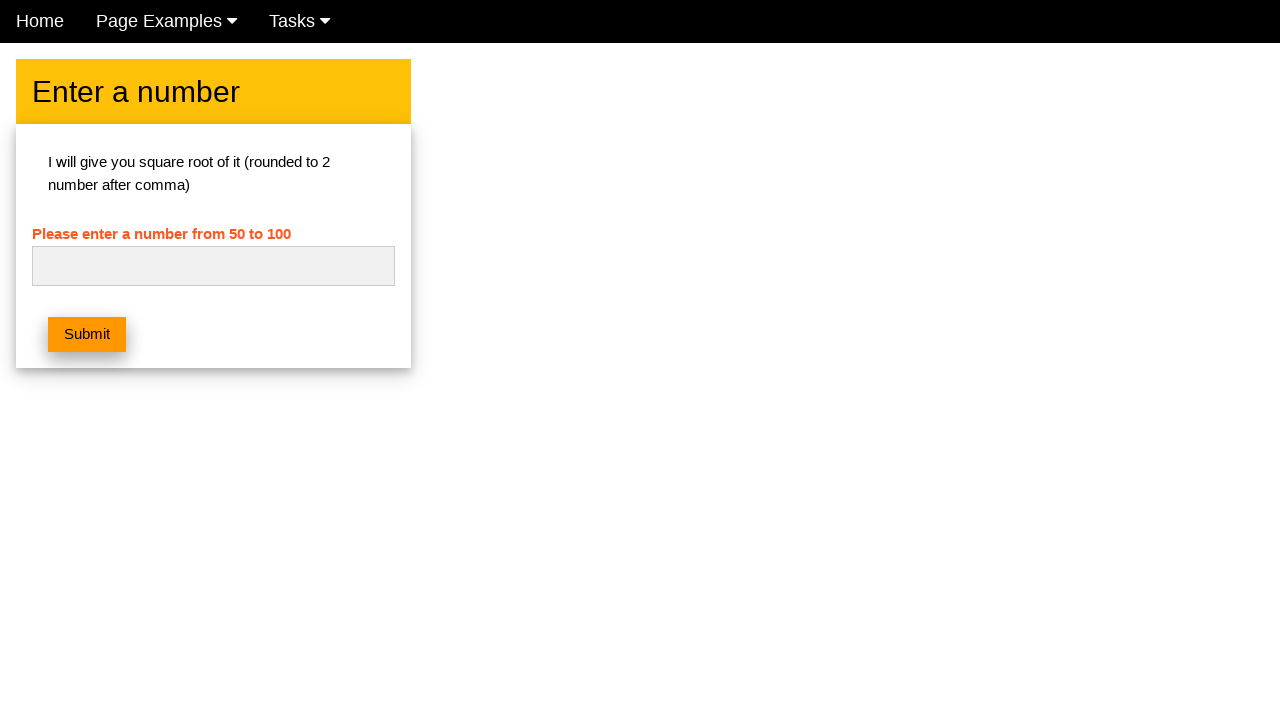

Cleared input field for next iteration on #numb
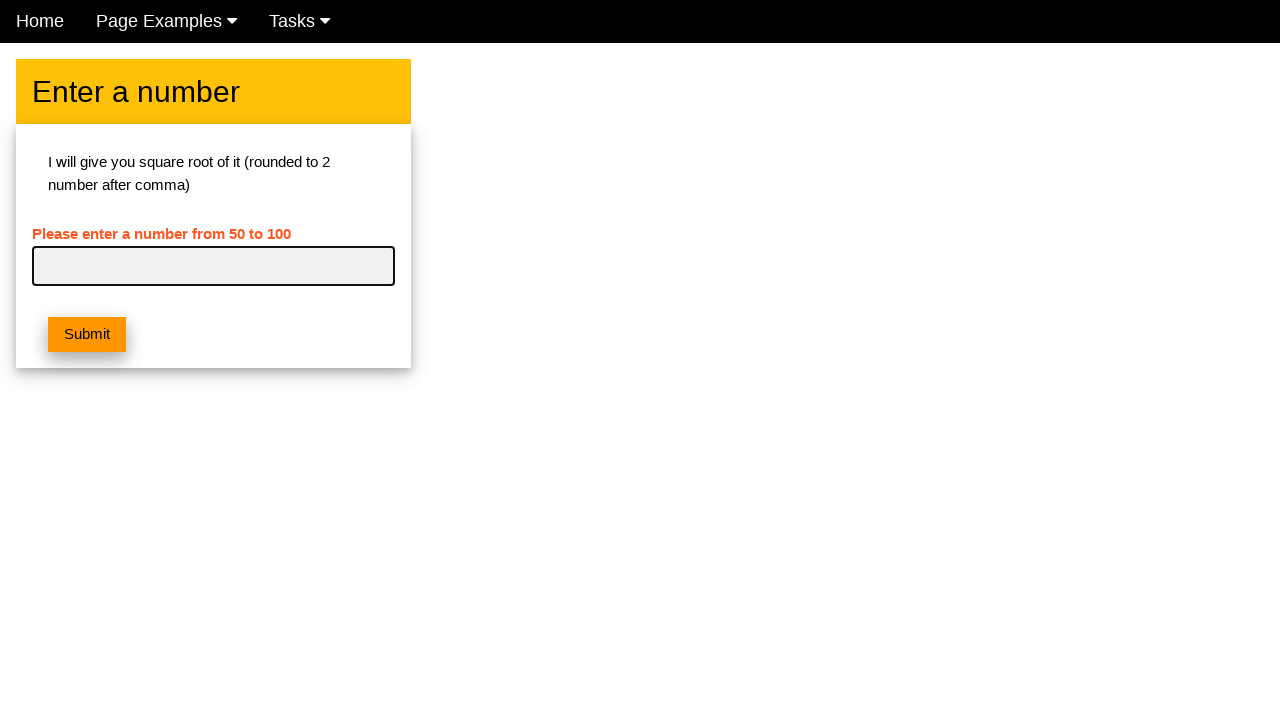

Entered number 74 in input field on #numb
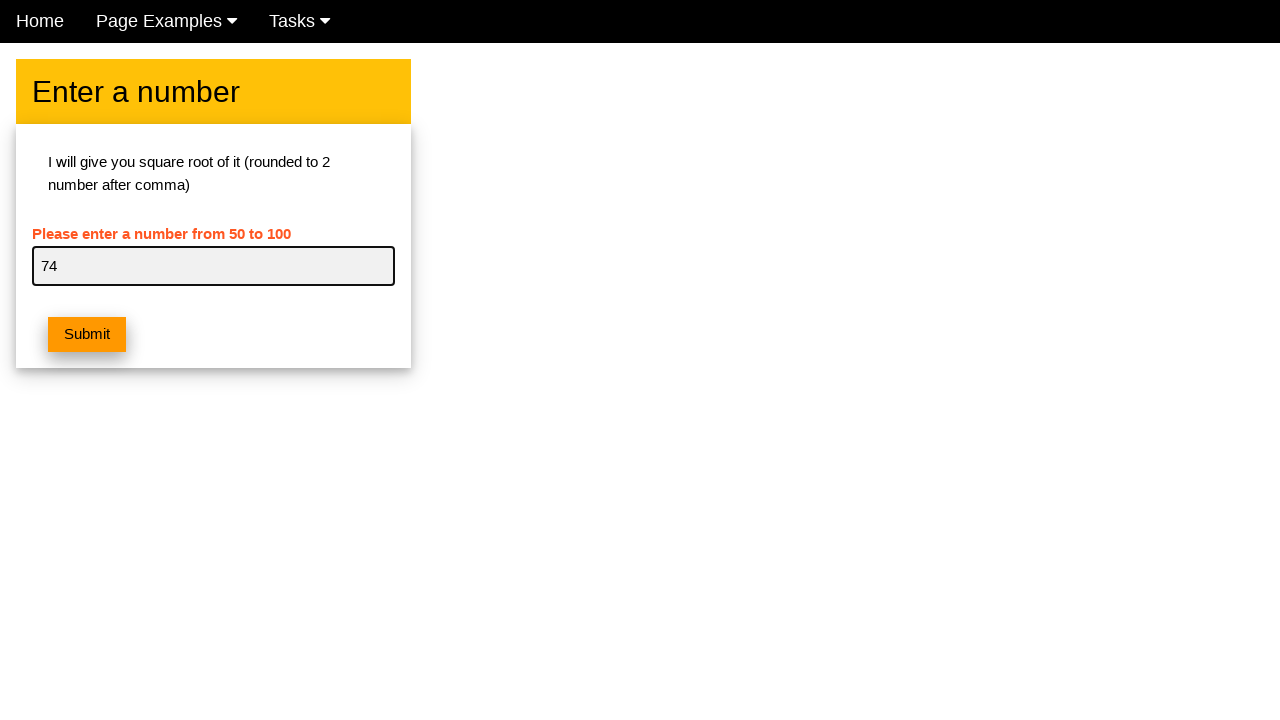

Clicked submit button for number 74 at (87, 335) on button
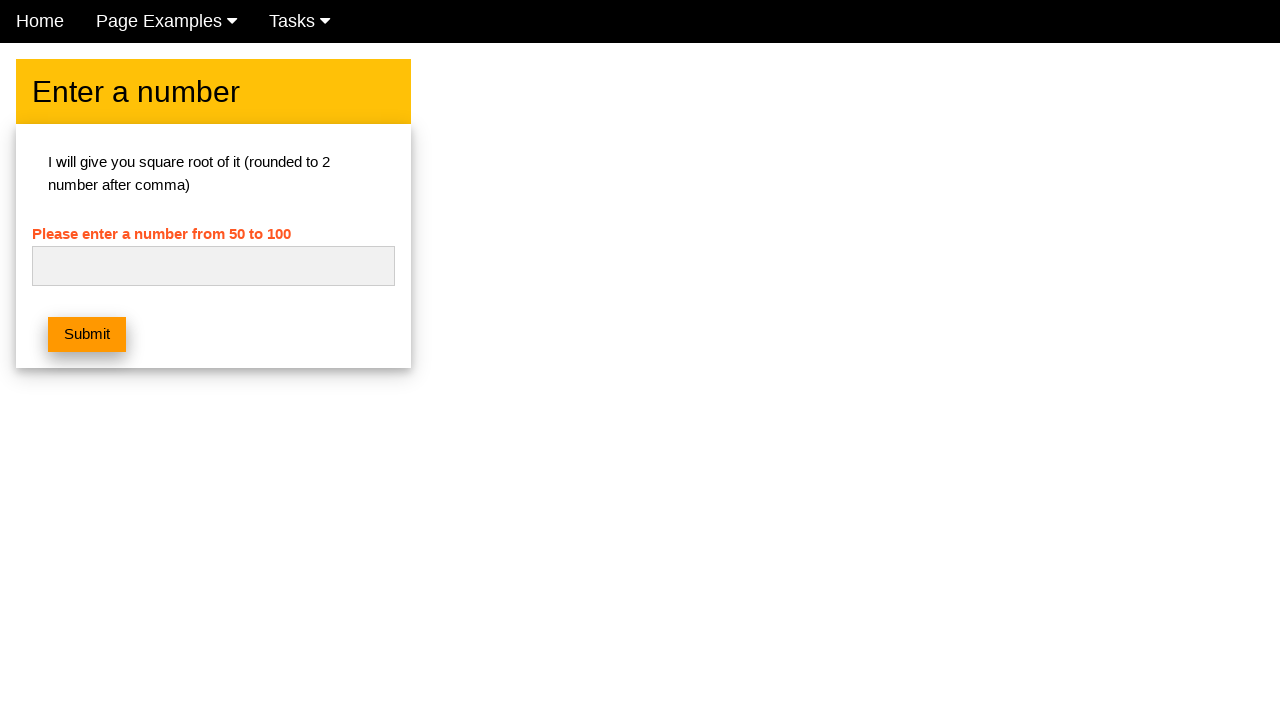

Waited for alert response after submitting 74
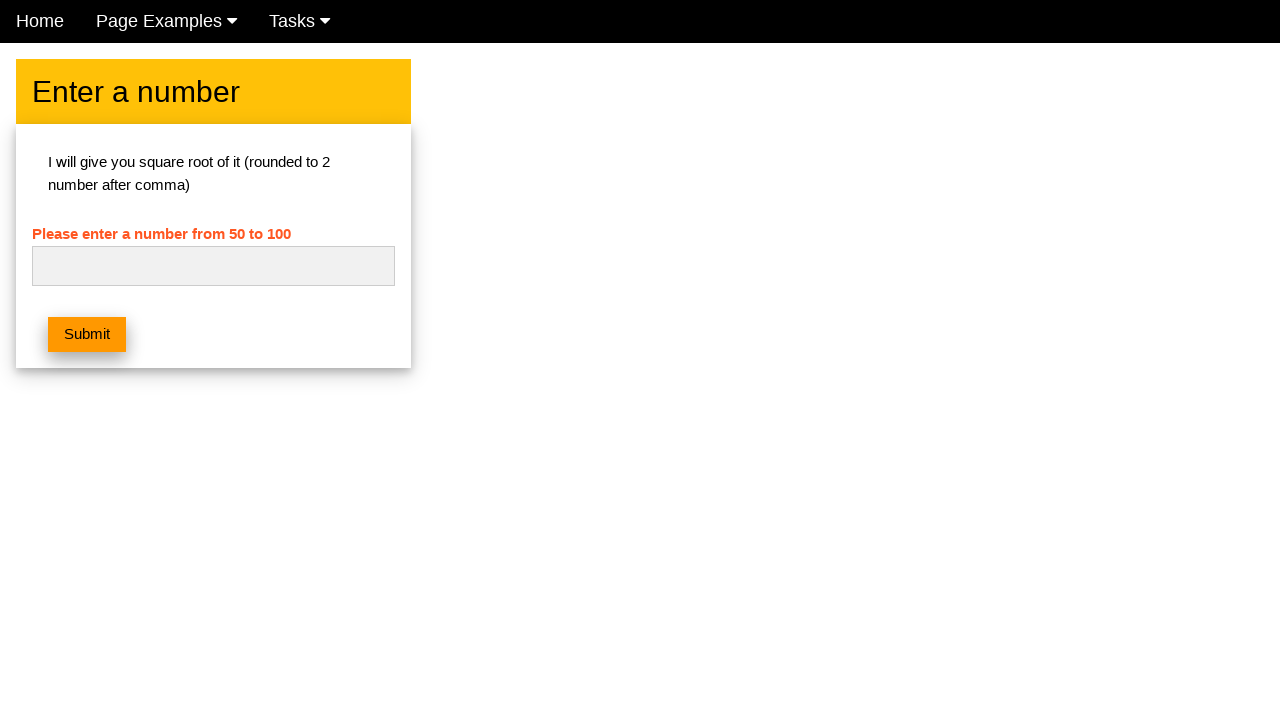

Cleared input field for next iteration on #numb
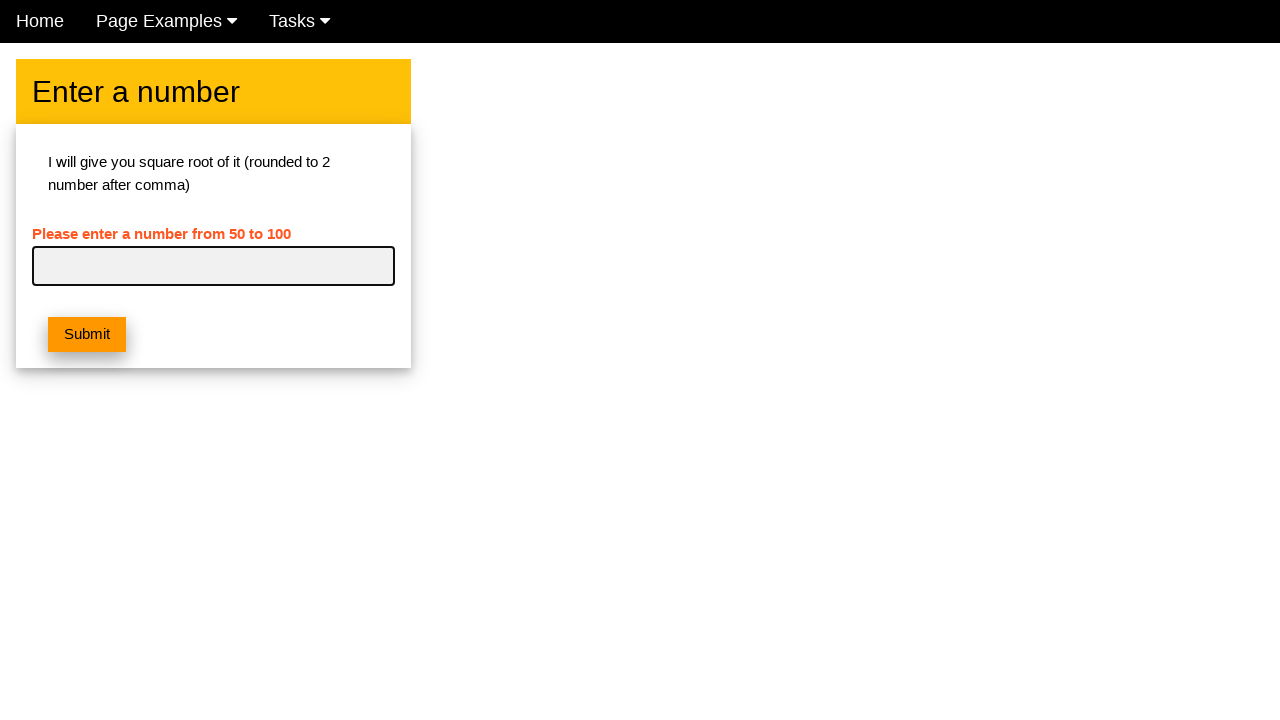

Entered number 75 in input field on #numb
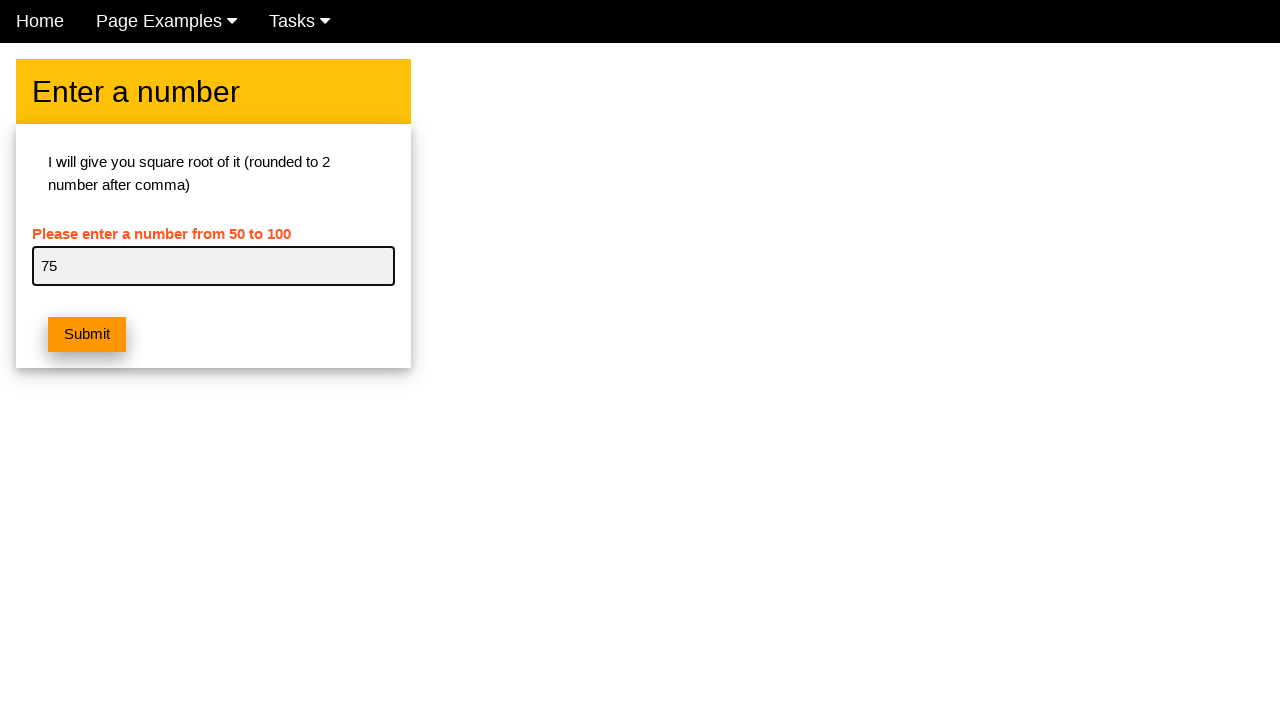

Clicked submit button for number 75 at (87, 335) on button
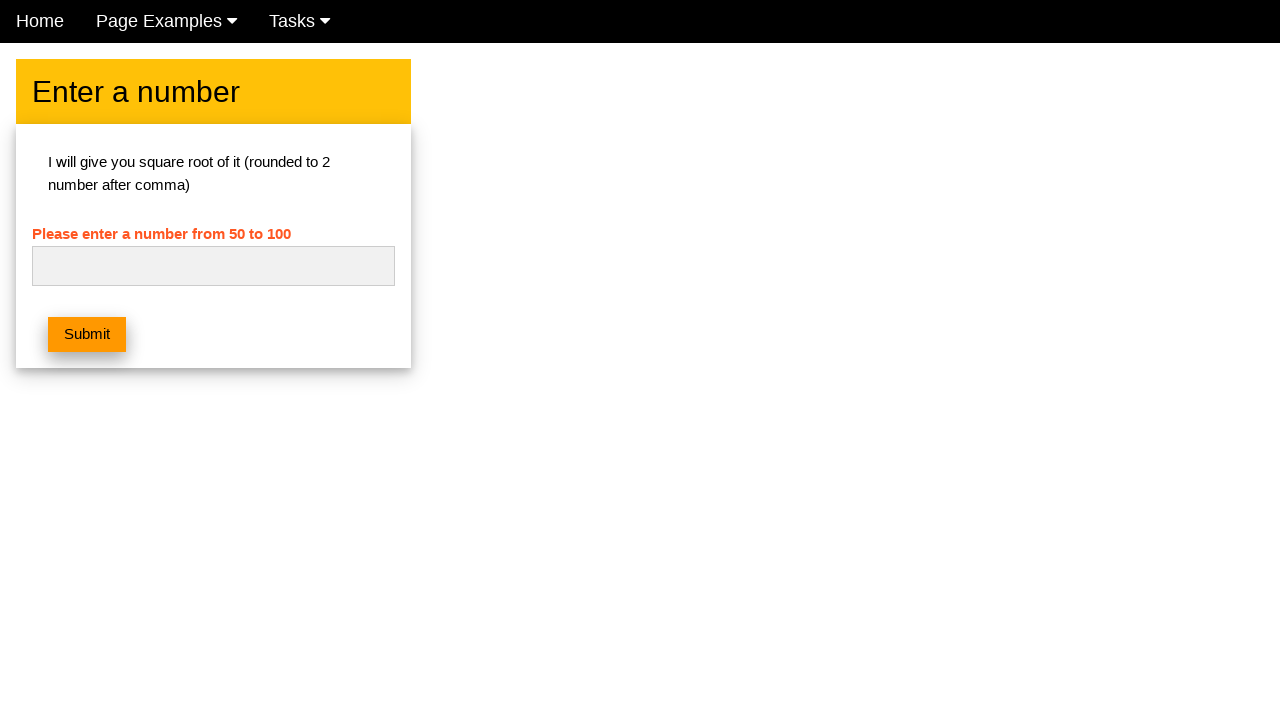

Waited for alert response after submitting 75
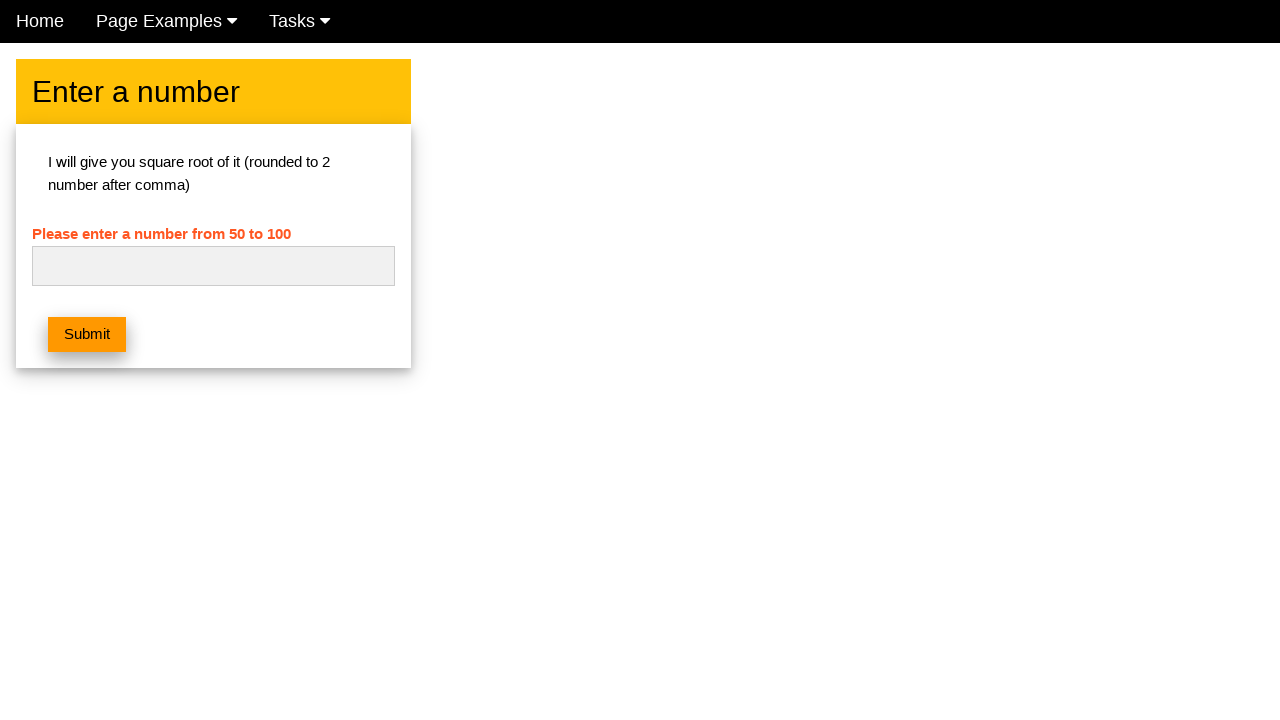

Cleared input field for next iteration on #numb
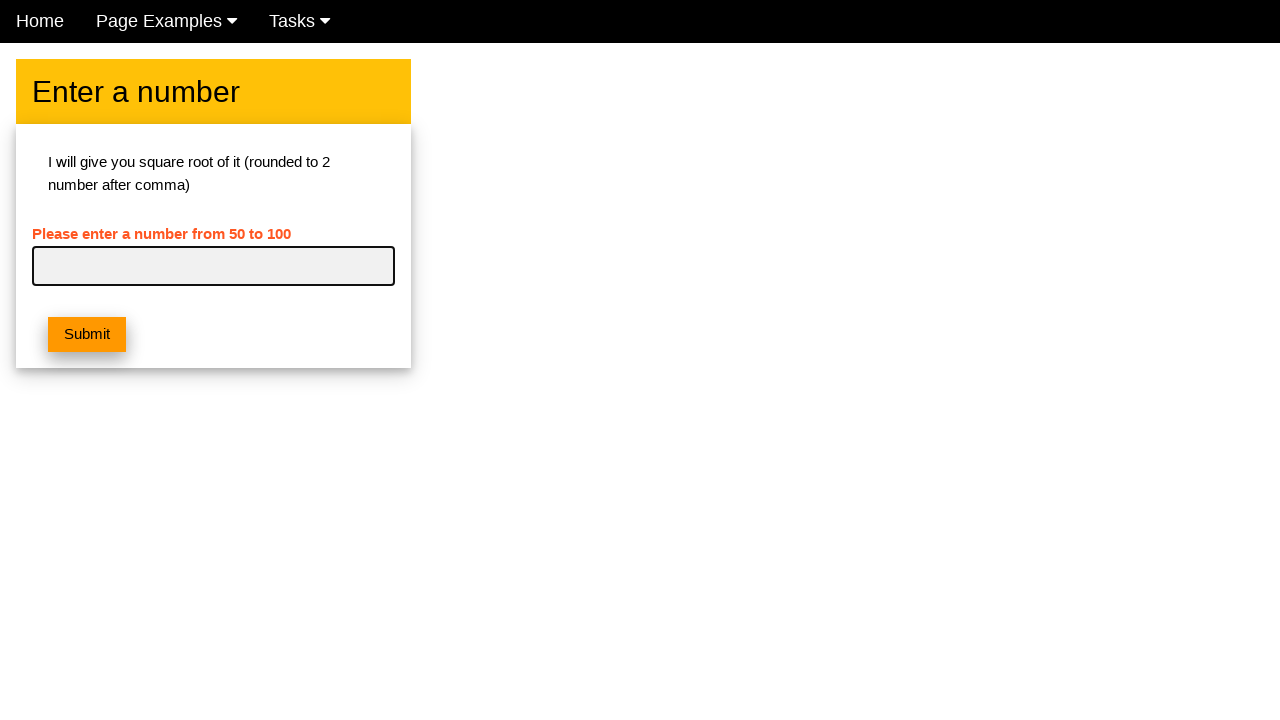

Entered number 76 in input field on #numb
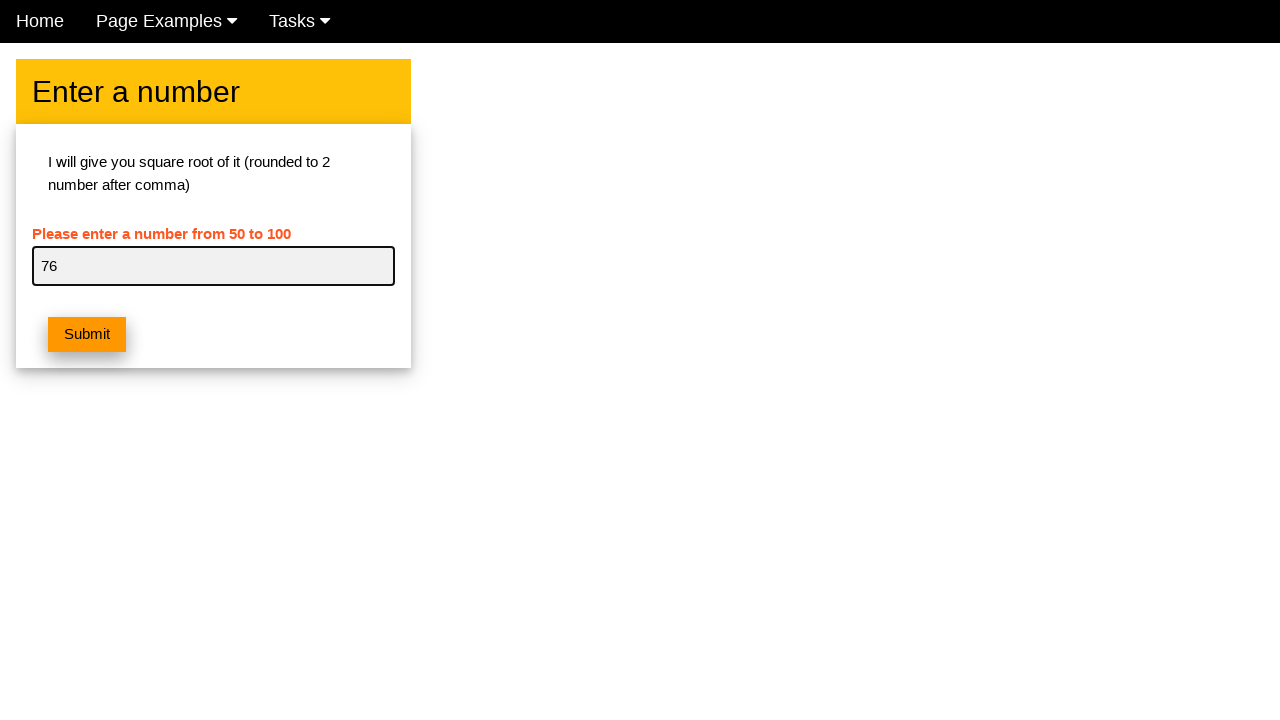

Clicked submit button for number 76 at (87, 335) on button
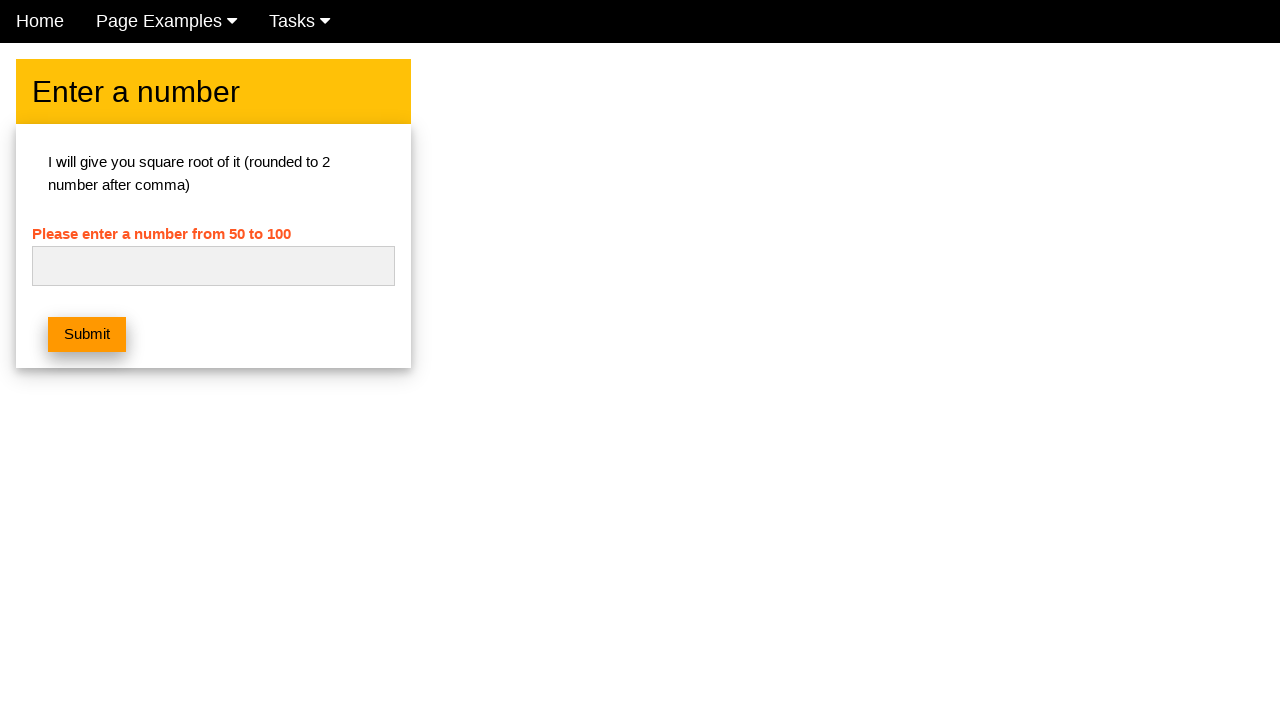

Waited for alert response after submitting 76
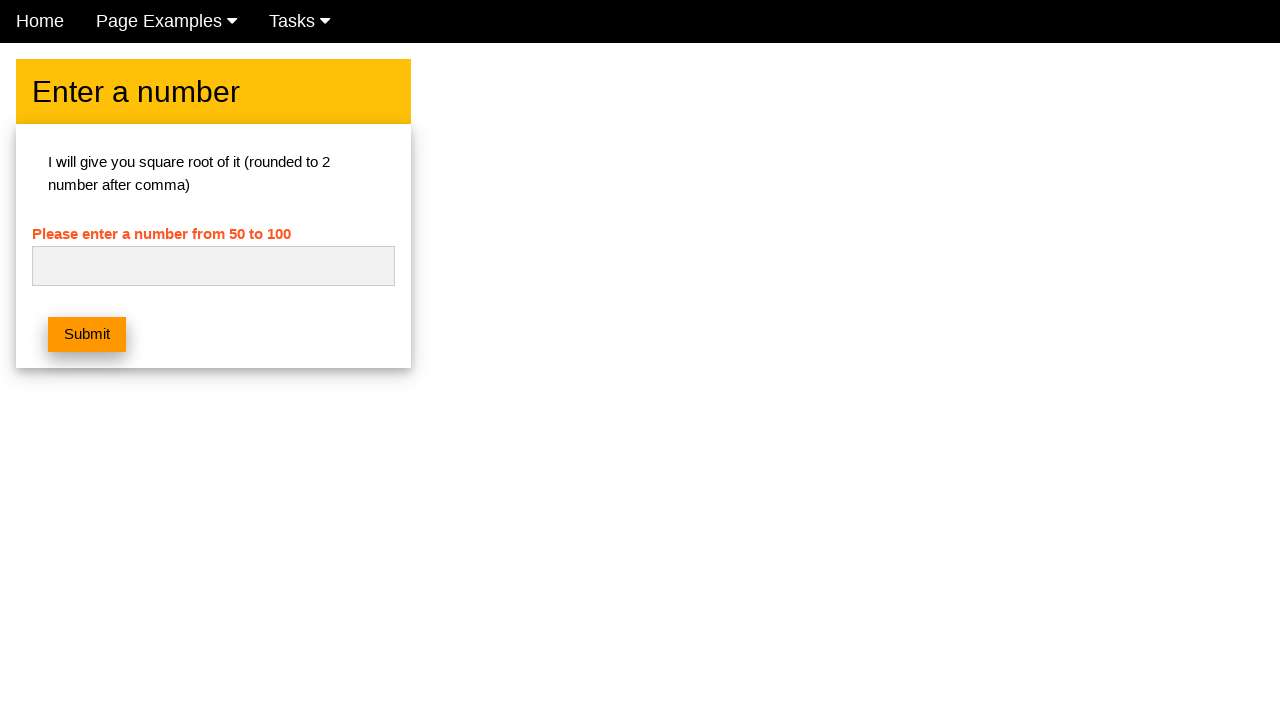

Cleared input field for next iteration on #numb
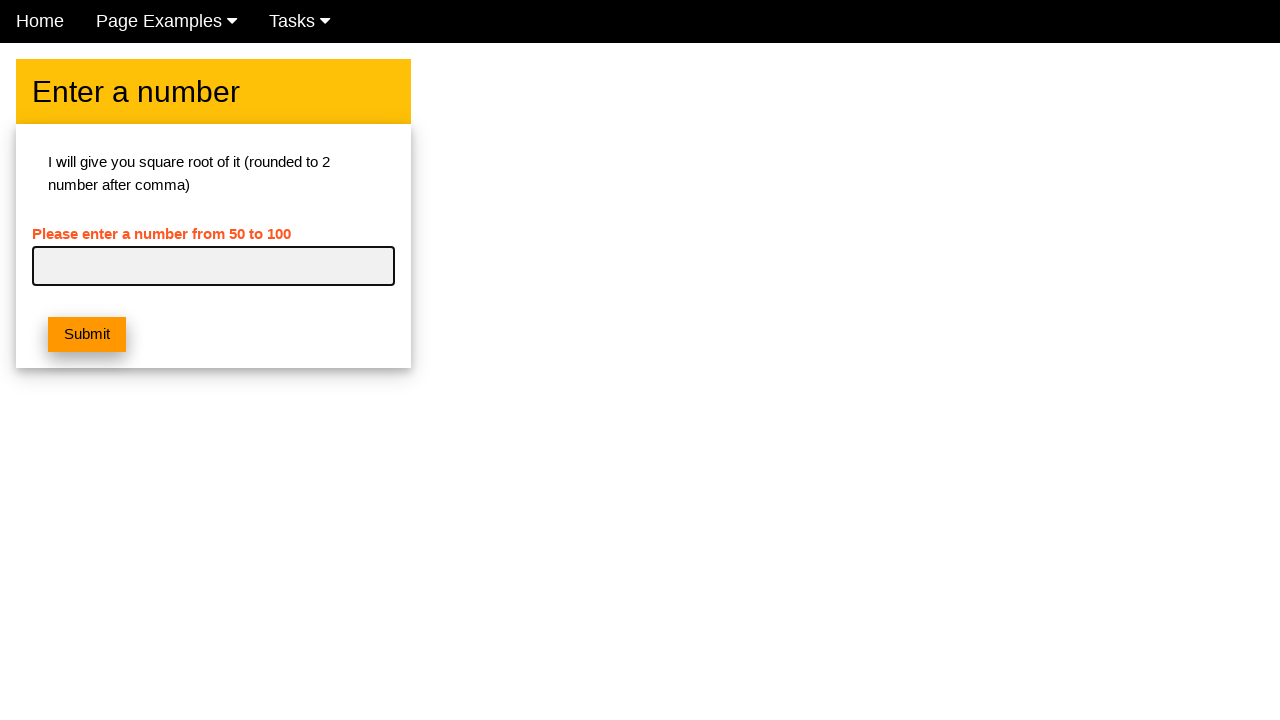

Entered number 77 in input field on #numb
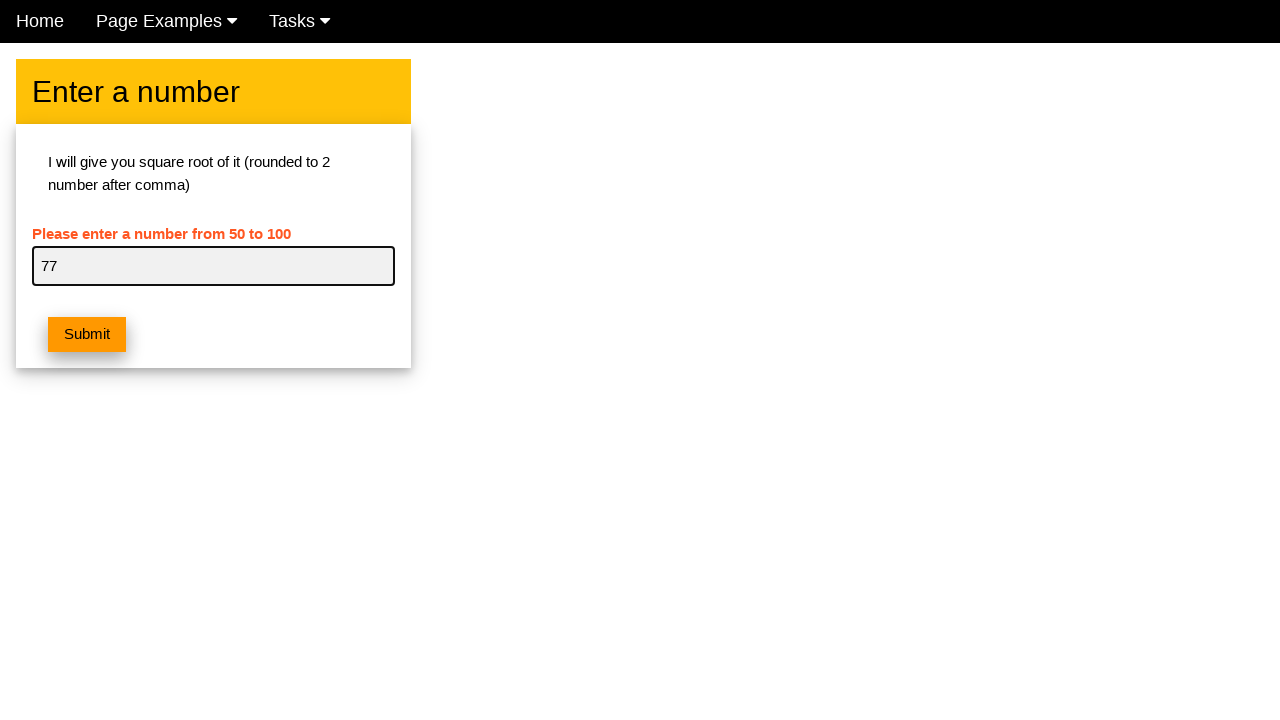

Clicked submit button for number 77 at (87, 335) on button
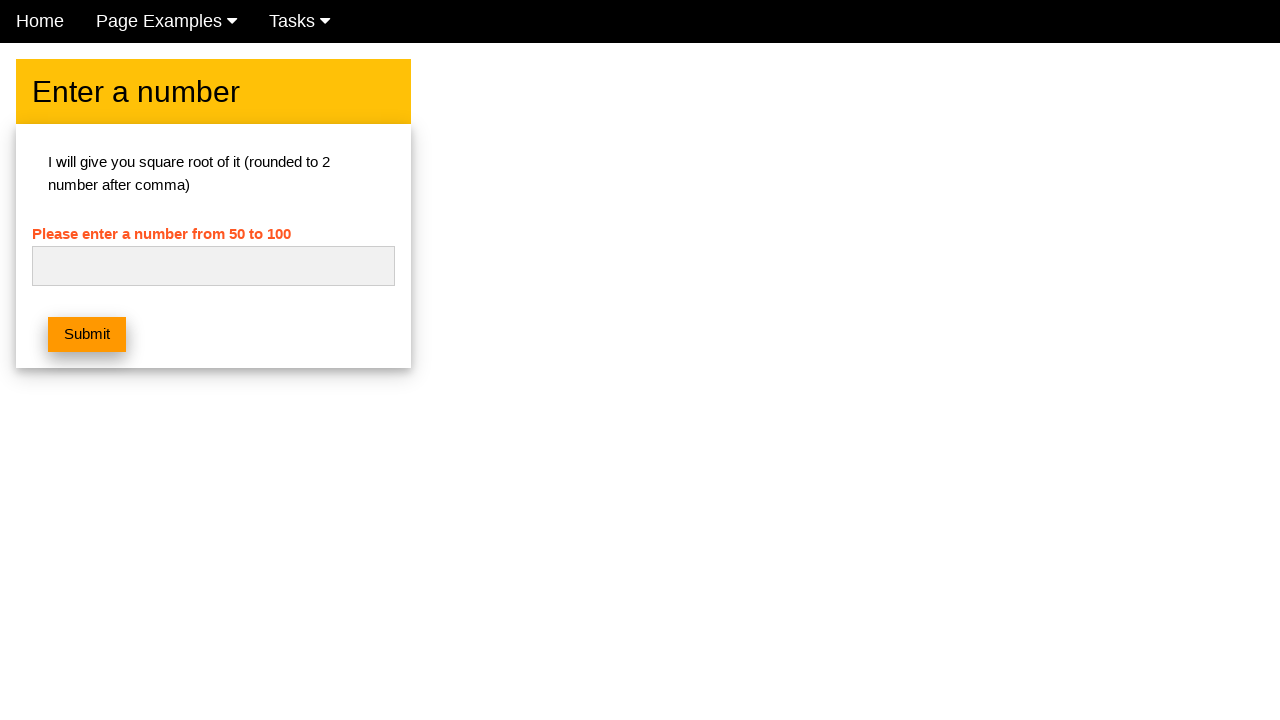

Waited for alert response after submitting 77
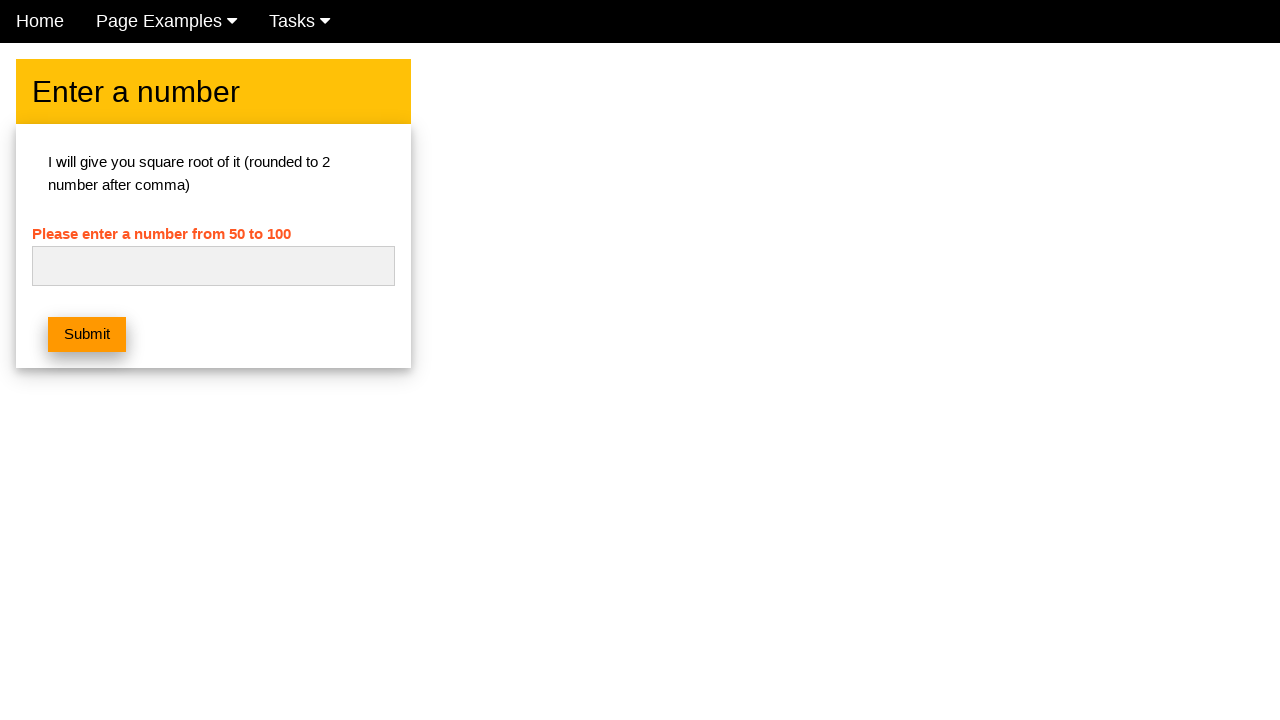

Cleared input field for next iteration on #numb
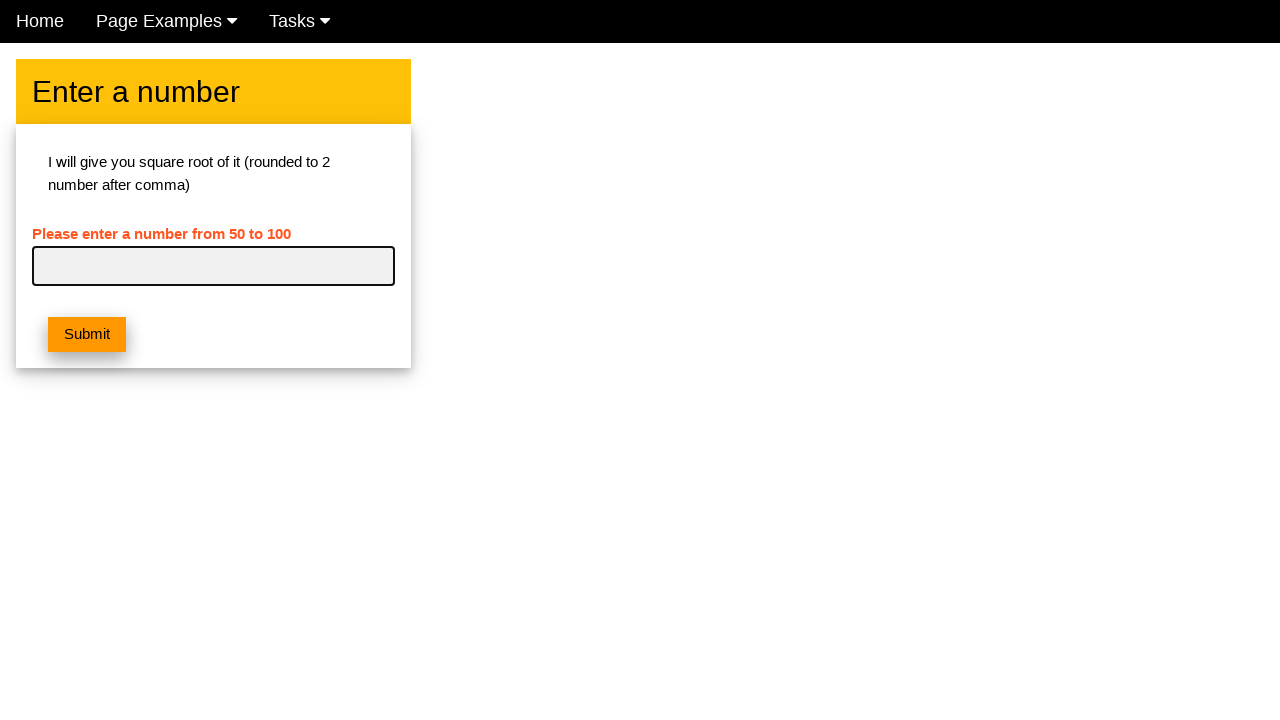

Entered number 78 in input field on #numb
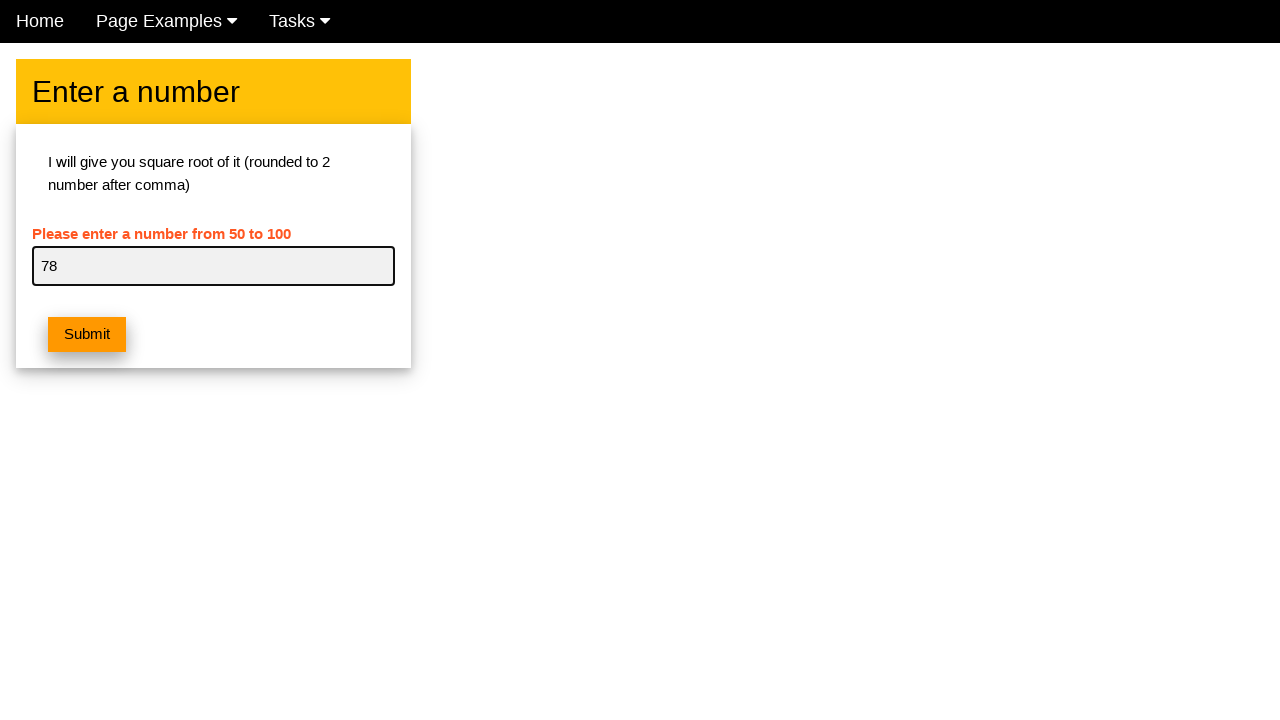

Clicked submit button for number 78 at (87, 335) on button
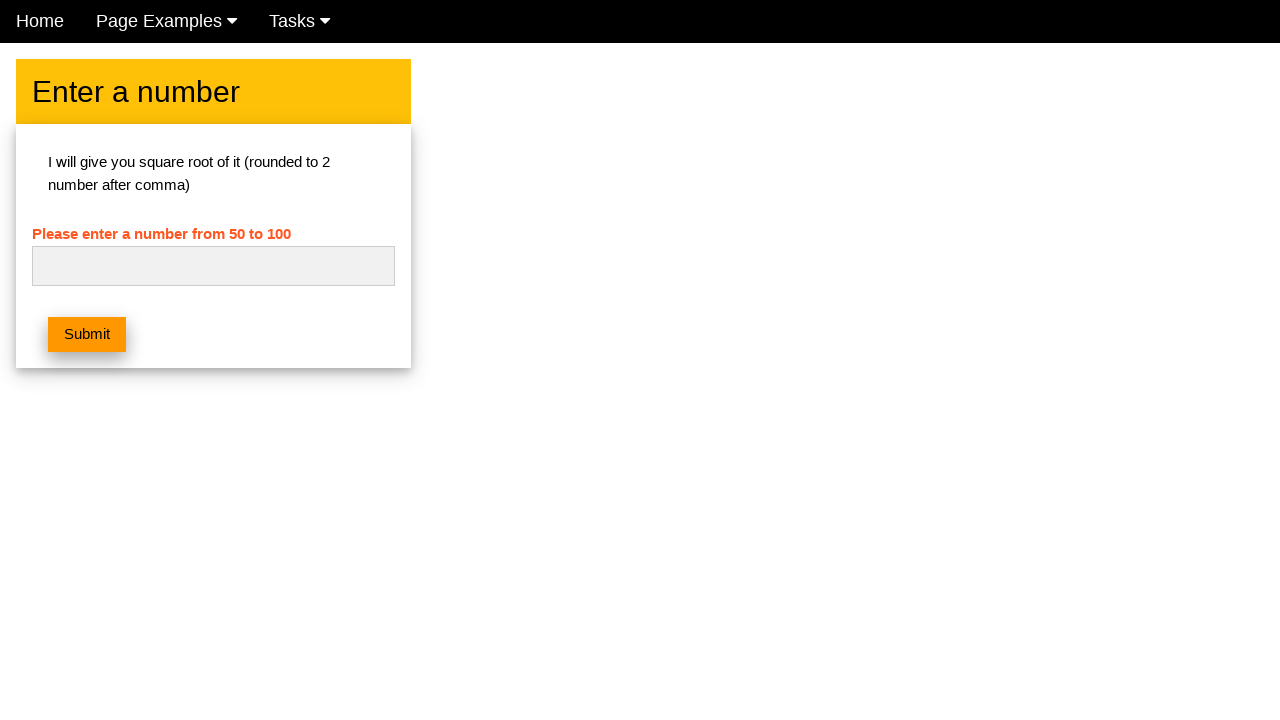

Waited for alert response after submitting 78
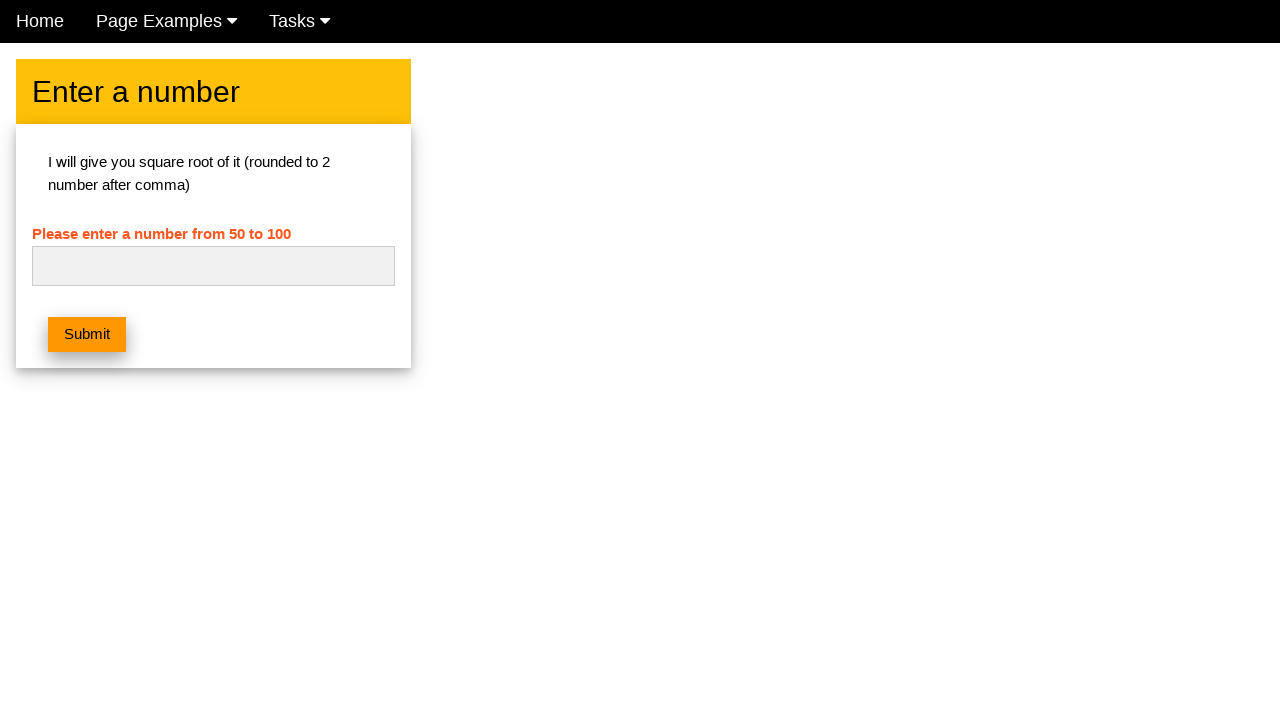

Cleared input field for next iteration on #numb
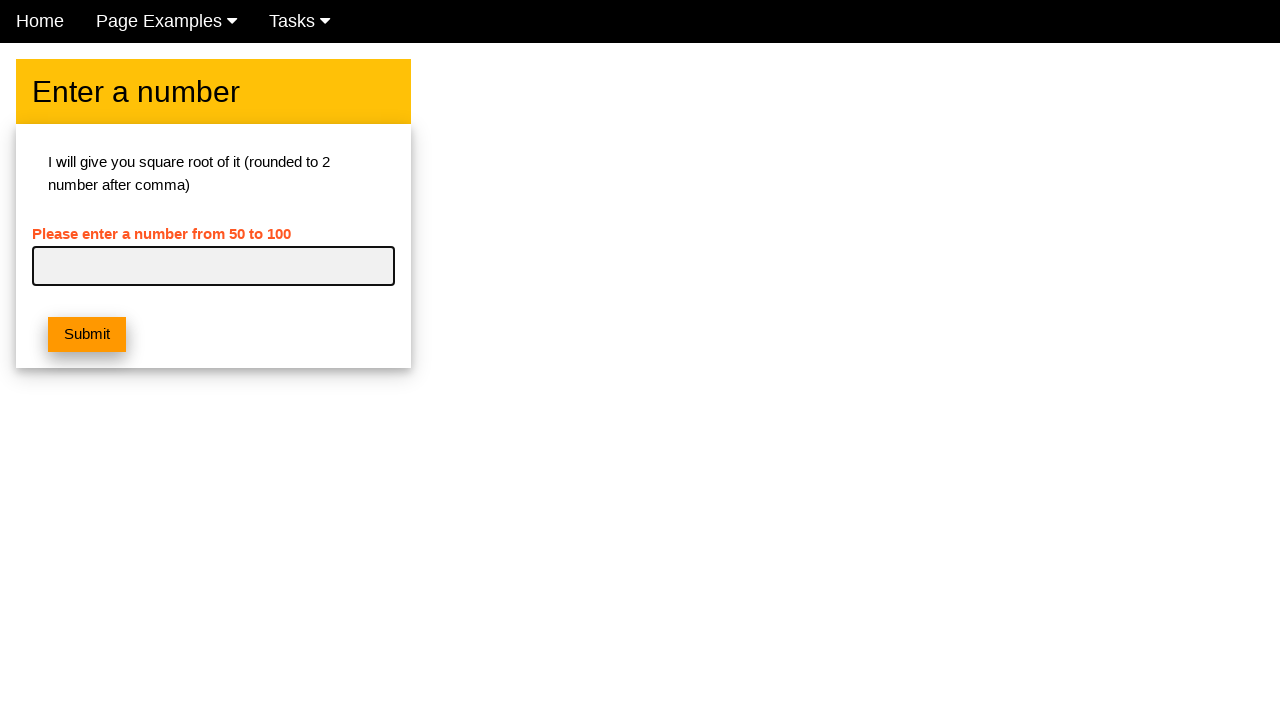

Entered number 79 in input field on #numb
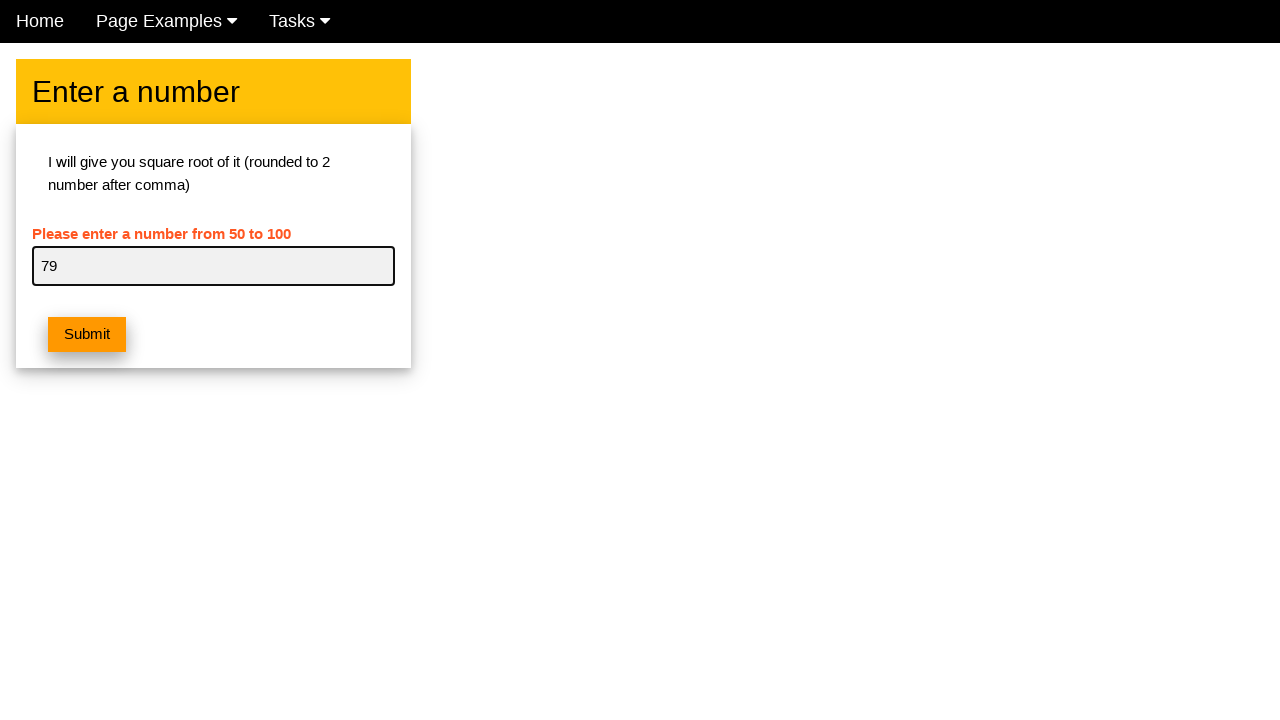

Clicked submit button for number 79 at (87, 335) on button
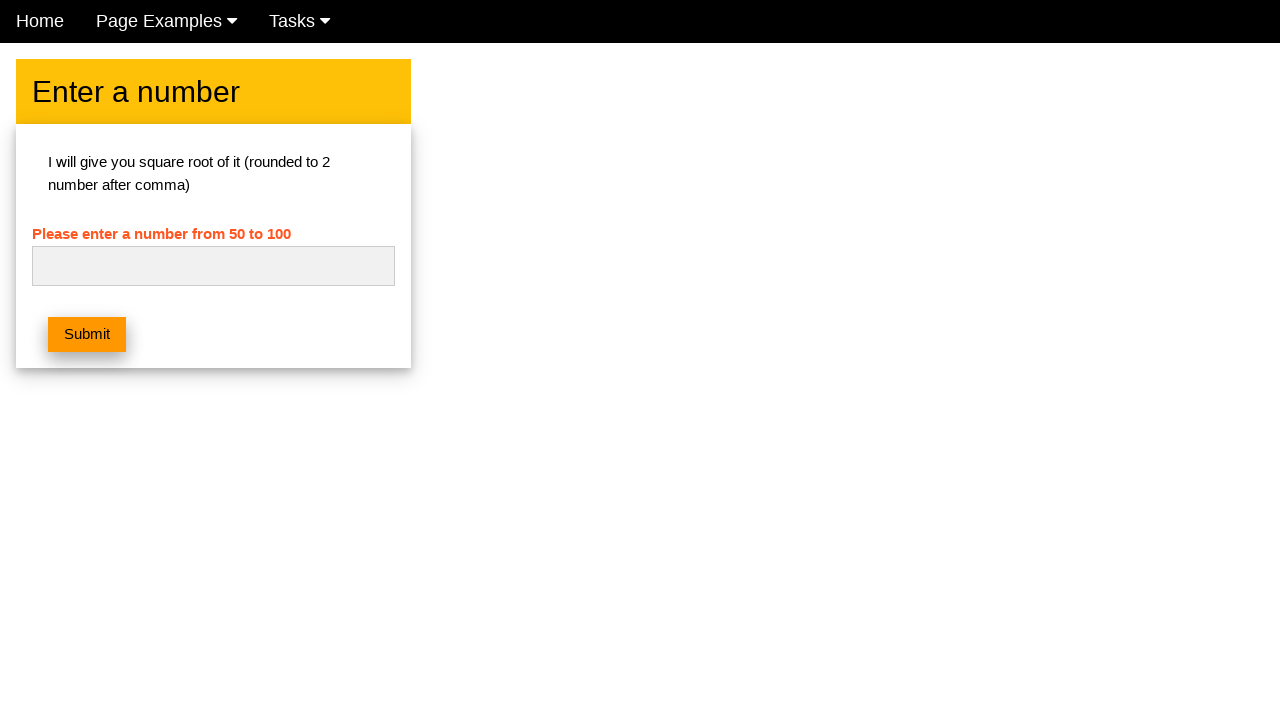

Waited for alert response after submitting 79
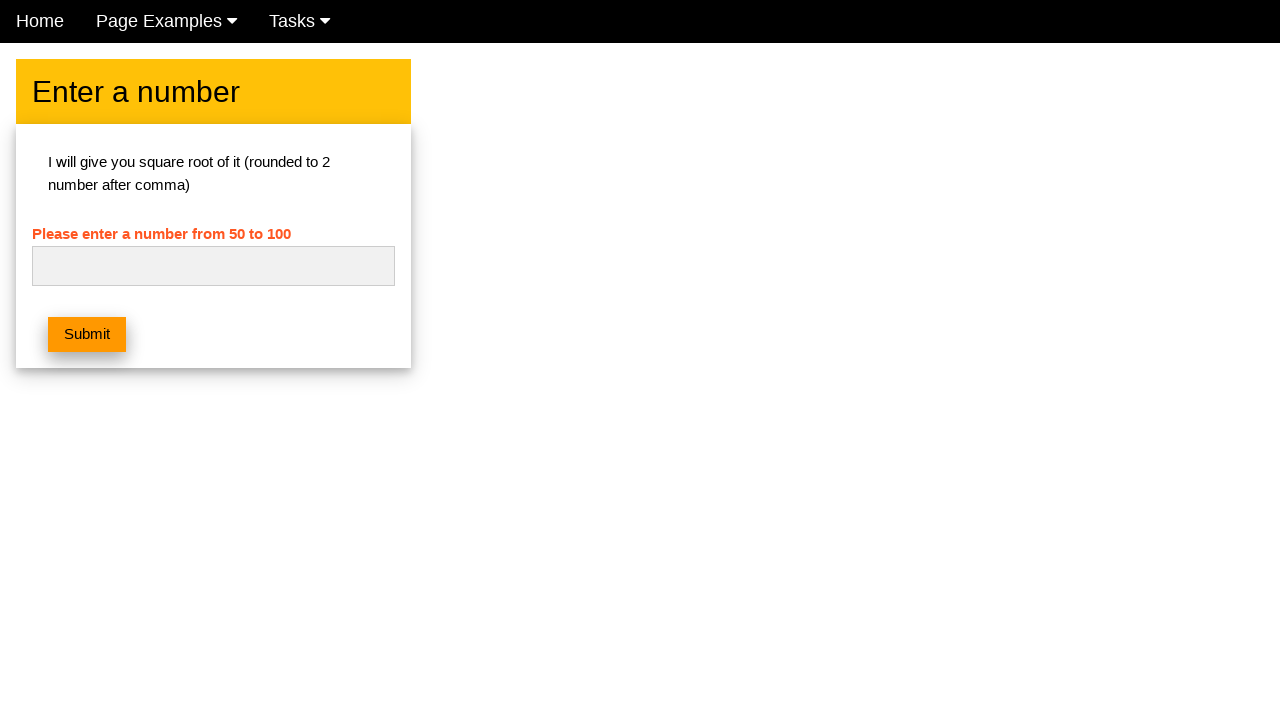

Cleared input field for next iteration on #numb
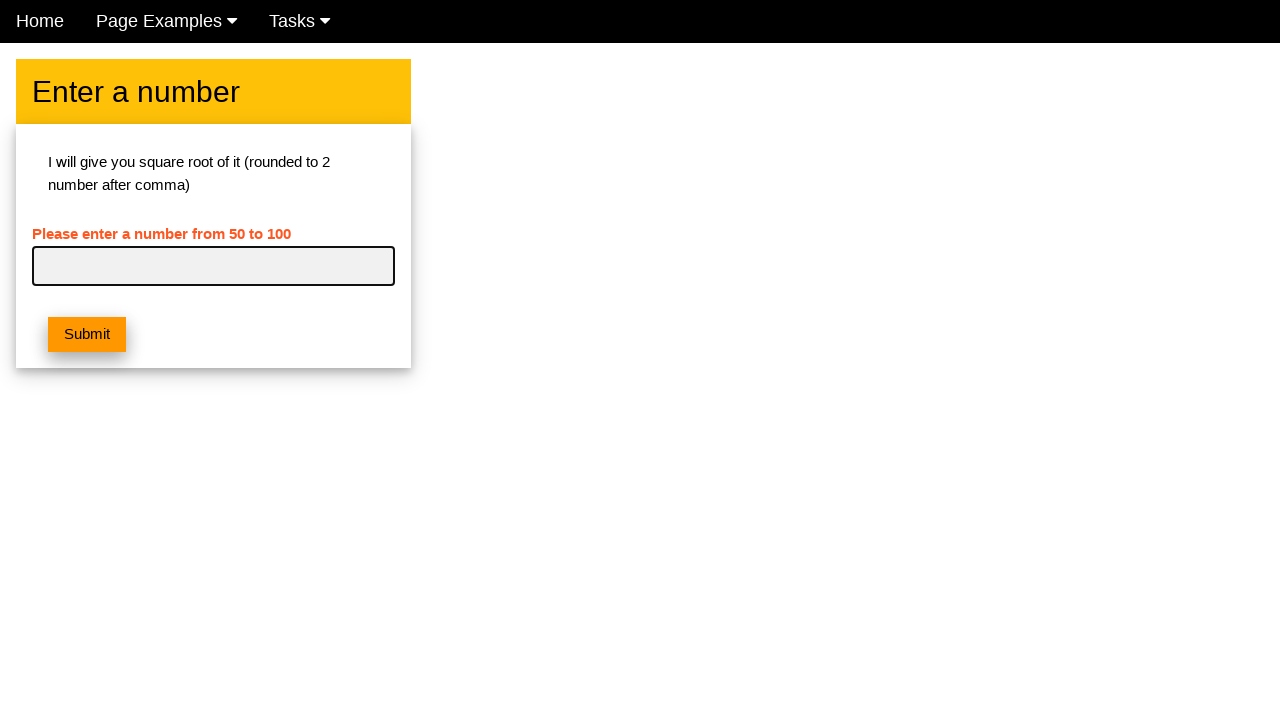

Entered number 80 in input field on #numb
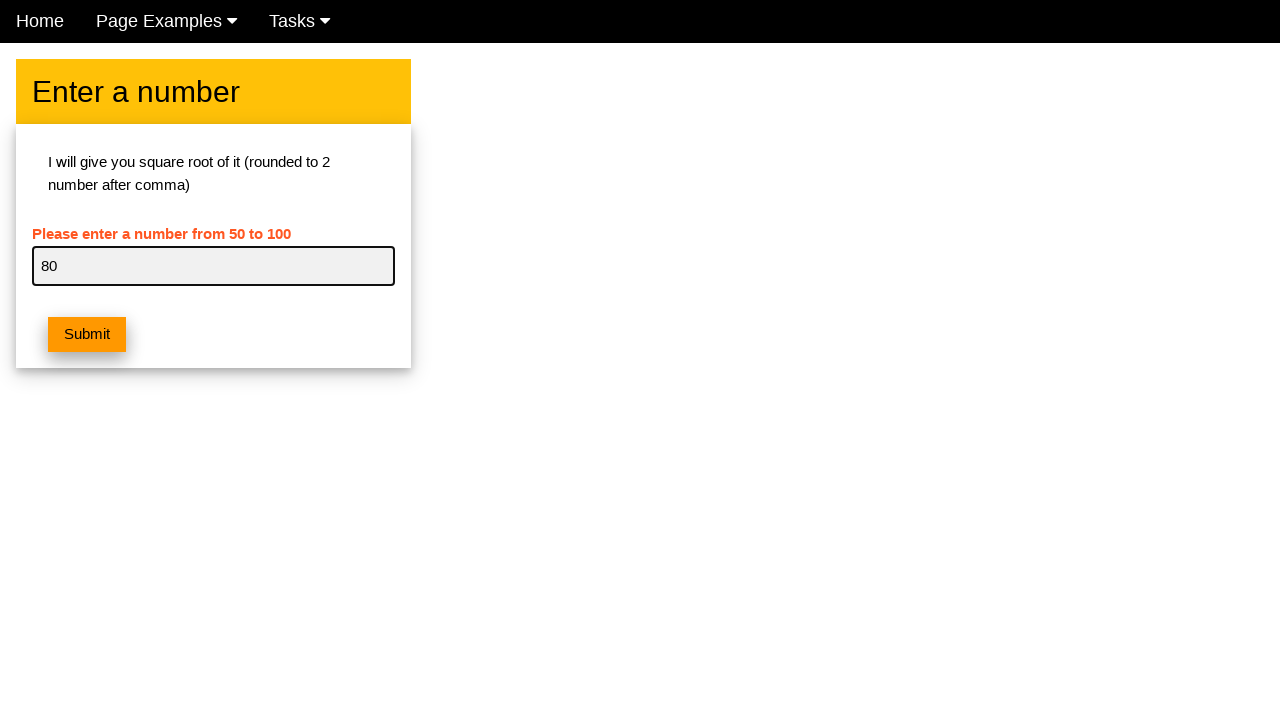

Clicked submit button for number 80 at (87, 335) on button
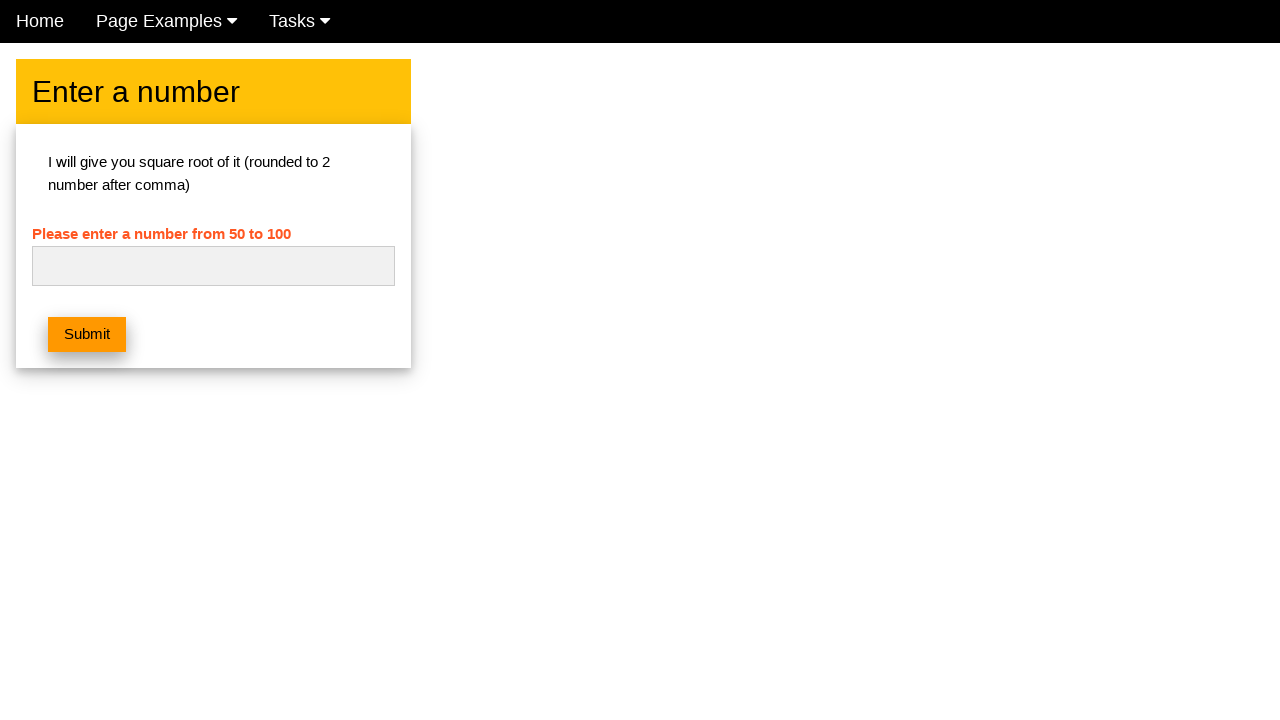

Waited for alert response after submitting 80
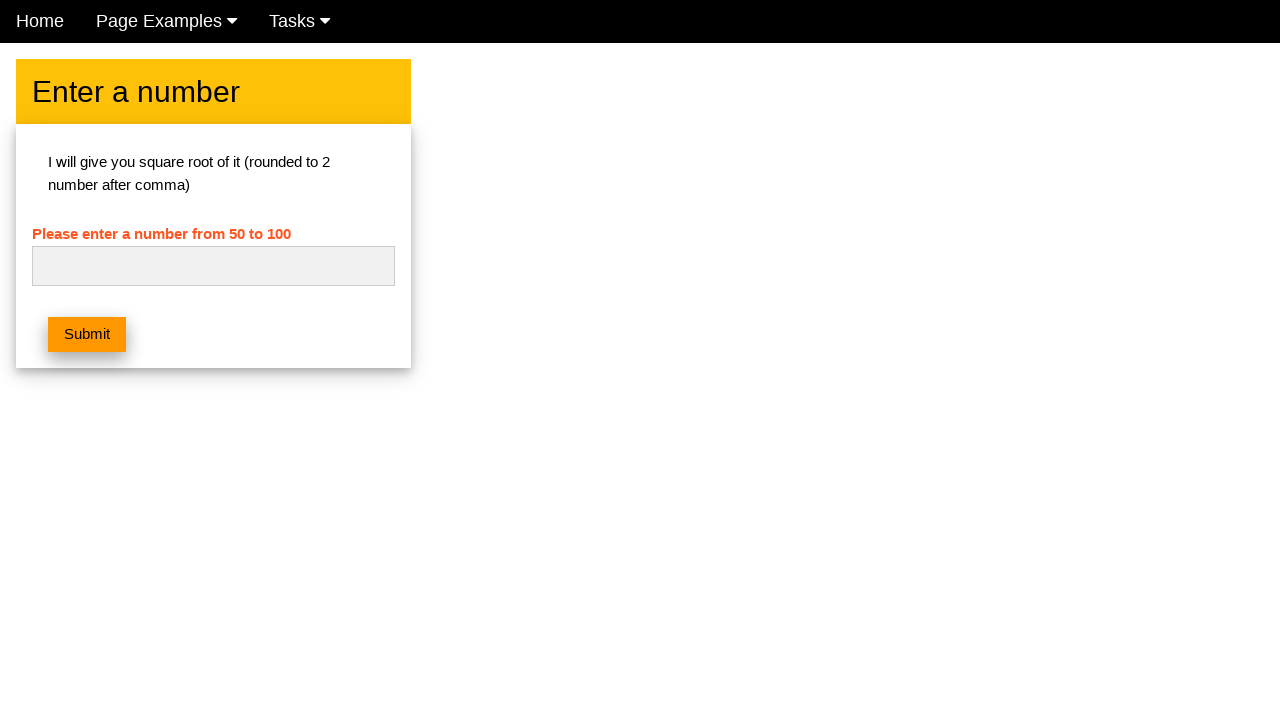

Cleared input field for next iteration on #numb
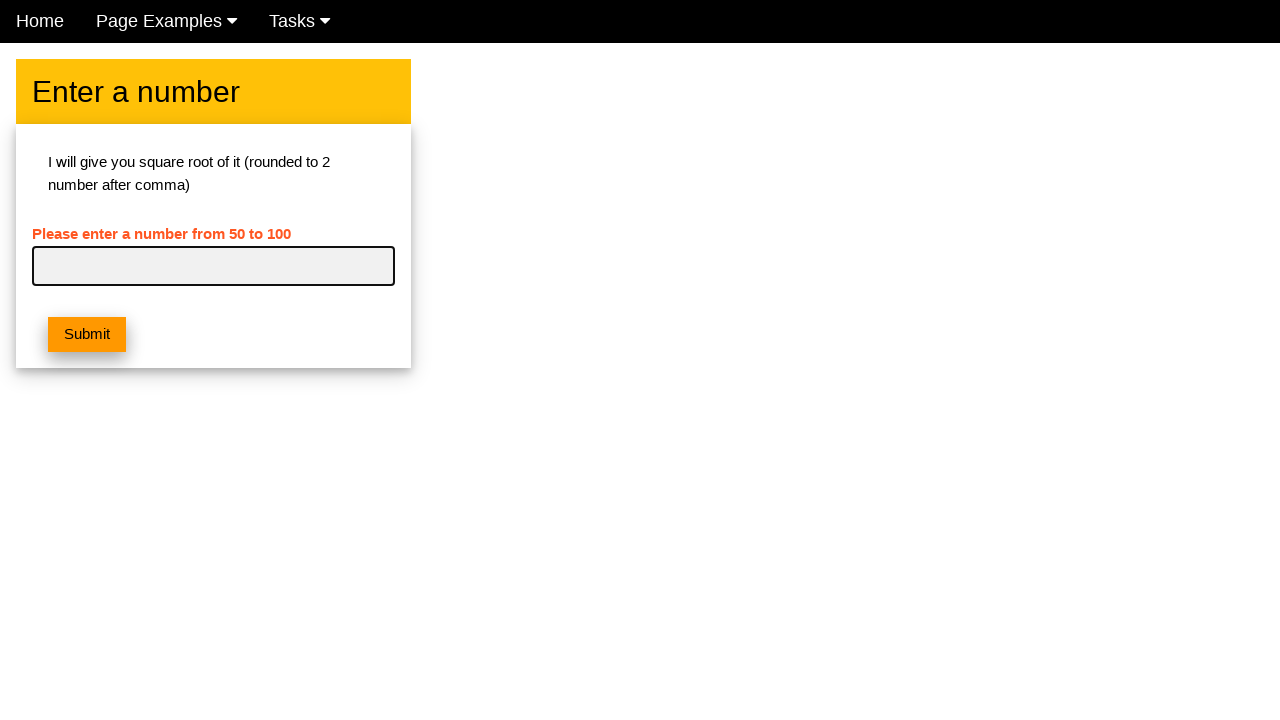

Entered number 81 in input field on #numb
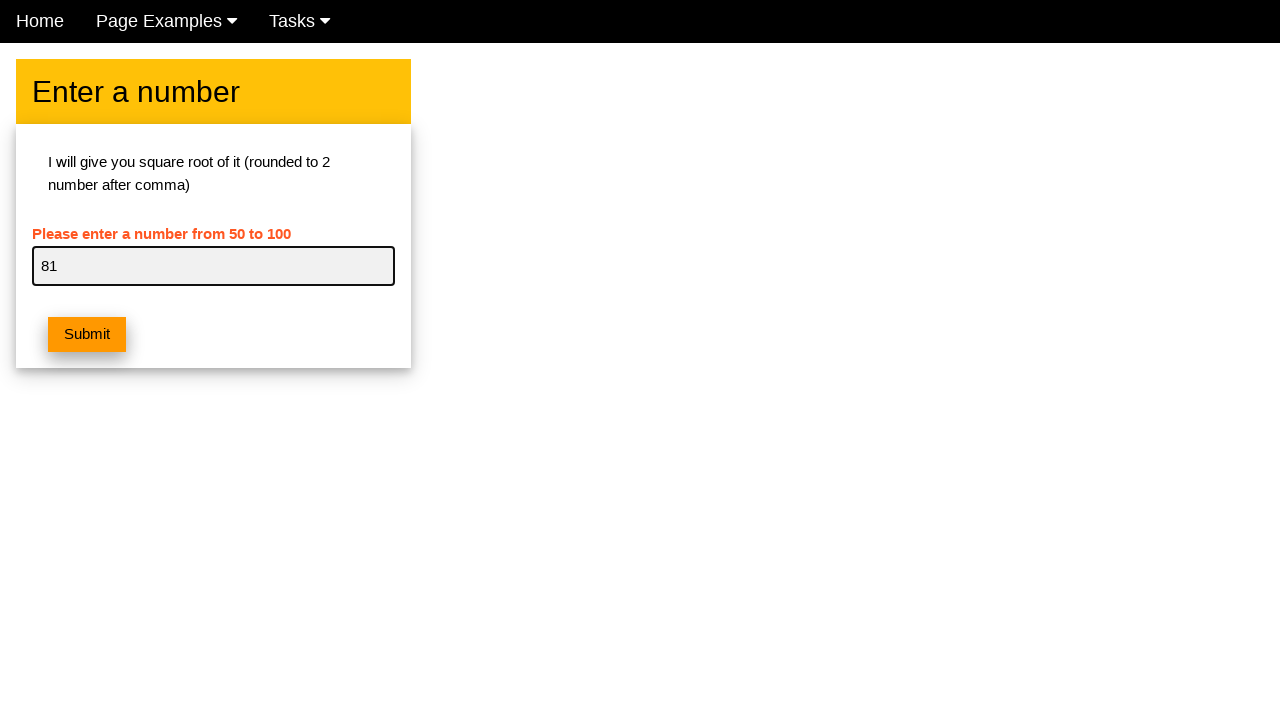

Clicked submit button for number 81 at (87, 335) on button
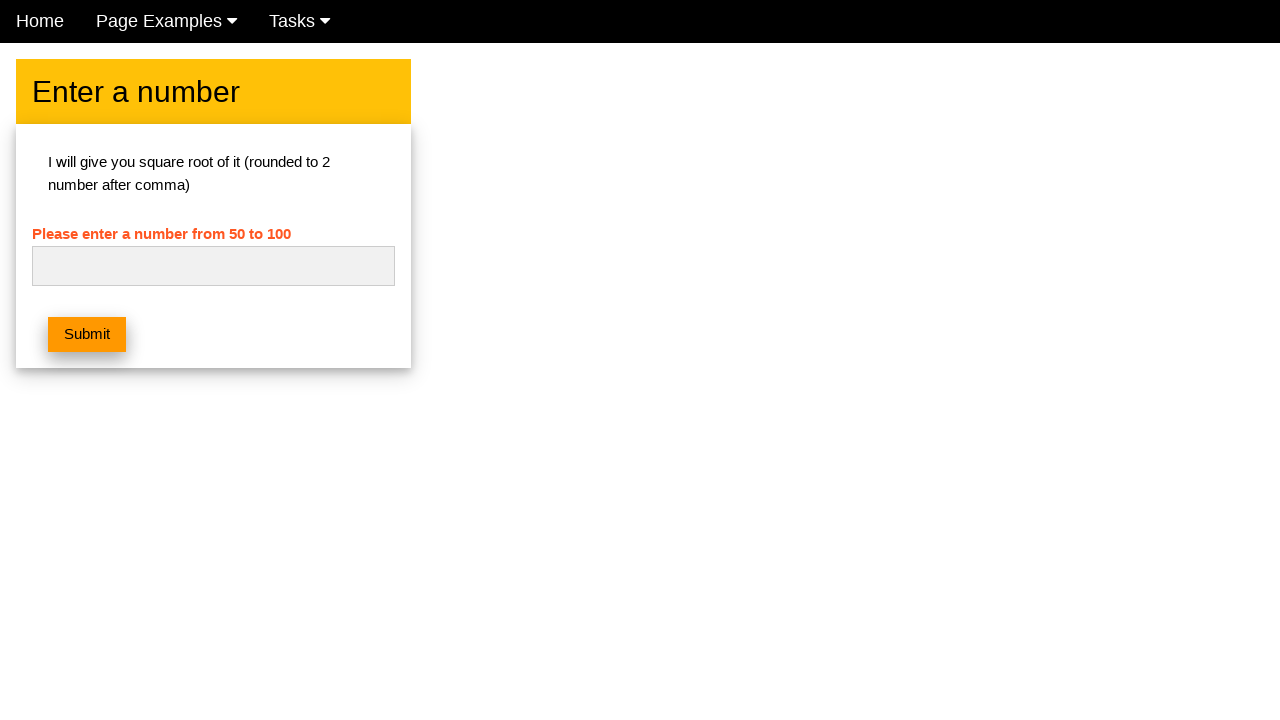

Waited for alert response after submitting 81
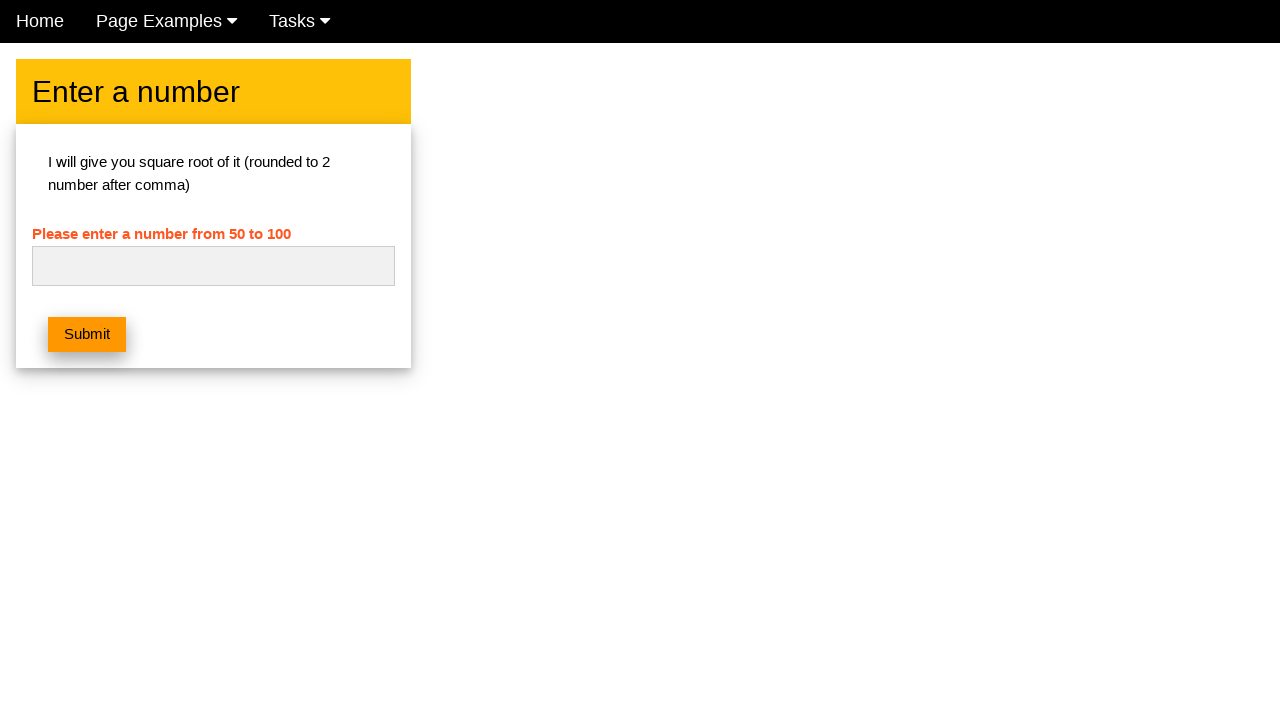

Cleared input field for next iteration on #numb
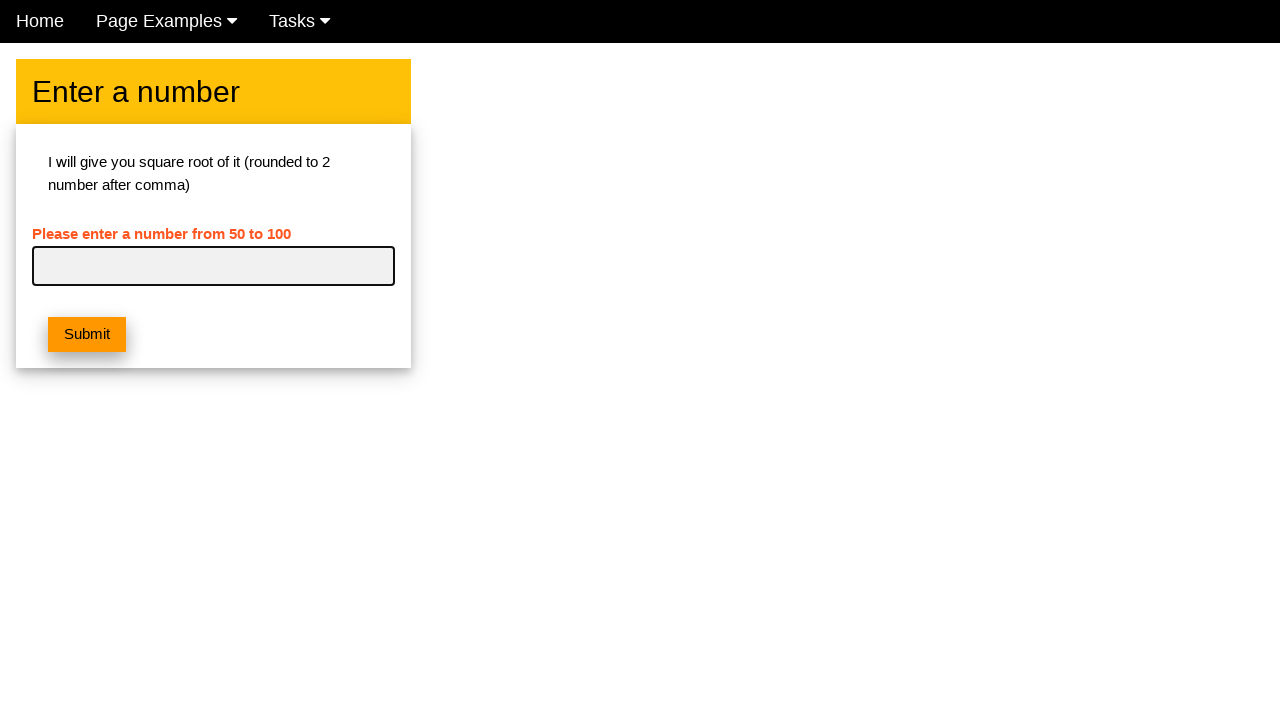

Entered number 82 in input field on #numb
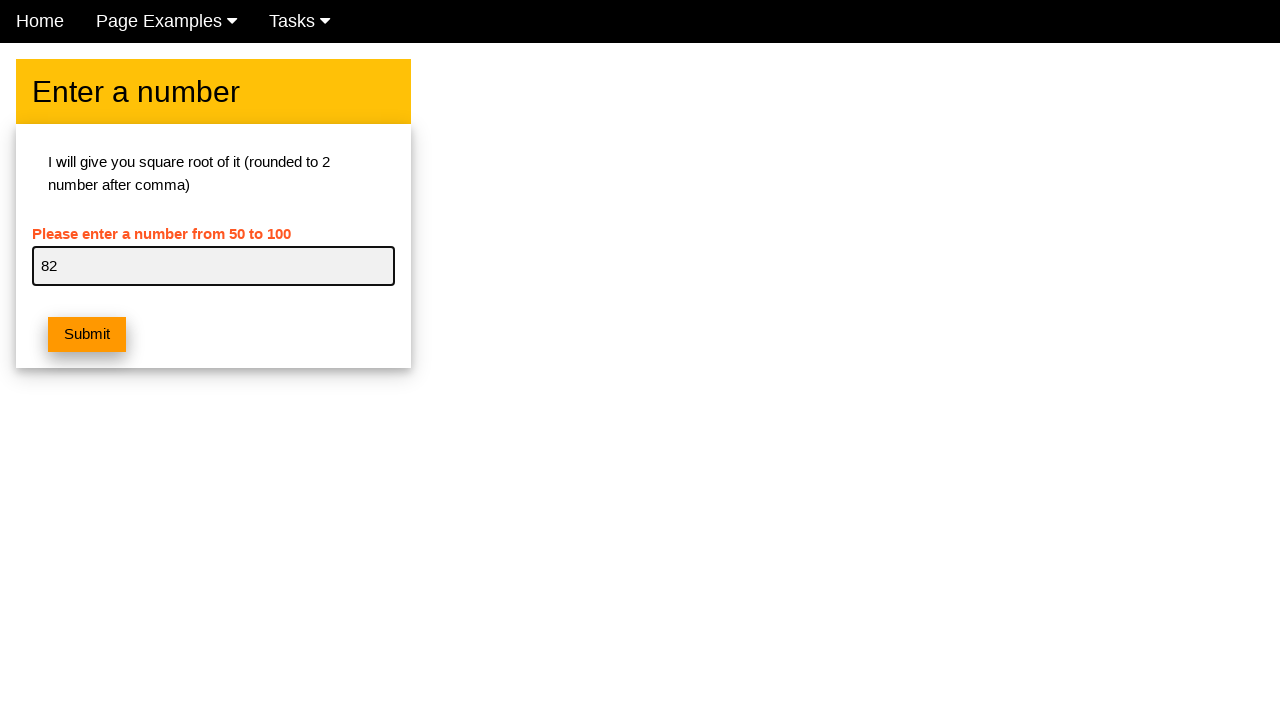

Clicked submit button for number 82 at (87, 335) on button
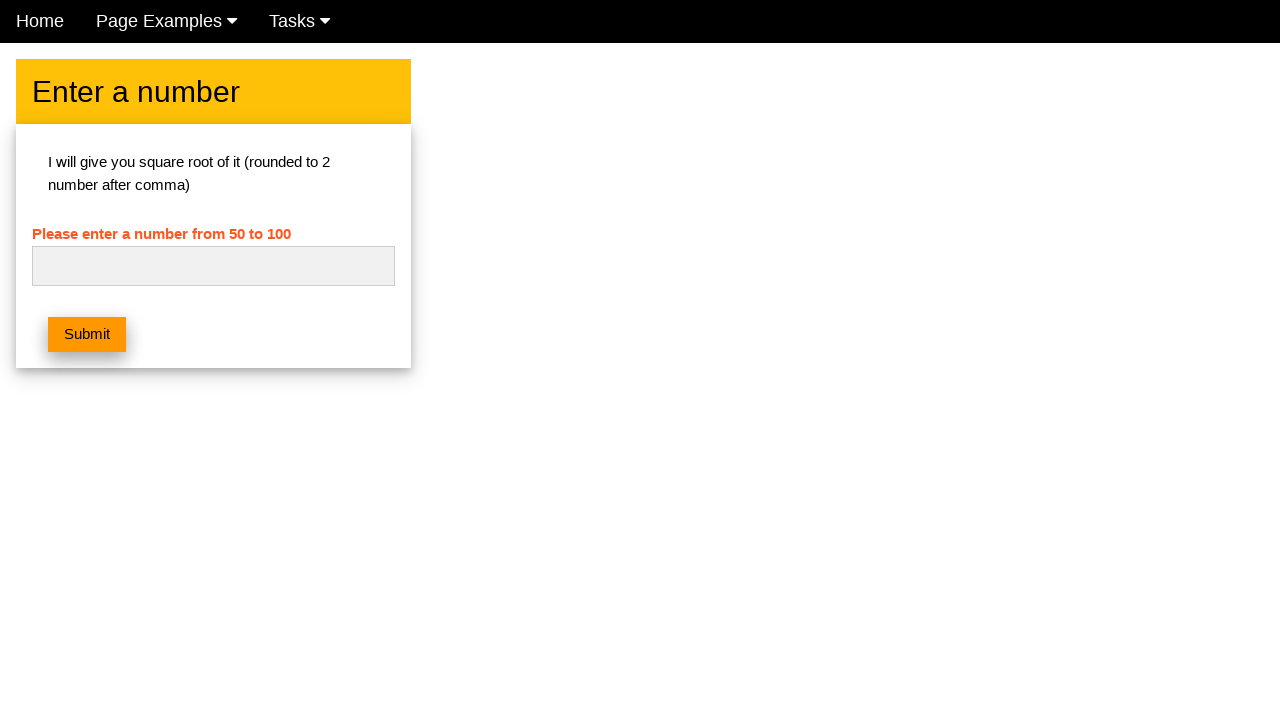

Waited for alert response after submitting 82
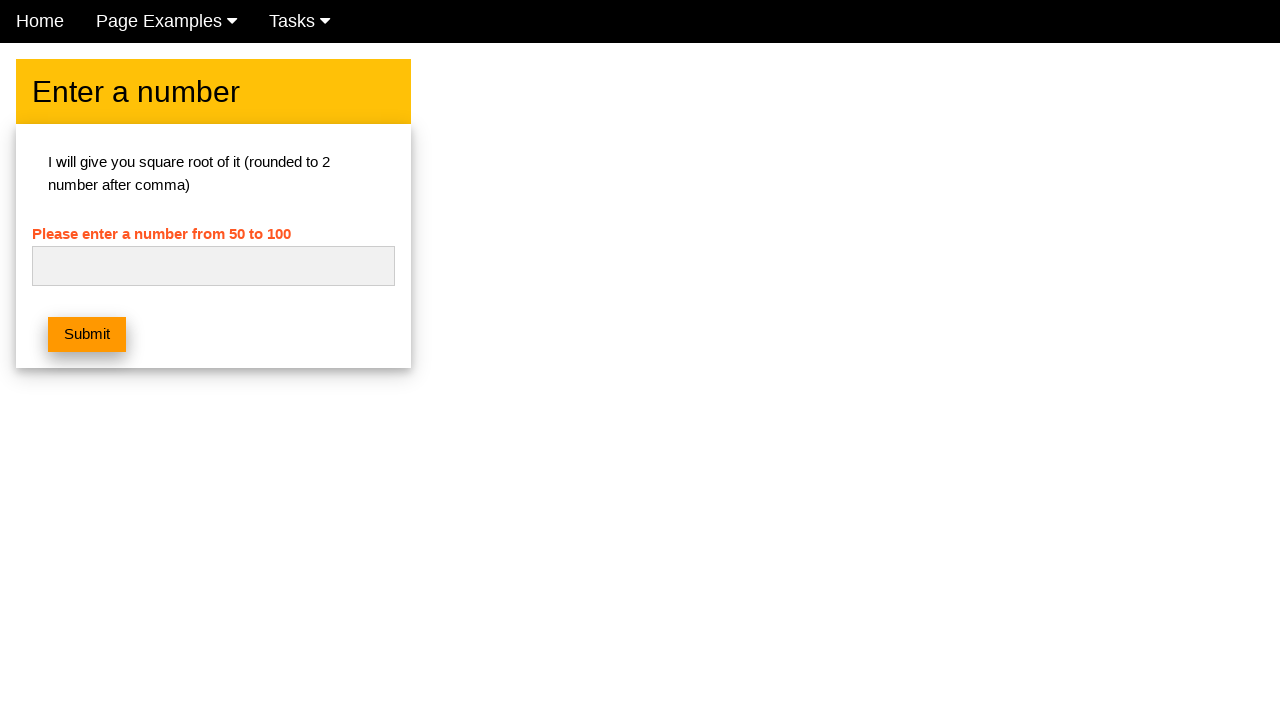

Cleared input field for next iteration on #numb
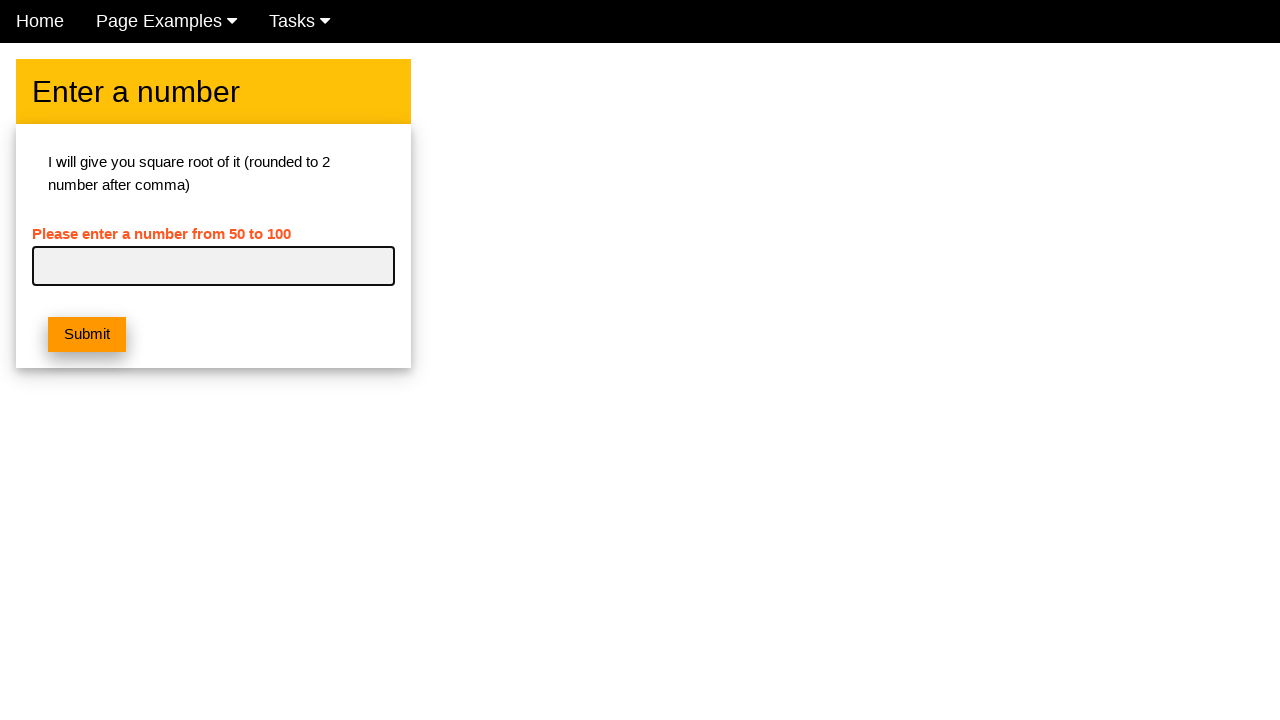

Entered number 83 in input field on #numb
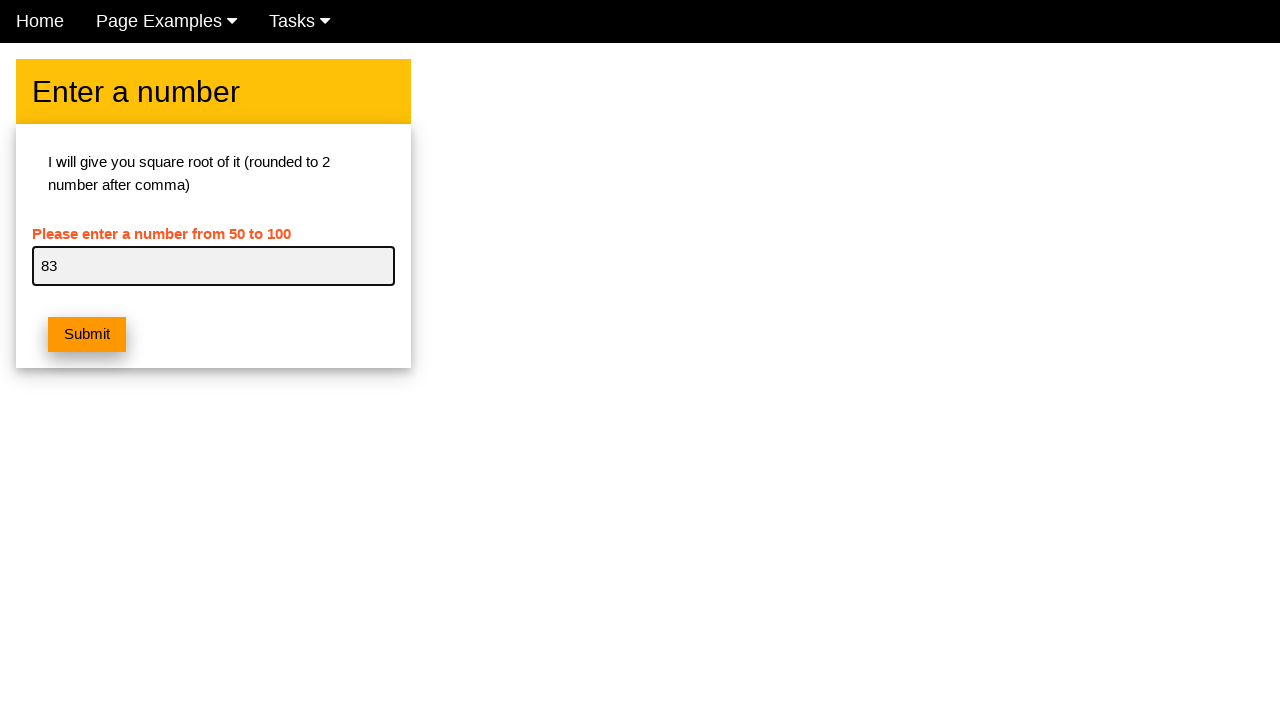

Clicked submit button for number 83 at (87, 335) on button
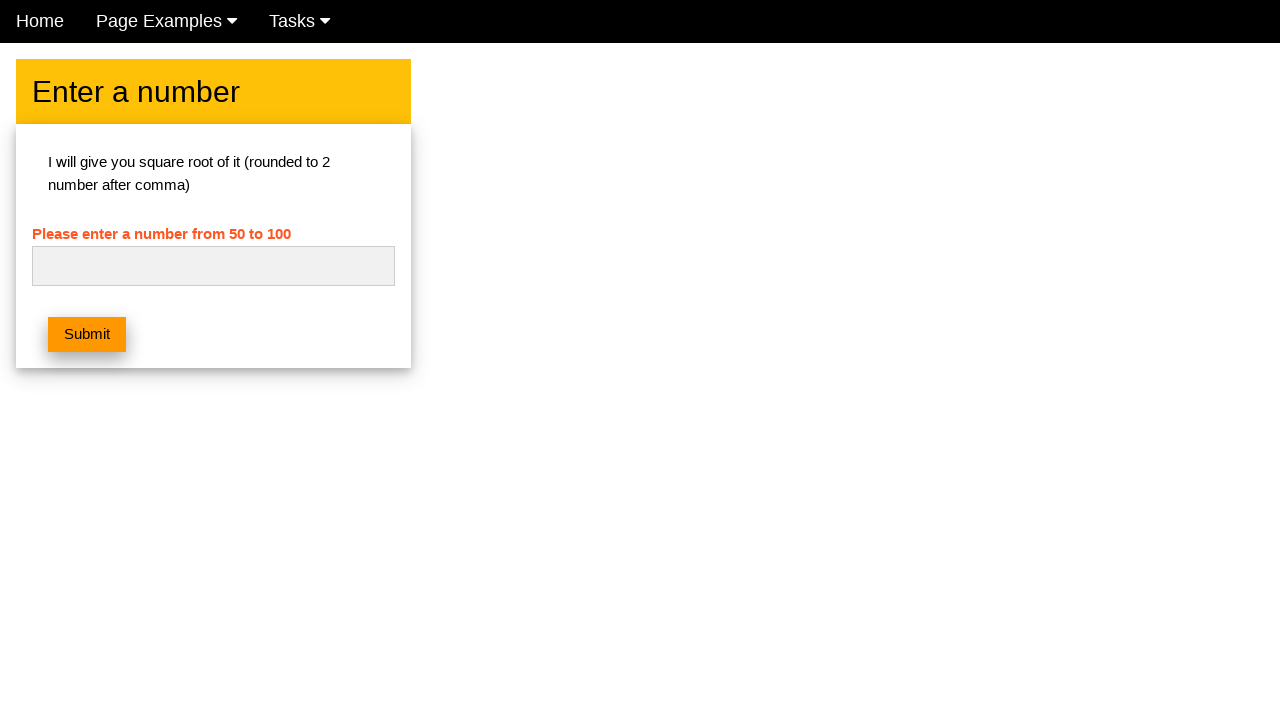

Waited for alert response after submitting 83
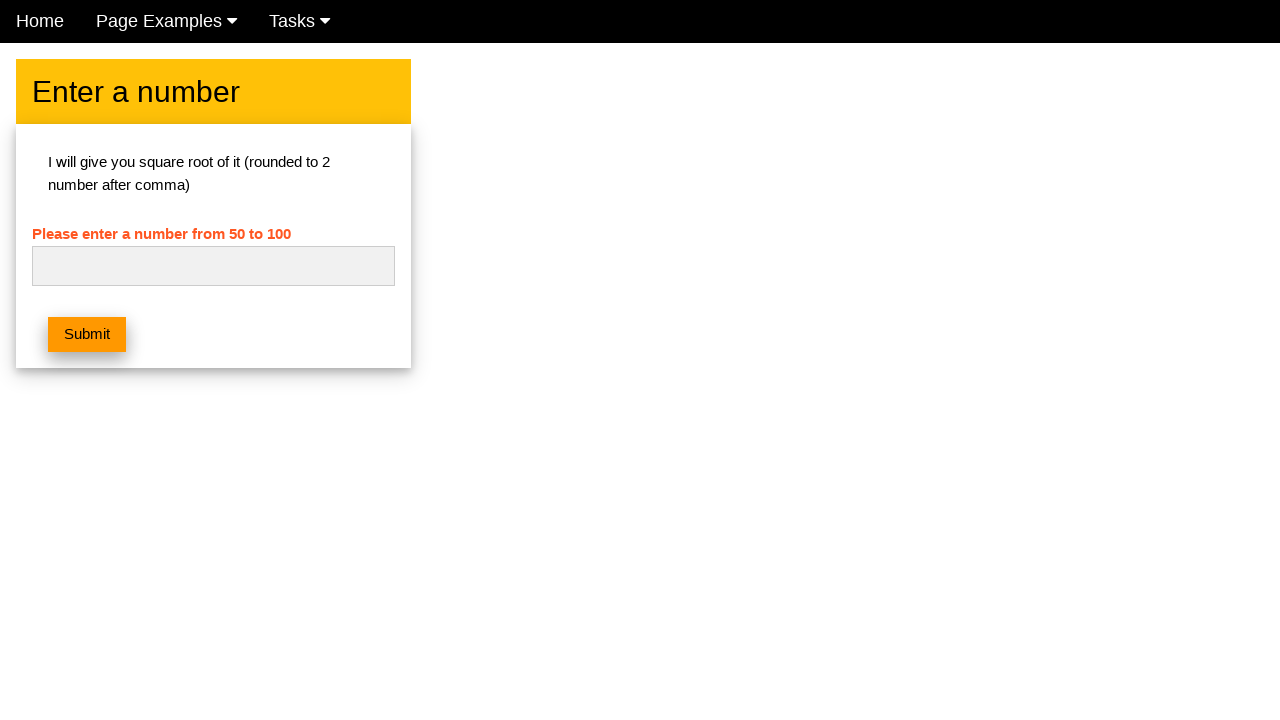

Cleared input field for next iteration on #numb
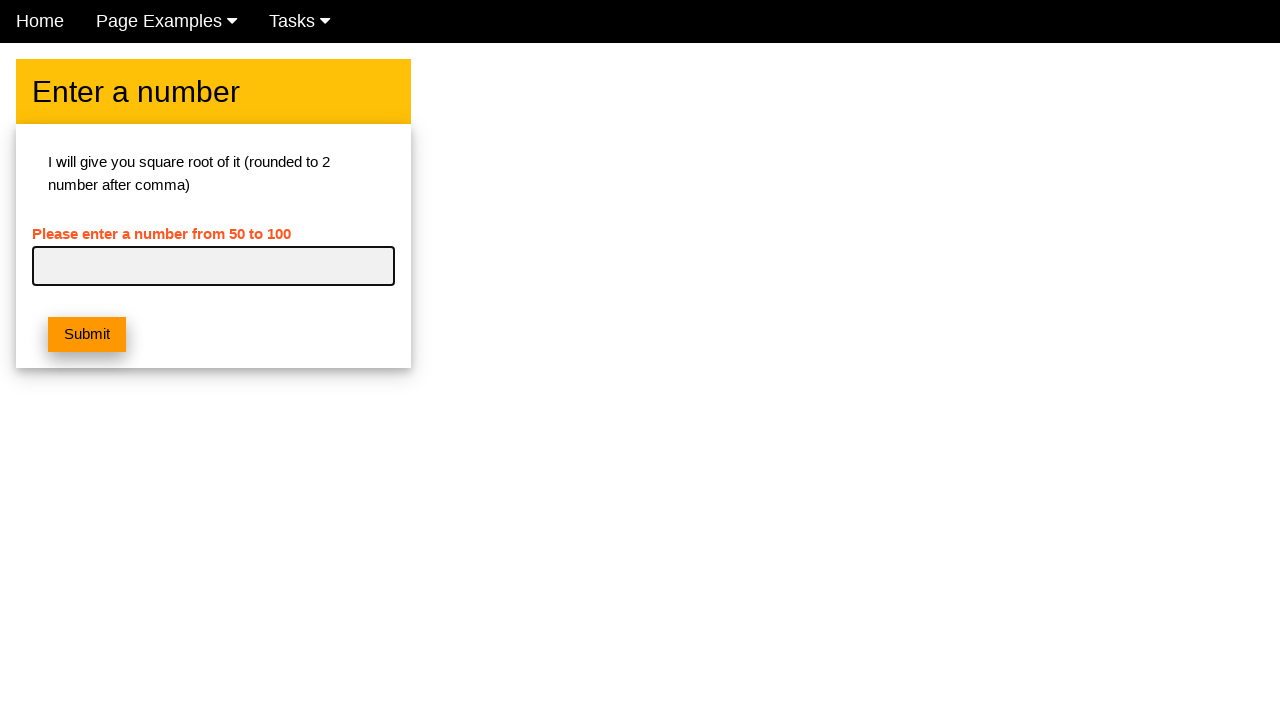

Entered number 84 in input field on #numb
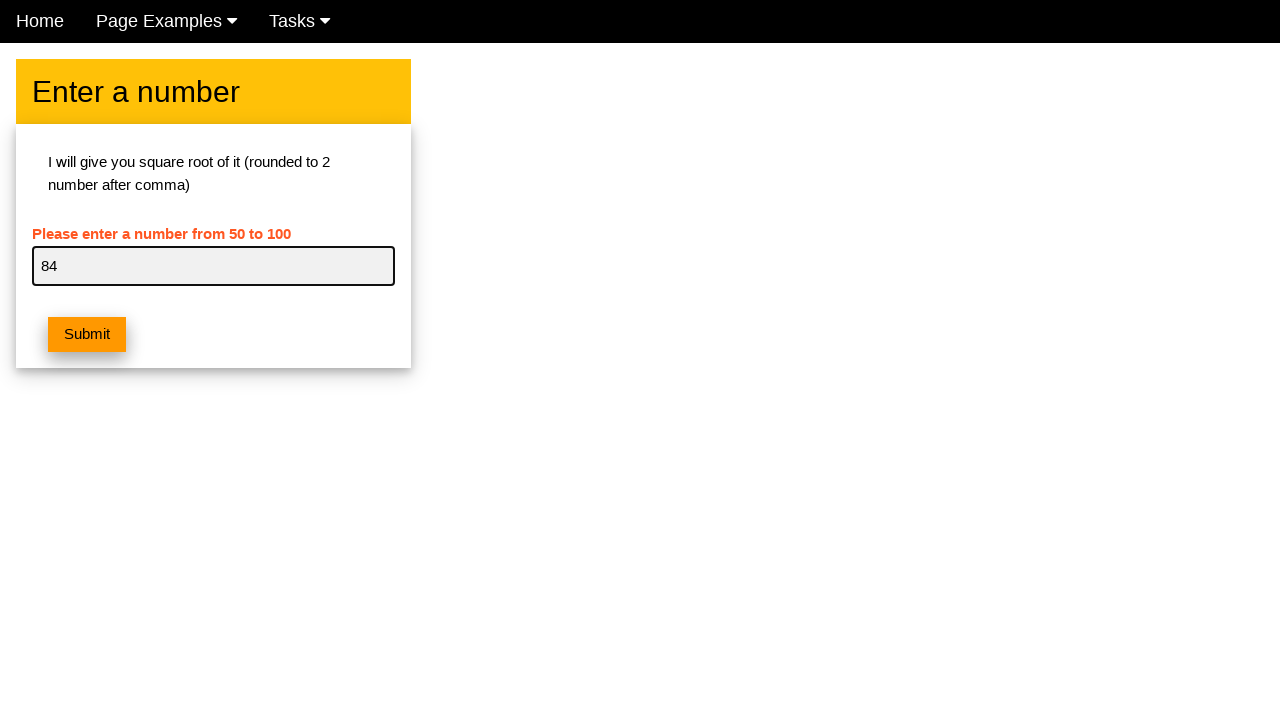

Clicked submit button for number 84 at (87, 335) on button
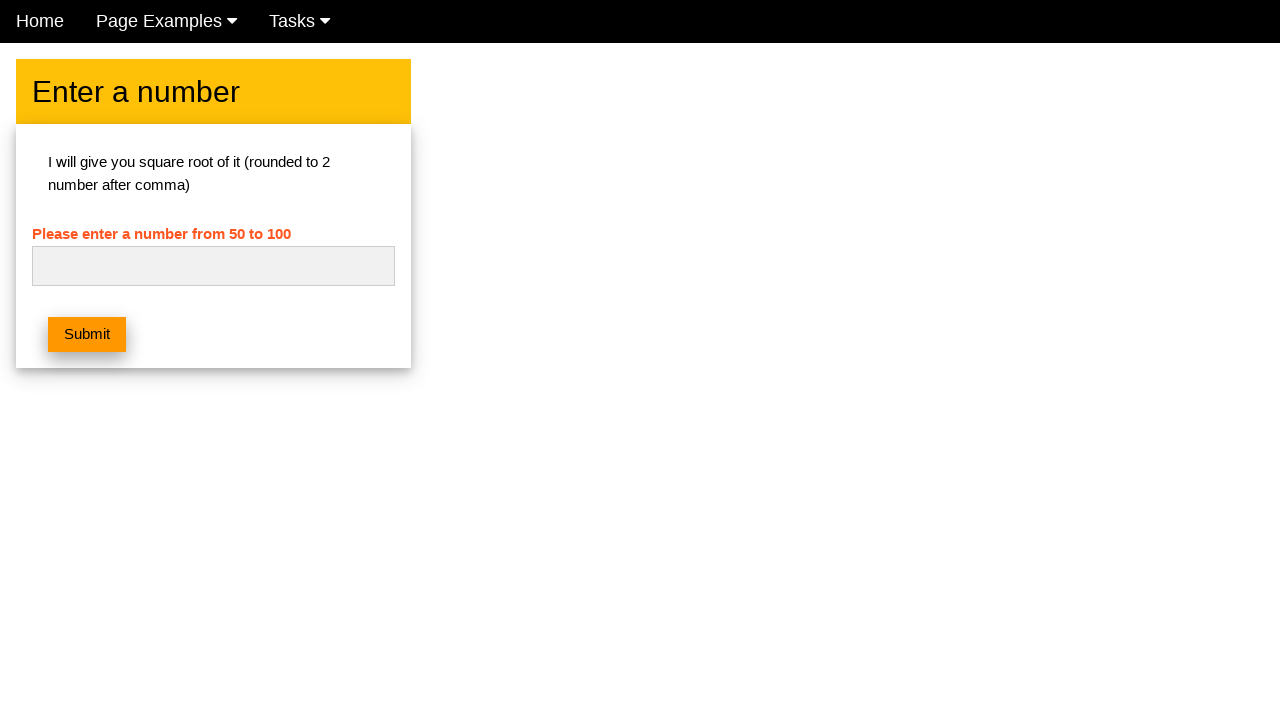

Waited for alert response after submitting 84
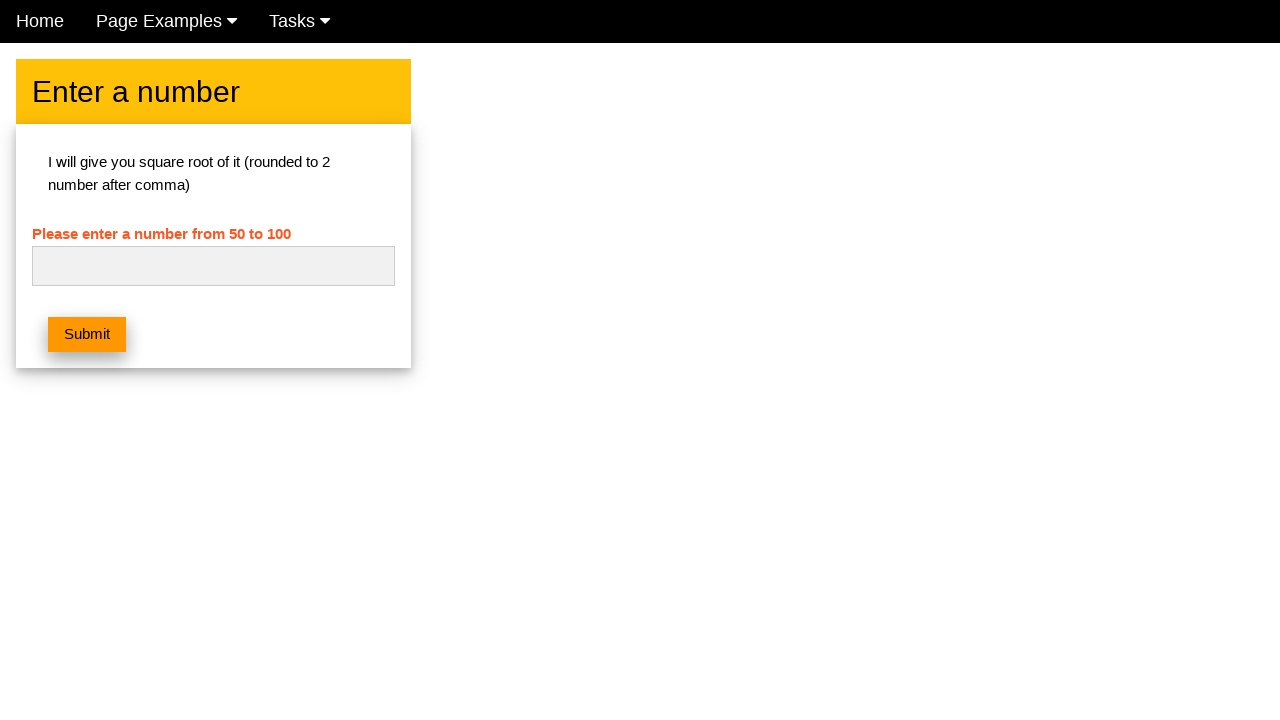

Cleared input field for next iteration on #numb
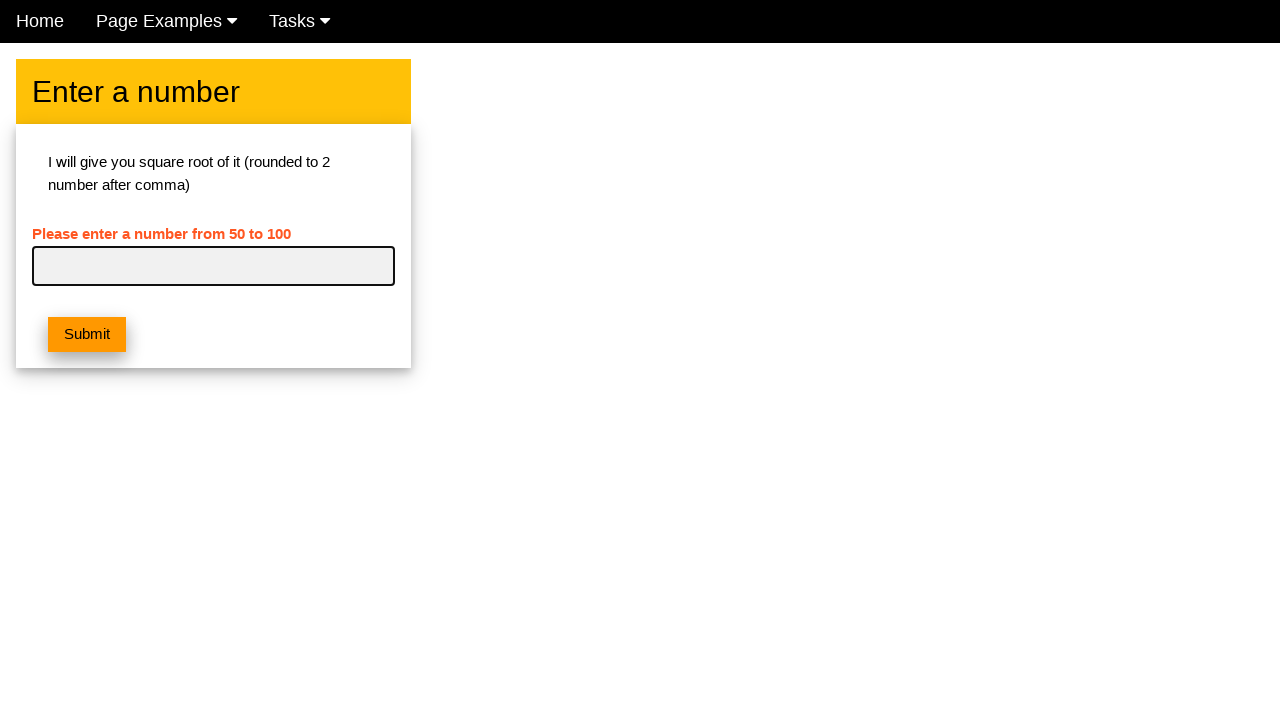

Entered number 85 in input field on #numb
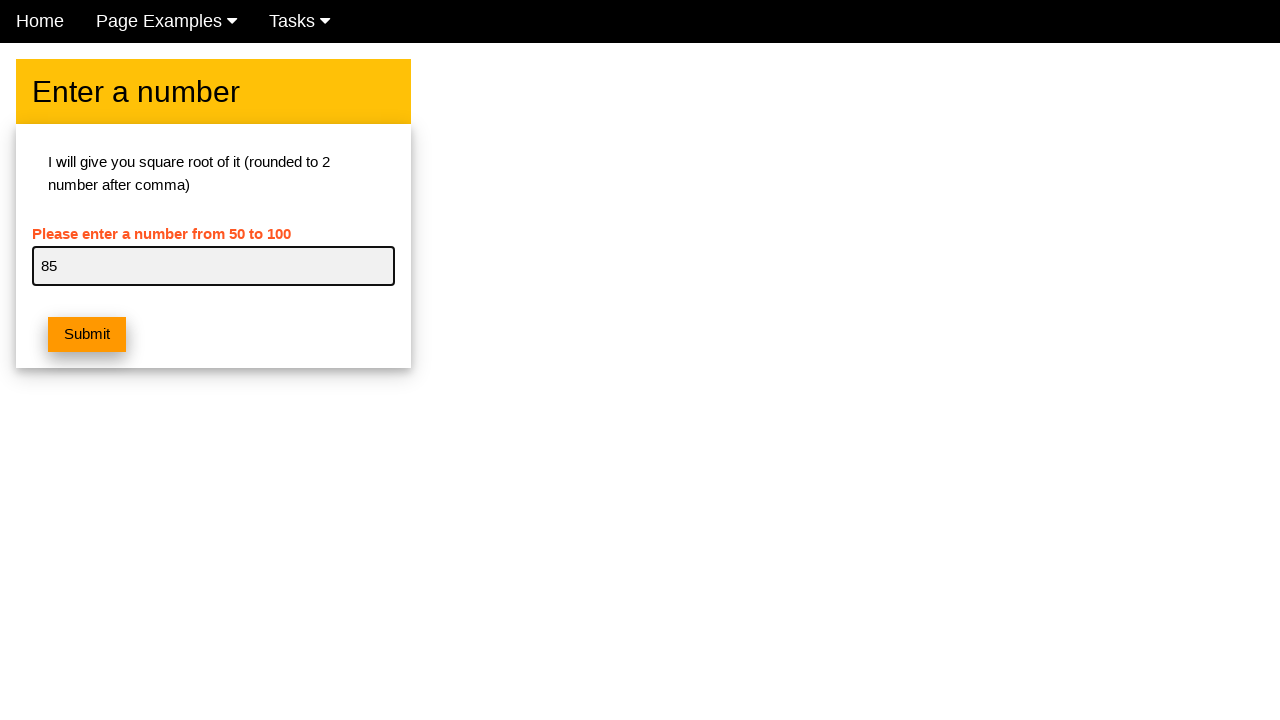

Clicked submit button for number 85 at (87, 335) on button
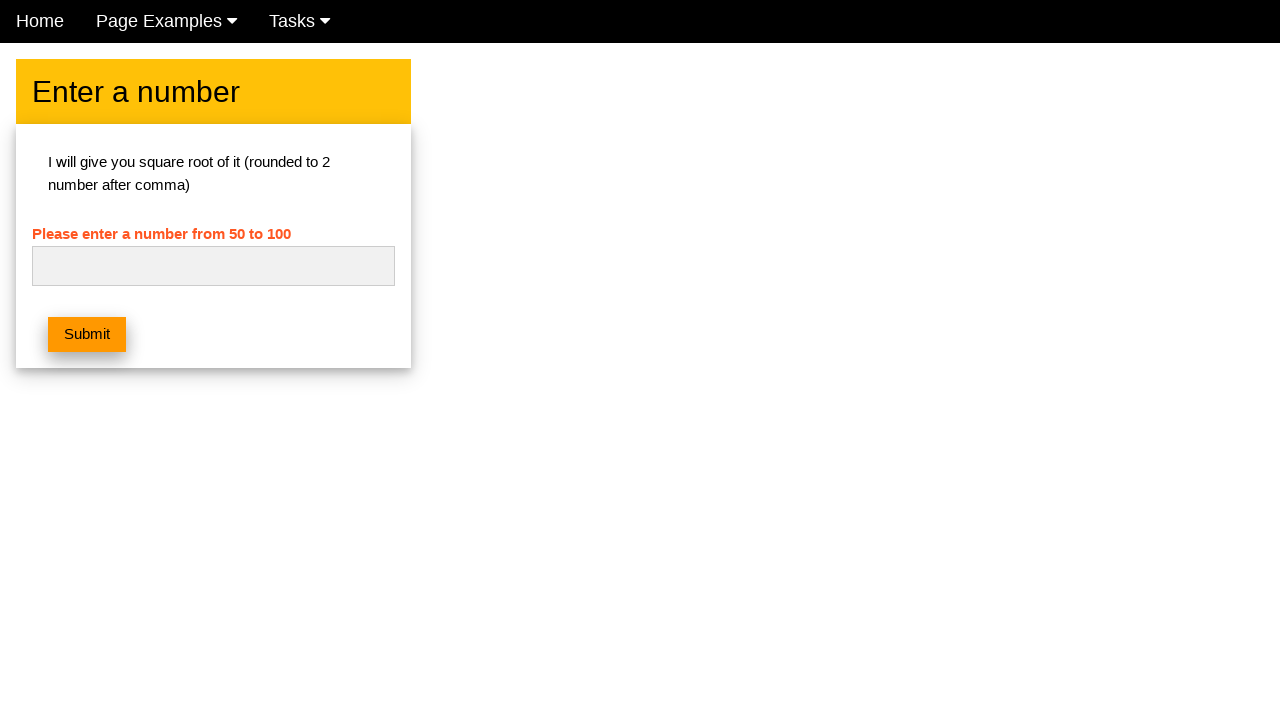

Waited for alert response after submitting 85
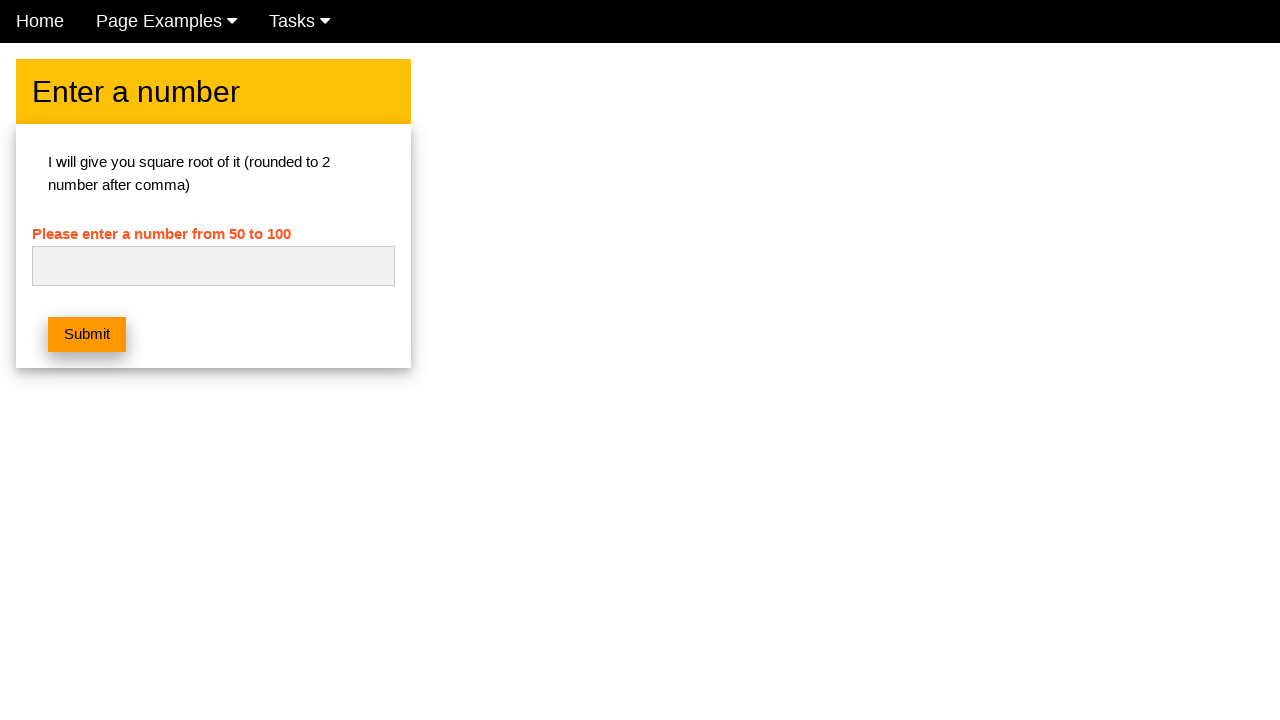

Cleared input field for next iteration on #numb
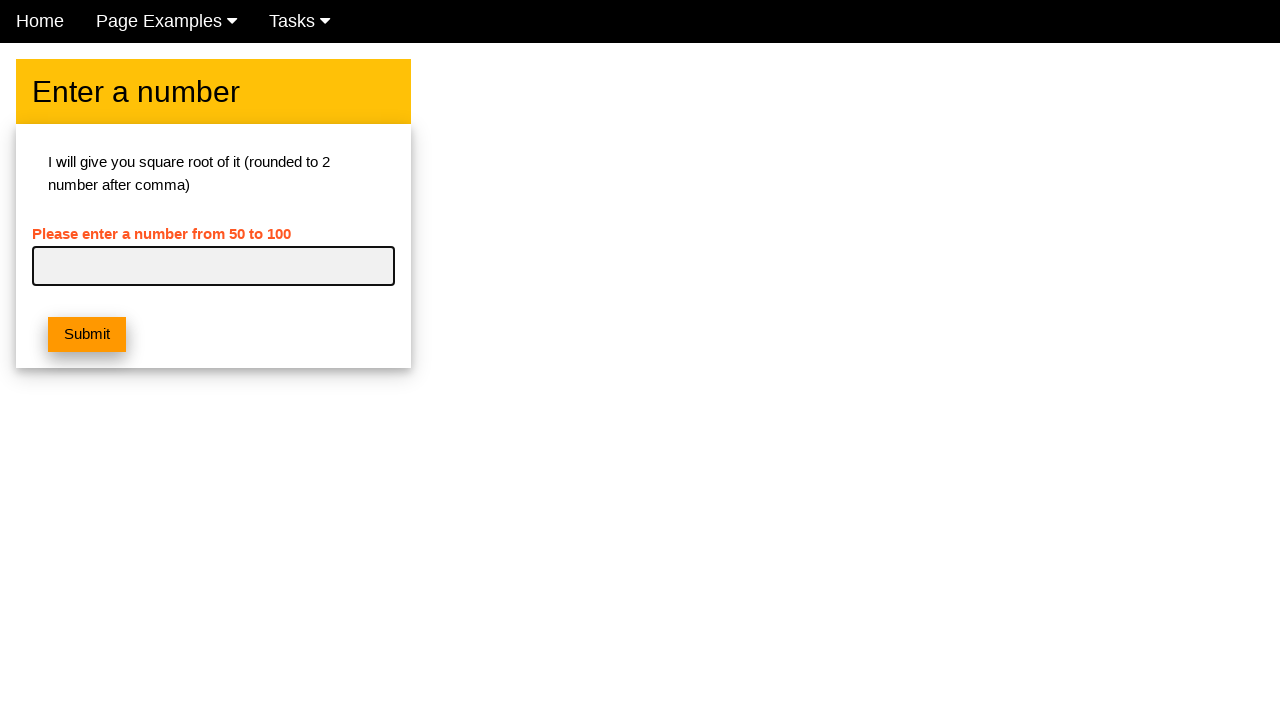

Entered number 86 in input field on #numb
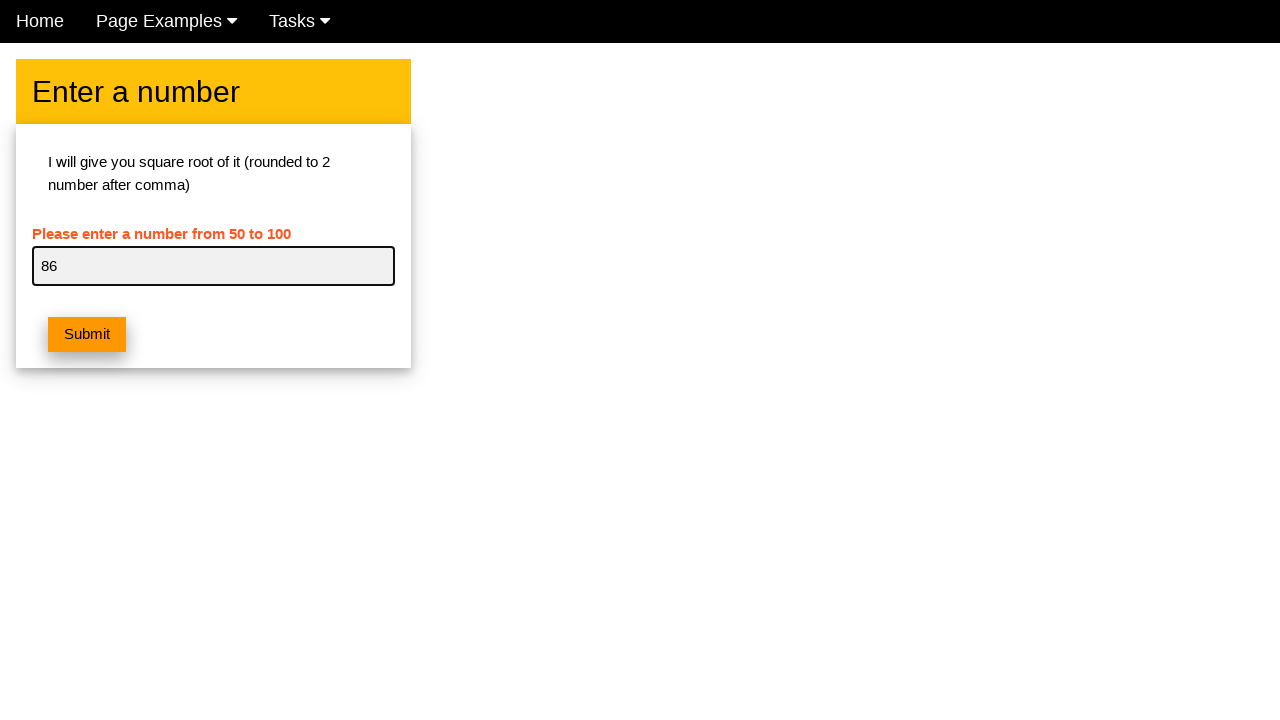

Clicked submit button for number 86 at (87, 335) on button
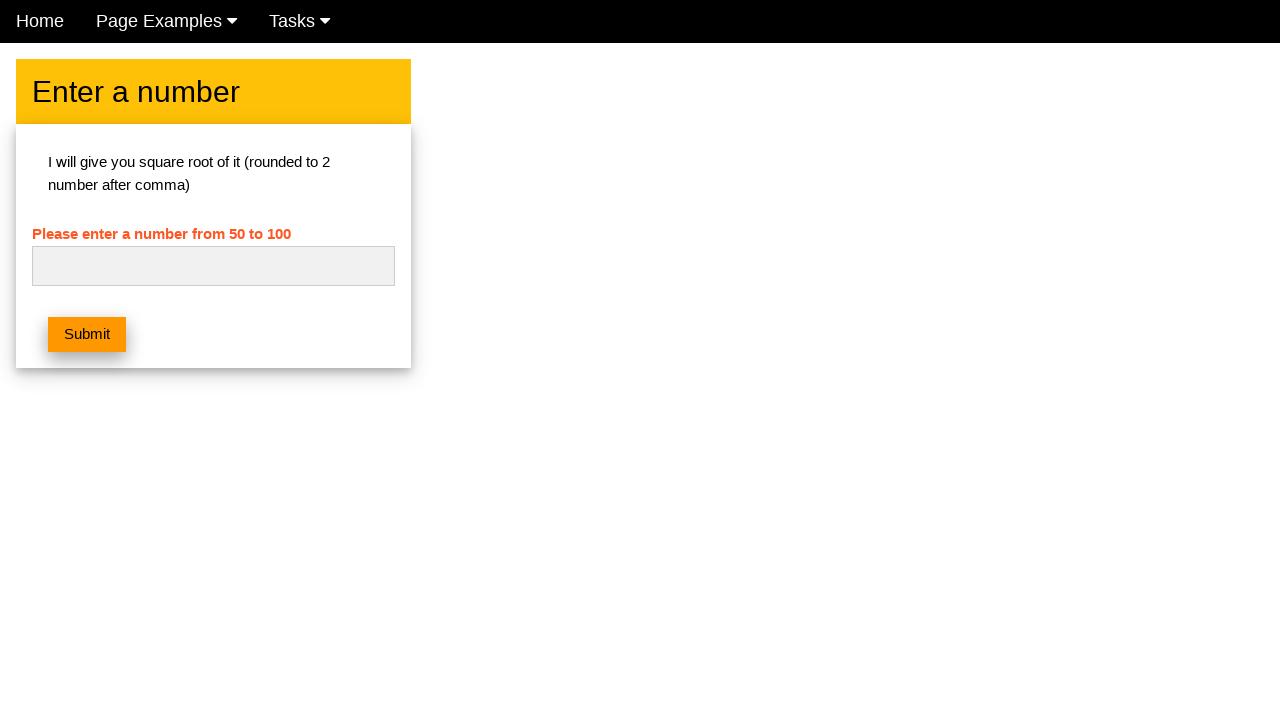

Waited for alert response after submitting 86
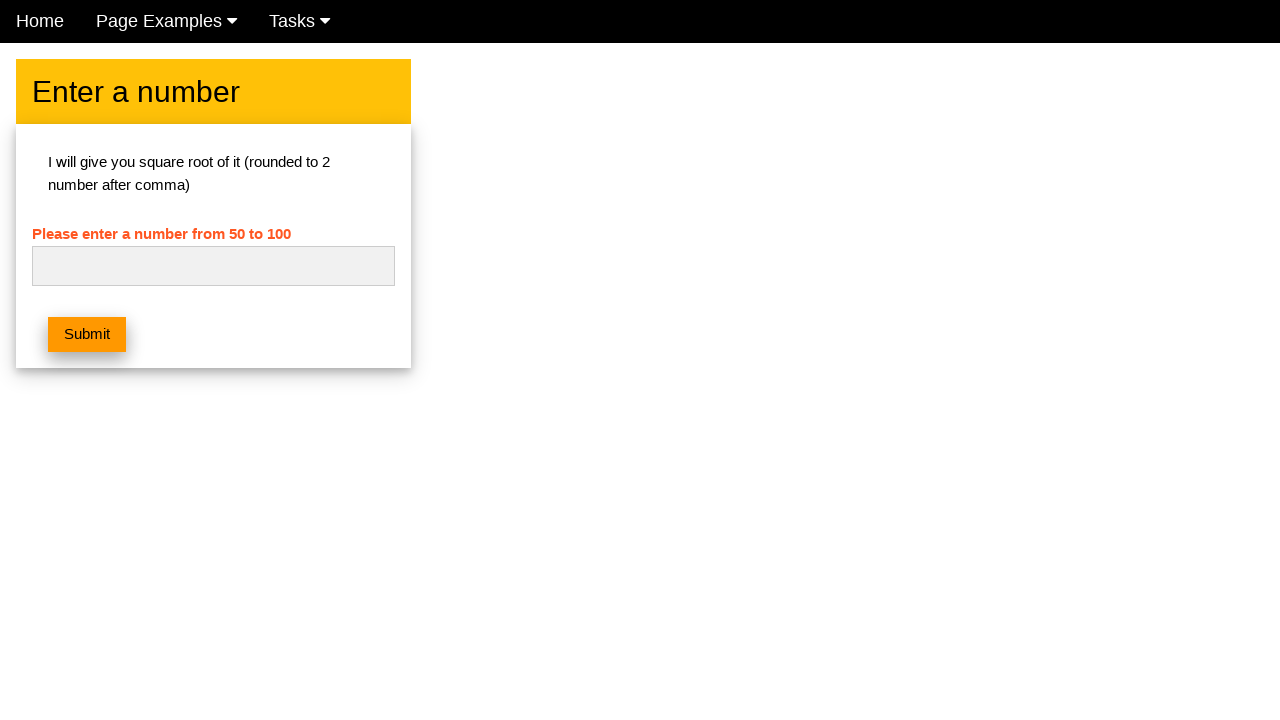

Cleared input field for next iteration on #numb
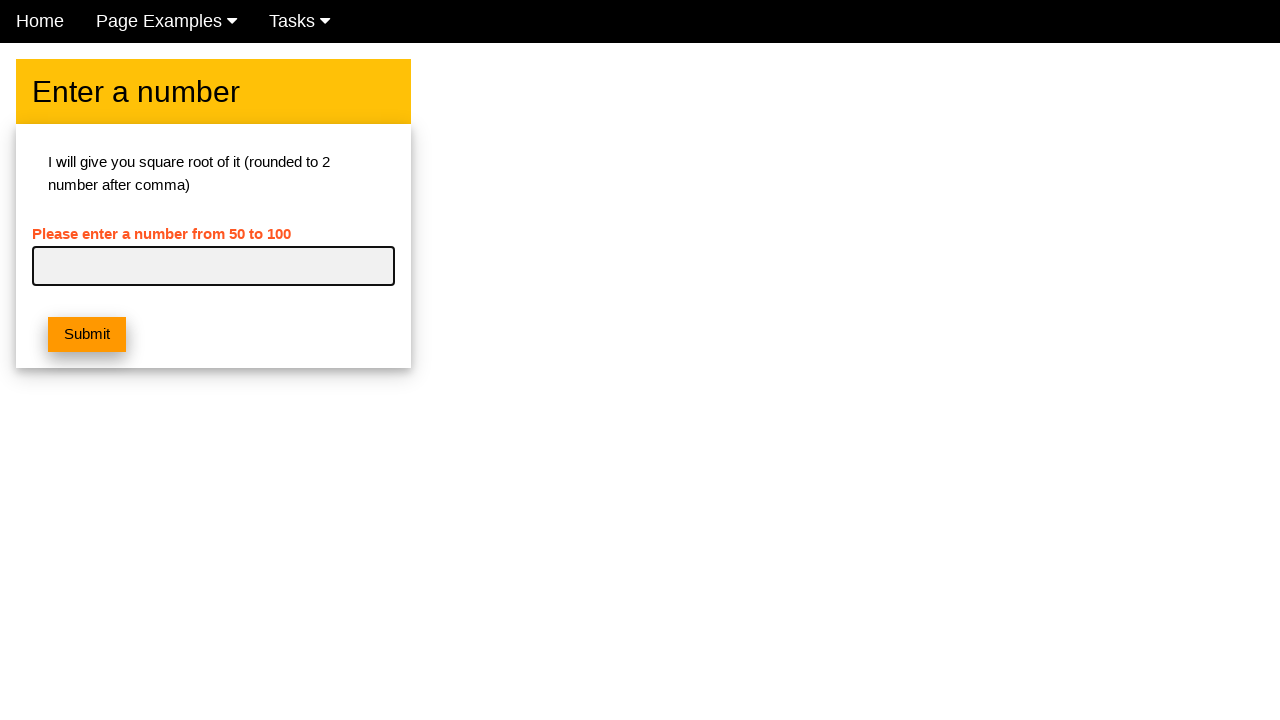

Entered number 87 in input field on #numb
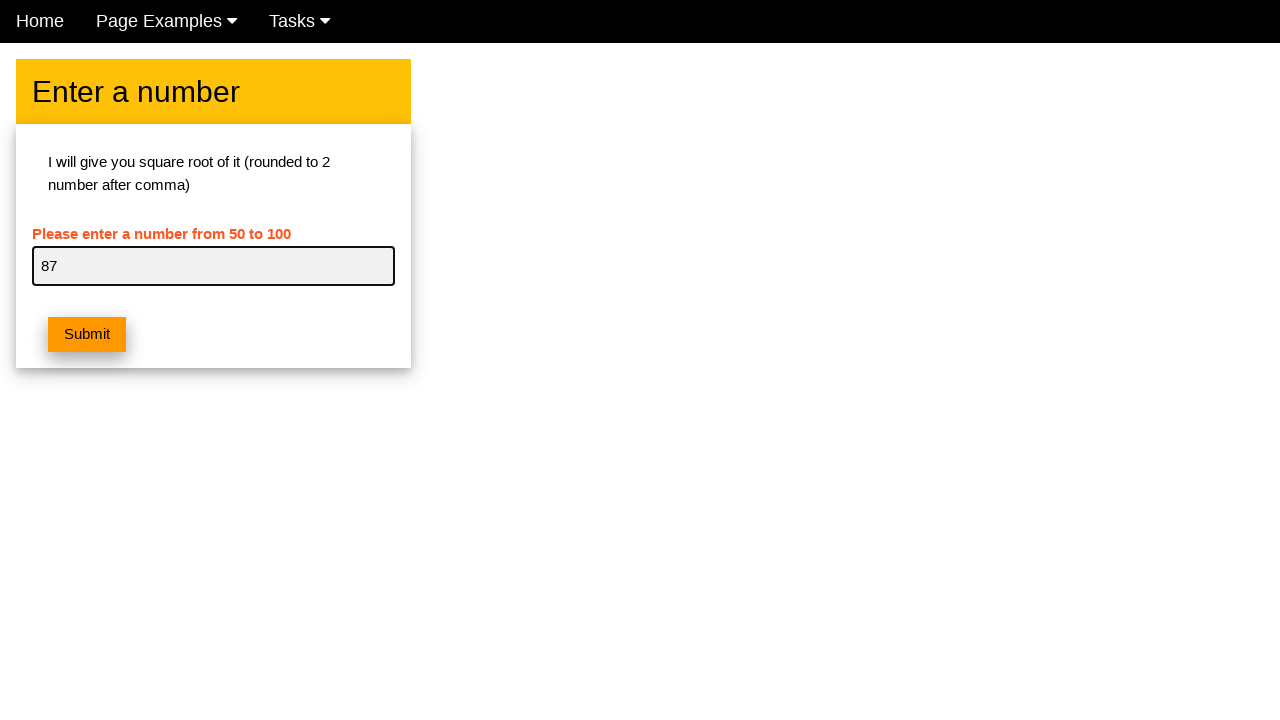

Clicked submit button for number 87 at (87, 335) on button
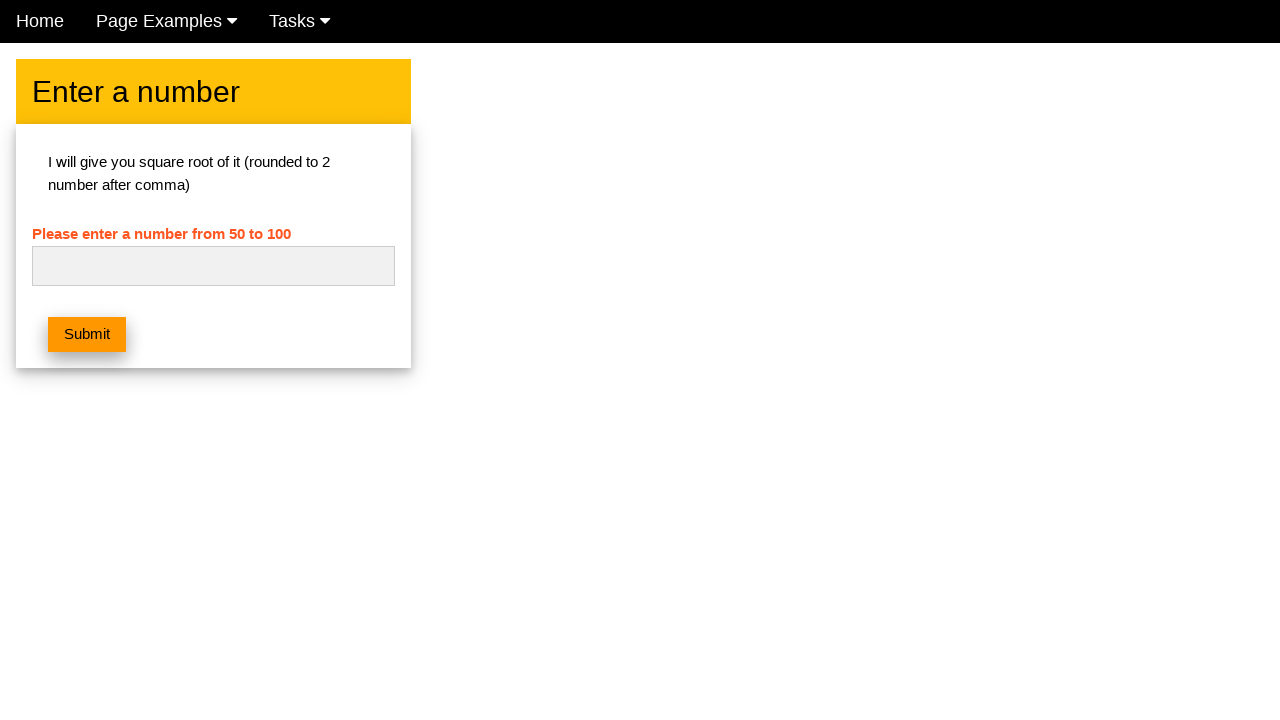

Waited for alert response after submitting 87
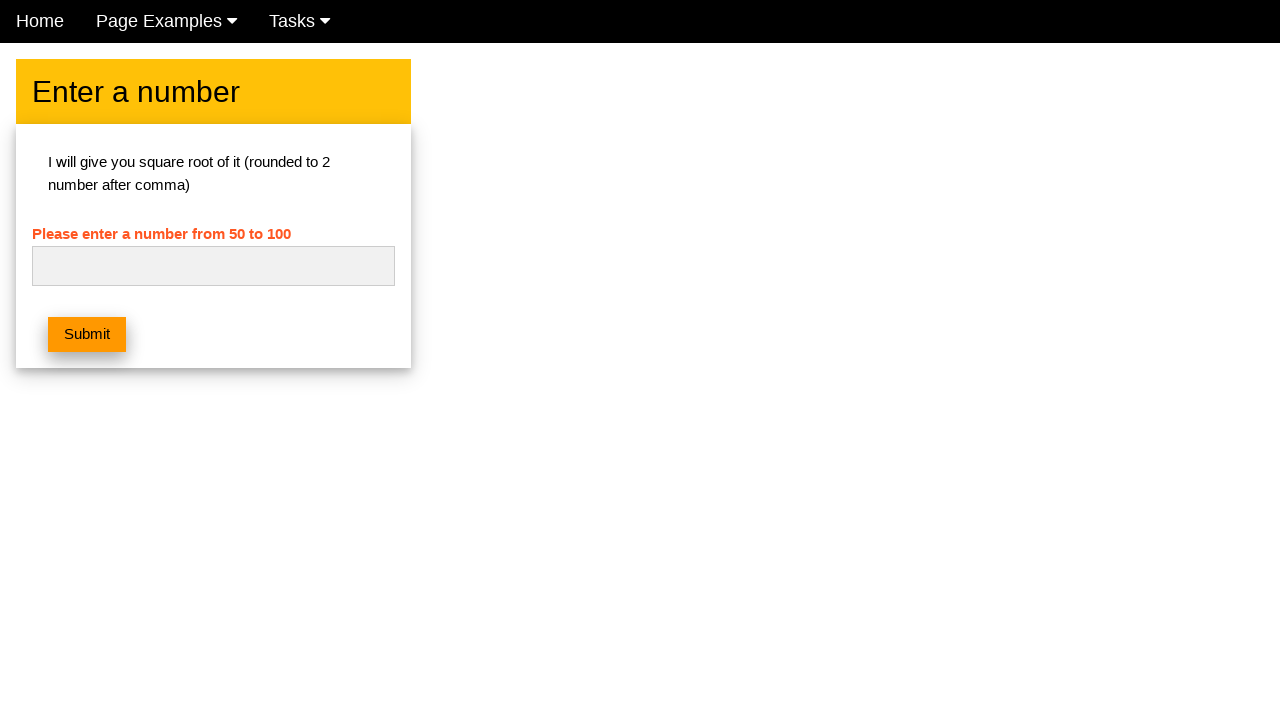

Cleared input field for next iteration on #numb
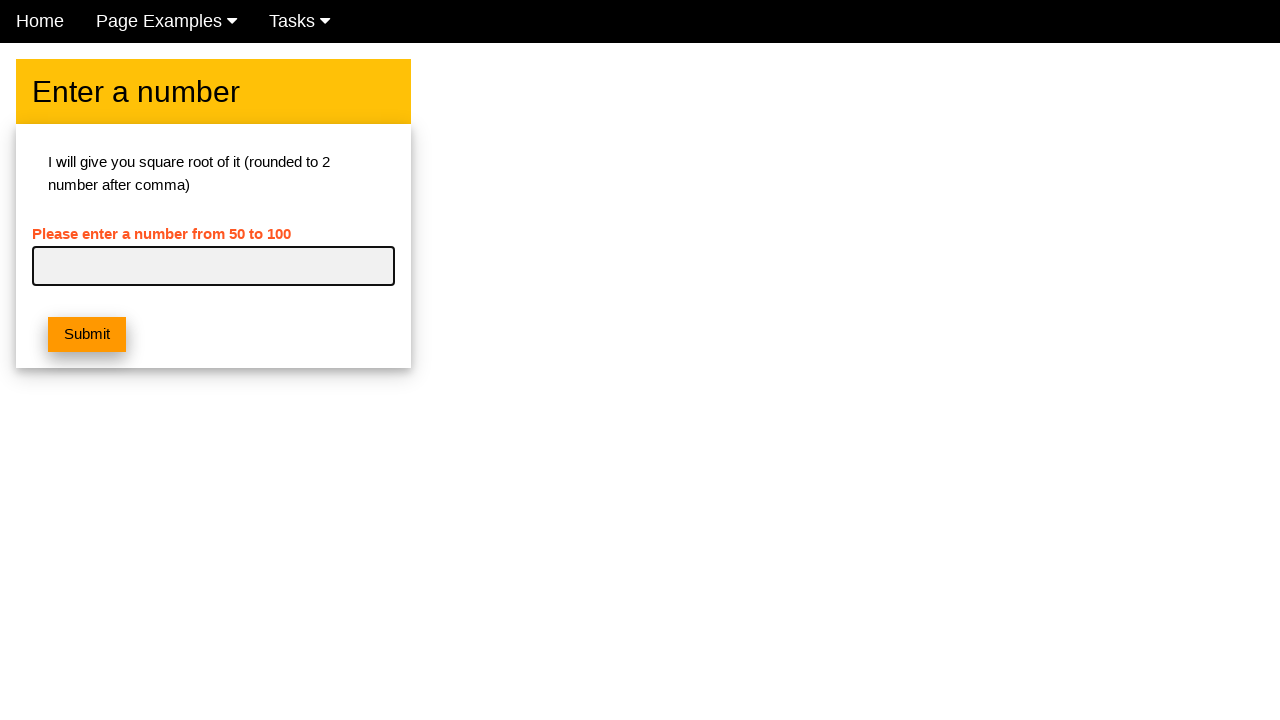

Entered number 88 in input field on #numb
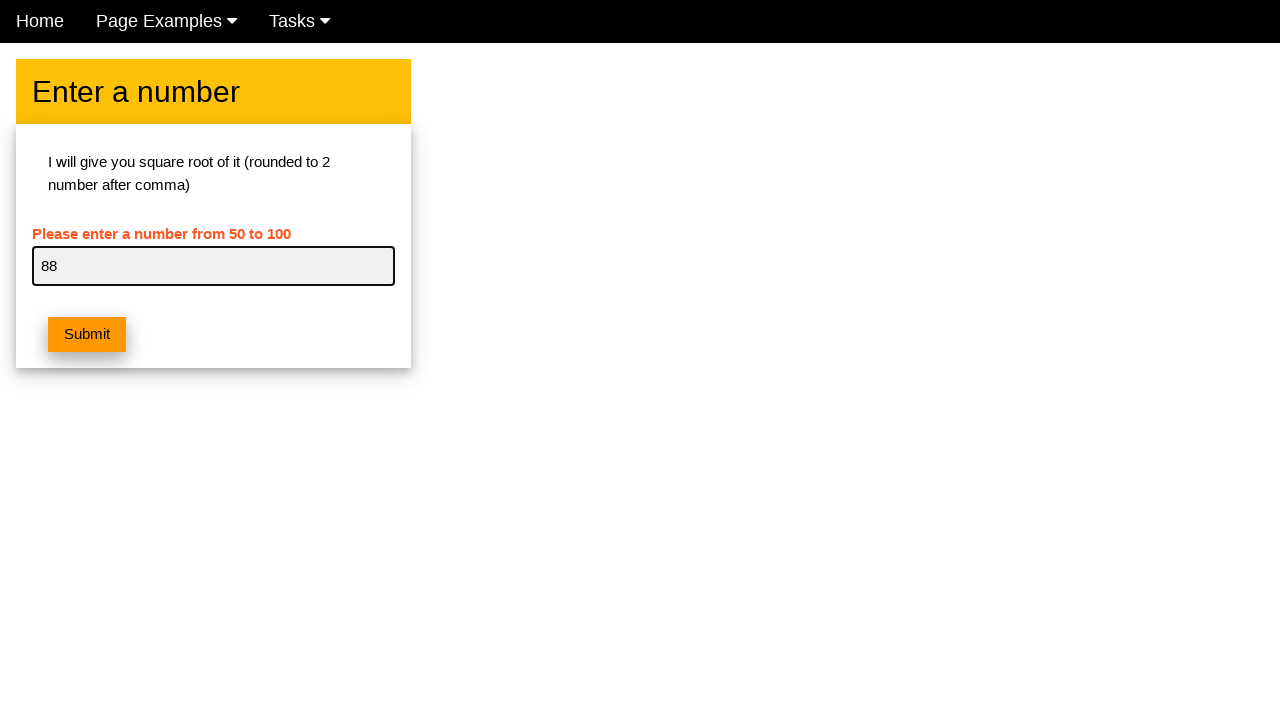

Clicked submit button for number 88 at (87, 335) on button
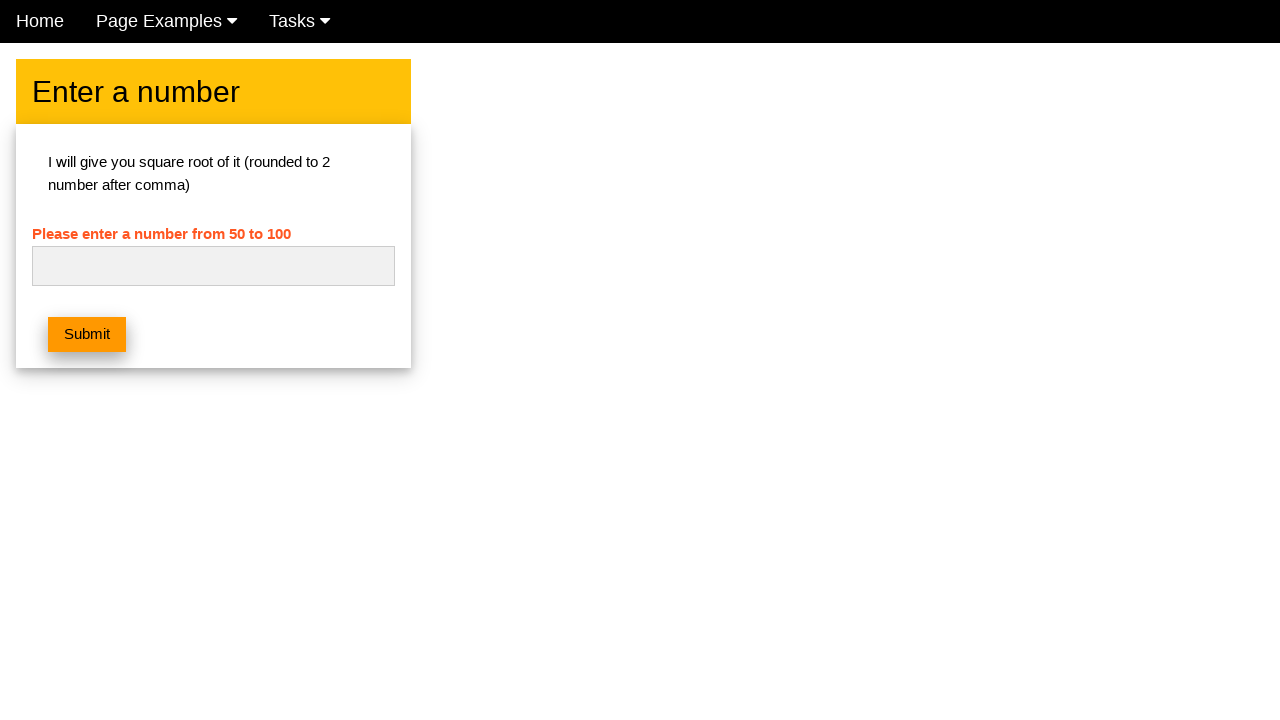

Waited for alert response after submitting 88
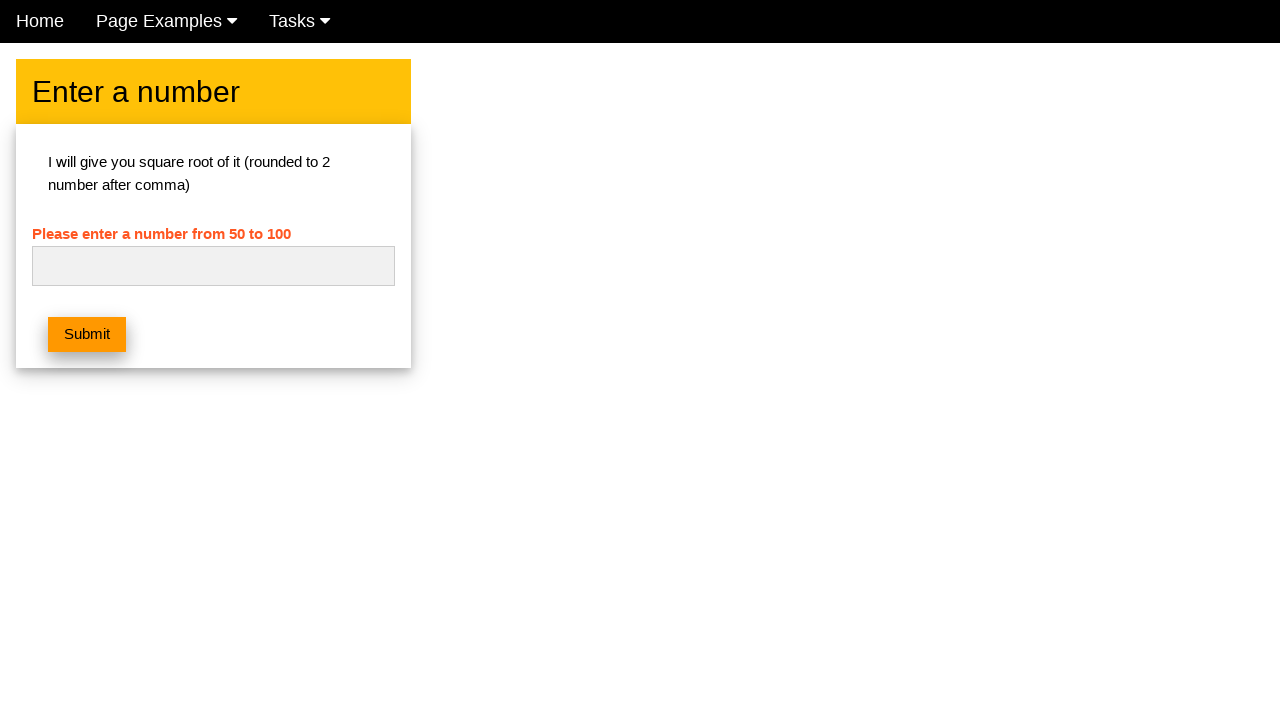

Cleared input field for next iteration on #numb
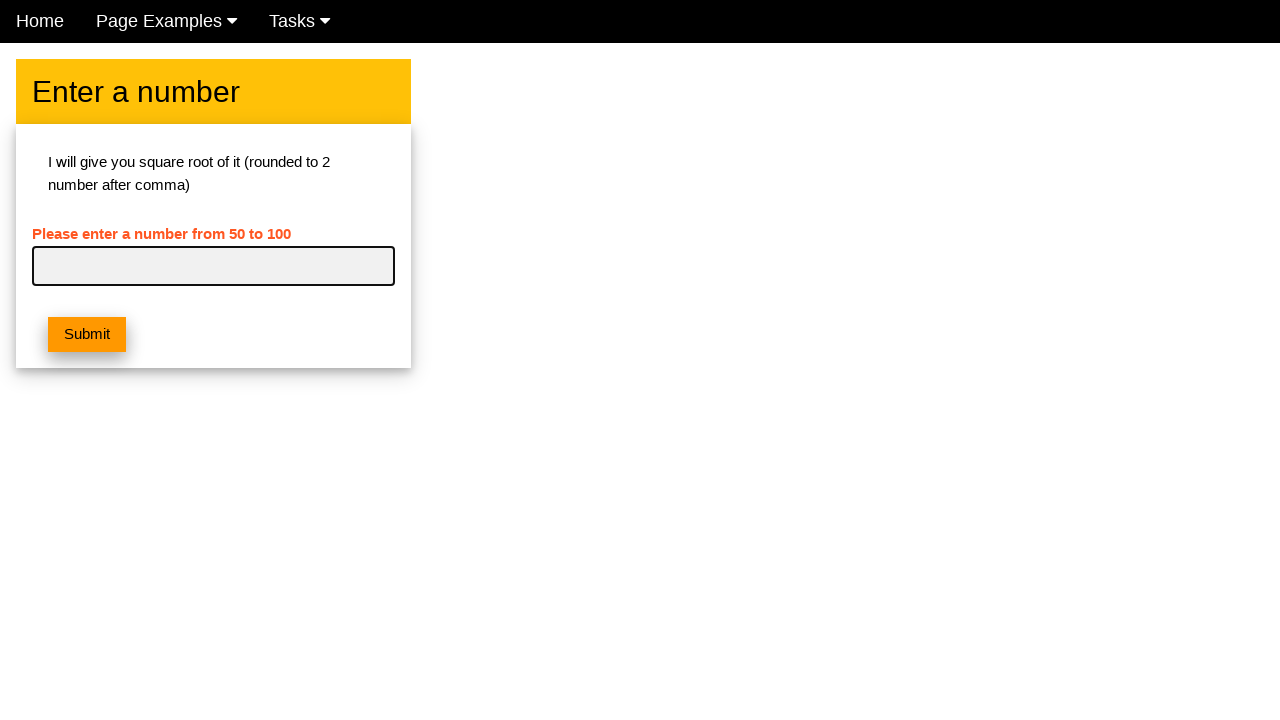

Entered number 89 in input field on #numb
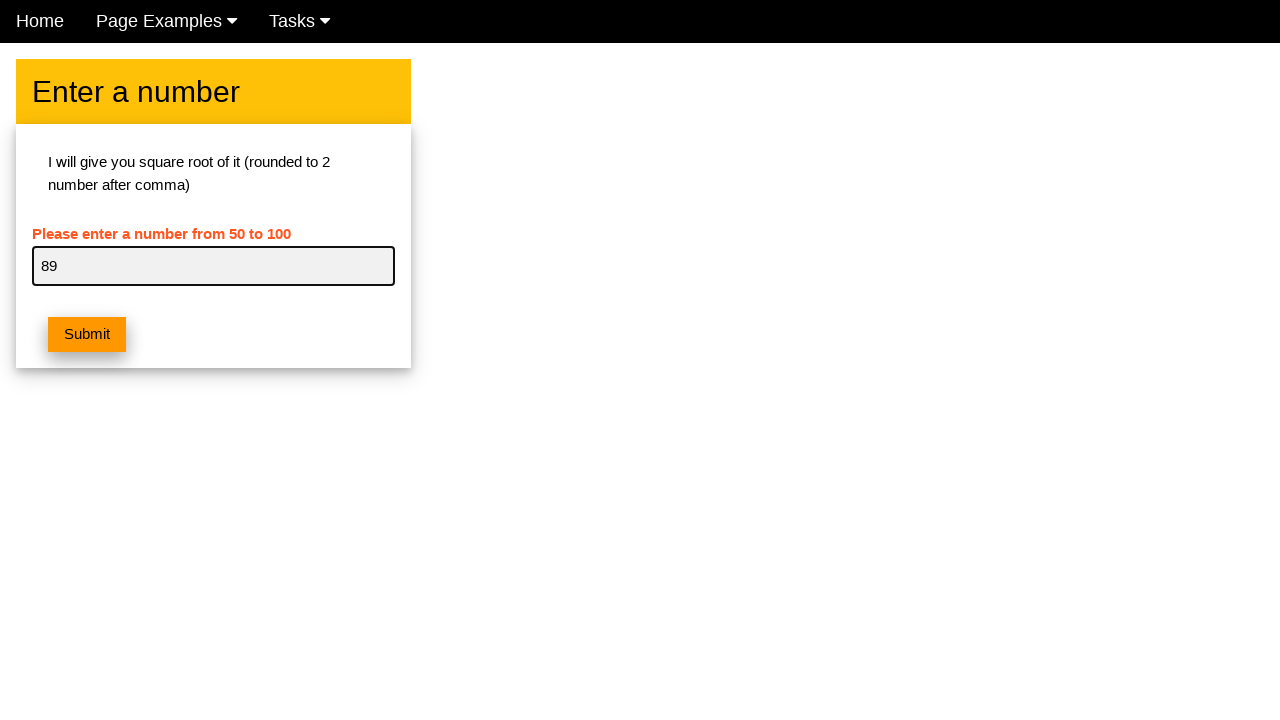

Clicked submit button for number 89 at (87, 335) on button
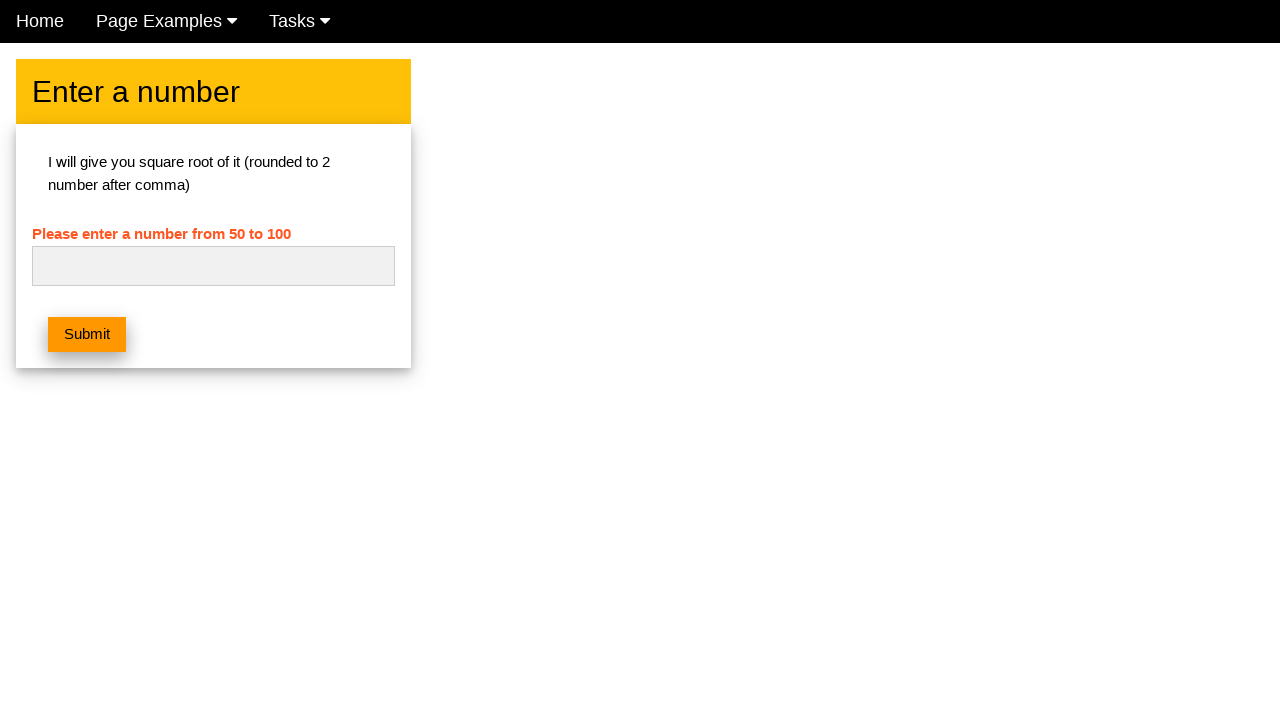

Waited for alert response after submitting 89
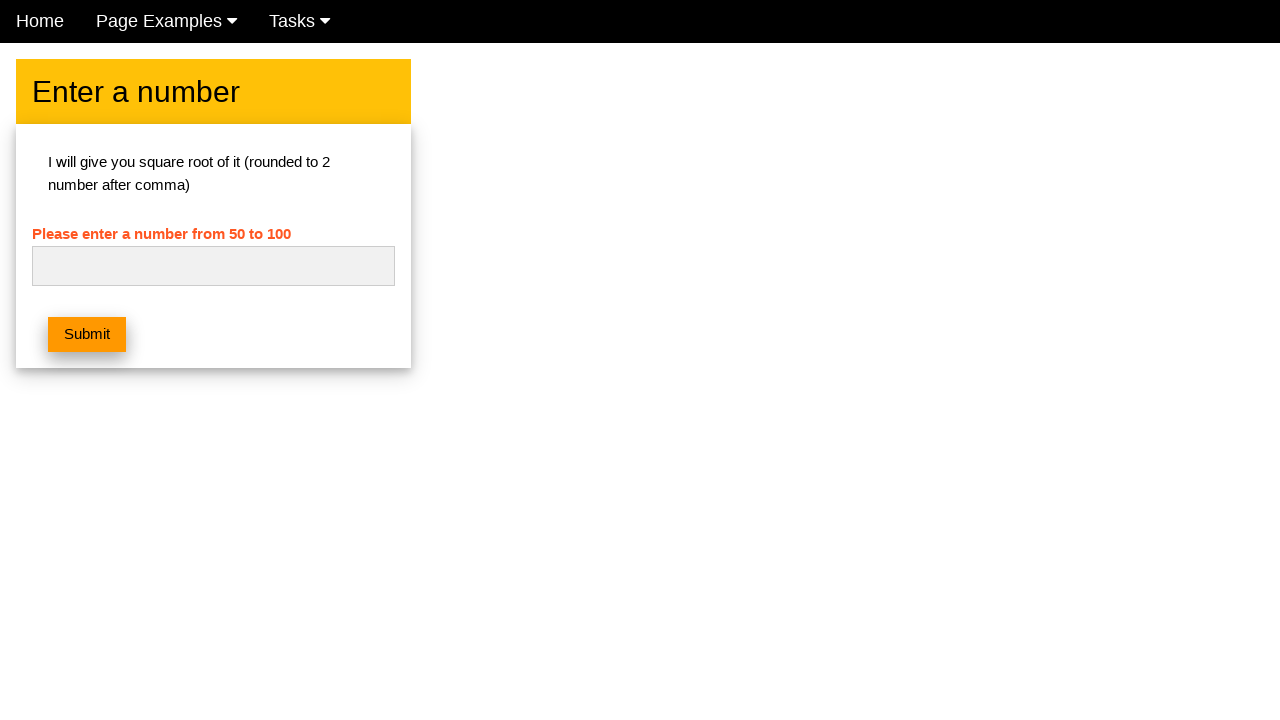

Cleared input field for next iteration on #numb
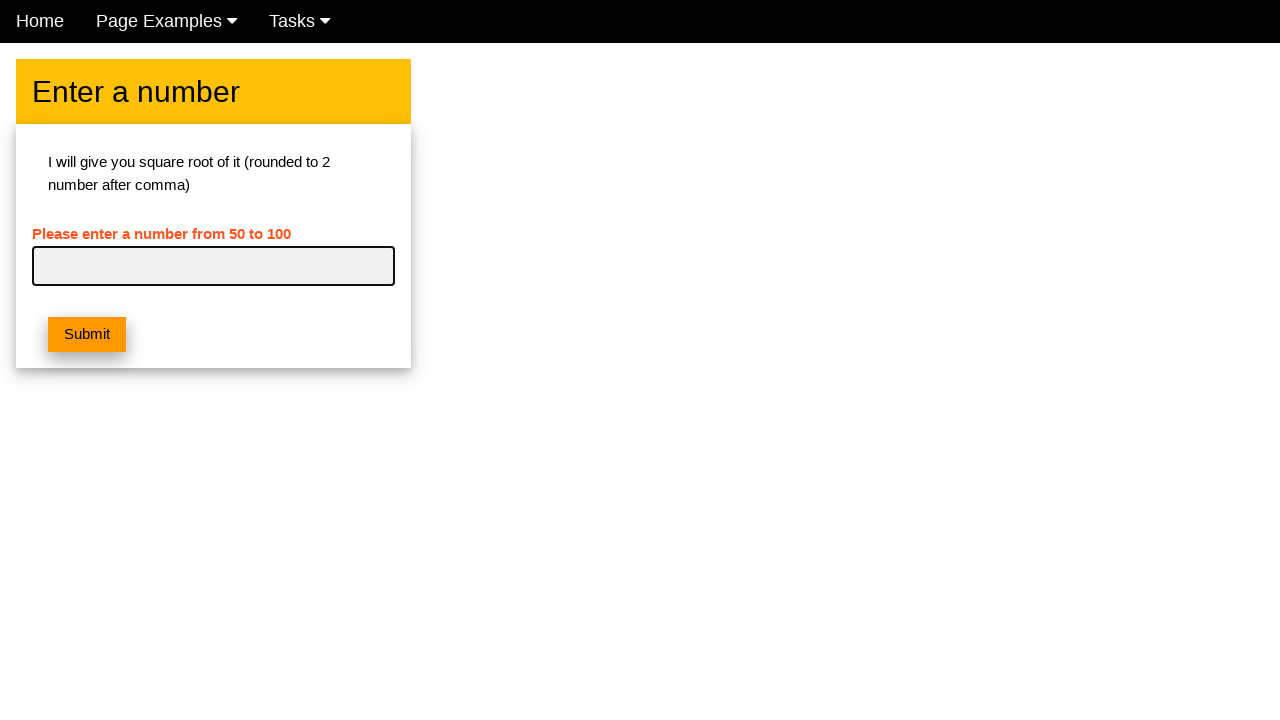

Entered number 90 in input field on #numb
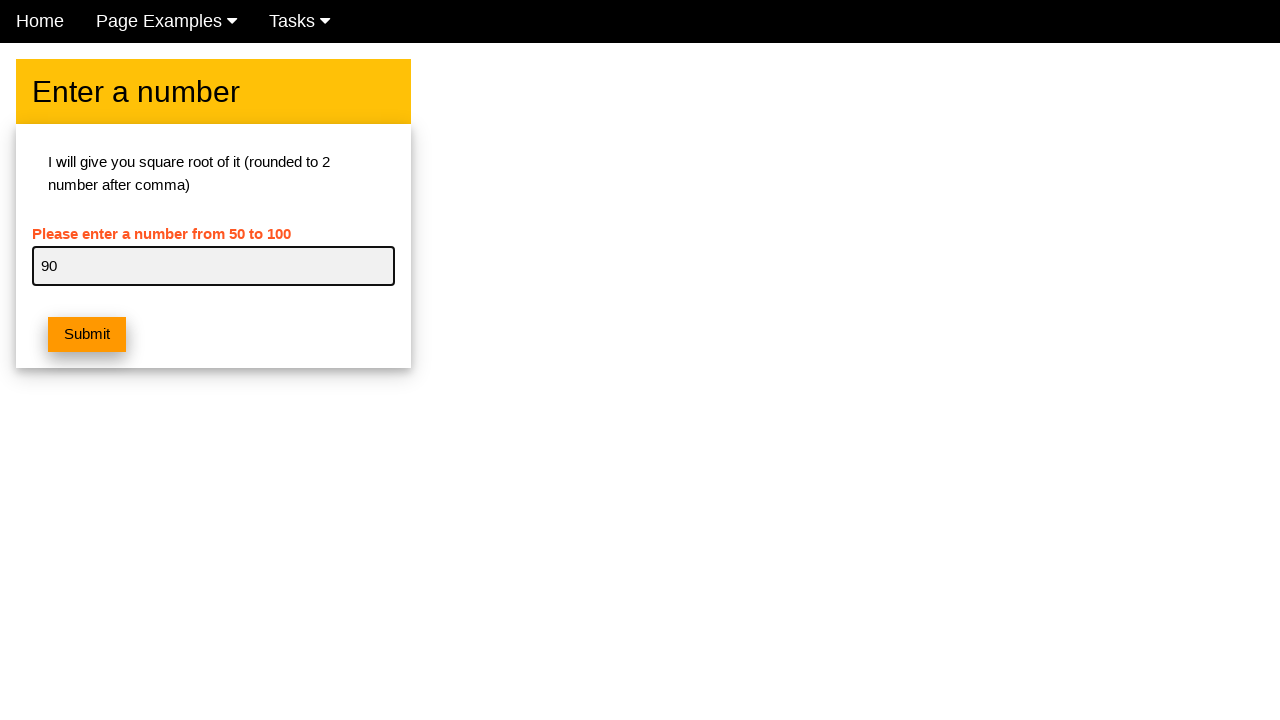

Clicked submit button for number 90 at (87, 335) on button
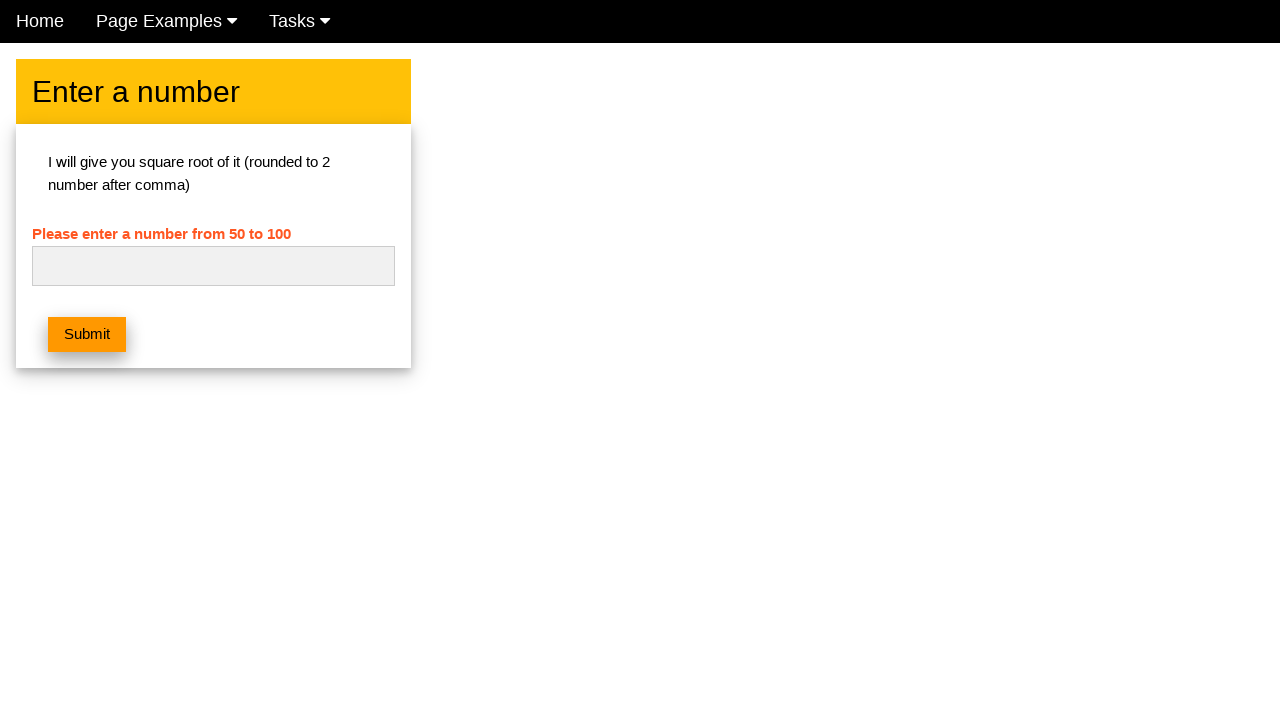

Waited for alert response after submitting 90
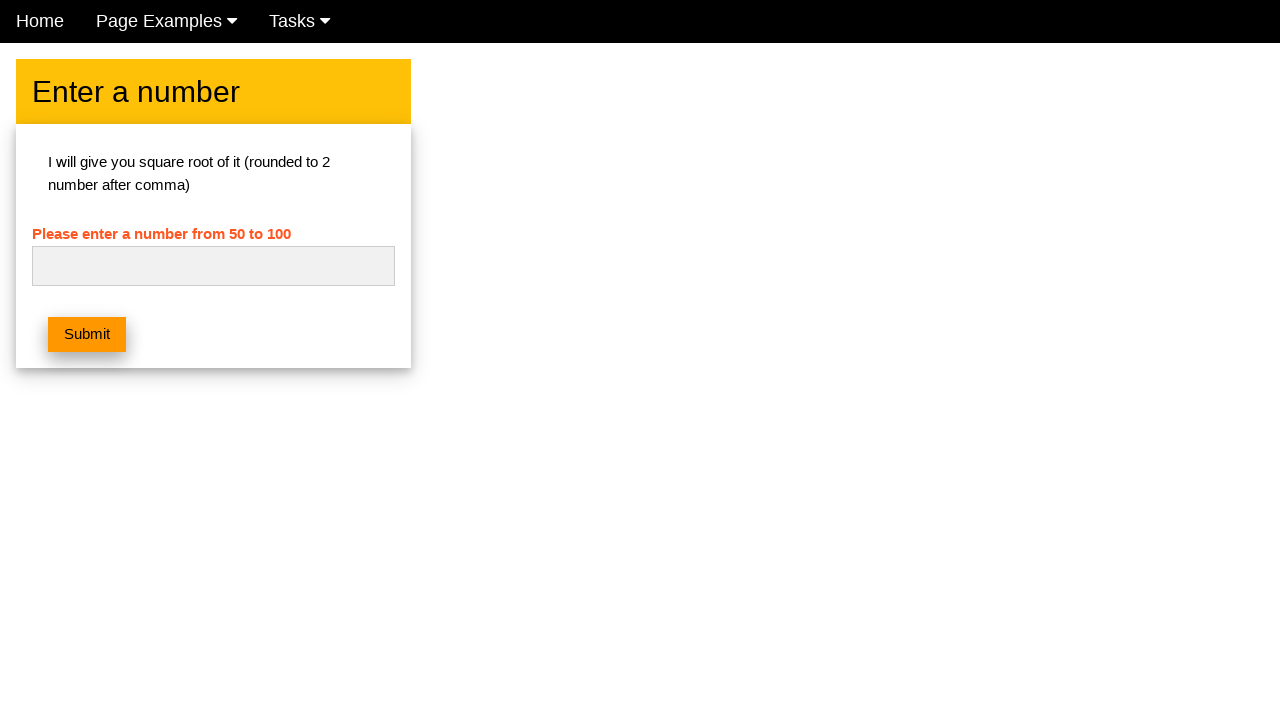

Cleared input field for next iteration on #numb
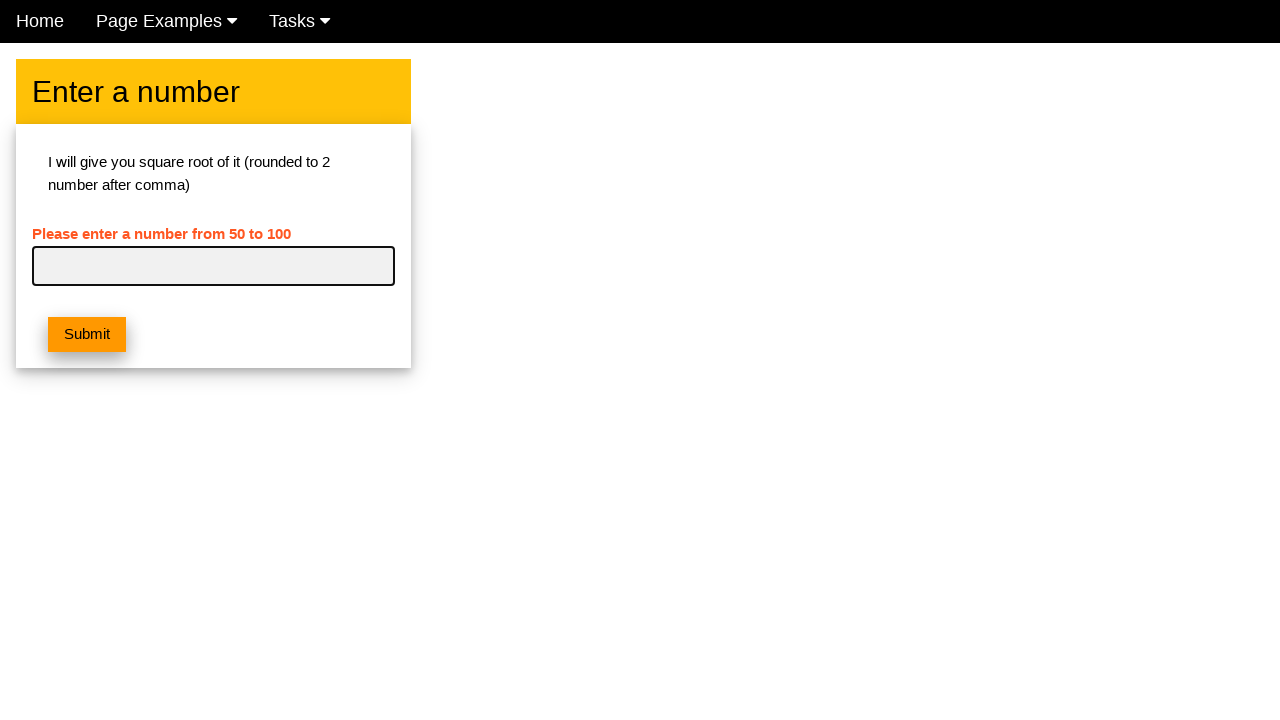

Entered number 91 in input field on #numb
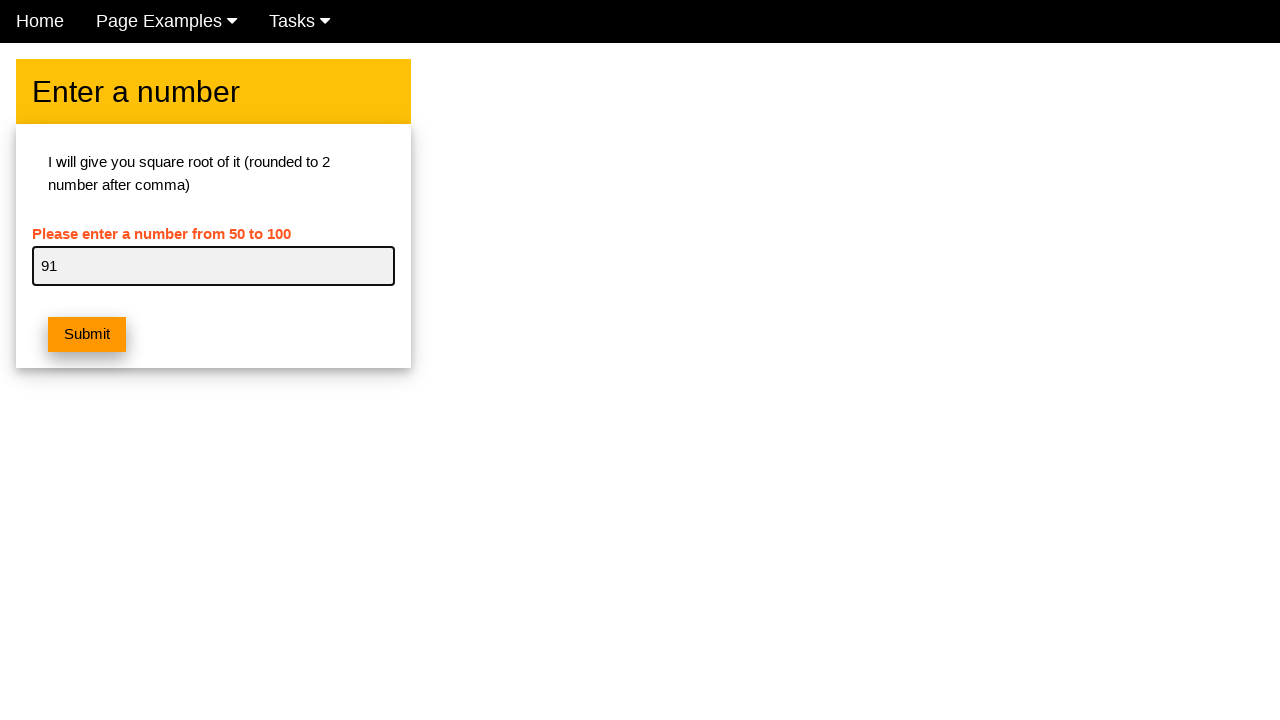

Clicked submit button for number 91 at (87, 335) on button
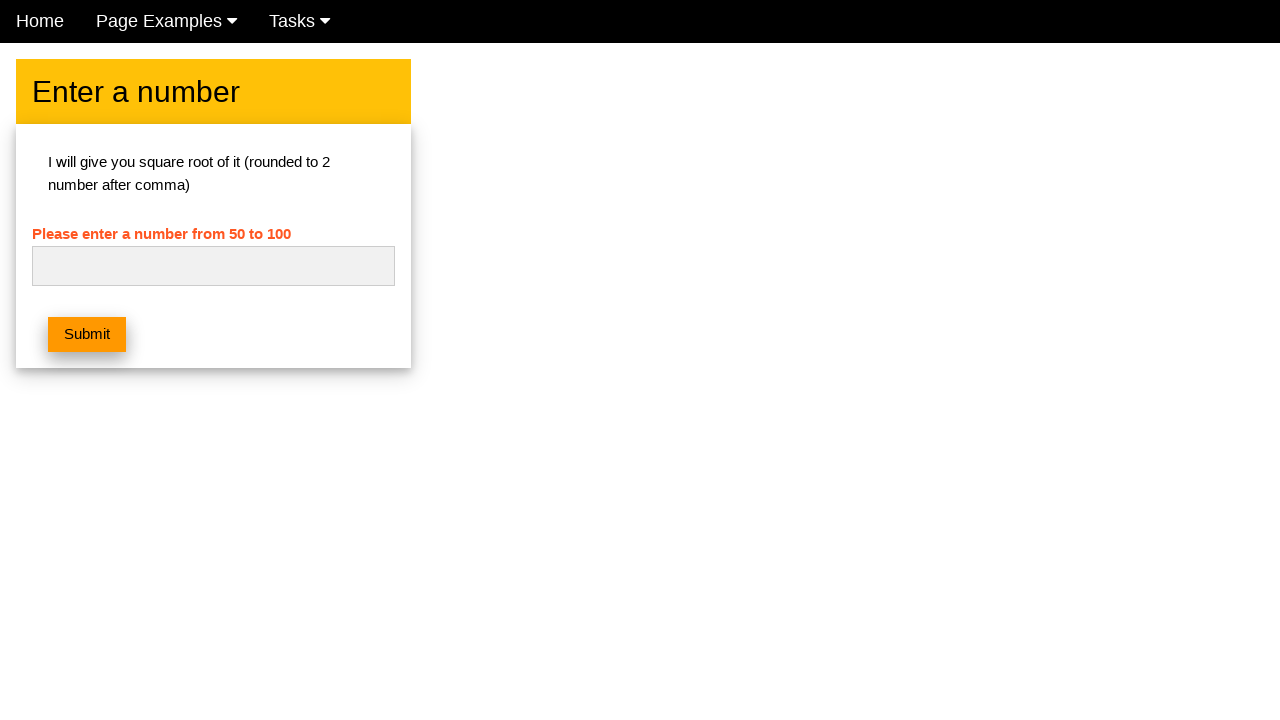

Waited for alert response after submitting 91
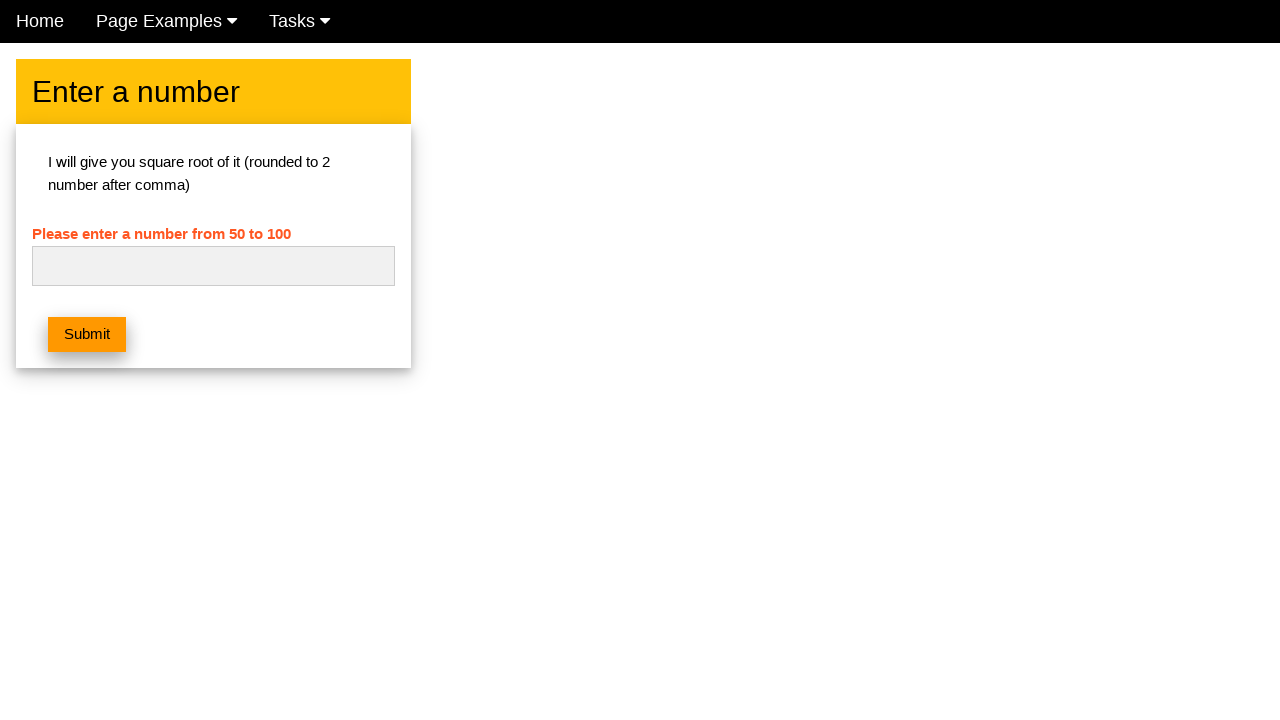

Cleared input field for next iteration on #numb
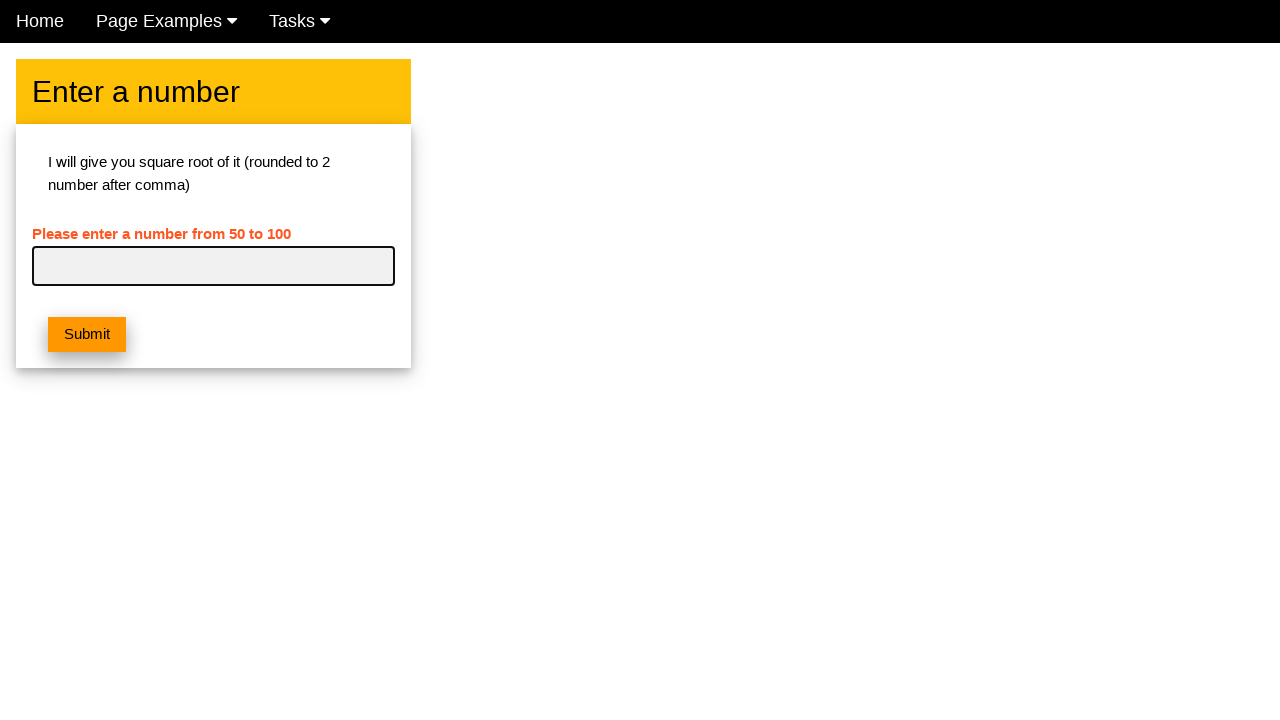

Entered number 92 in input field on #numb
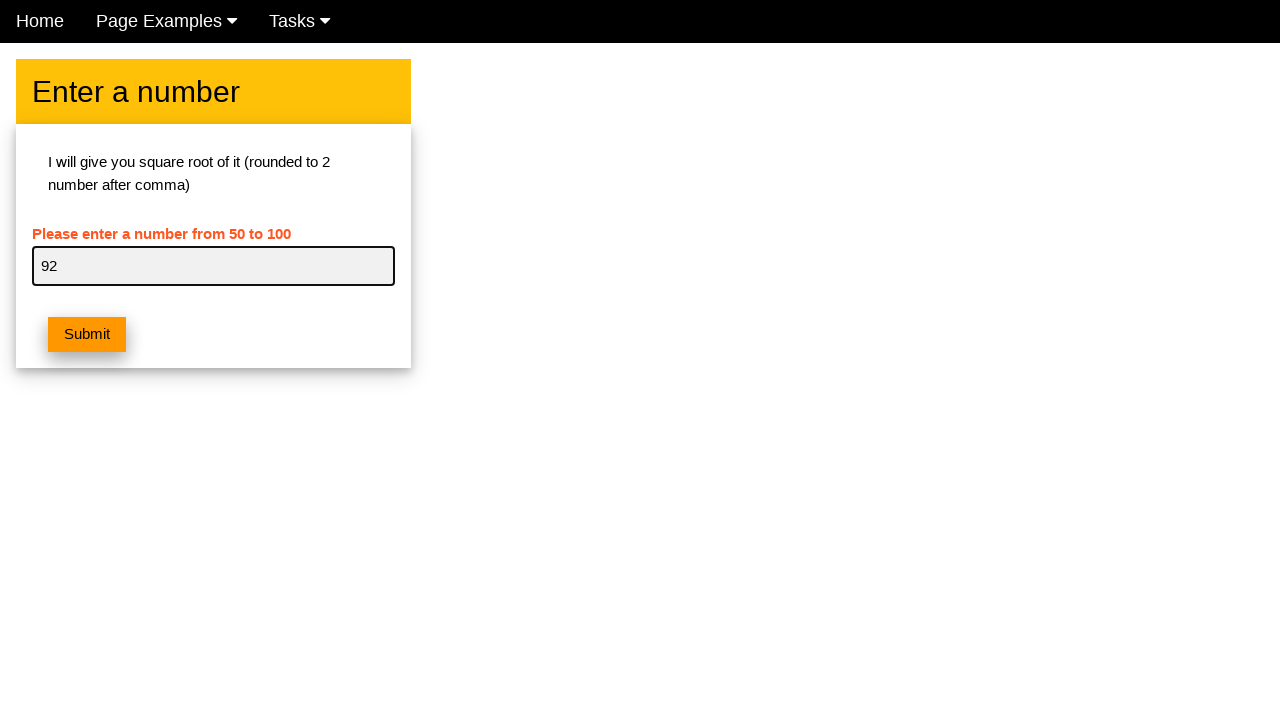

Clicked submit button for number 92 at (87, 335) on button
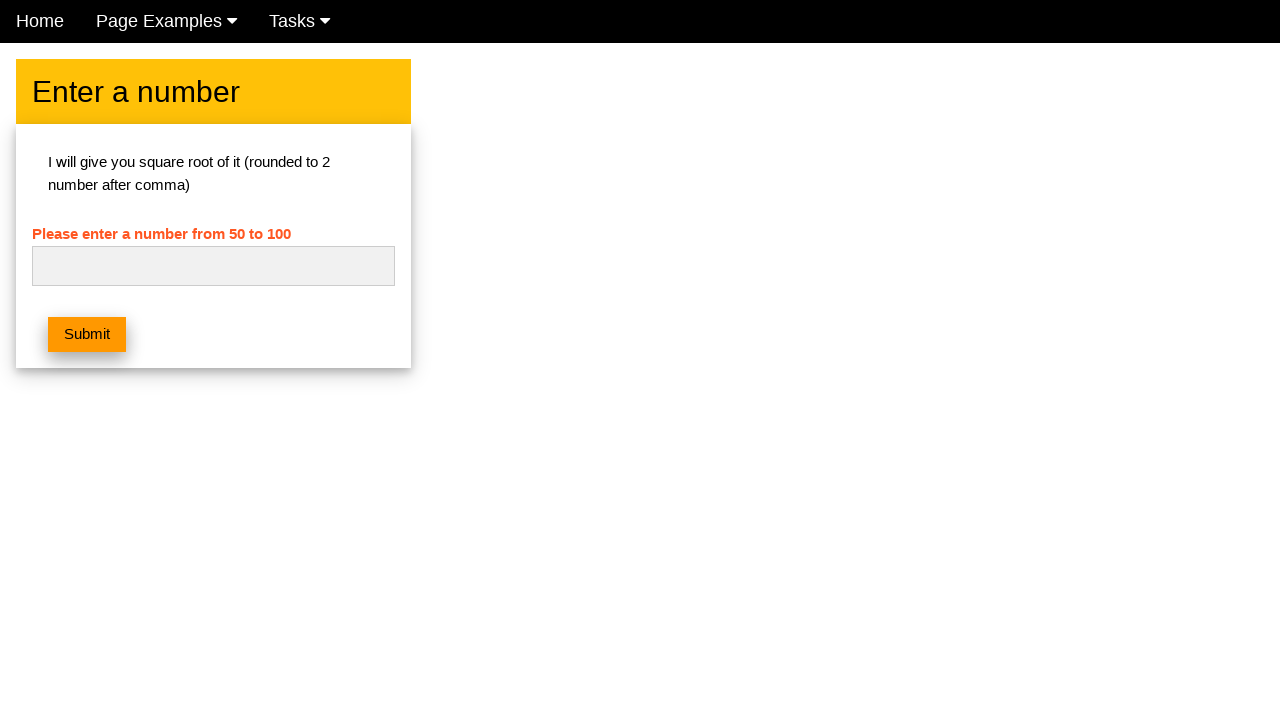

Waited for alert response after submitting 92
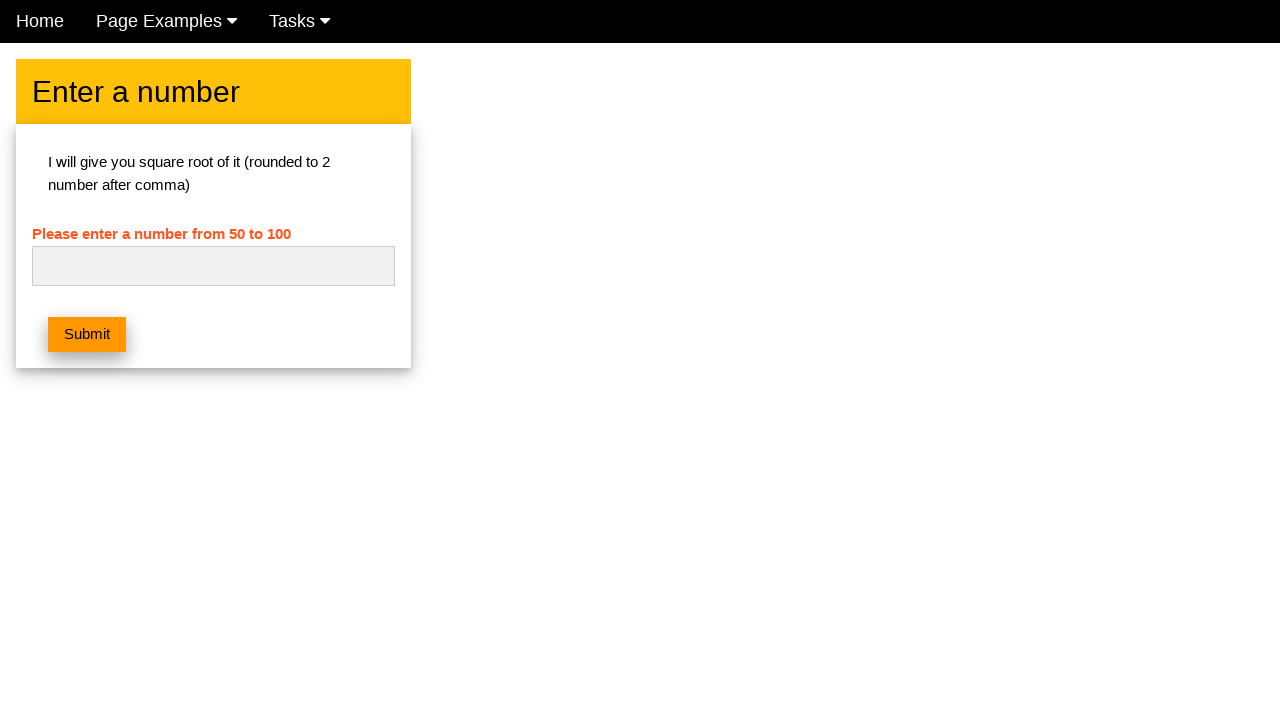

Cleared input field for next iteration on #numb
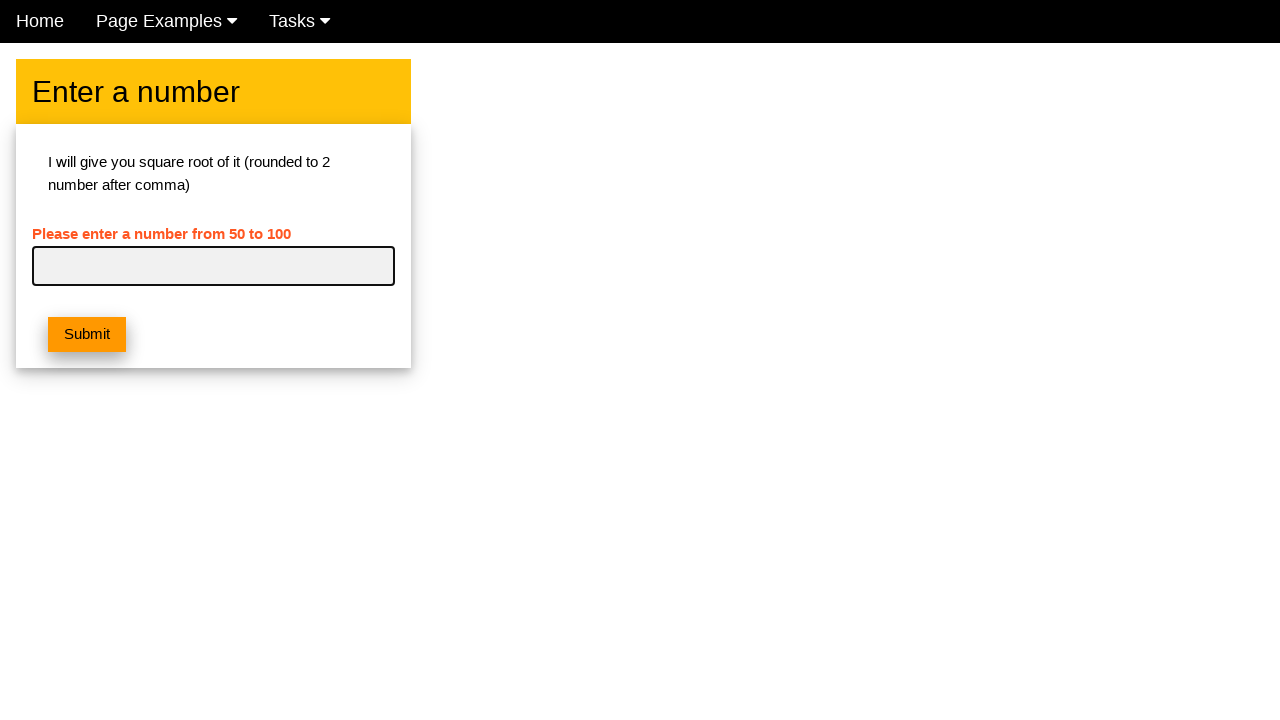

Entered number 93 in input field on #numb
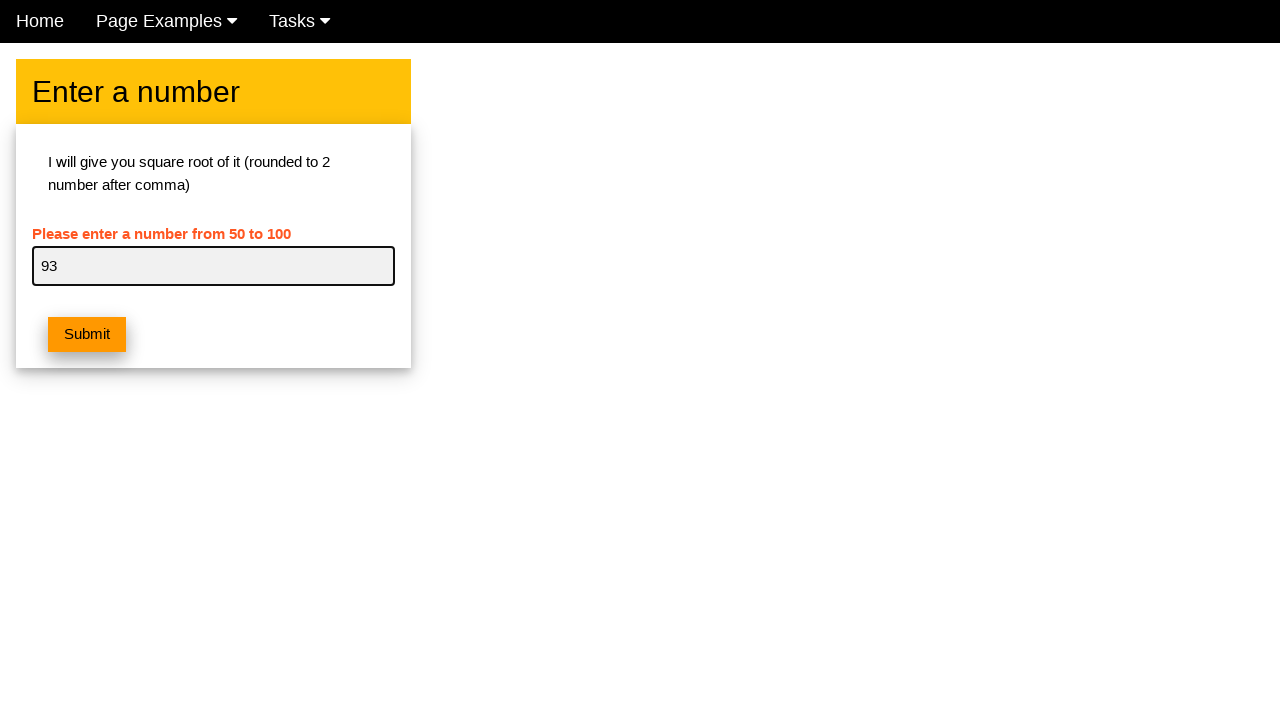

Clicked submit button for number 93 at (87, 335) on button
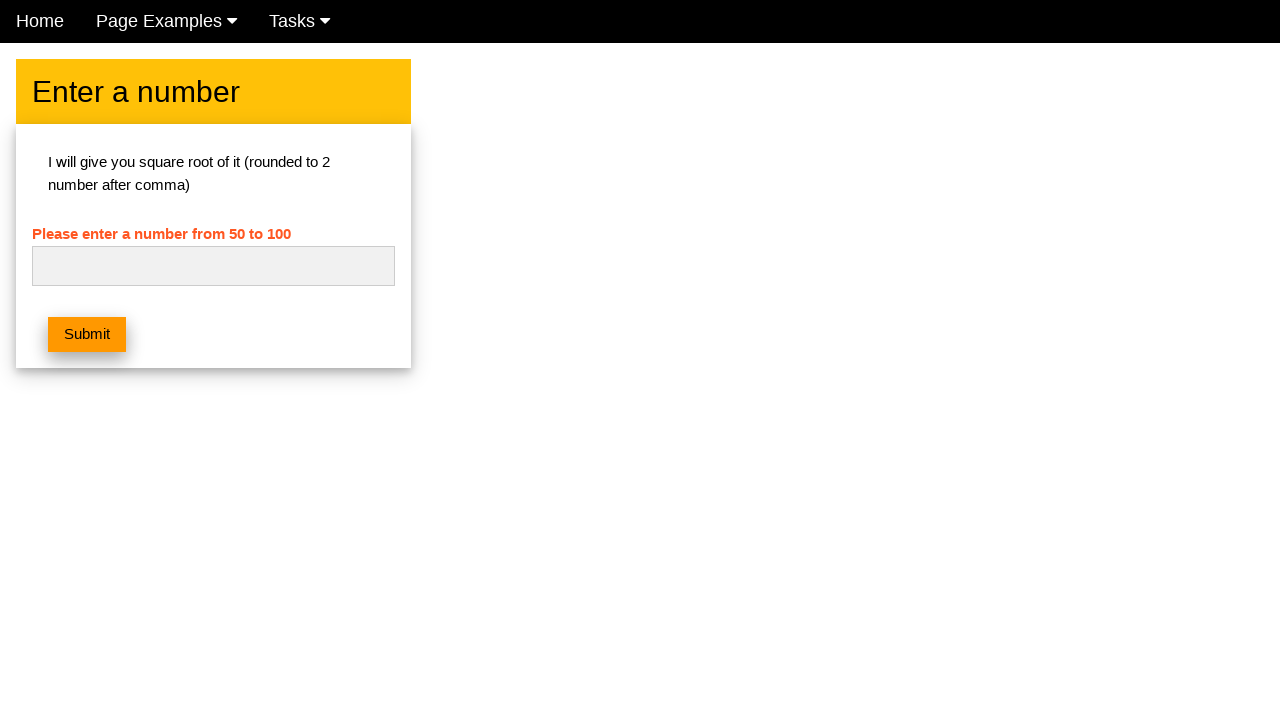

Waited for alert response after submitting 93
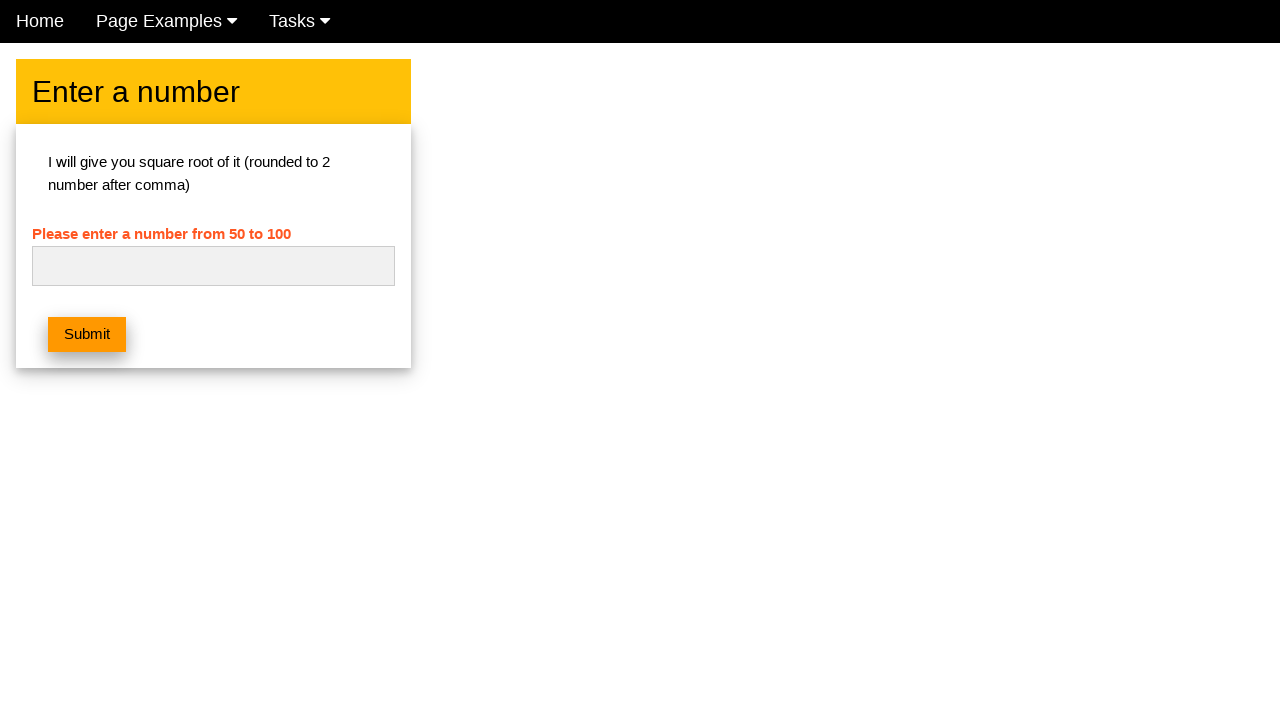

Cleared input field for next iteration on #numb
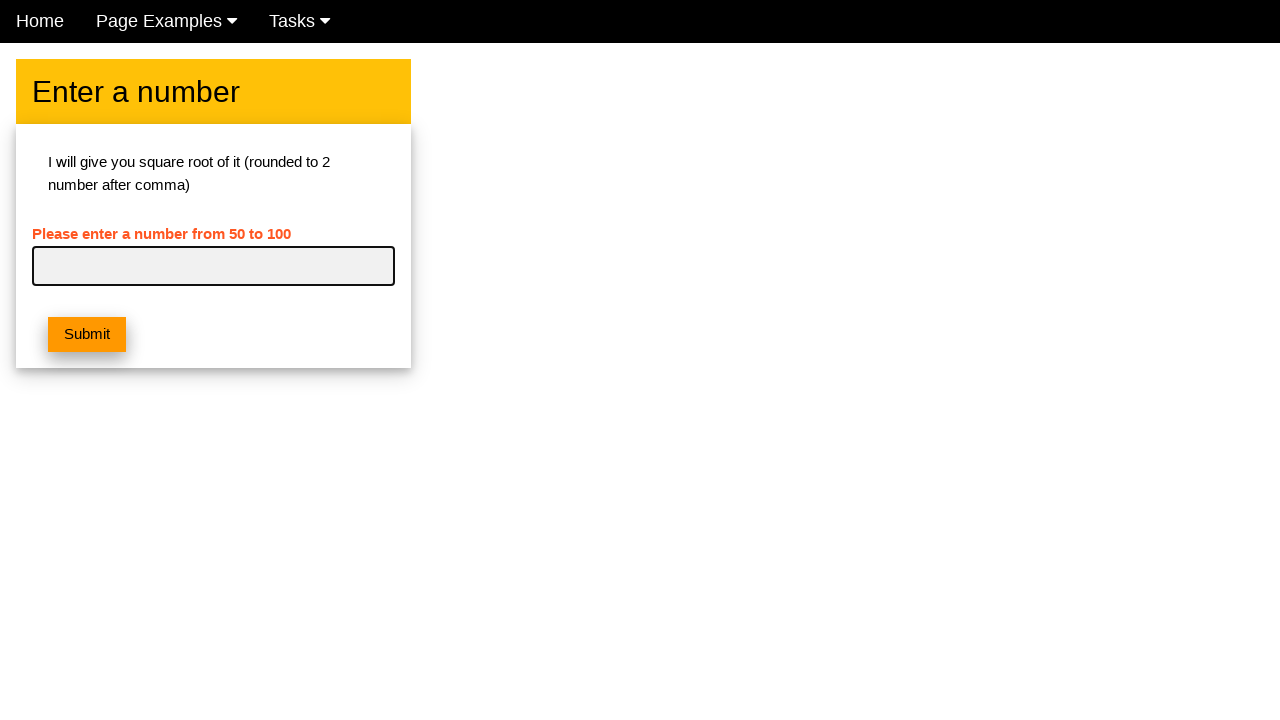

Entered number 94 in input field on #numb
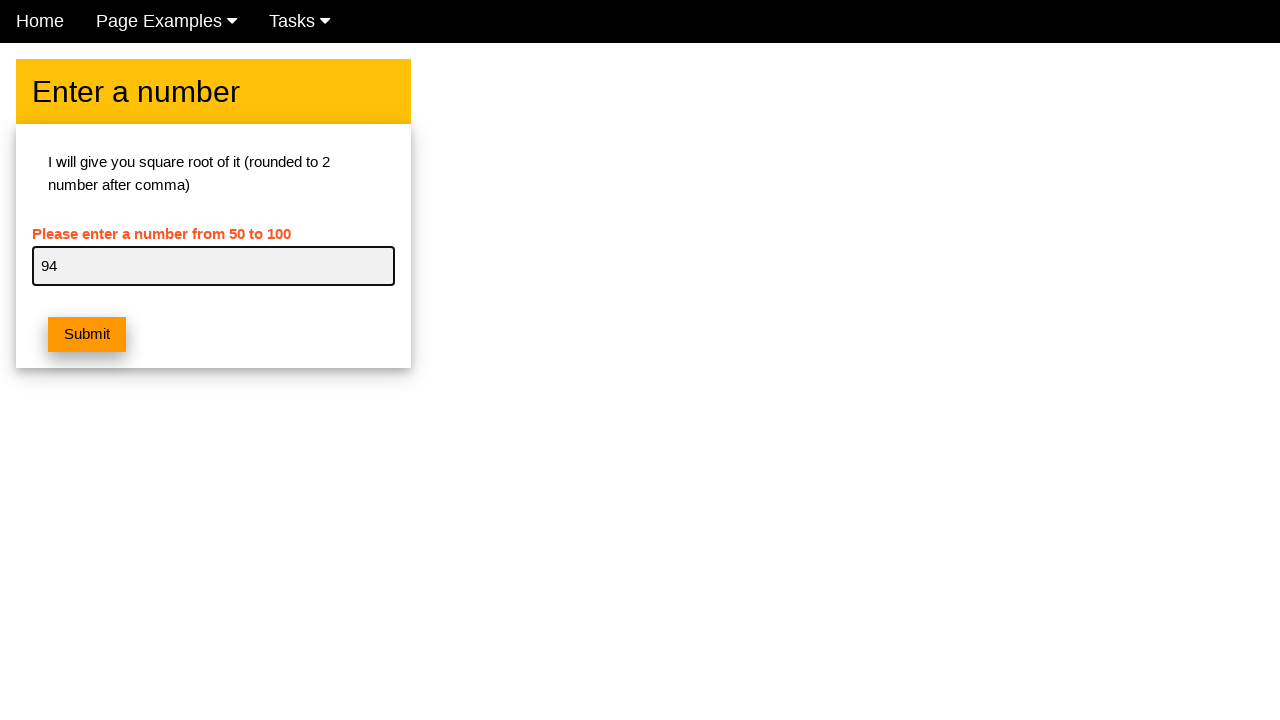

Clicked submit button for number 94 at (87, 335) on button
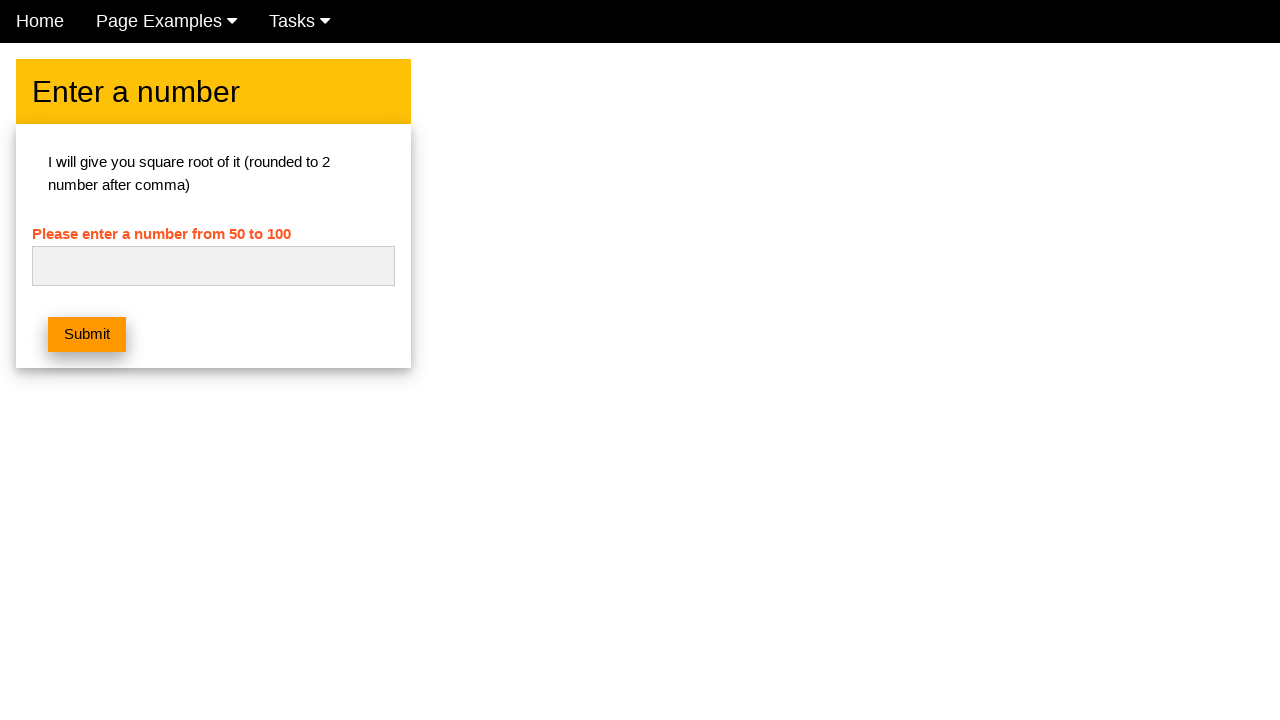

Waited for alert response after submitting 94
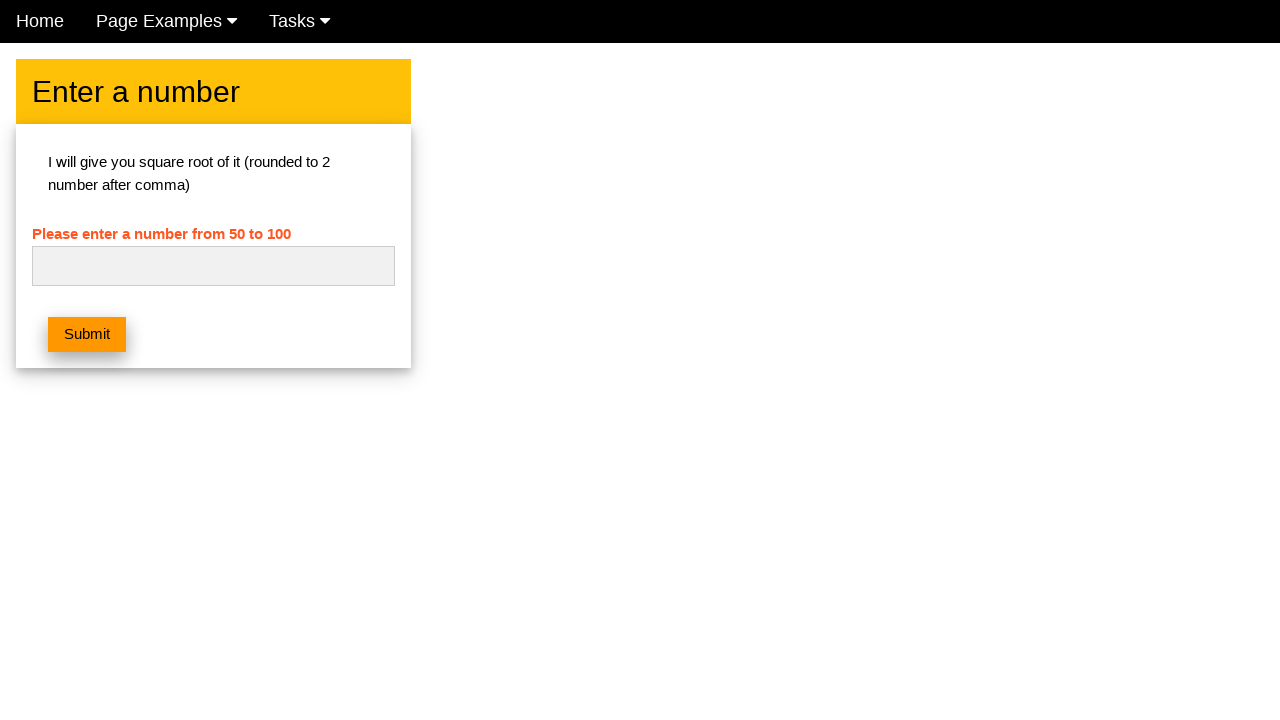

Cleared input field for next iteration on #numb
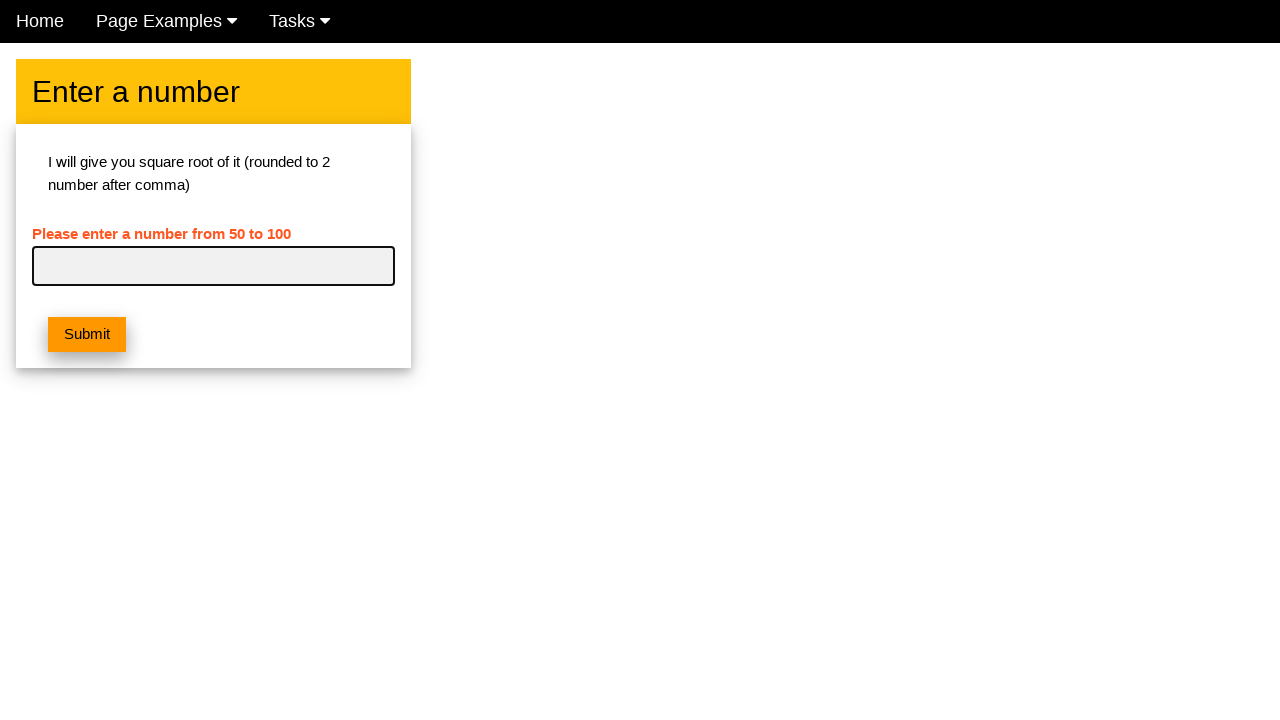

Entered number 95 in input field on #numb
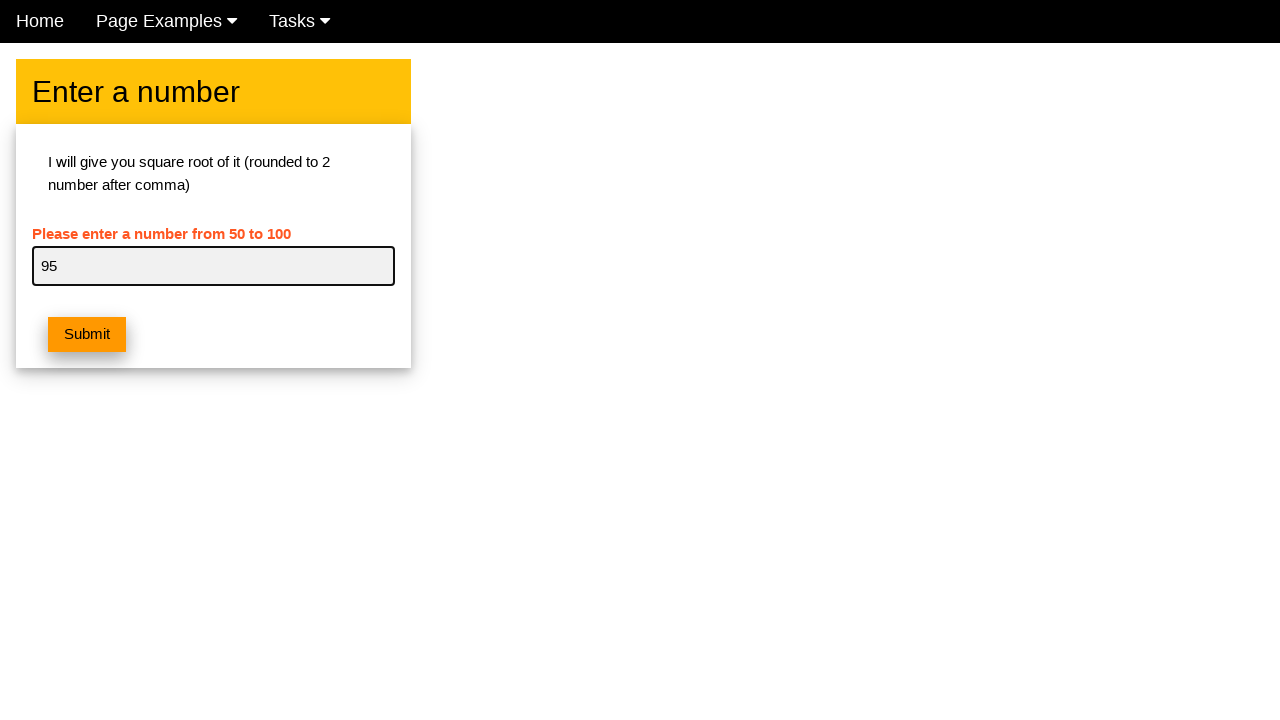

Clicked submit button for number 95 at (87, 335) on button
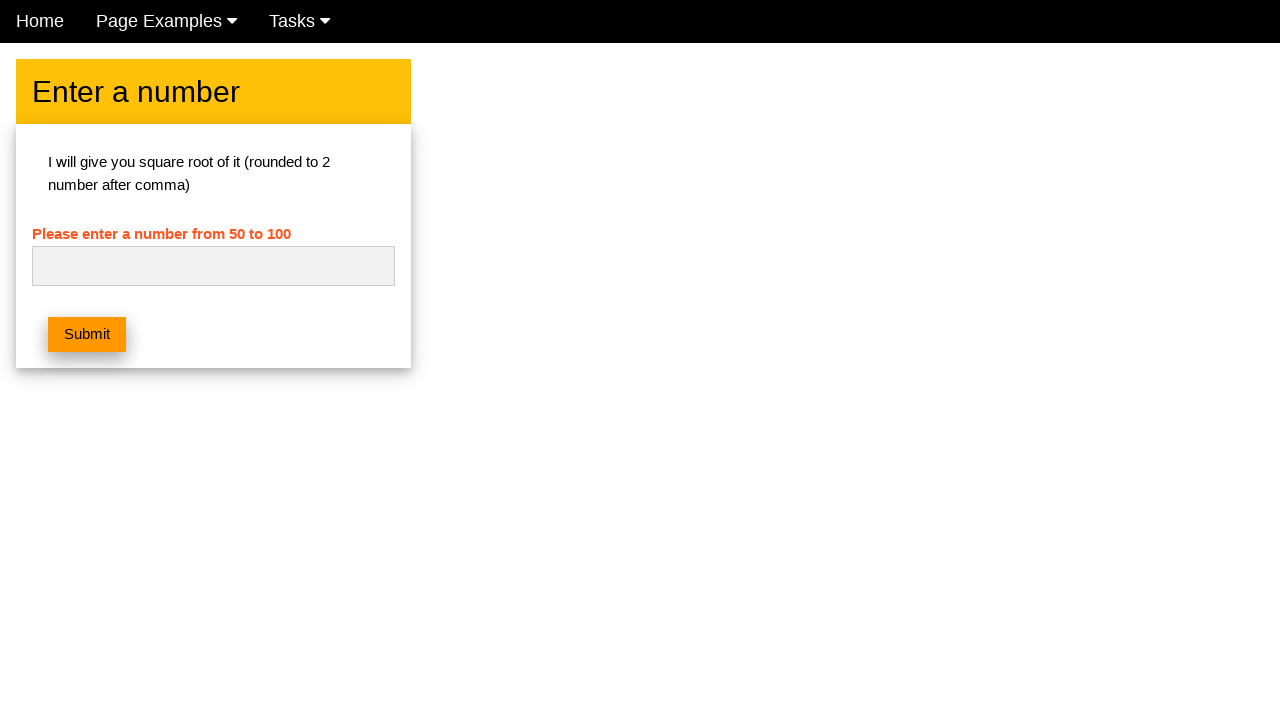

Waited for alert response after submitting 95
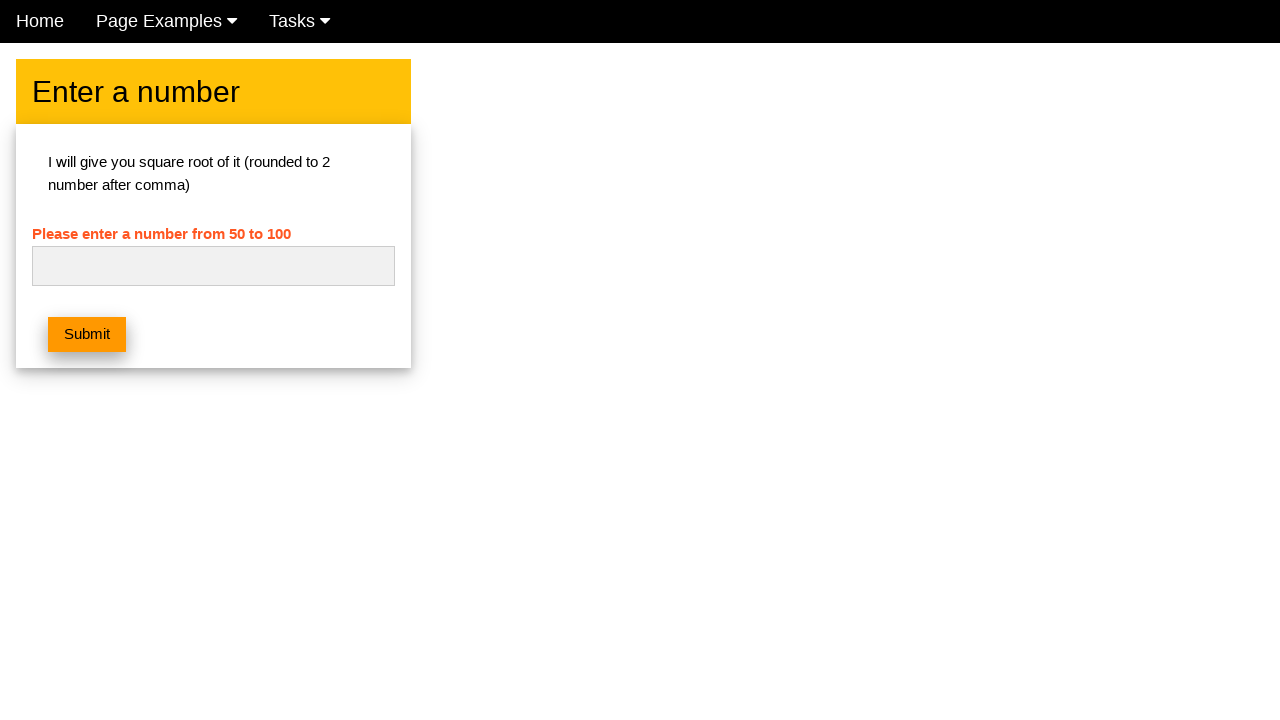

Cleared input field for next iteration on #numb
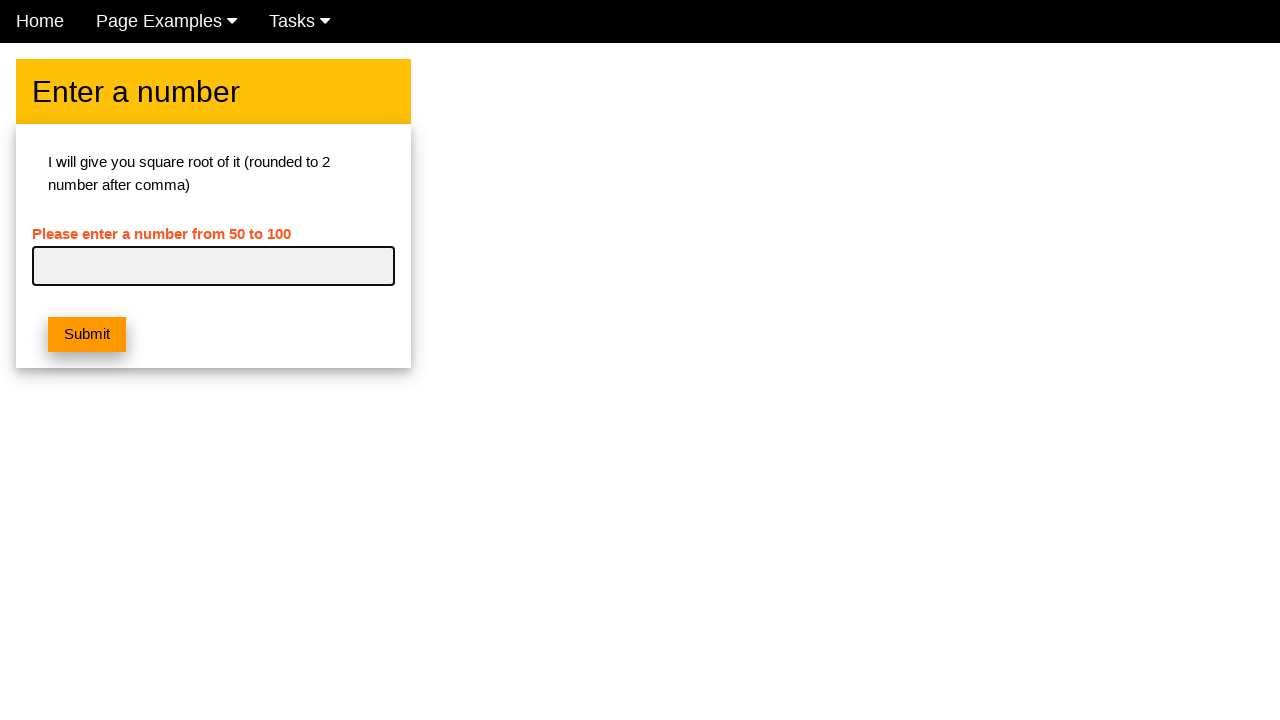

Entered number 96 in input field on #numb
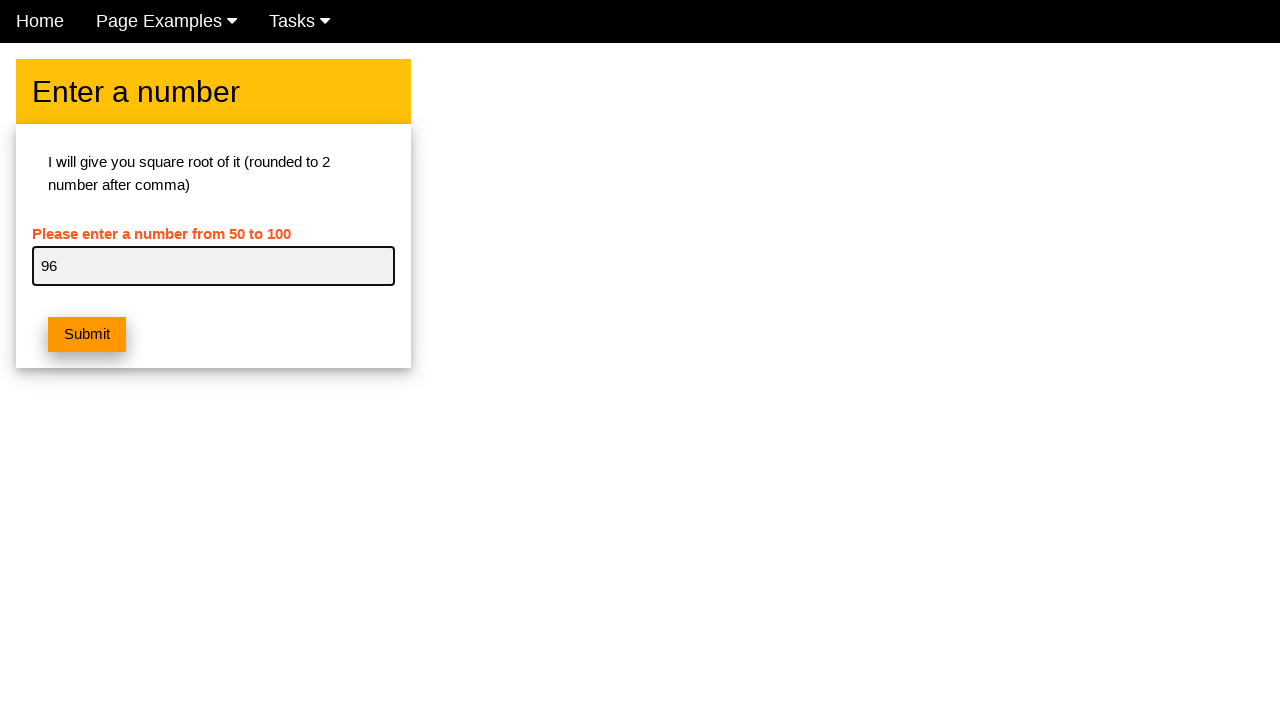

Clicked submit button for number 96 at (87, 335) on button
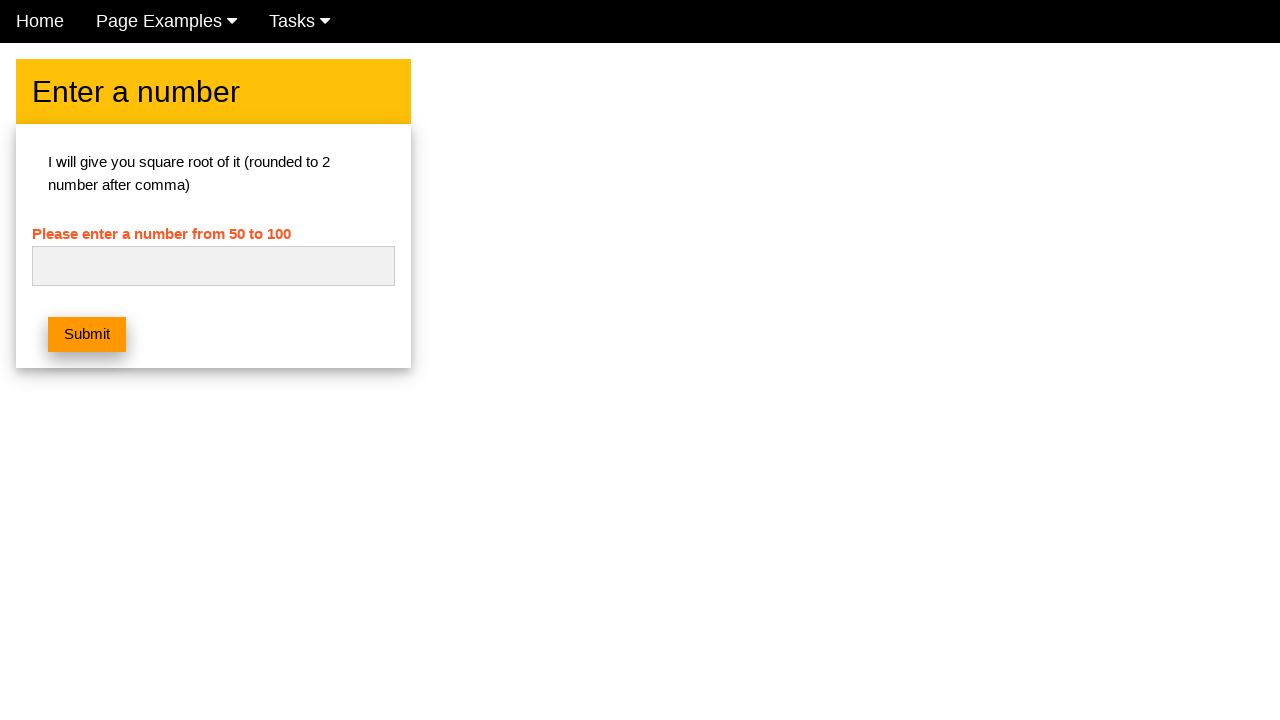

Waited for alert response after submitting 96
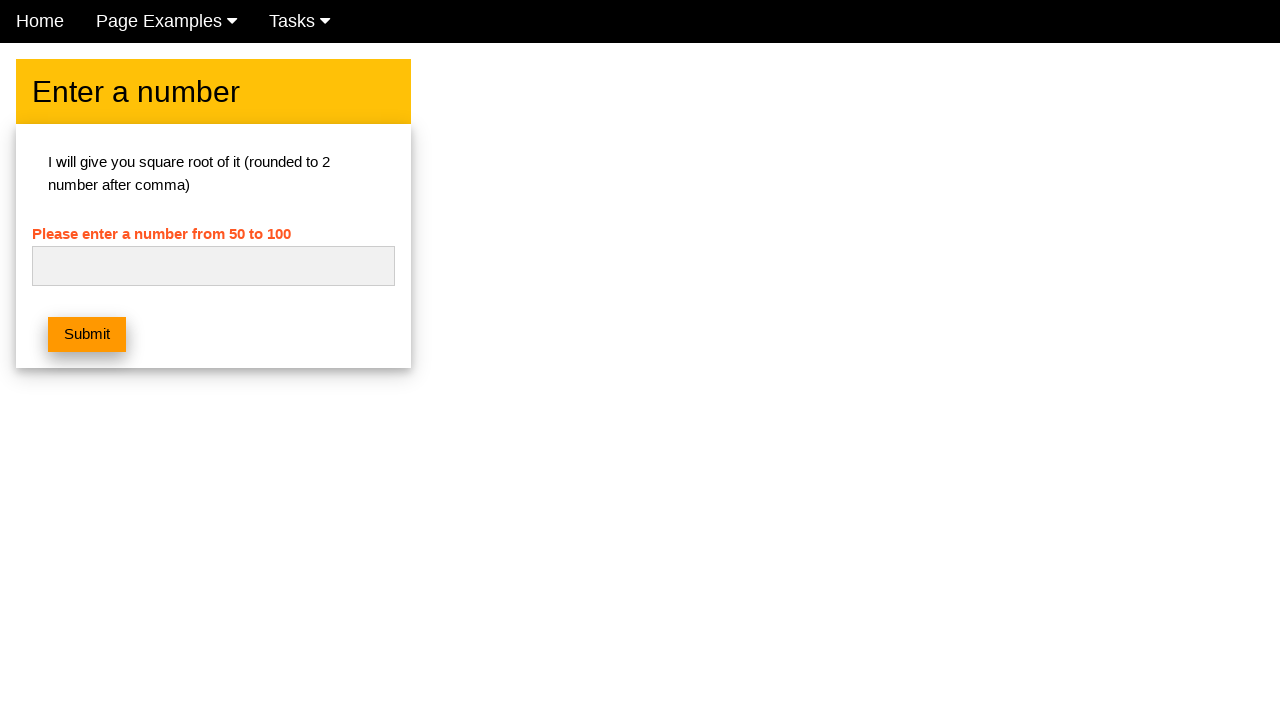

Cleared input field for next iteration on #numb
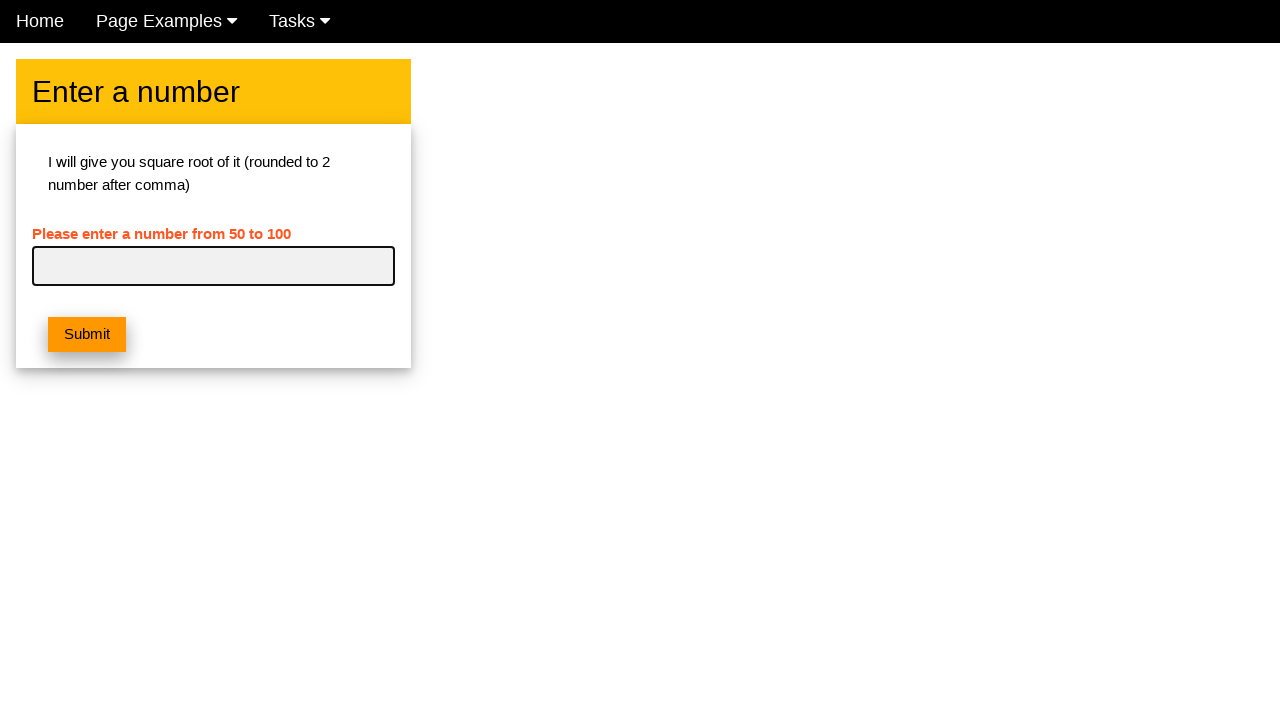

Entered number 97 in input field on #numb
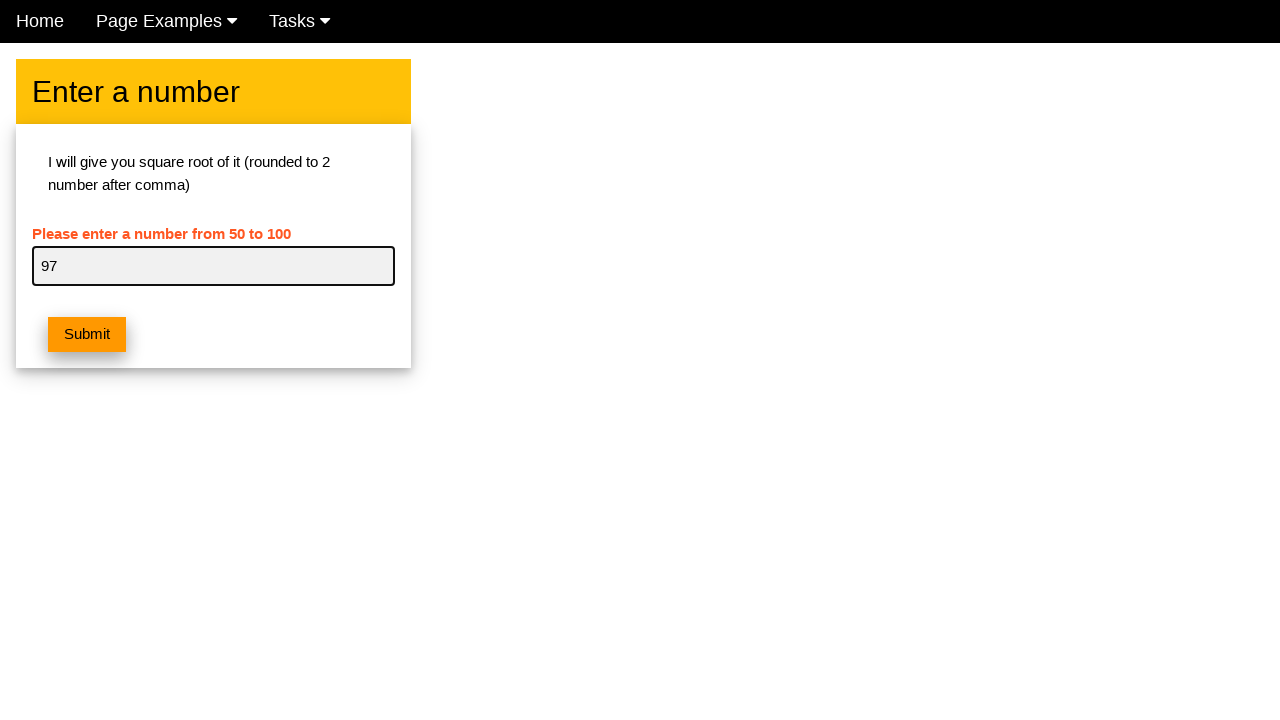

Clicked submit button for number 97 at (87, 335) on button
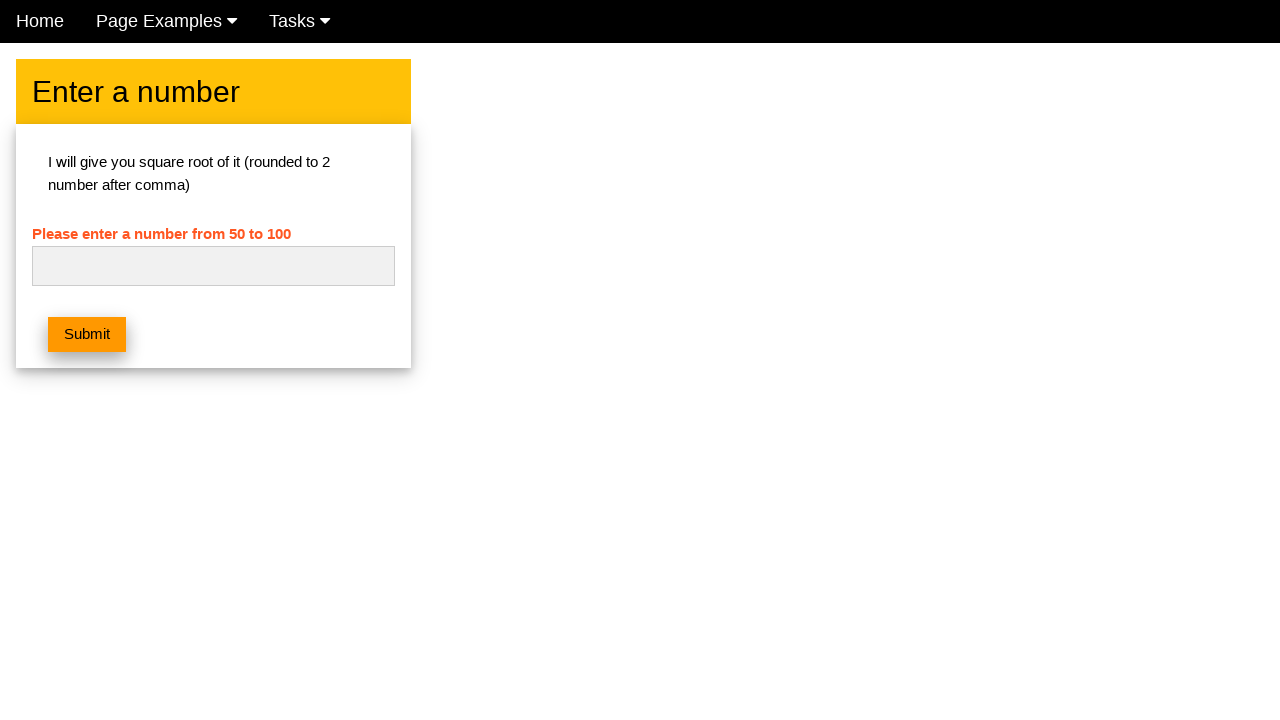

Waited for alert response after submitting 97
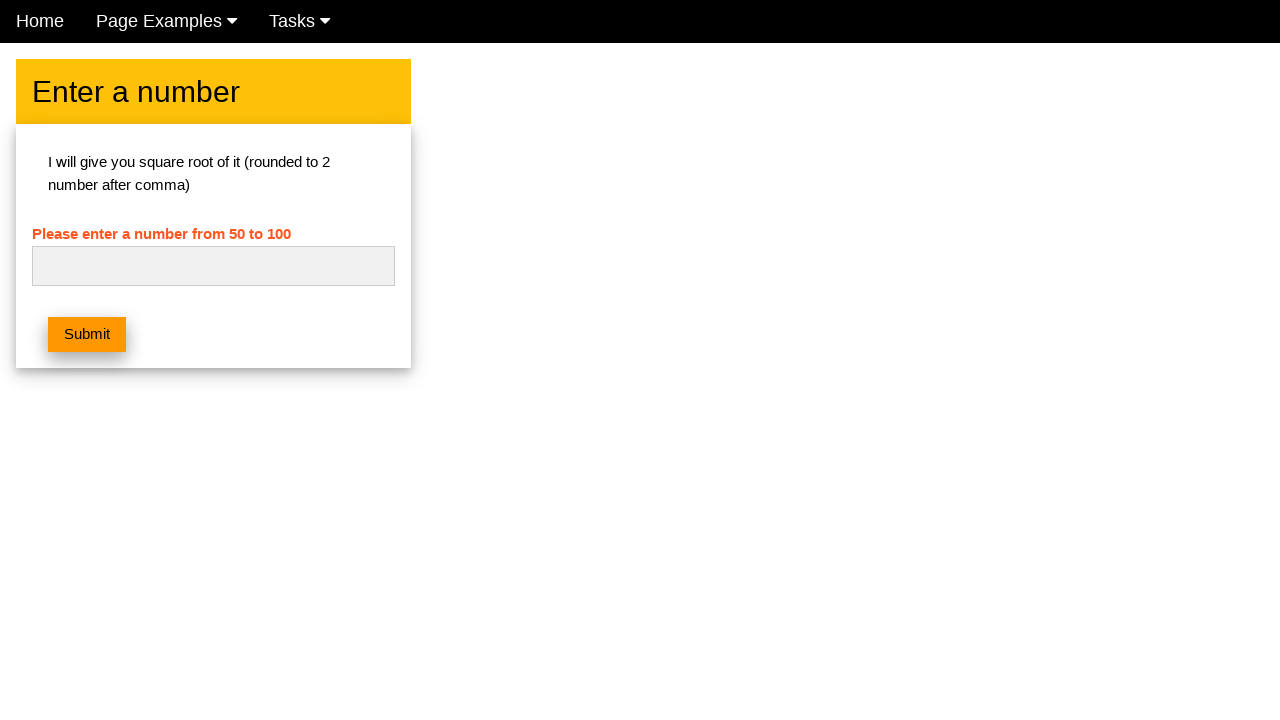

Cleared input field for next iteration on #numb
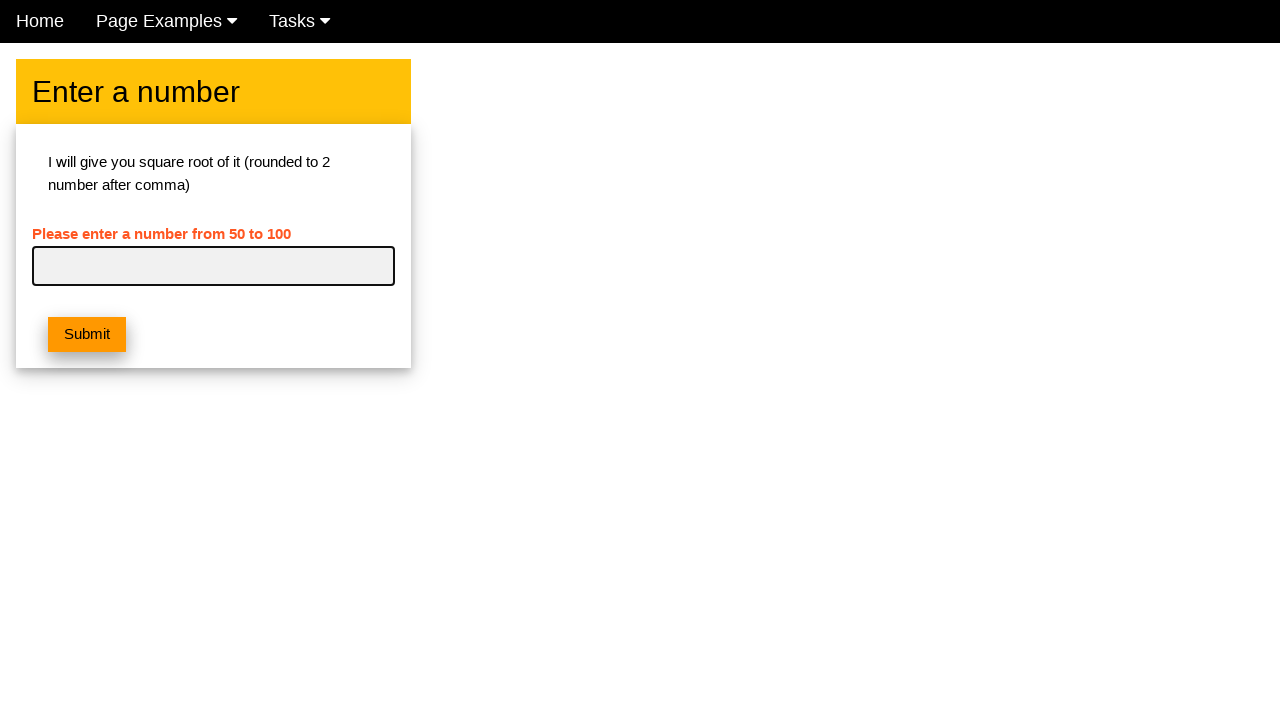

Entered number 98 in input field on #numb
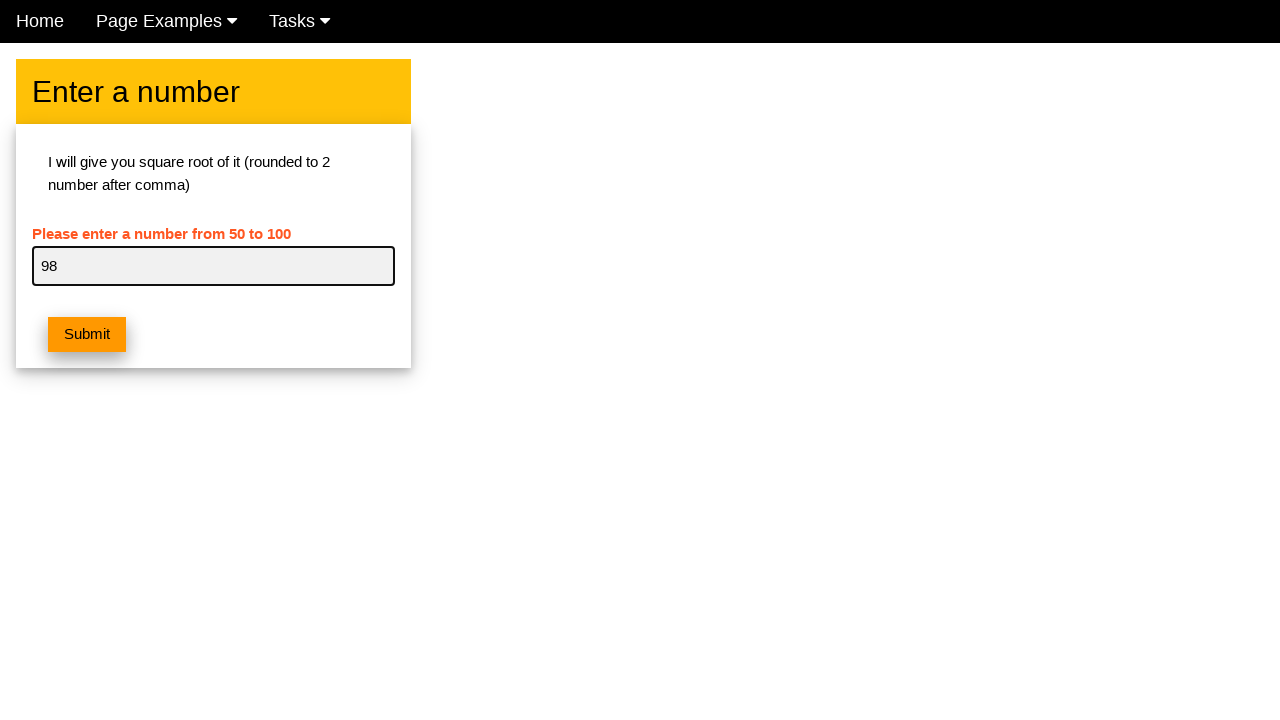

Clicked submit button for number 98 at (87, 335) on button
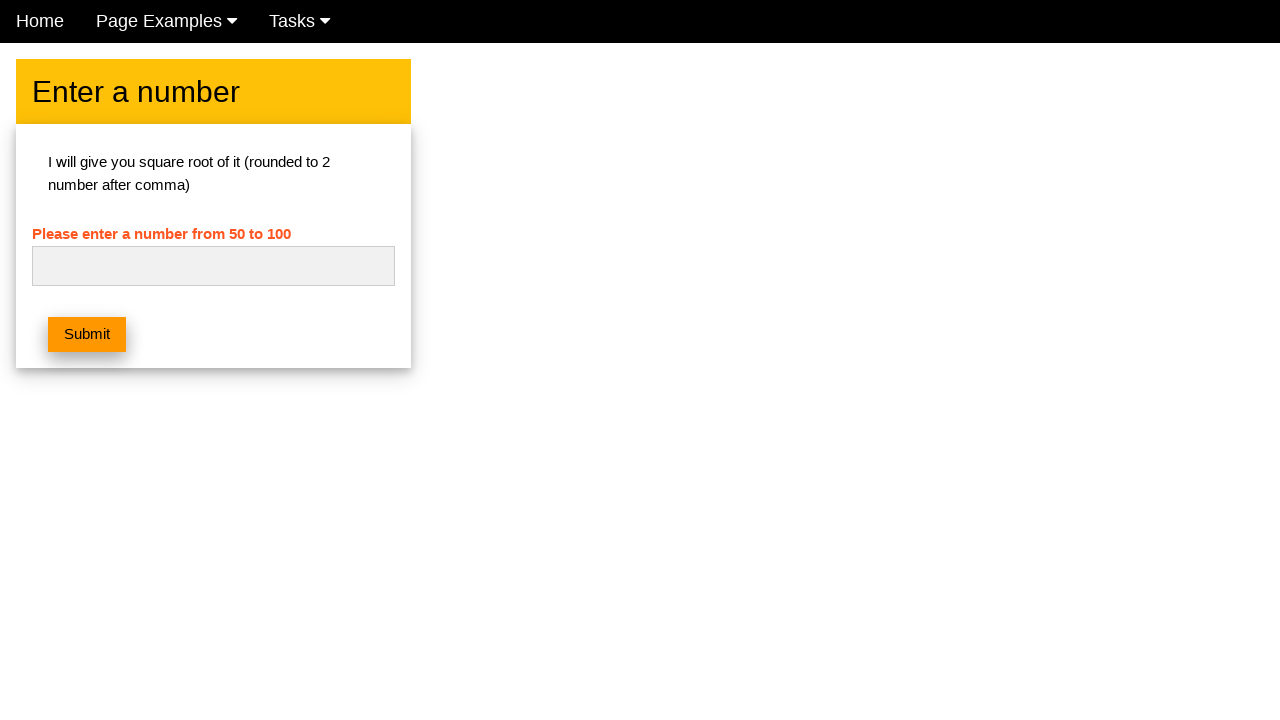

Waited for alert response after submitting 98
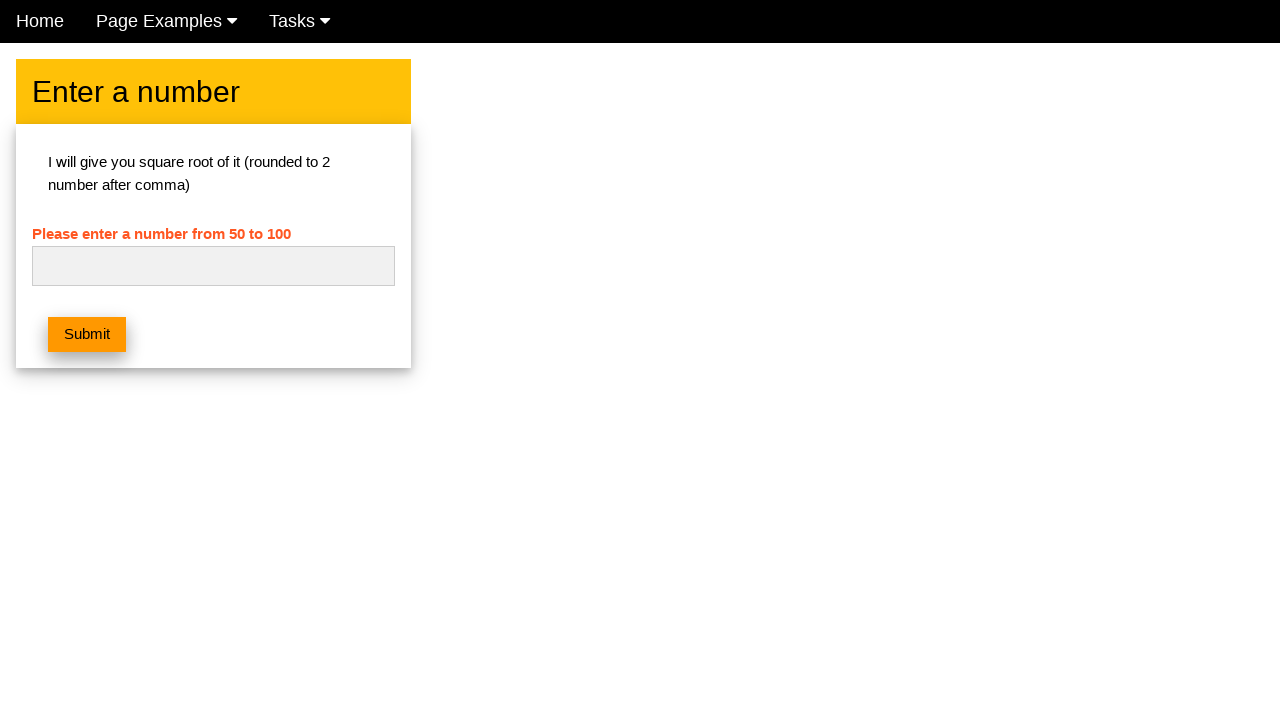

Cleared input field for next iteration on #numb
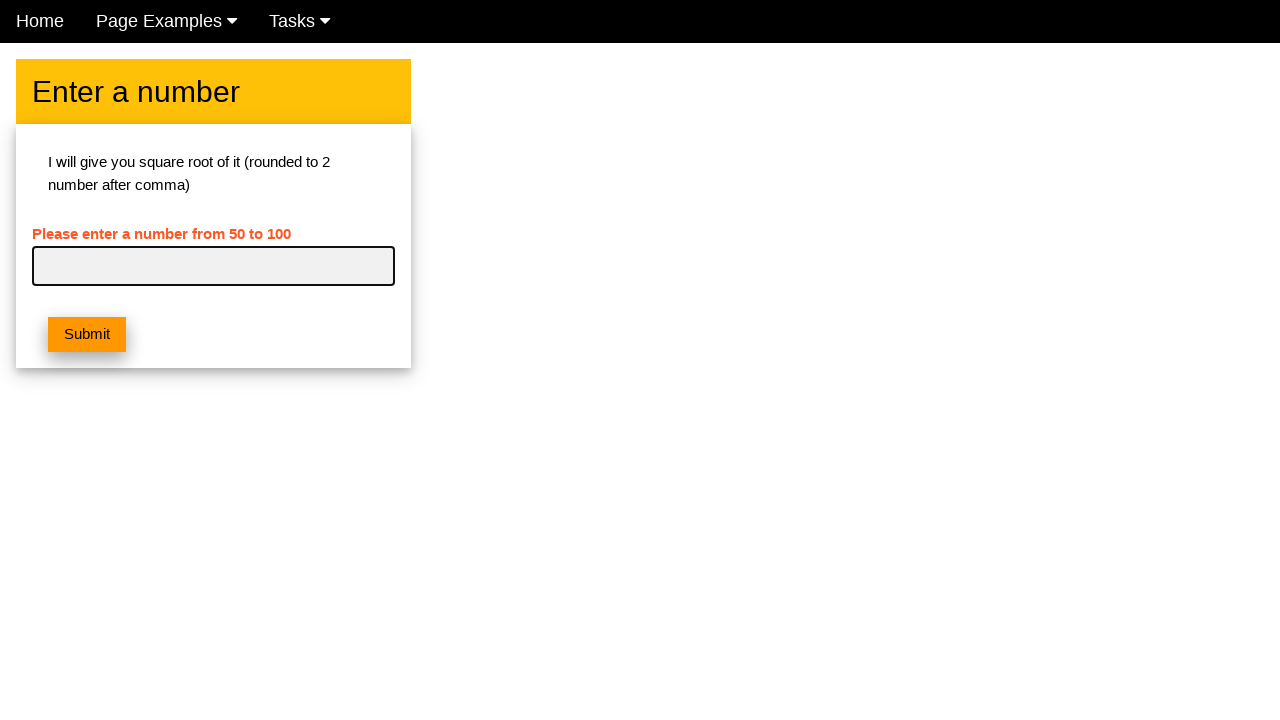

Entered number 99 in input field on #numb
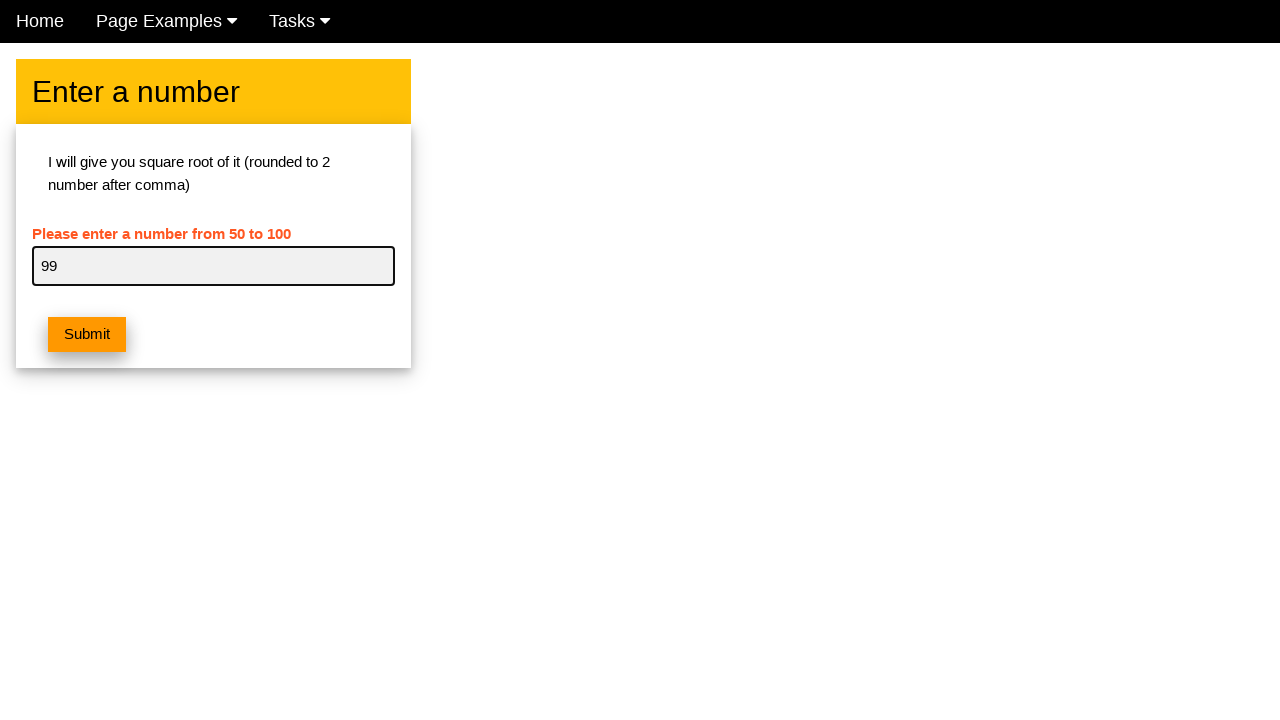

Clicked submit button for number 99 at (87, 335) on button
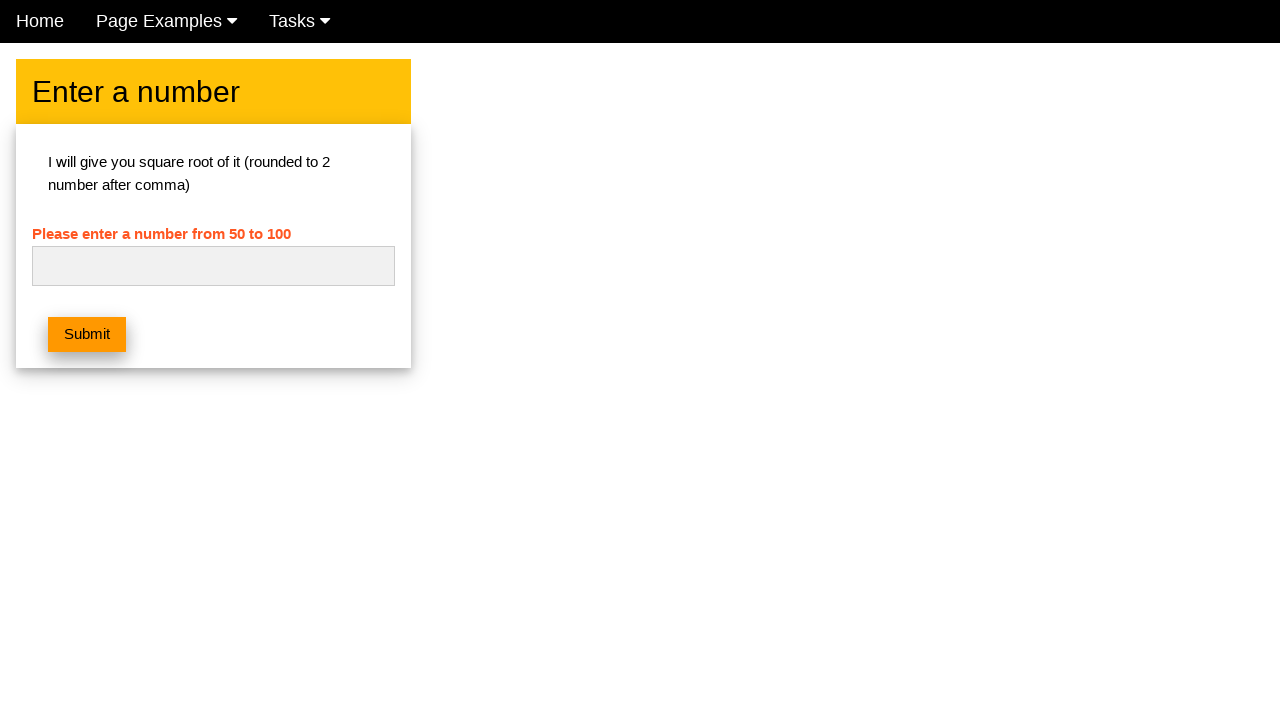

Waited for alert response after submitting 99
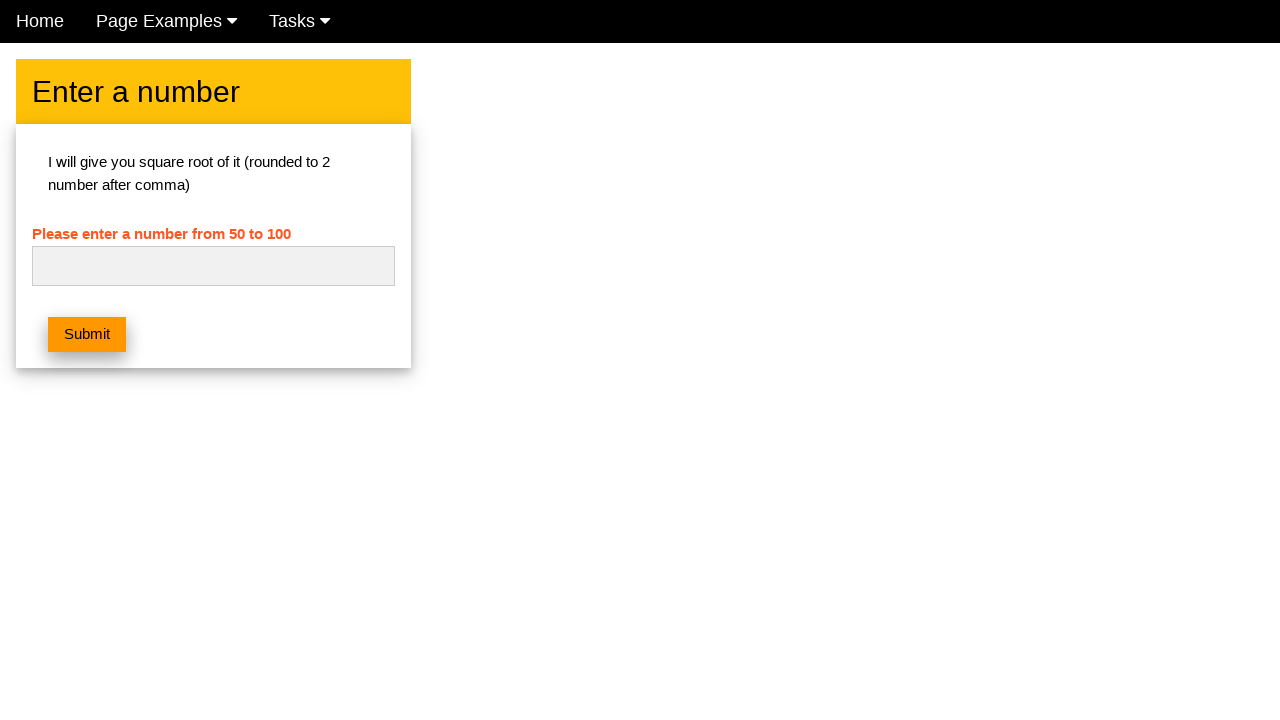

Cleared input field for next iteration on #numb
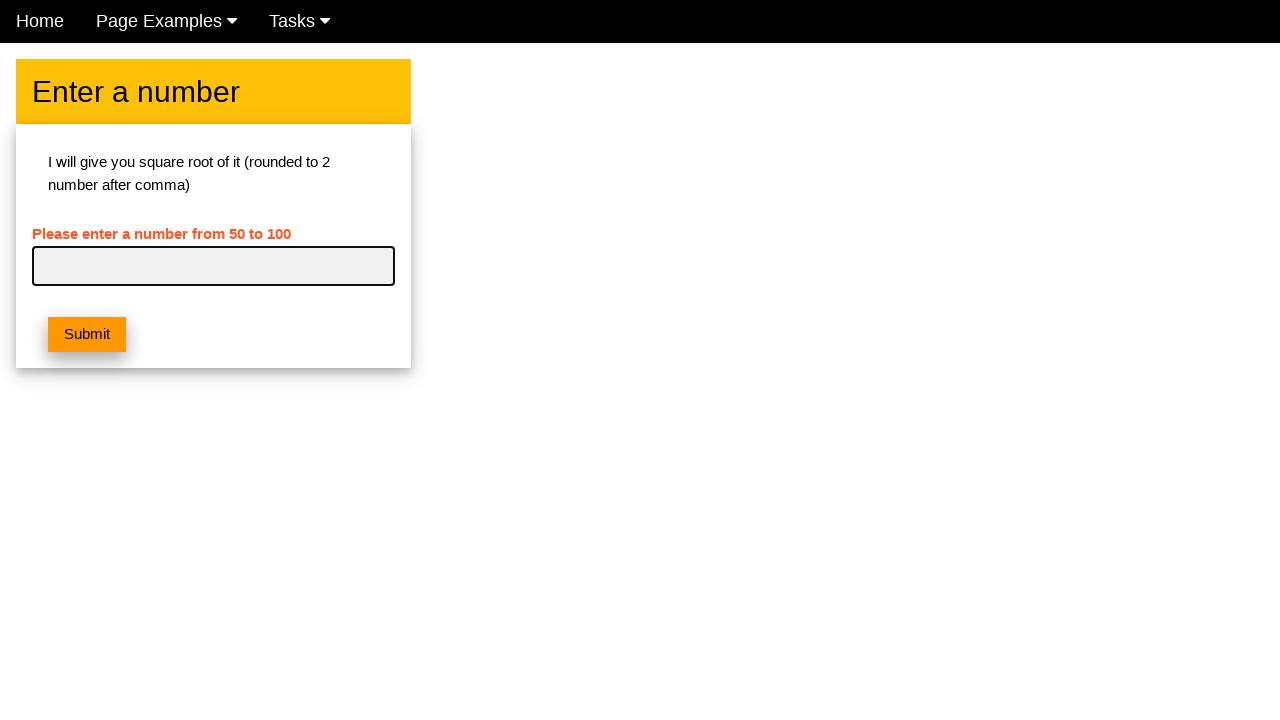

Entered number 100 in input field on #numb
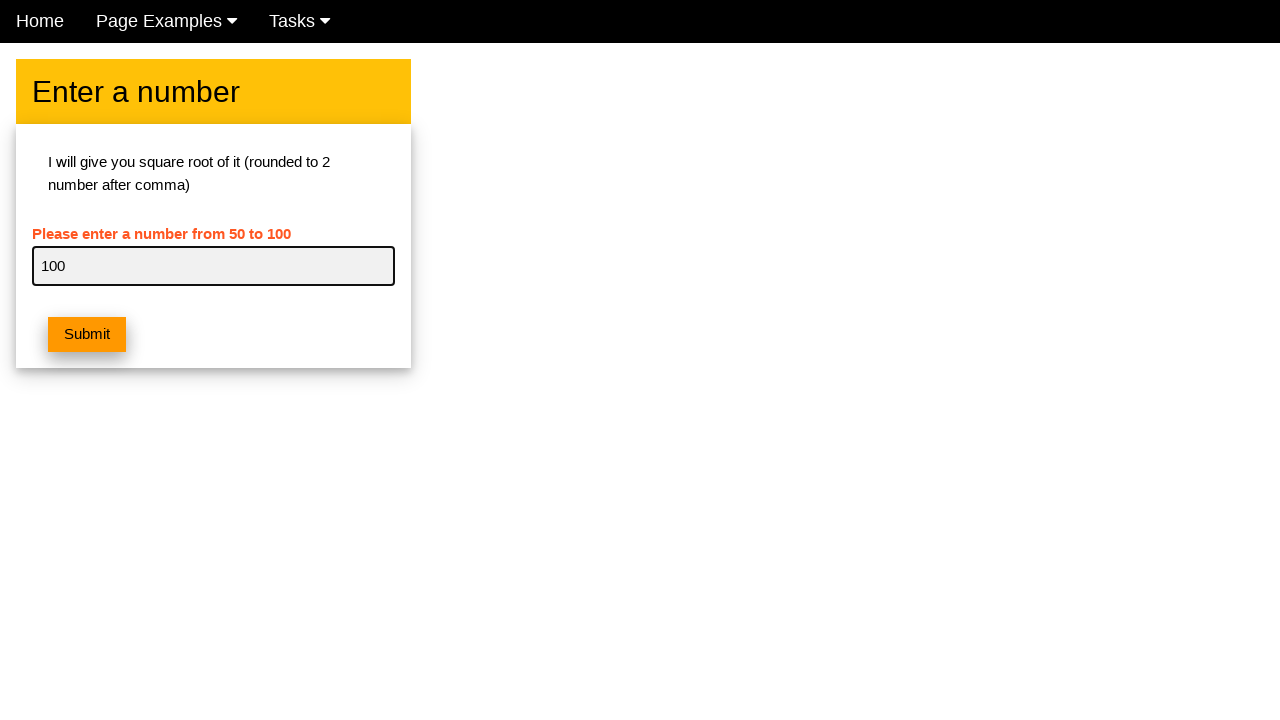

Clicked submit button for number 100 at (87, 335) on button
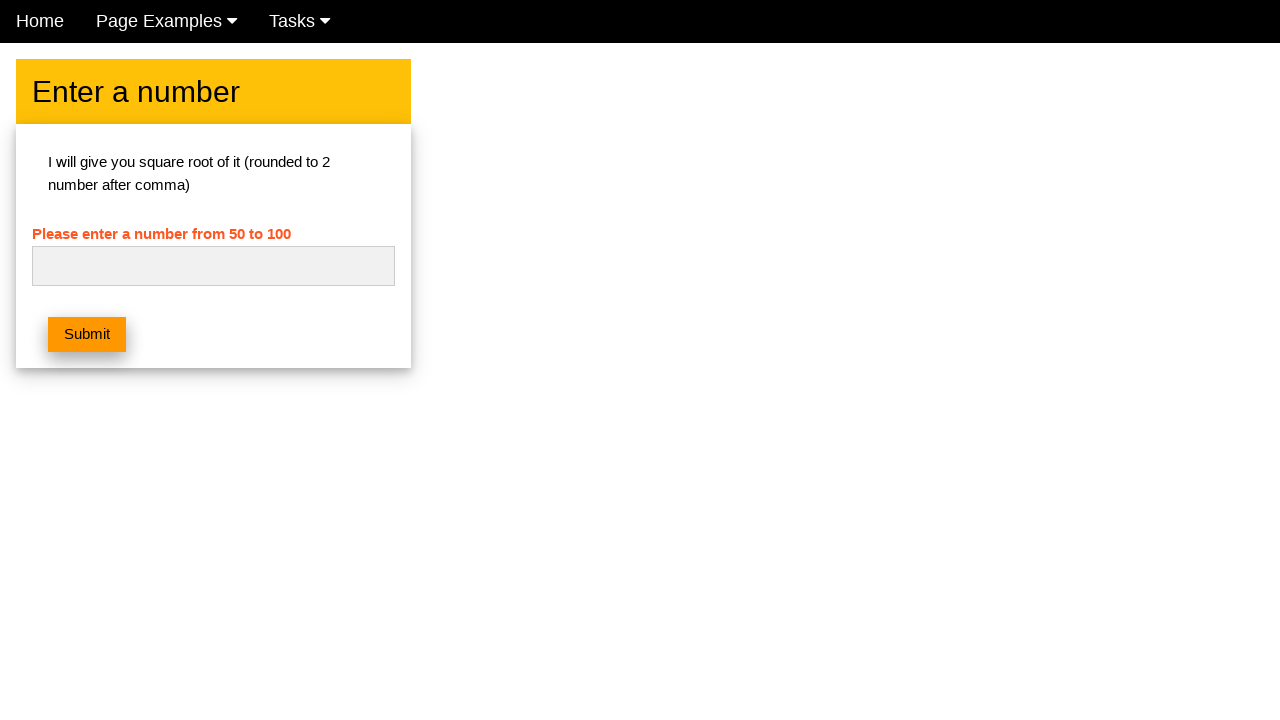

Waited for alert response after submitting 100
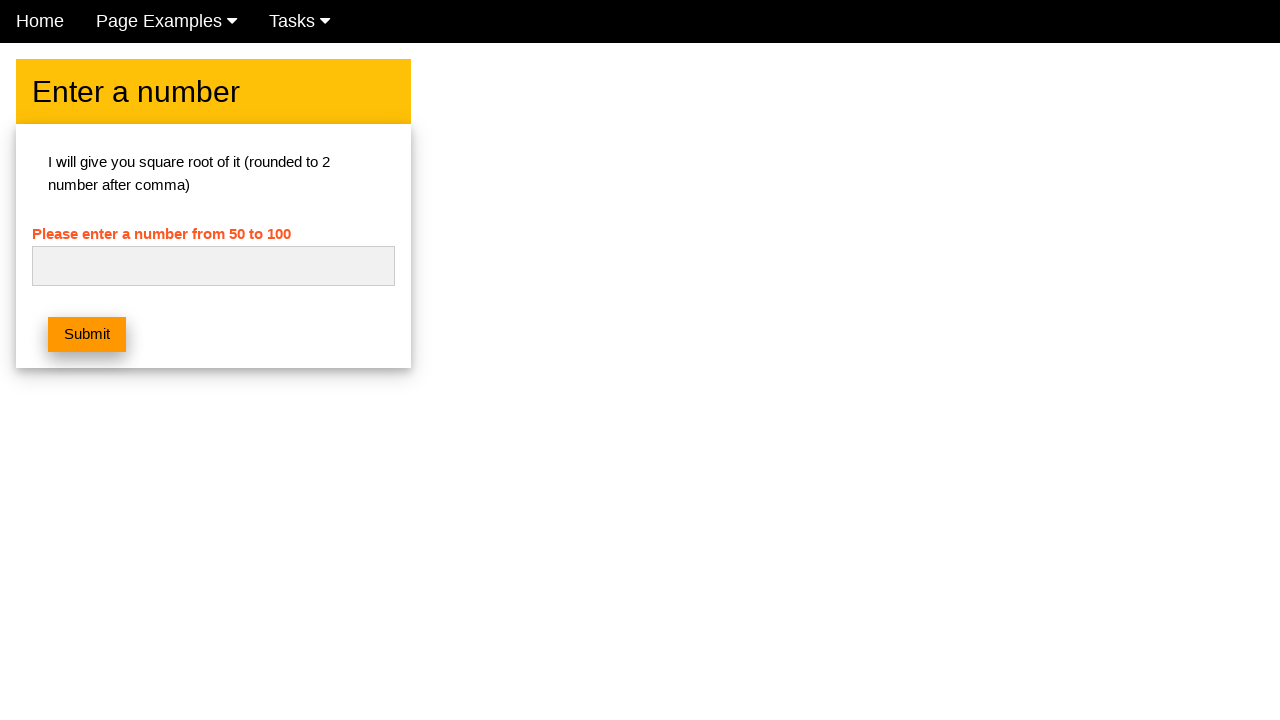

Cleared input field for next iteration on #numb
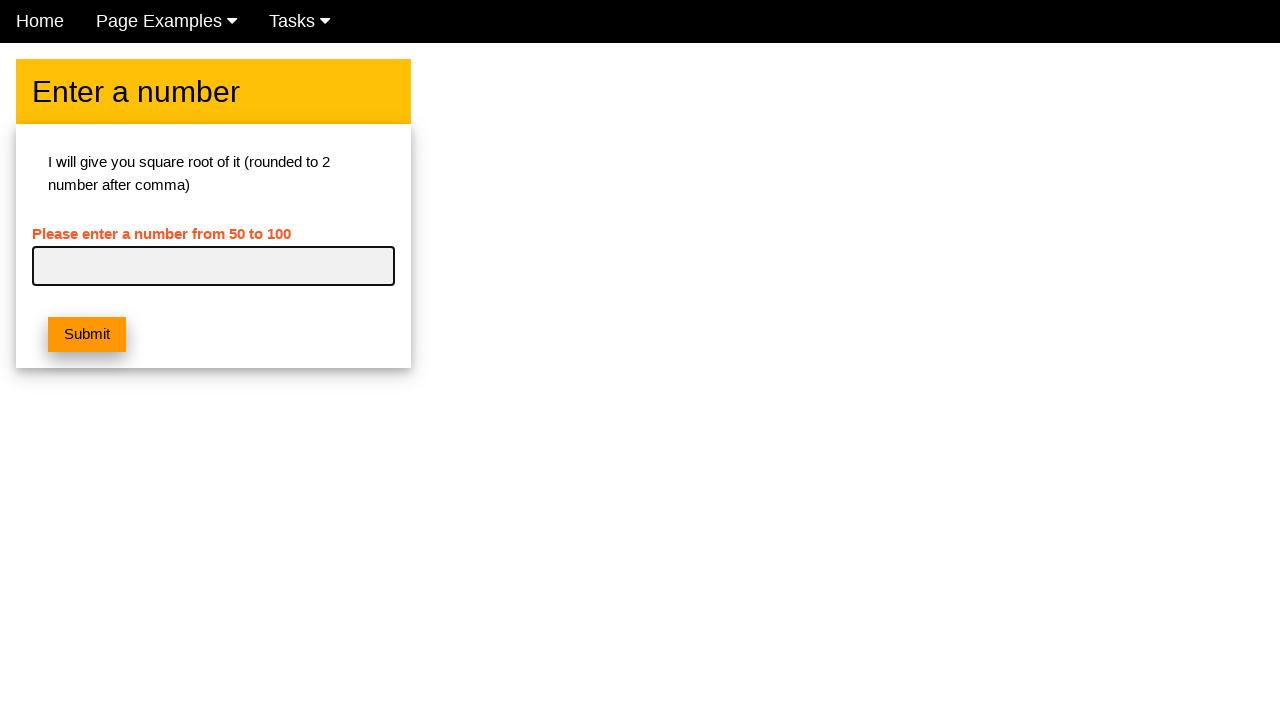

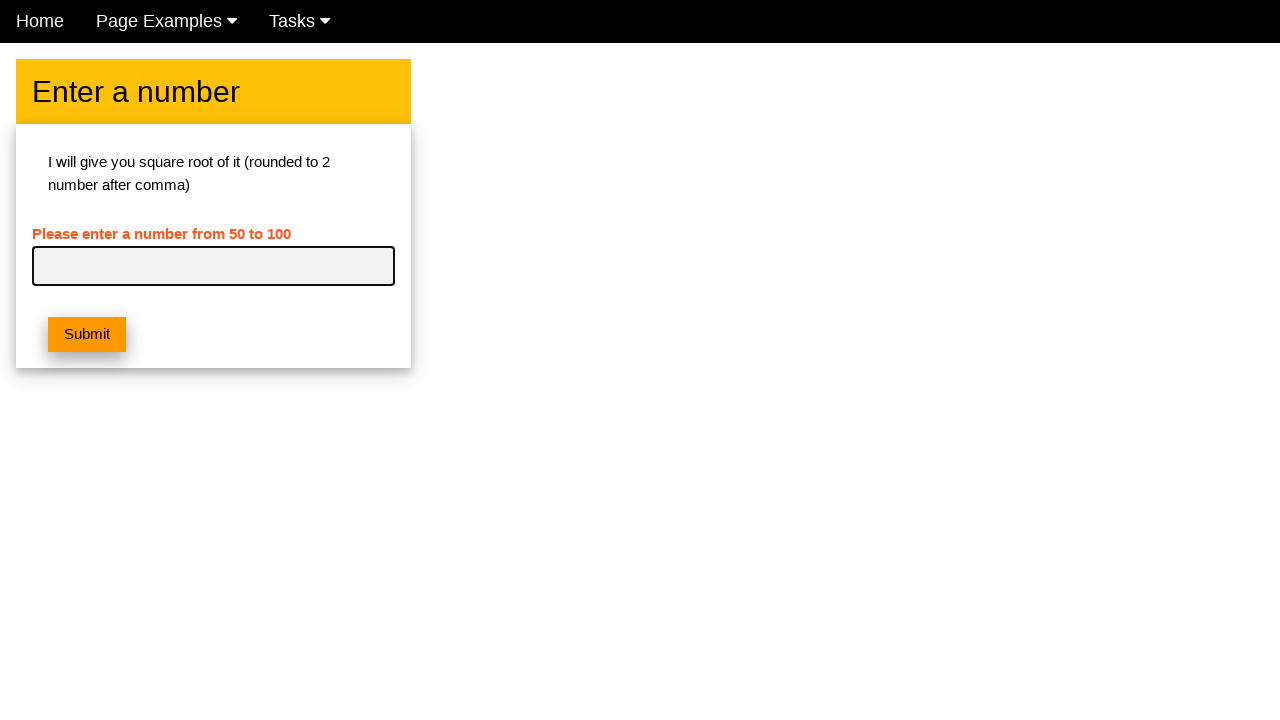